Tests interaction with a select dropdown menu by locating the dropdown element and iterating through its options to verify they can be accessed.

Starting URL: https://www.globalsqa.com/demo-site/select-dropdown-menu/

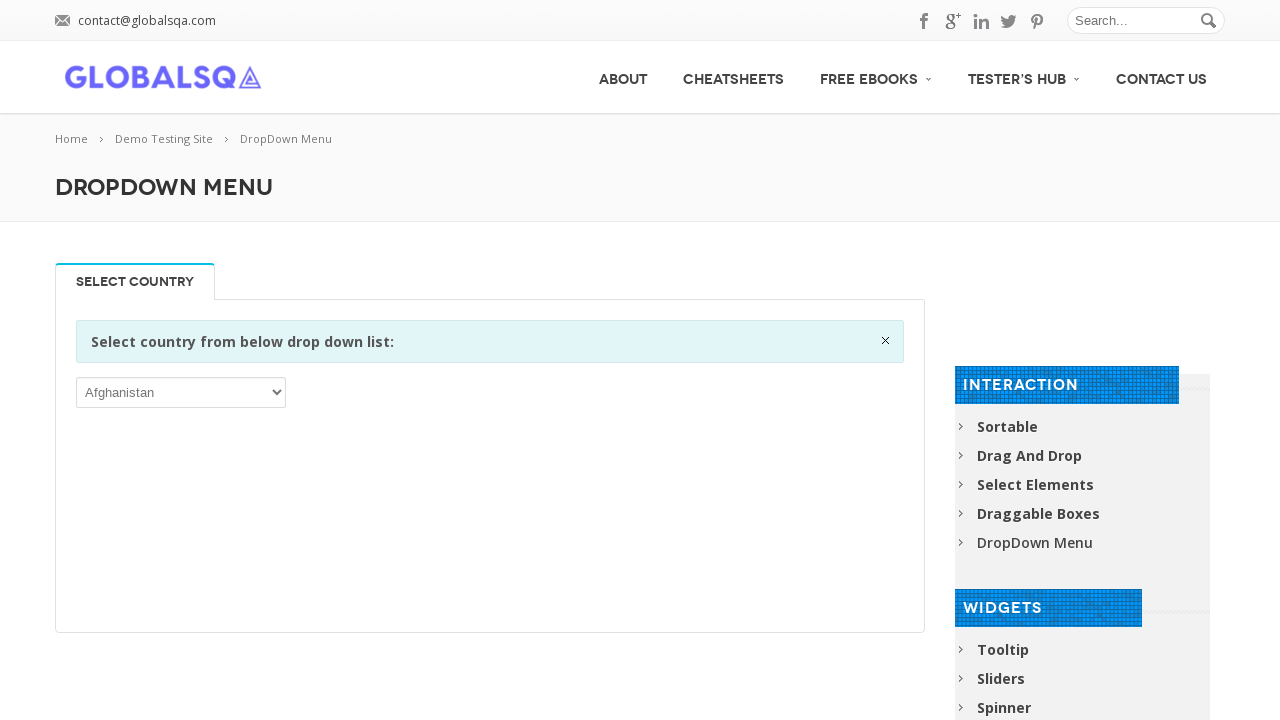

Waited for dropdown select element to be visible
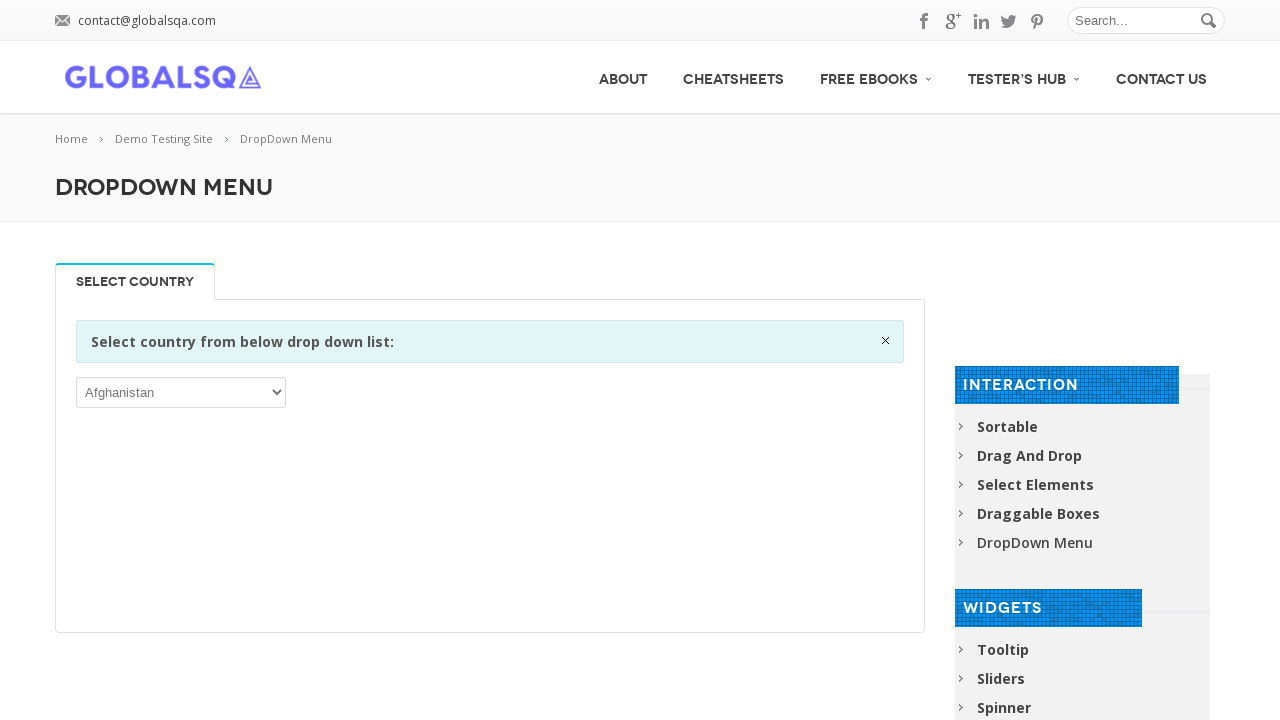

Located the first select dropdown element
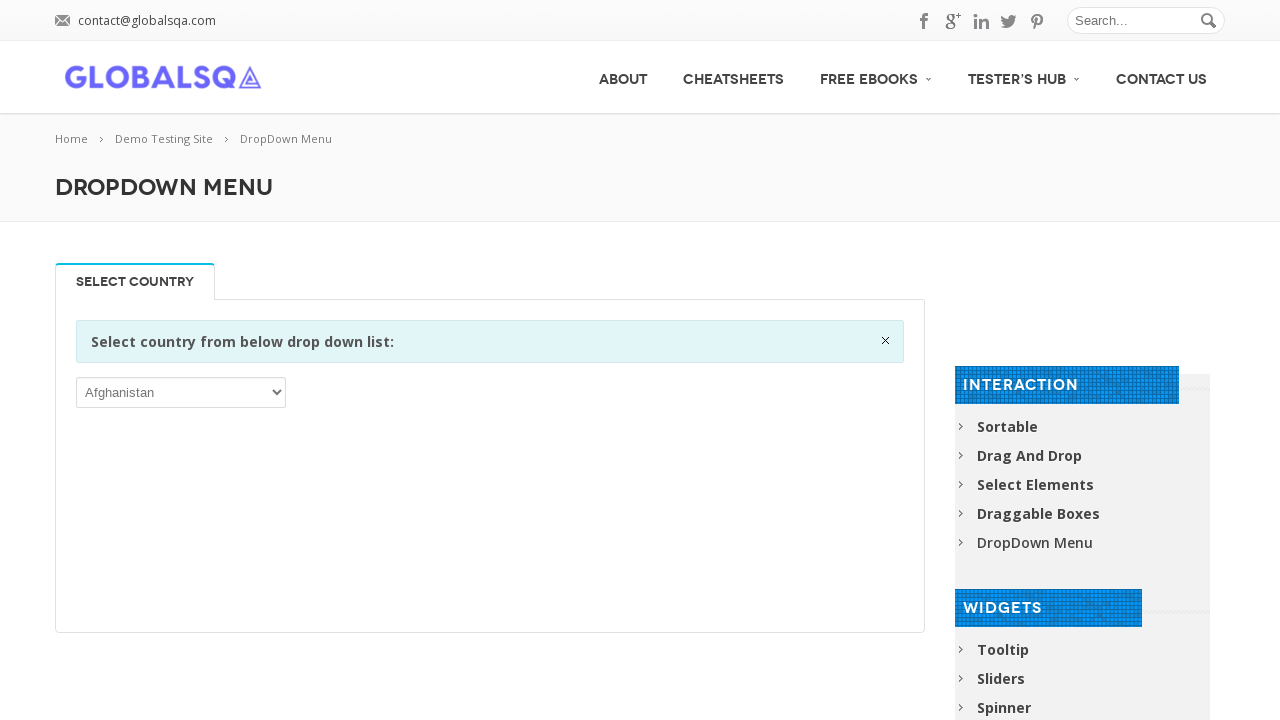

Retrieved all dropdown options
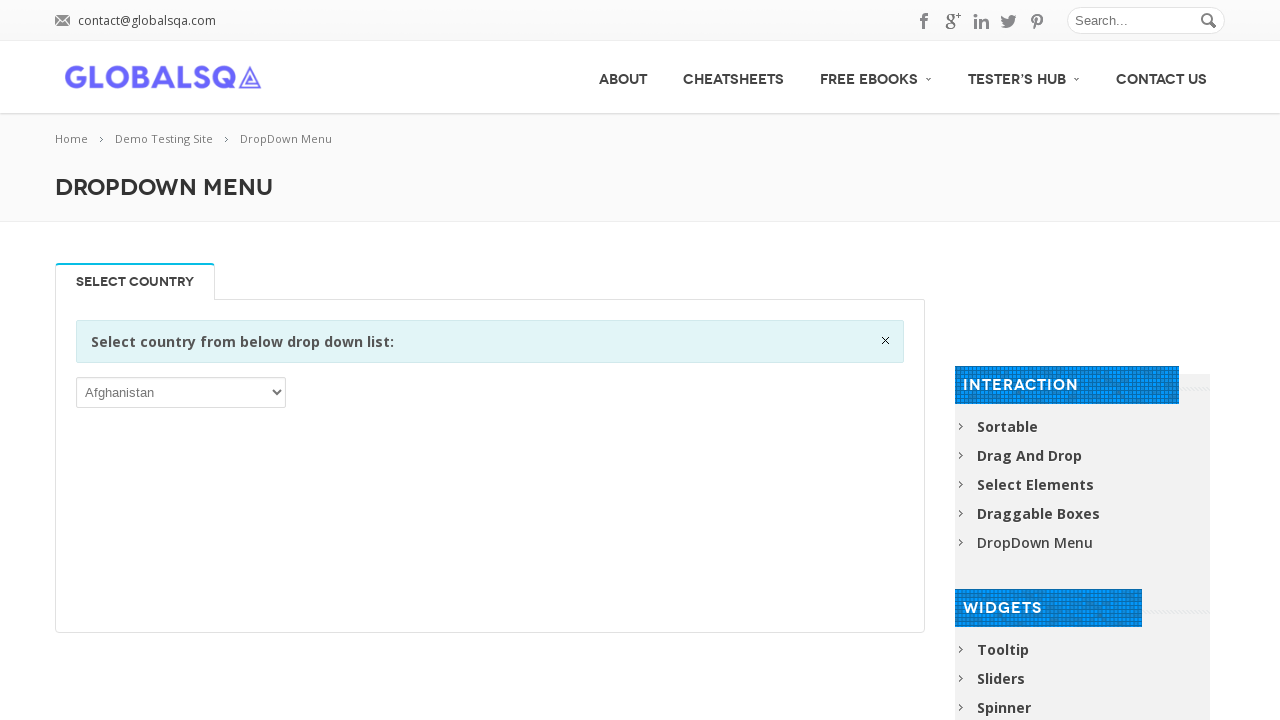

Retrieved text content from odd-indexed option 1: 'Åland Islands'
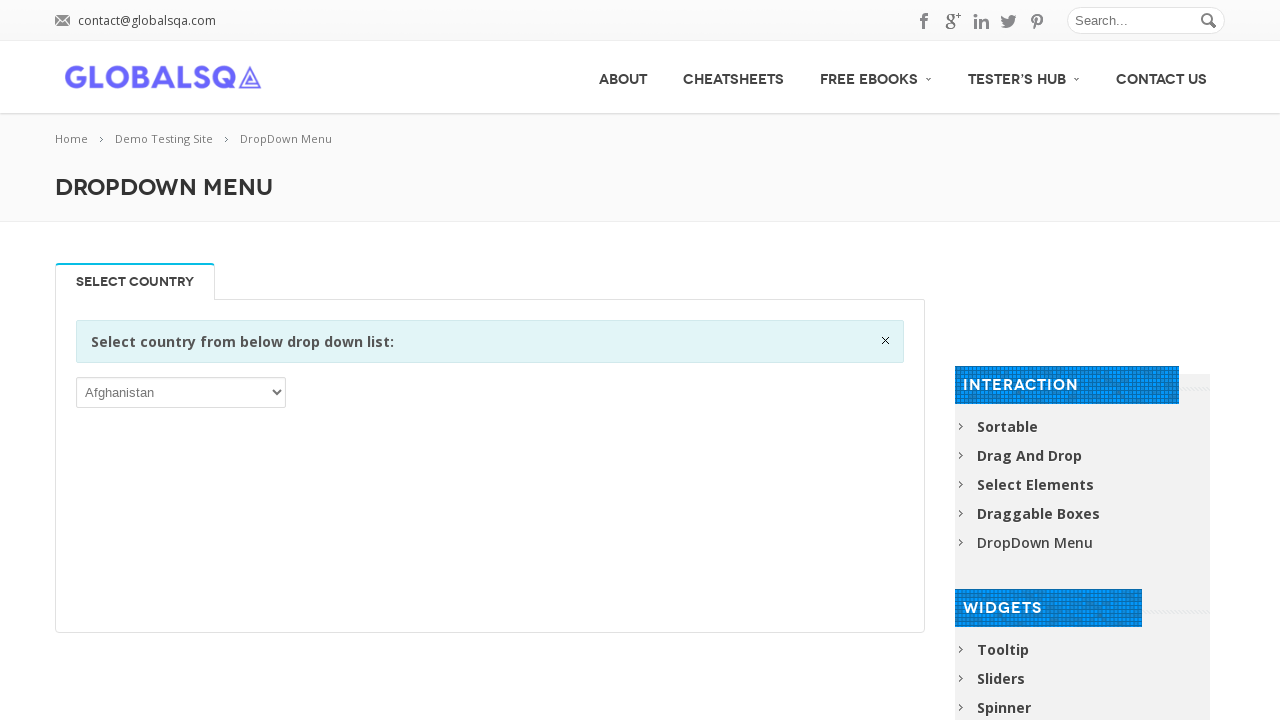

Selected dropdown option at index 1 with text 'Åland Islands' on select >> nth=0
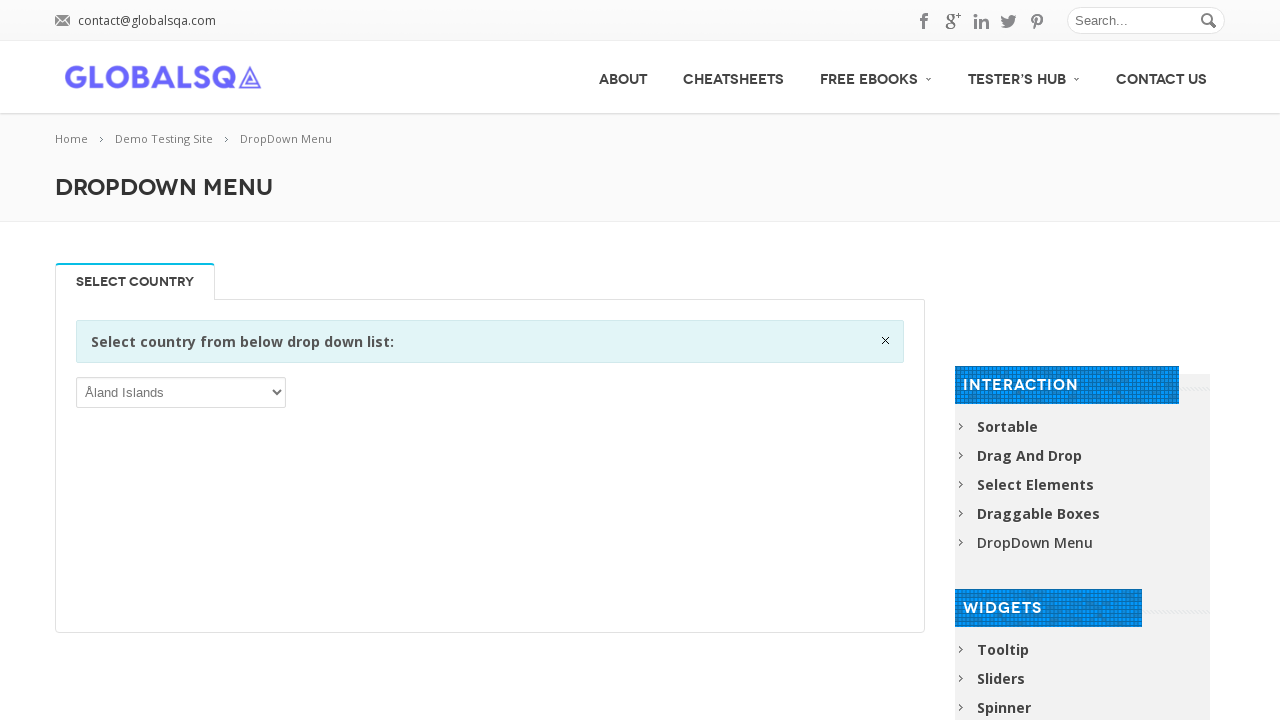

Retrieved text content from odd-indexed option 3: 'Algeria'
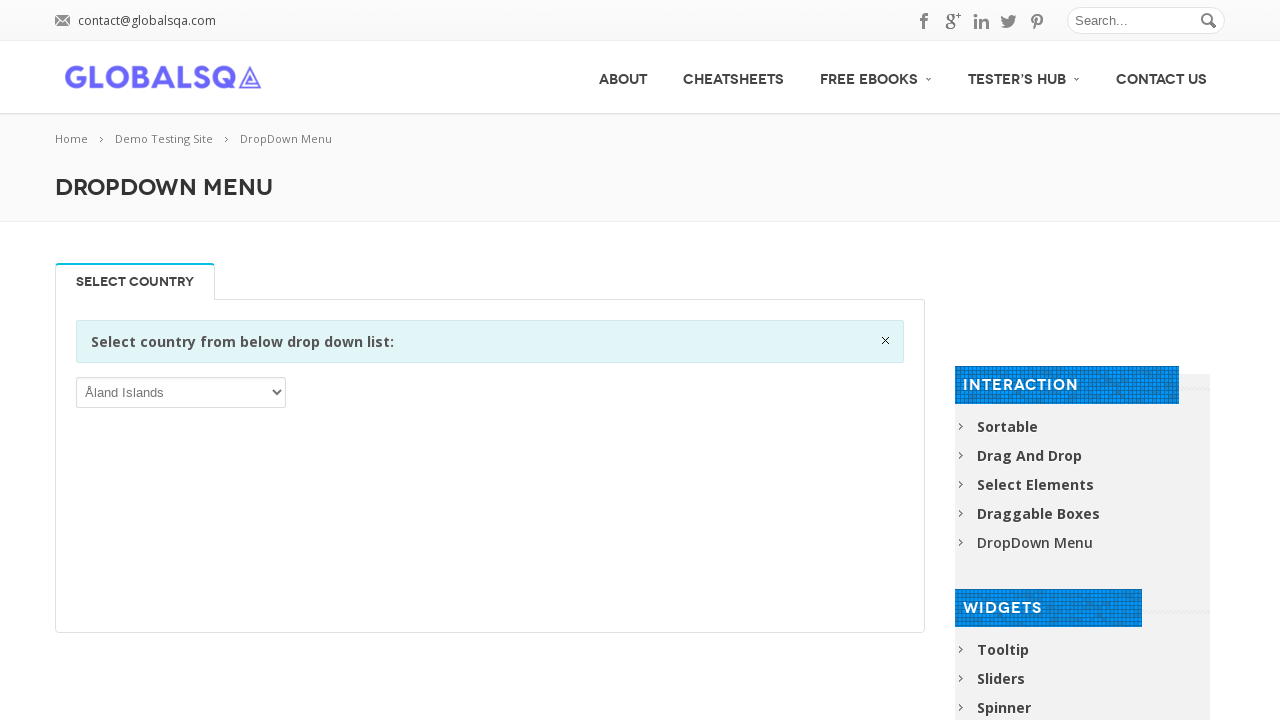

Selected dropdown option at index 3 with text 'Algeria' on select >> nth=0
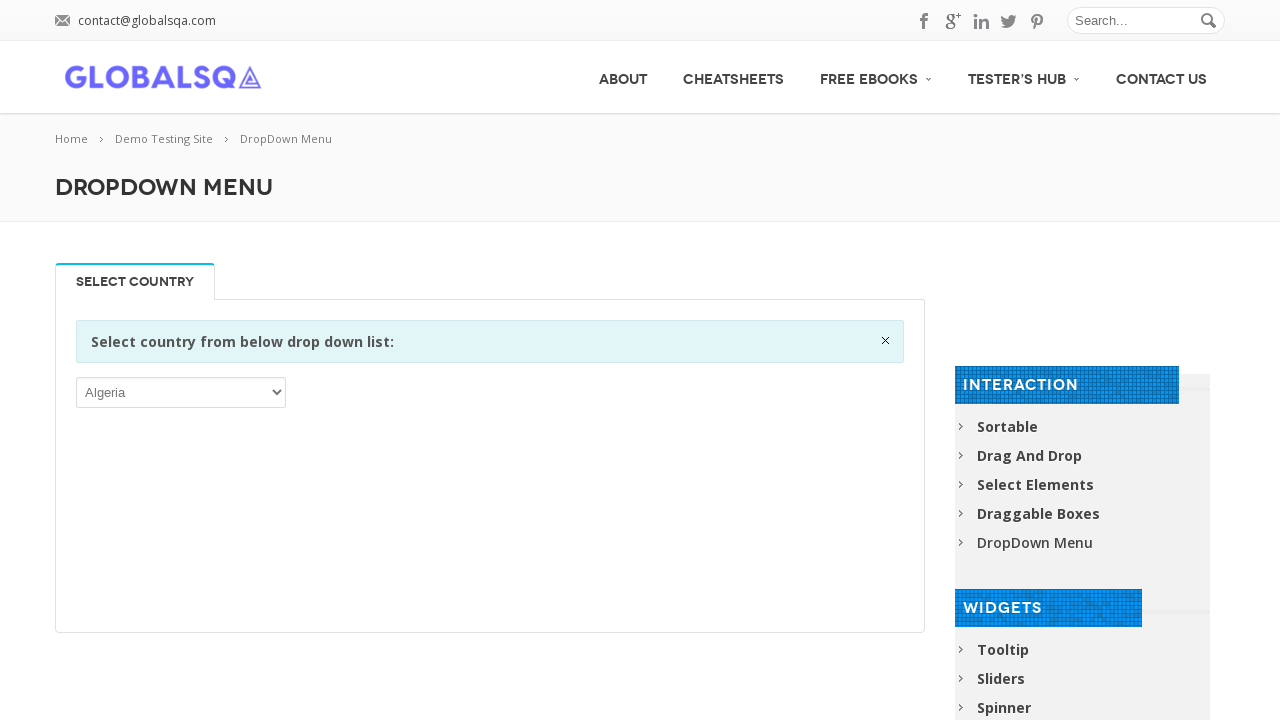

Retrieved text content from odd-indexed option 5: 'Andorra'
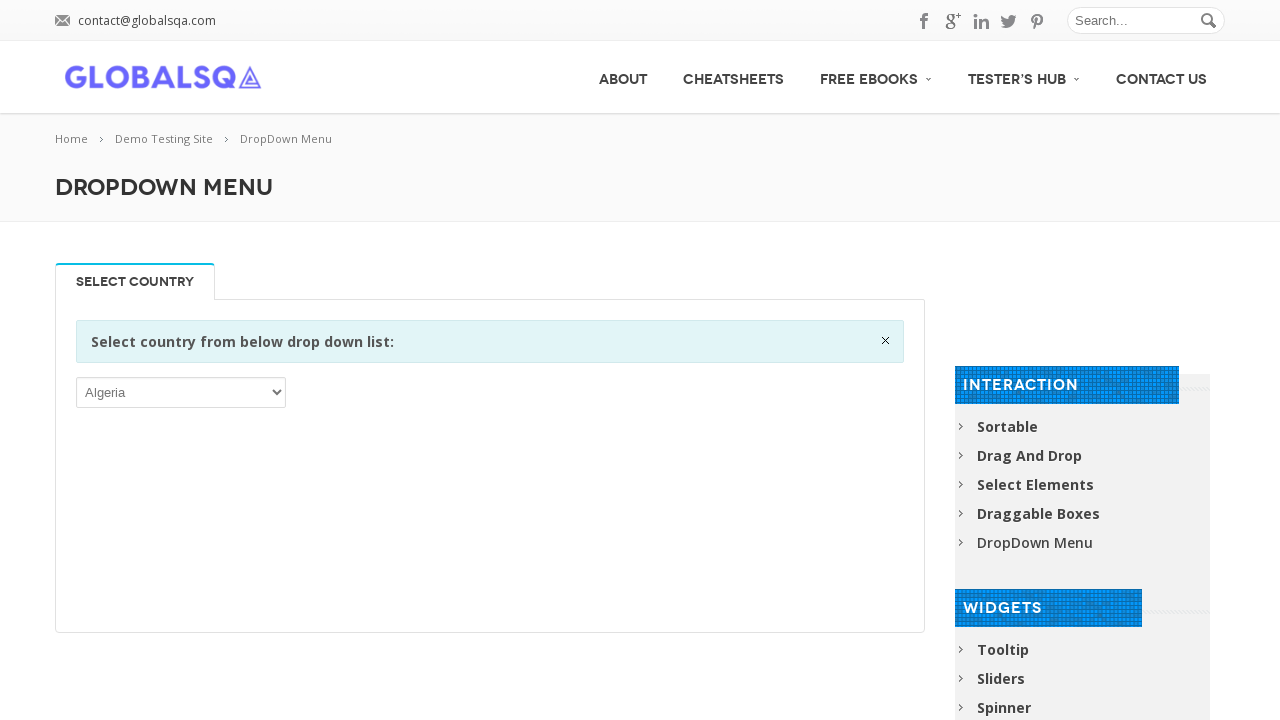

Selected dropdown option at index 5 with text 'Andorra' on select >> nth=0
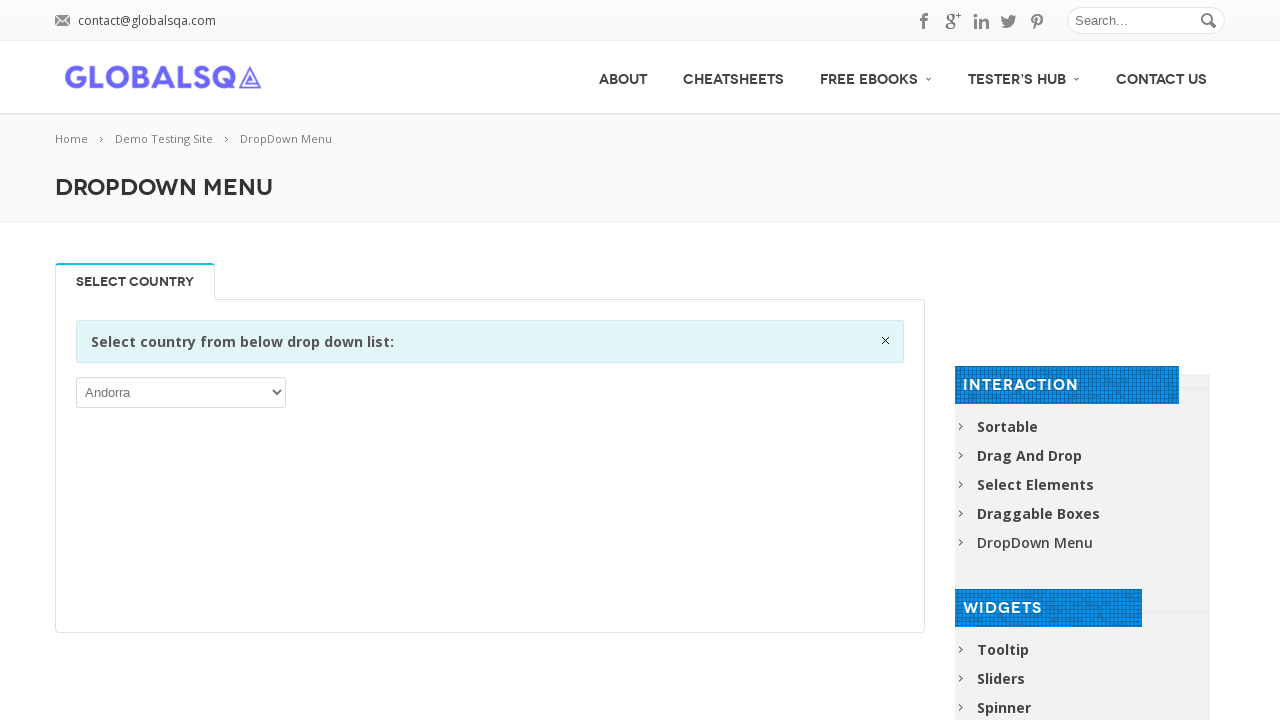

Retrieved text content from odd-indexed option 7: 'Anguilla'
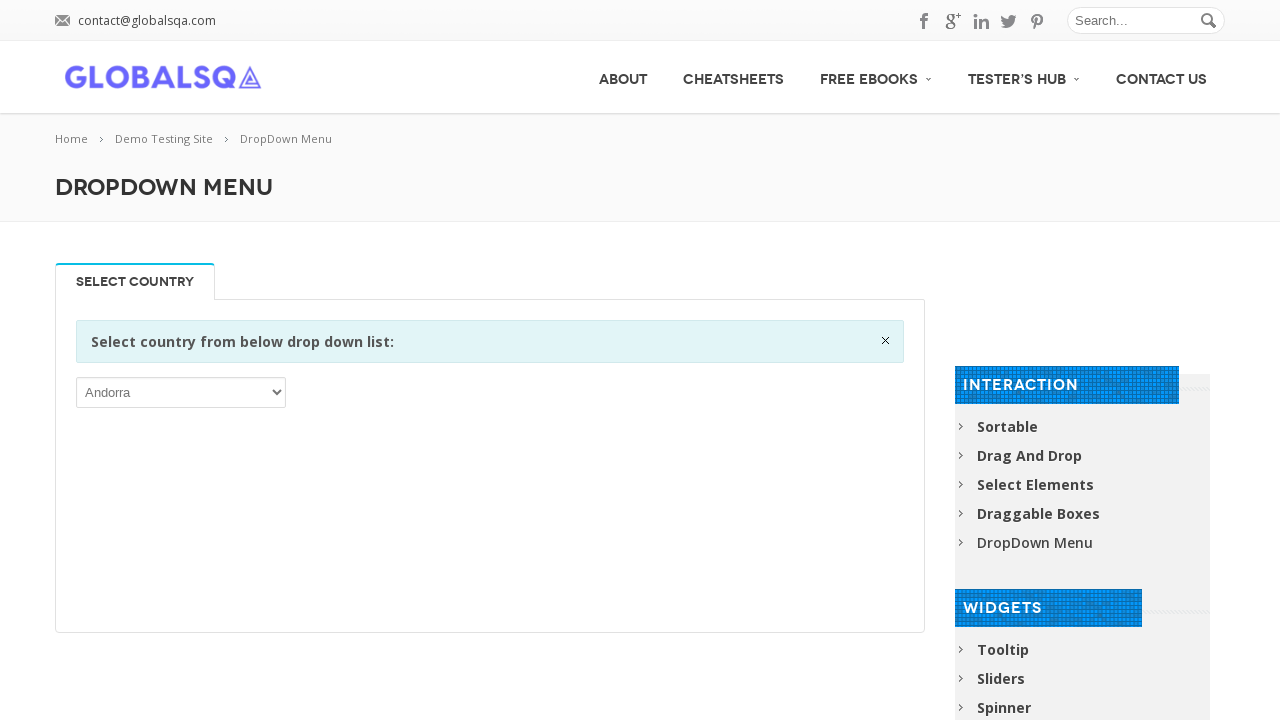

Selected dropdown option at index 7 with text 'Anguilla' on select >> nth=0
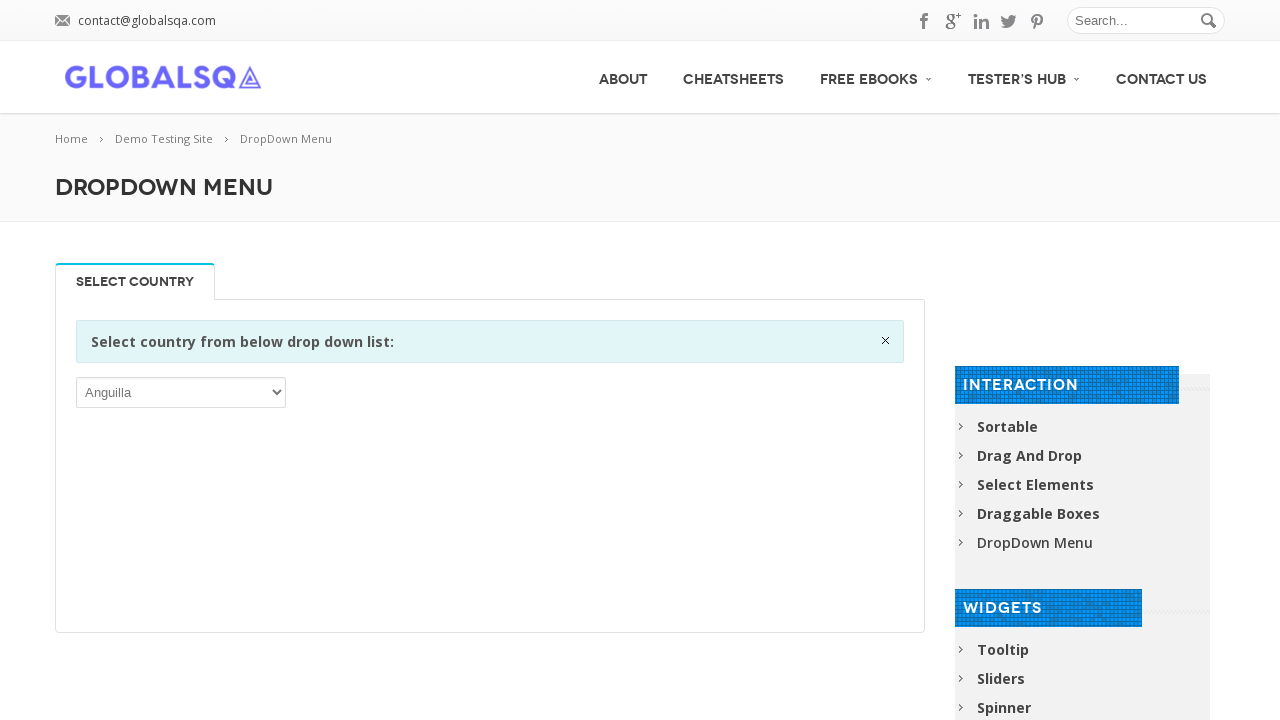

Retrieved text content from odd-indexed option 9: 'Antigua and Barbuda'
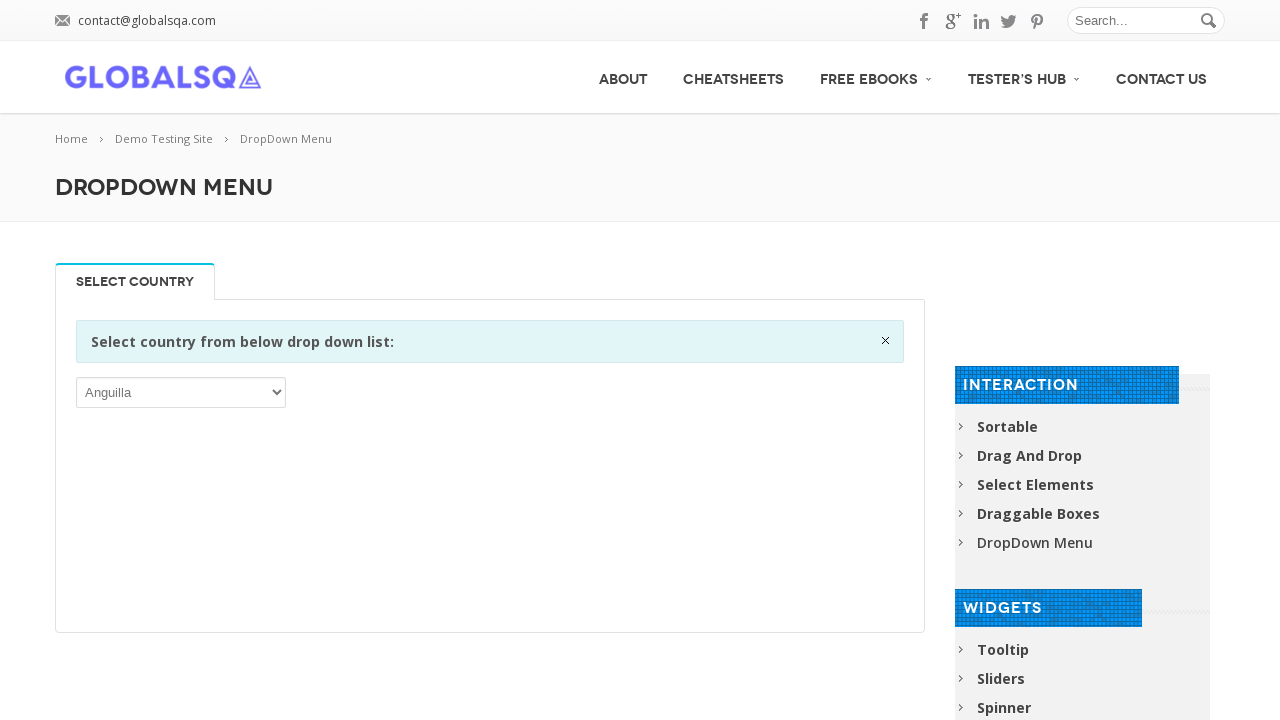

Selected dropdown option at index 9 with text 'Antigua and Barbuda' on select >> nth=0
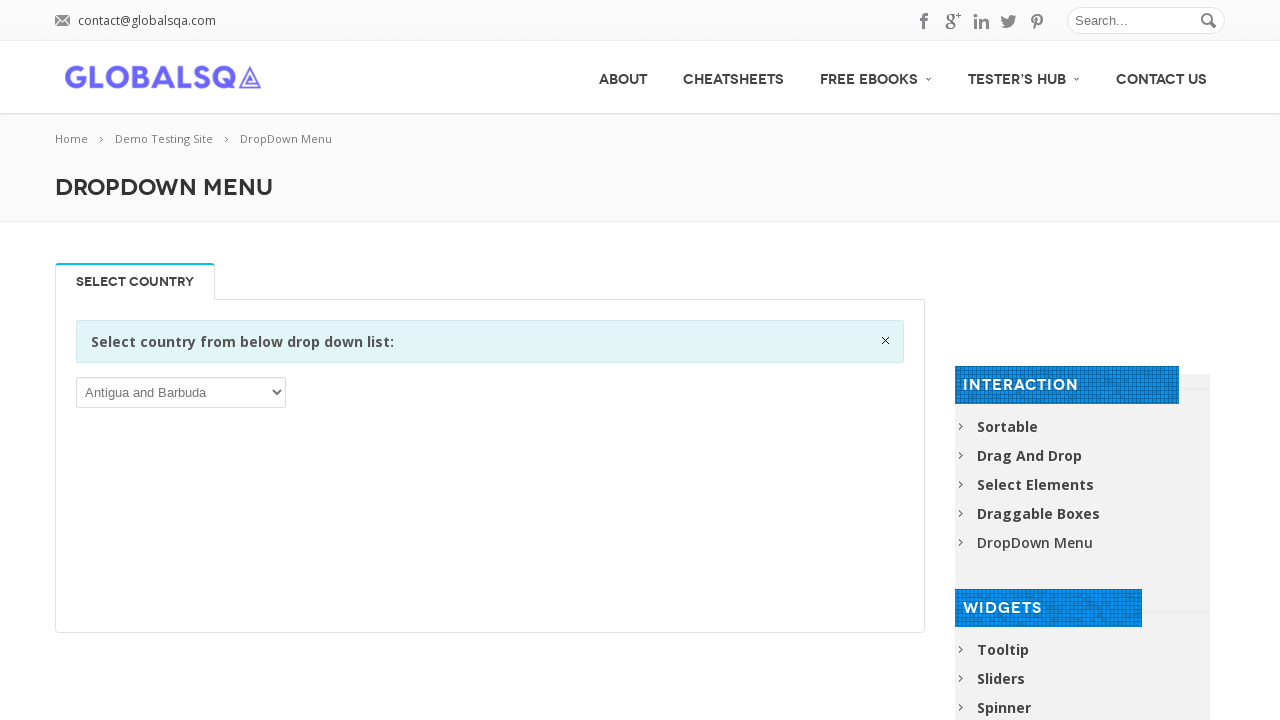

Retrieved text content from odd-indexed option 11: 'Armenia'
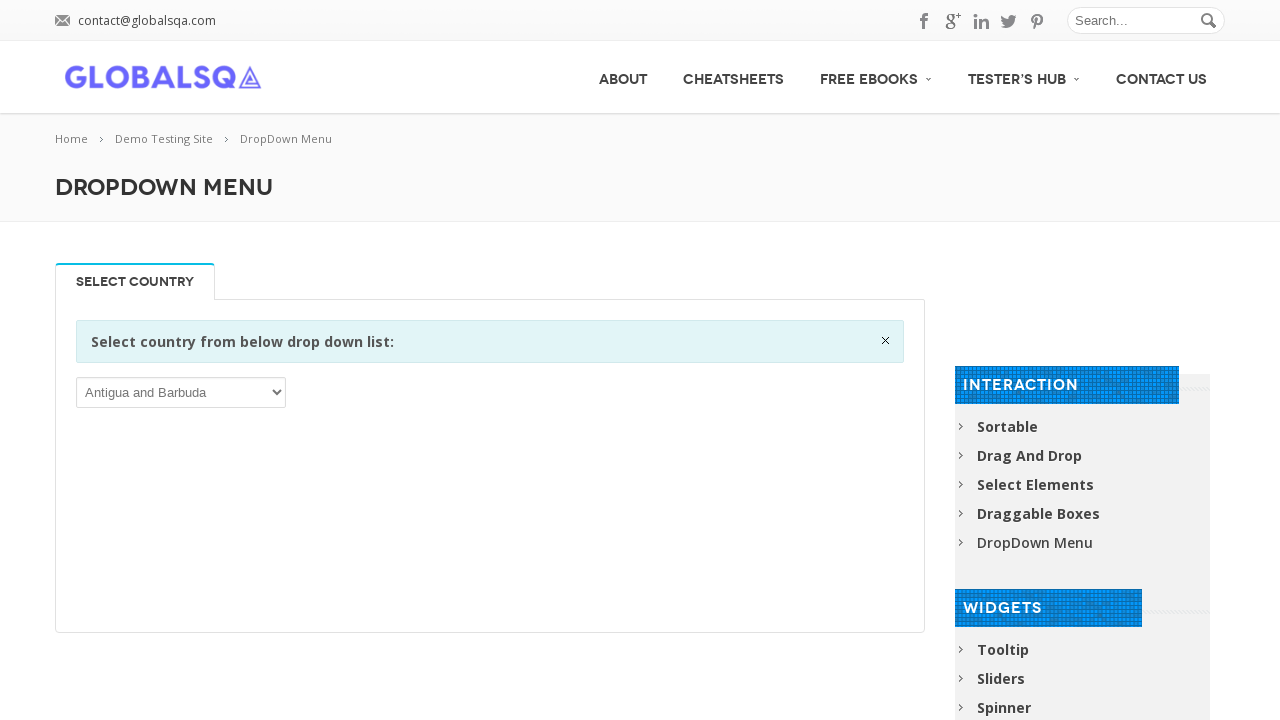

Selected dropdown option at index 11 with text 'Armenia' on select >> nth=0
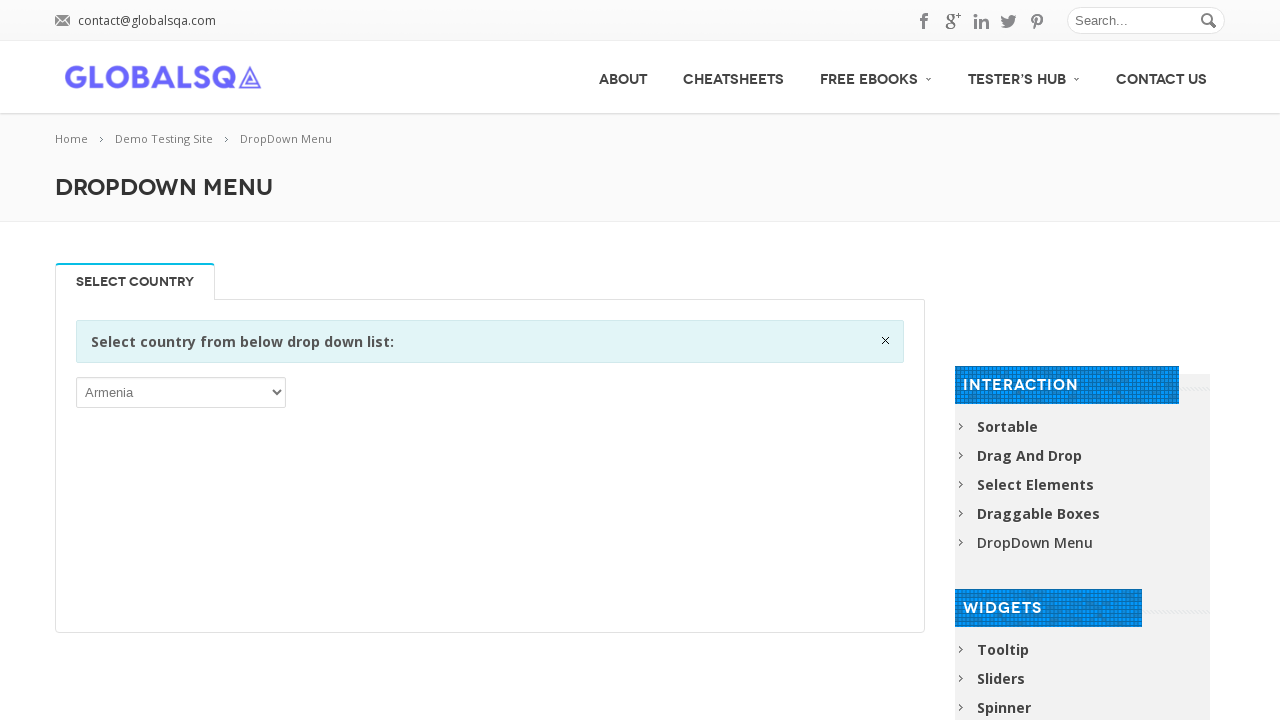

Retrieved text content from odd-indexed option 13: 'Australia'
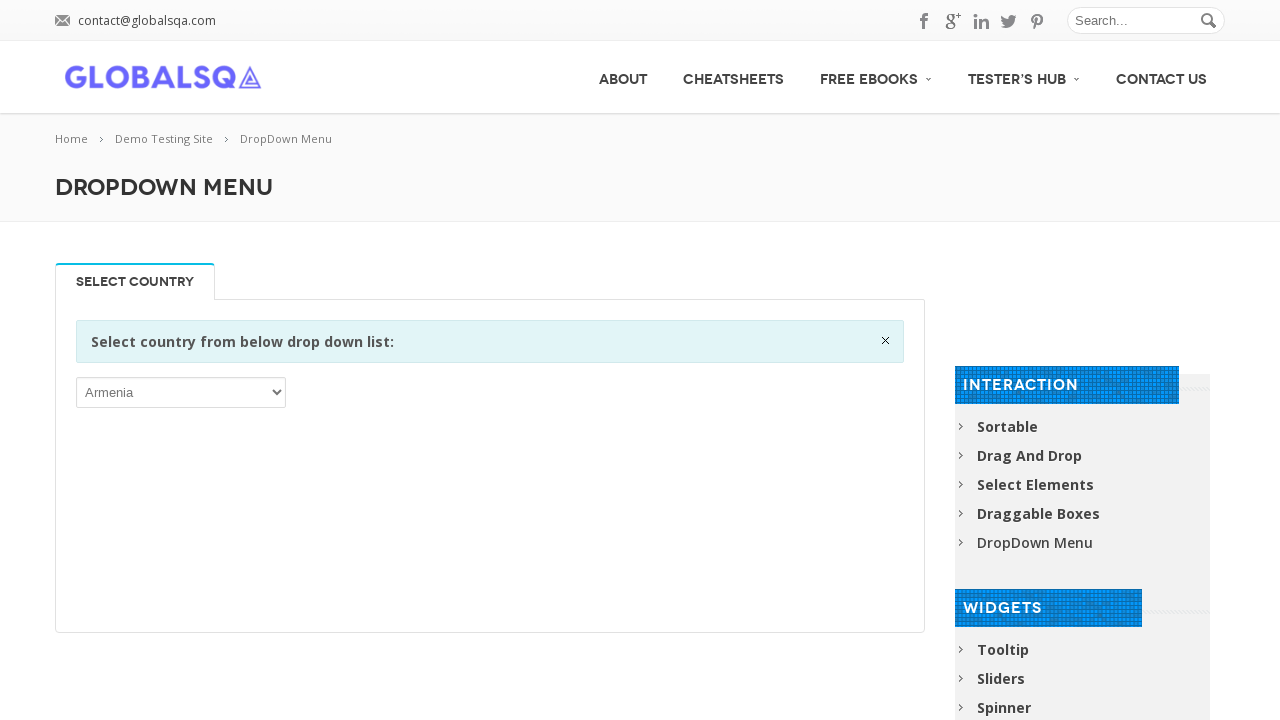

Selected dropdown option at index 13 with text 'Australia' on select >> nth=0
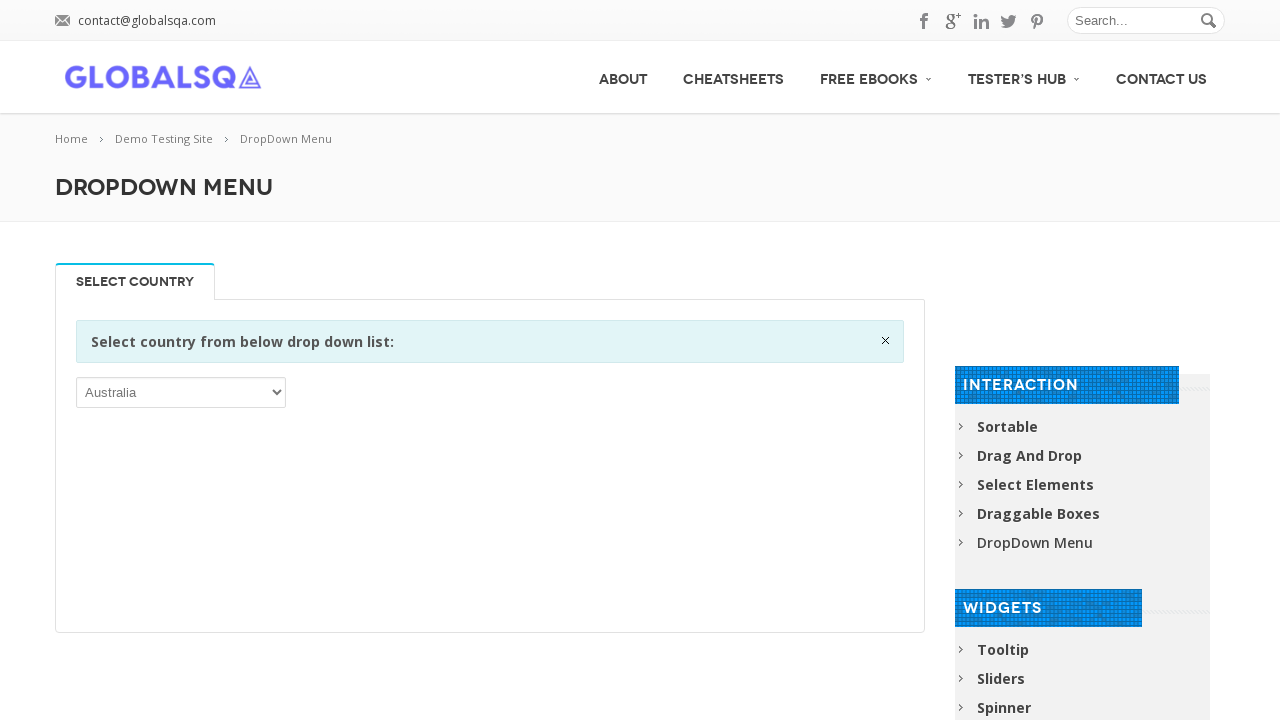

Retrieved text content from odd-indexed option 15: 'Azerbaijan'
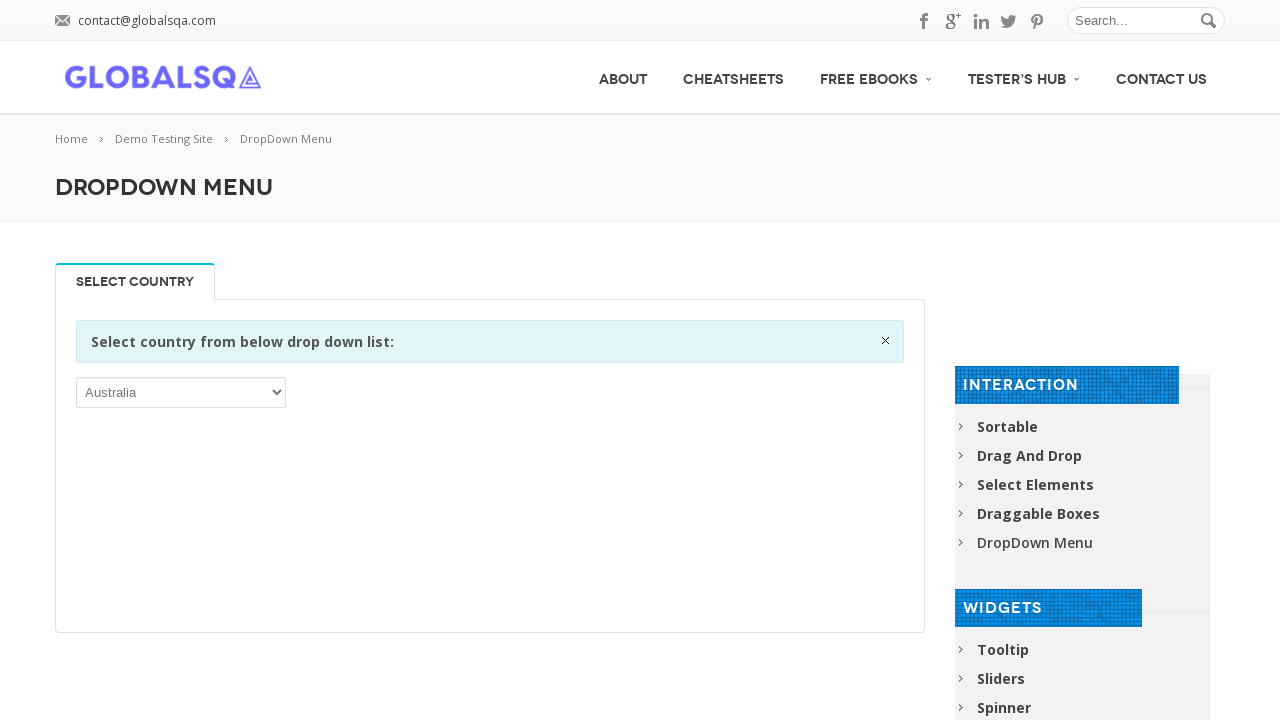

Selected dropdown option at index 15 with text 'Azerbaijan' on select >> nth=0
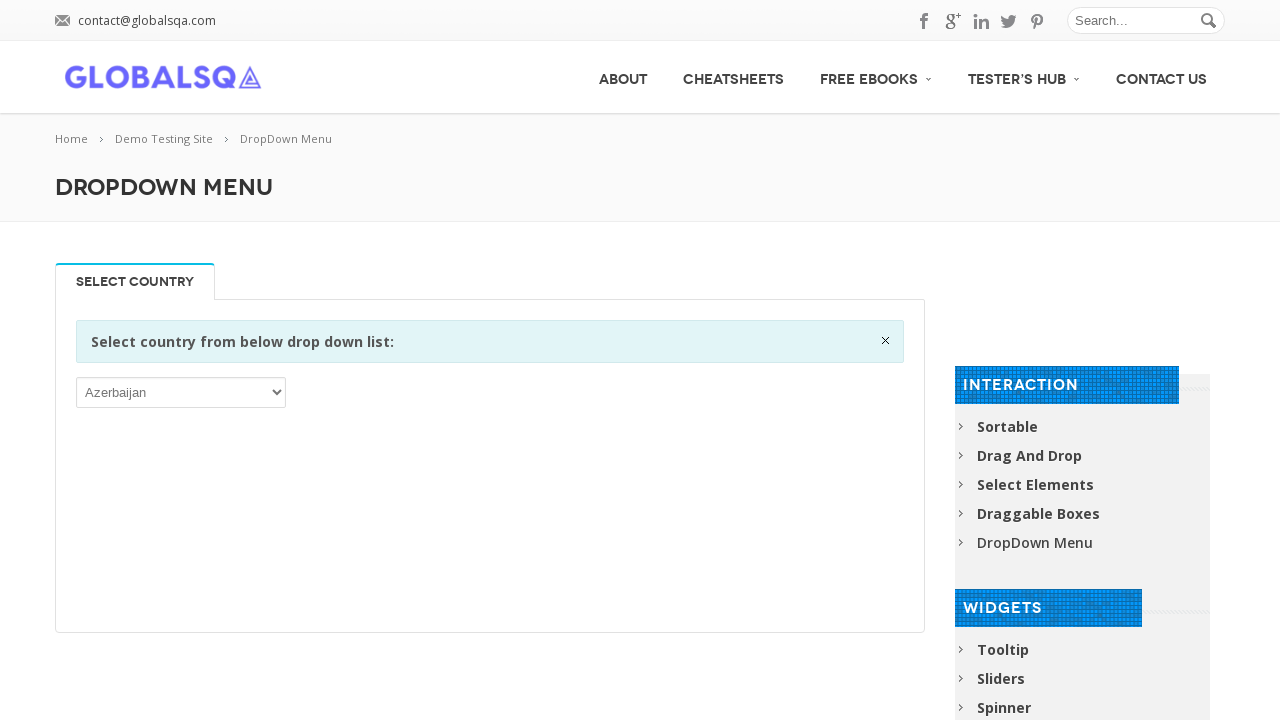

Retrieved text content from odd-indexed option 17: 'Bahrain'
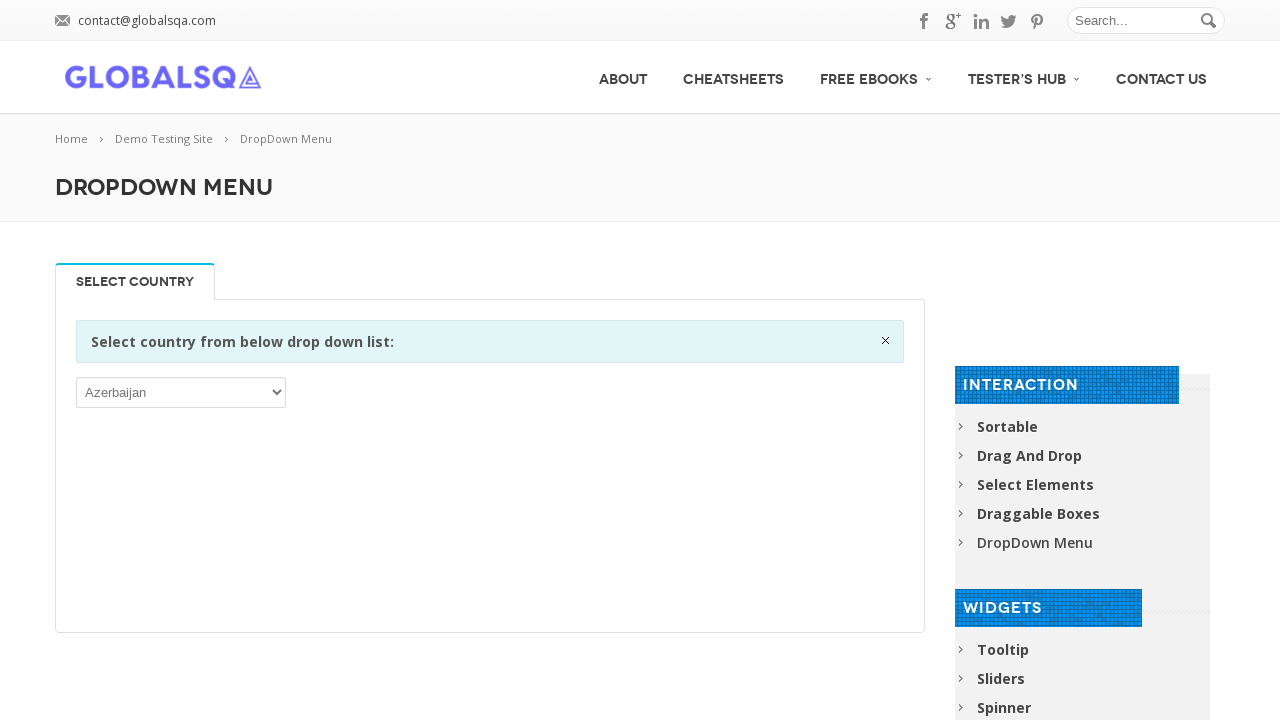

Selected dropdown option at index 17 with text 'Bahrain' on select >> nth=0
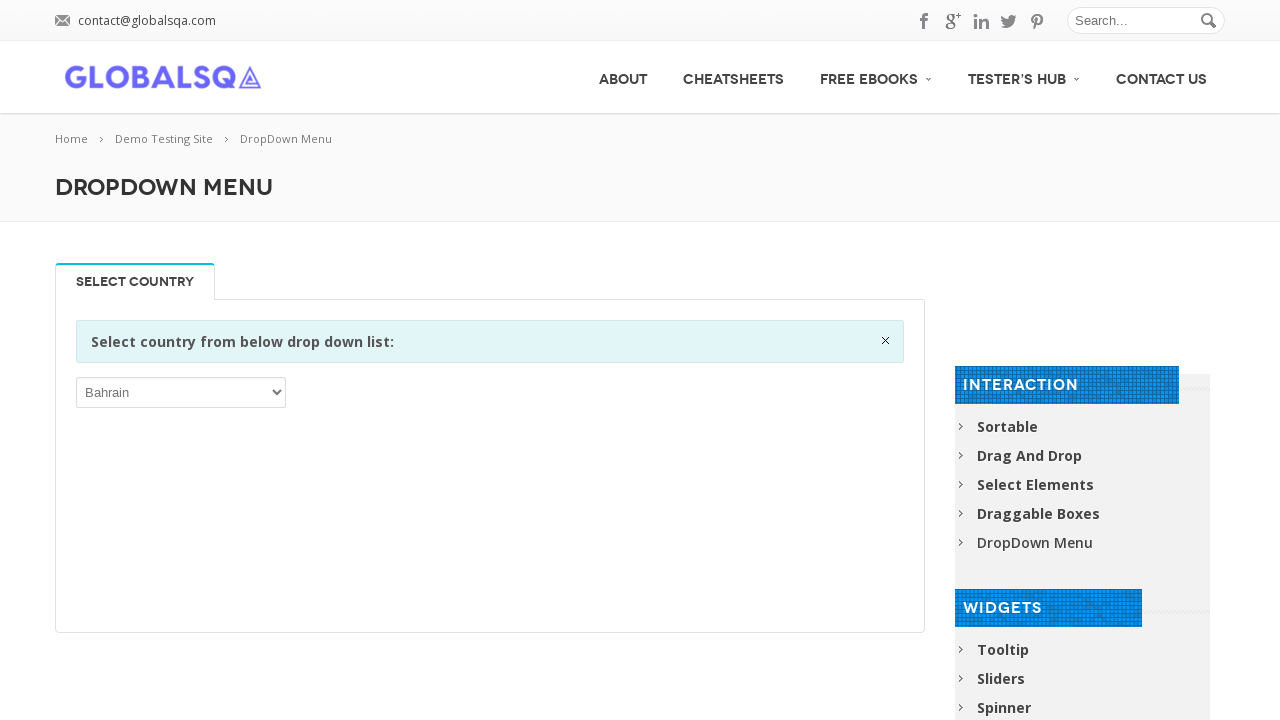

Retrieved text content from odd-indexed option 19: 'Barbados'
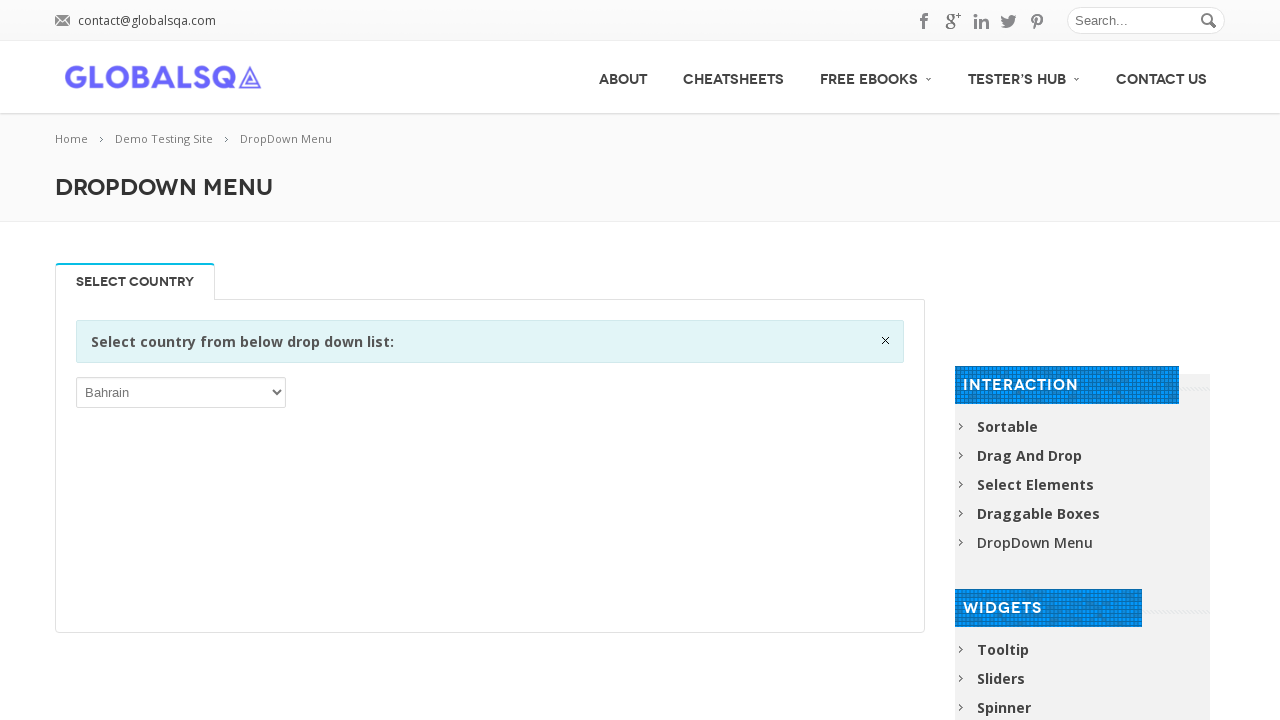

Selected dropdown option at index 19 with text 'Barbados' on select >> nth=0
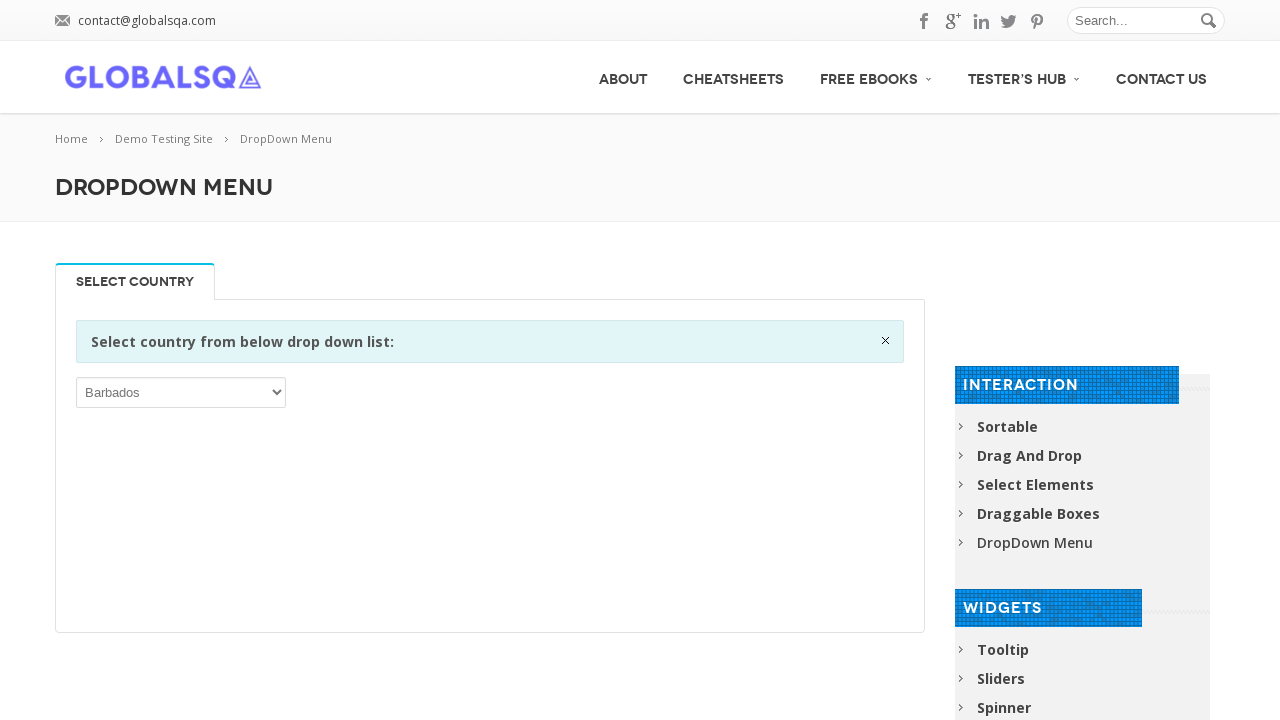

Retrieved text content from odd-indexed option 21: 'Belgium'
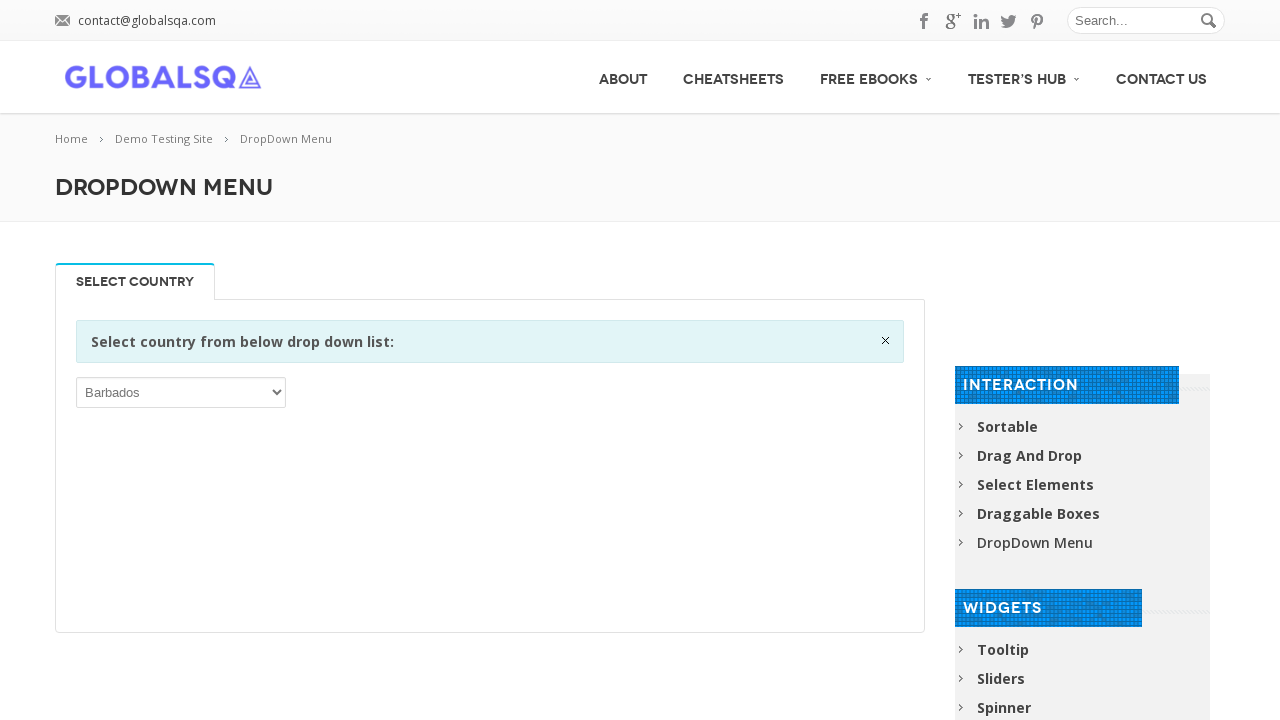

Selected dropdown option at index 21 with text 'Belgium' on select >> nth=0
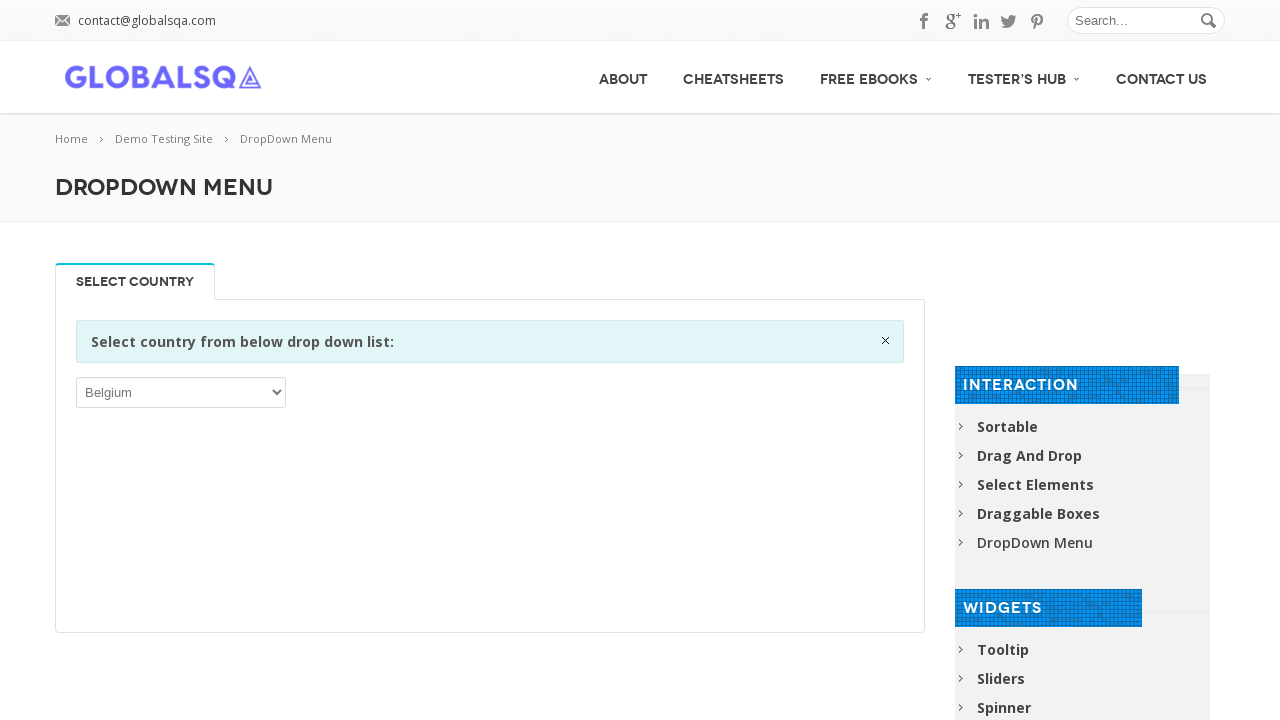

Retrieved text content from odd-indexed option 23: 'Benin'
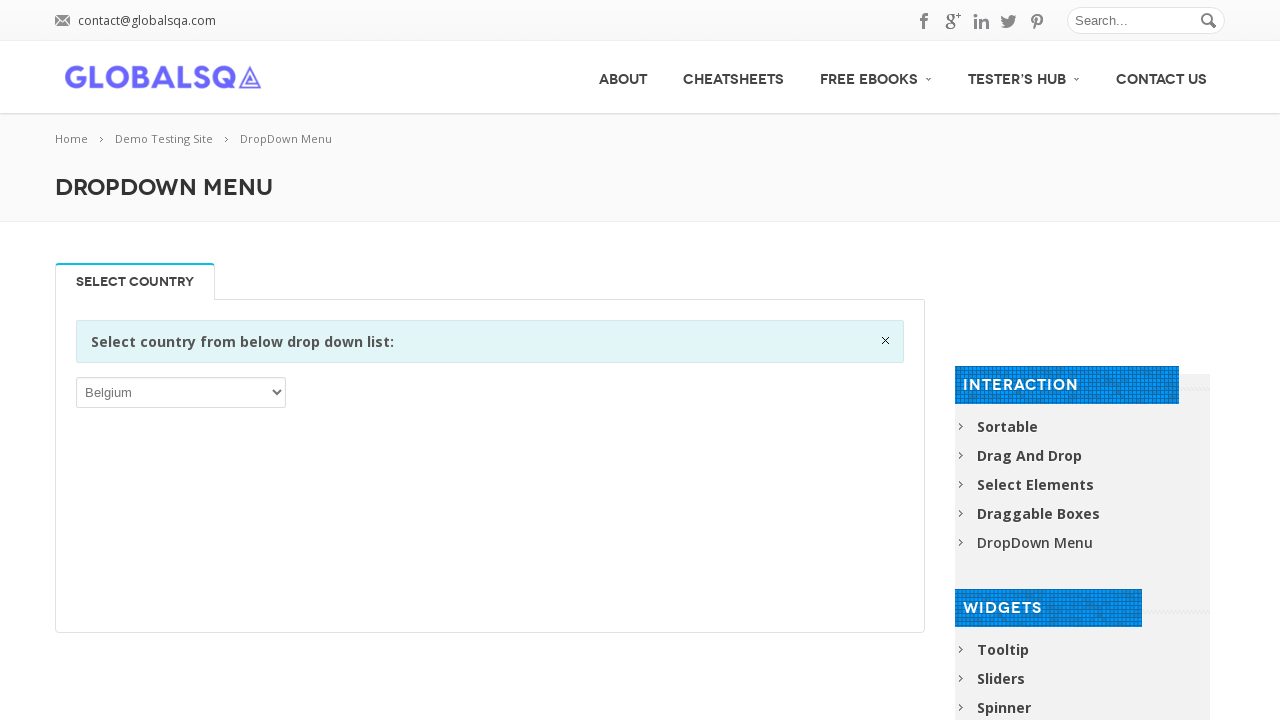

Selected dropdown option at index 23 with text 'Benin' on select >> nth=0
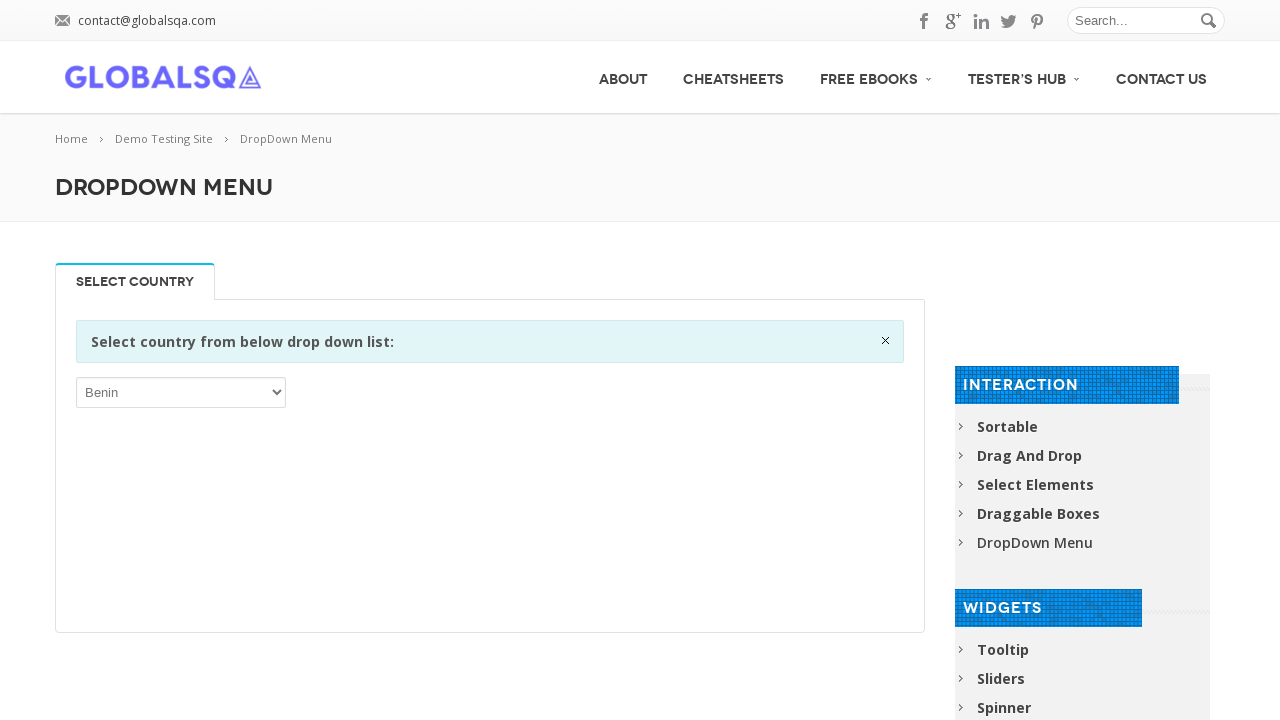

Retrieved text content from odd-indexed option 25: 'Bhutan'
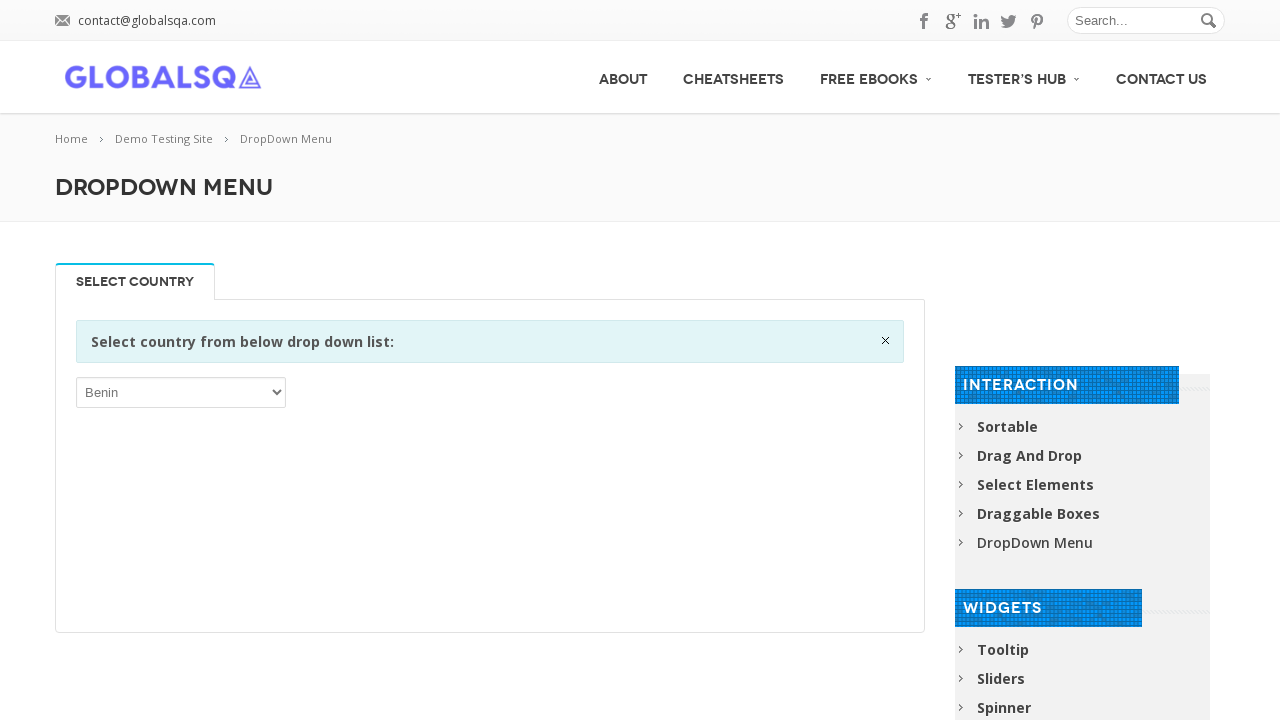

Selected dropdown option at index 25 with text 'Bhutan' on select >> nth=0
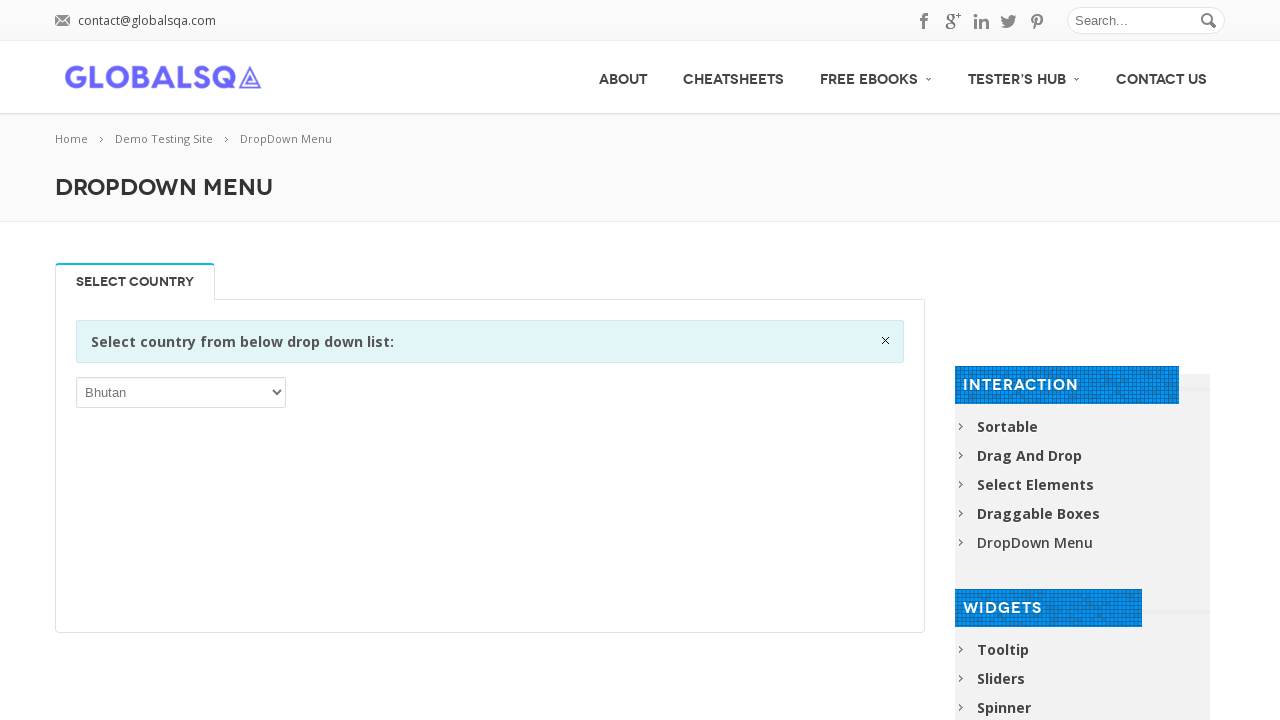

Retrieved text content from odd-indexed option 27: 'Bonaire, Sint Eustatius and Saba'
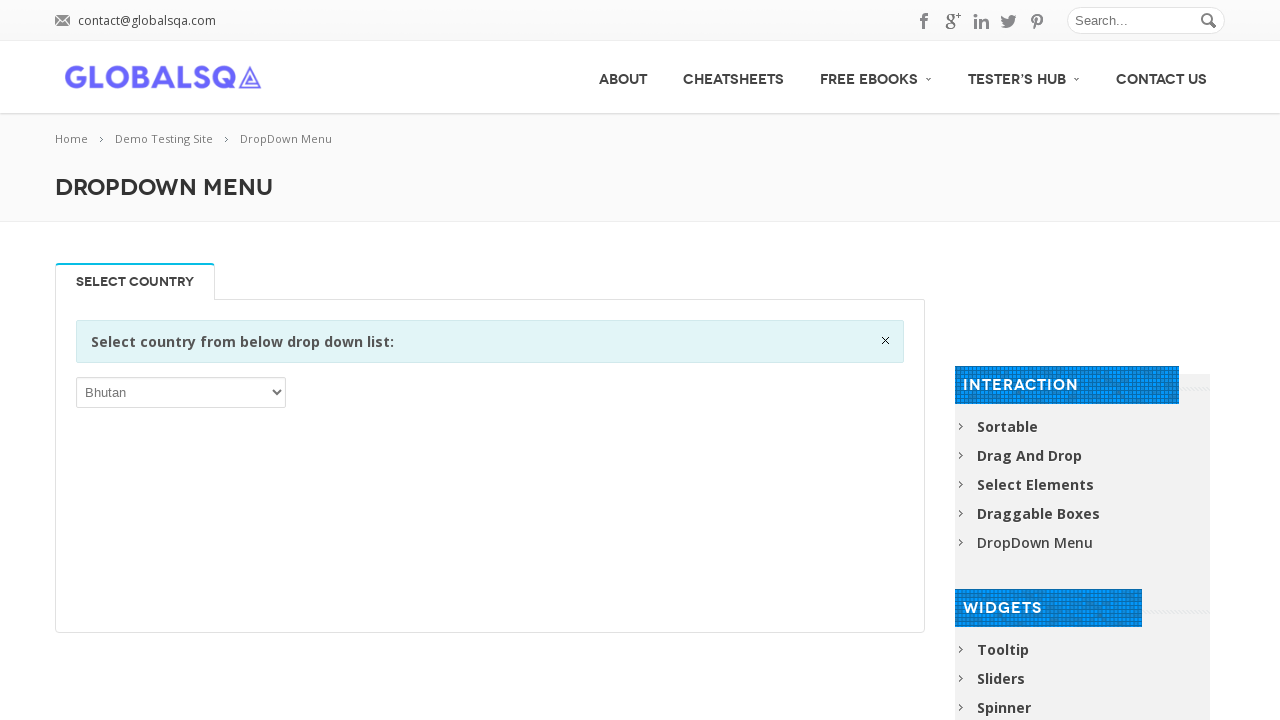

Selected dropdown option at index 27 with text 'Bonaire, Sint Eustatius and Saba' on select >> nth=0
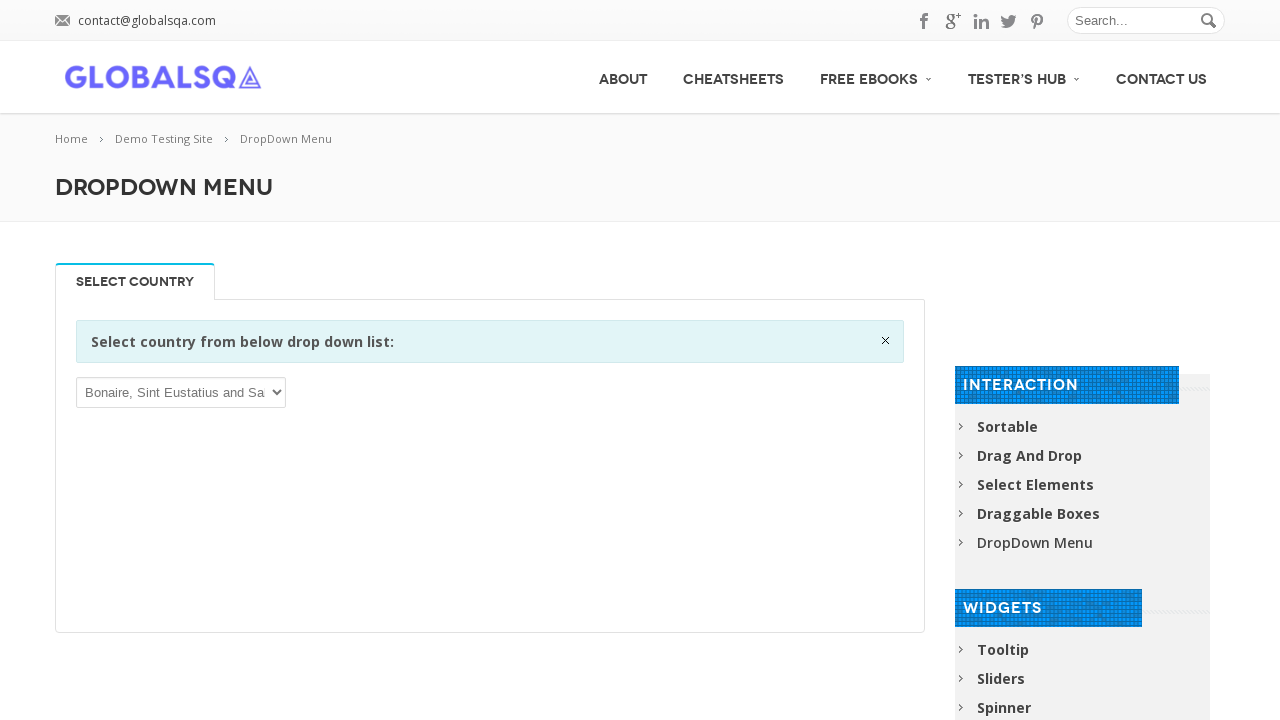

Retrieved text content from odd-indexed option 29: 'Botswana'
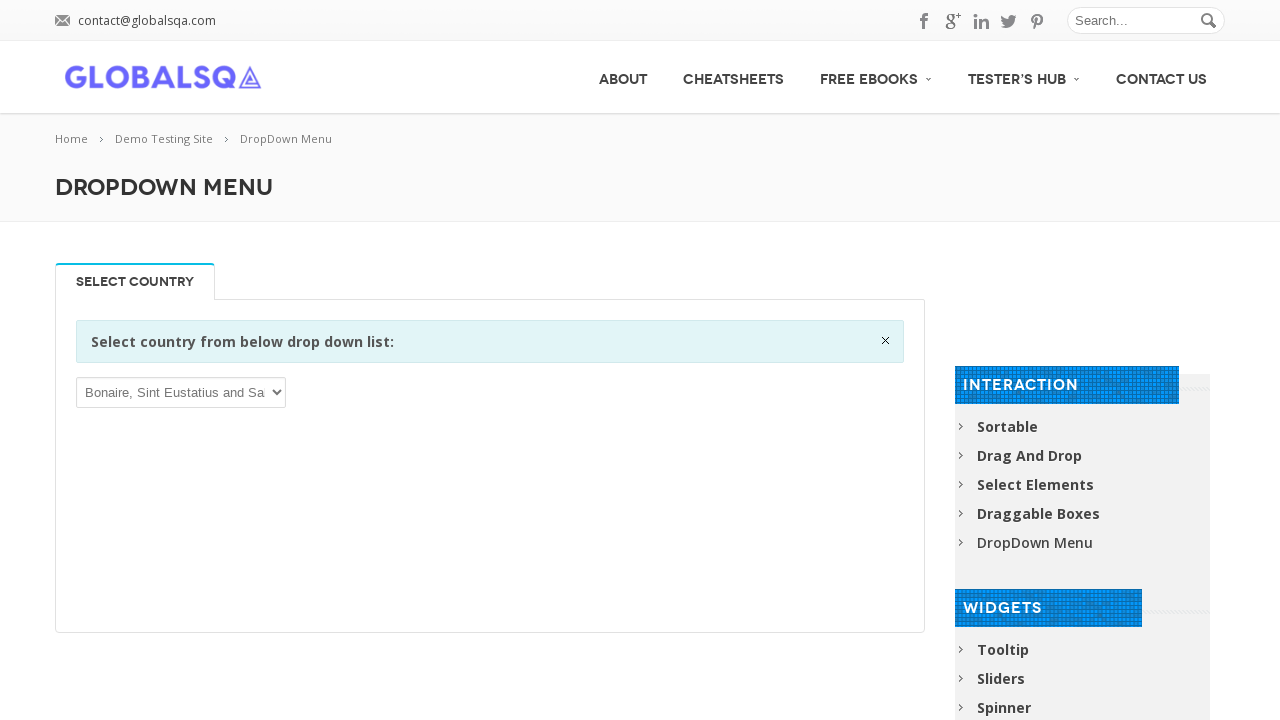

Selected dropdown option at index 29 with text 'Botswana' on select >> nth=0
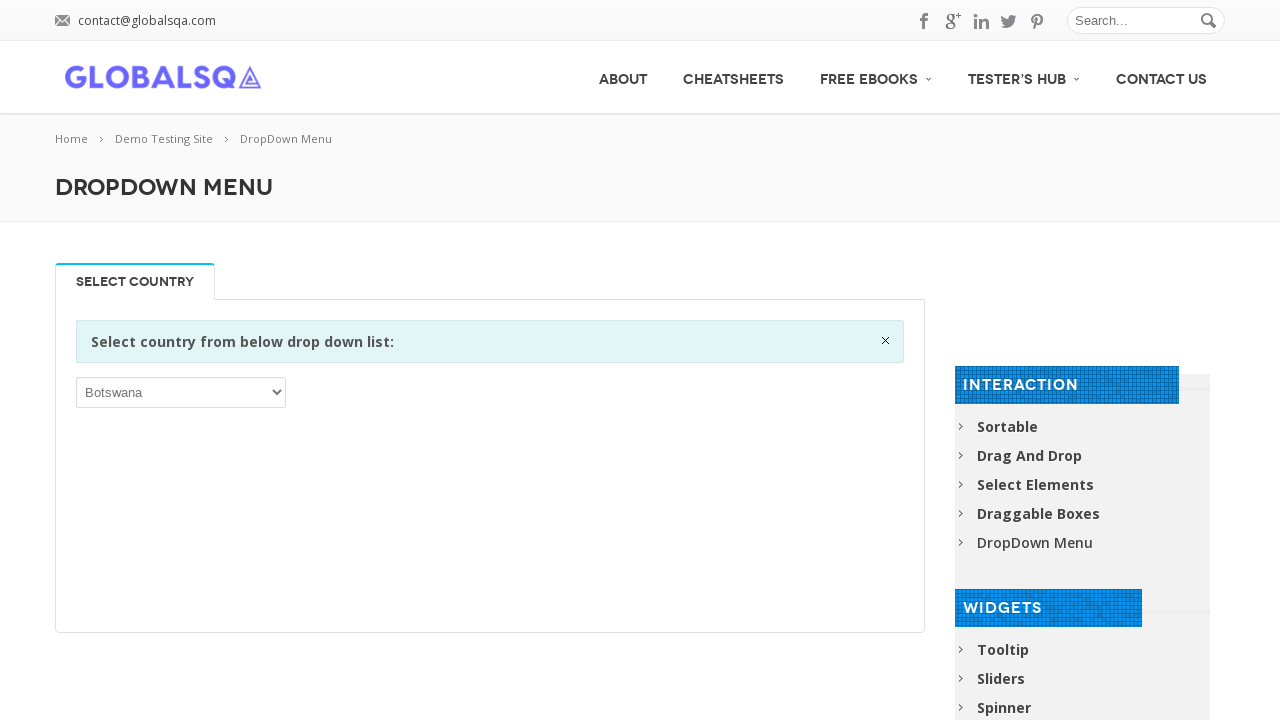

Retrieved text content from odd-indexed option 31: 'Brazil'
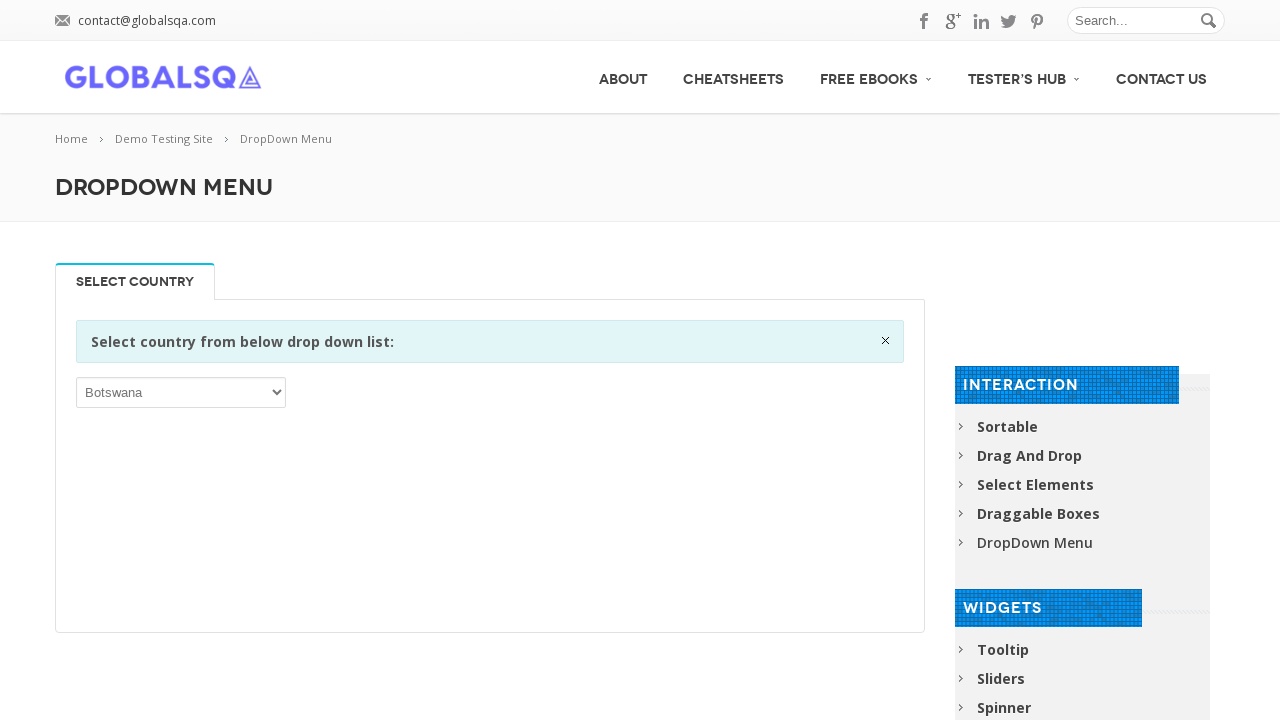

Selected dropdown option at index 31 with text 'Brazil' on select >> nth=0
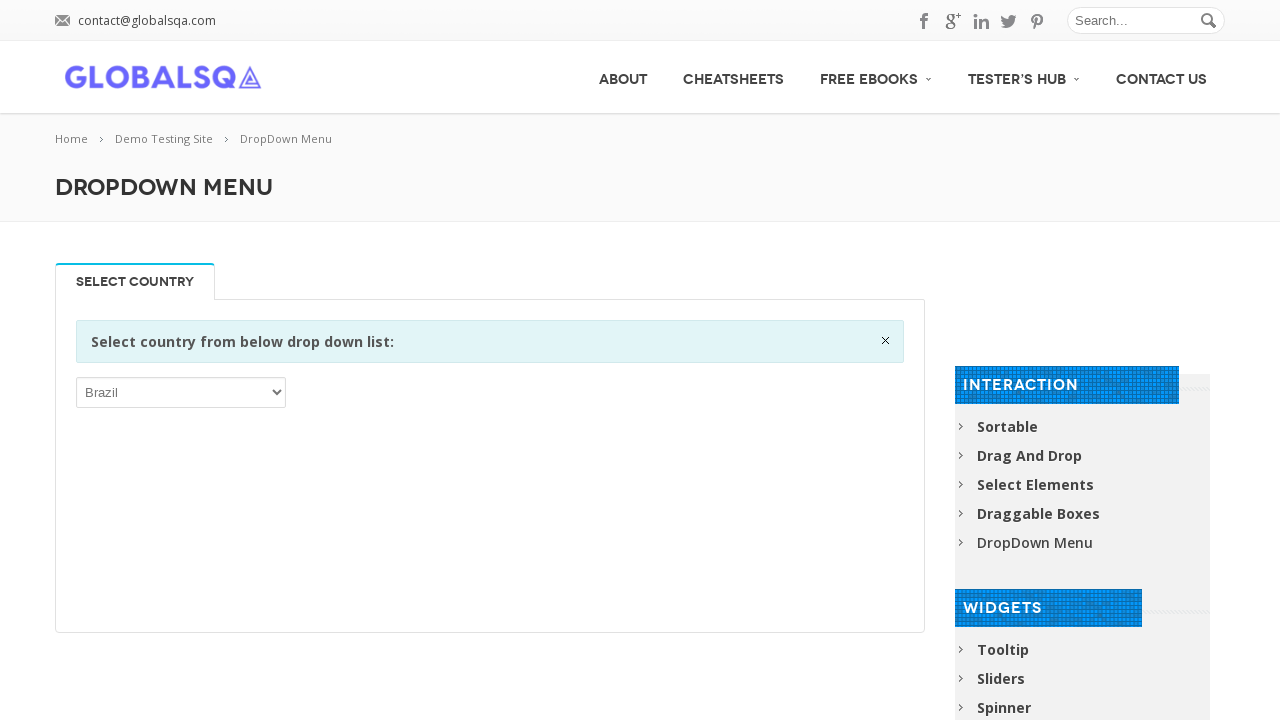

Retrieved text content from odd-indexed option 33: 'Brunei Darussalam'
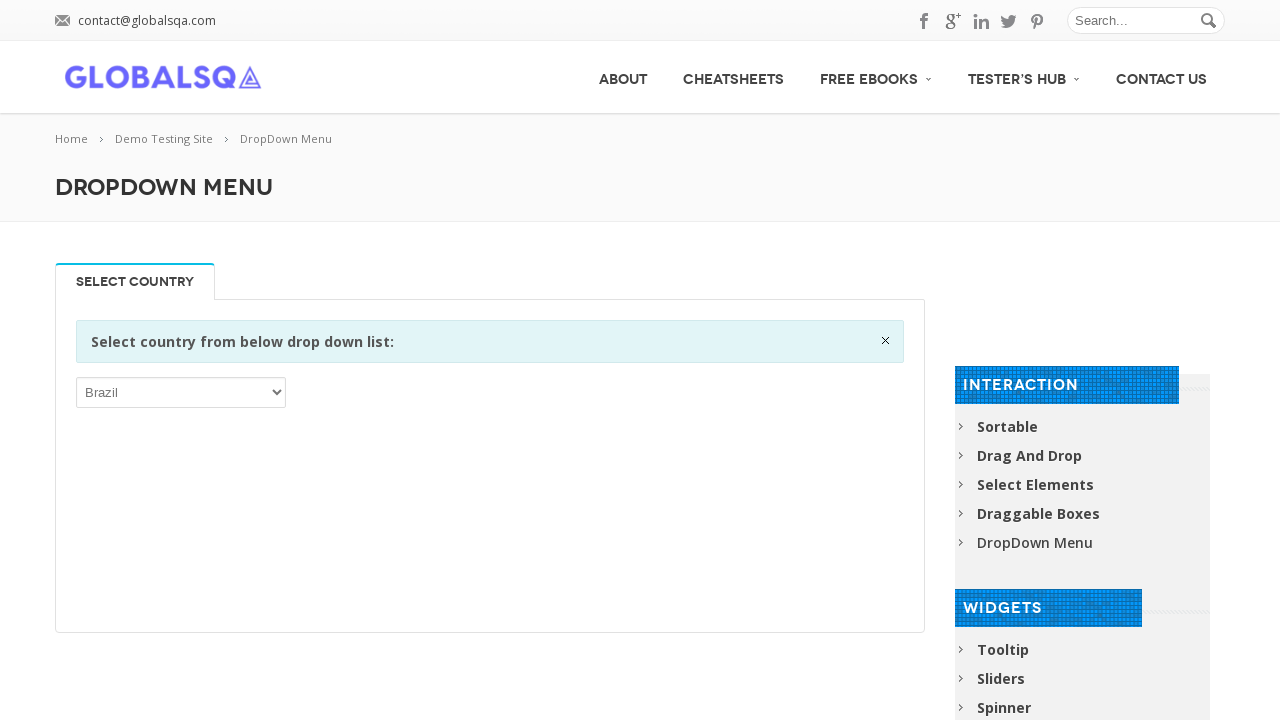

Selected dropdown option at index 33 with text 'Brunei Darussalam' on select >> nth=0
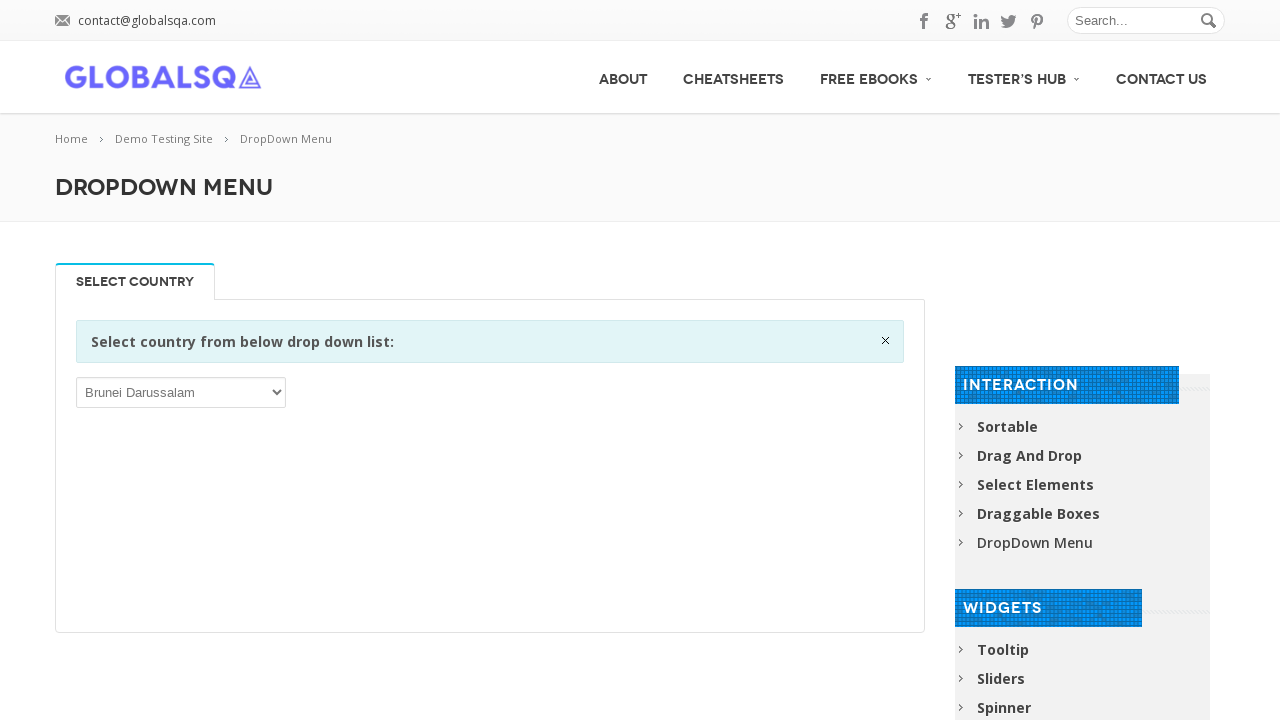

Retrieved text content from odd-indexed option 35: 'Burkina Faso'
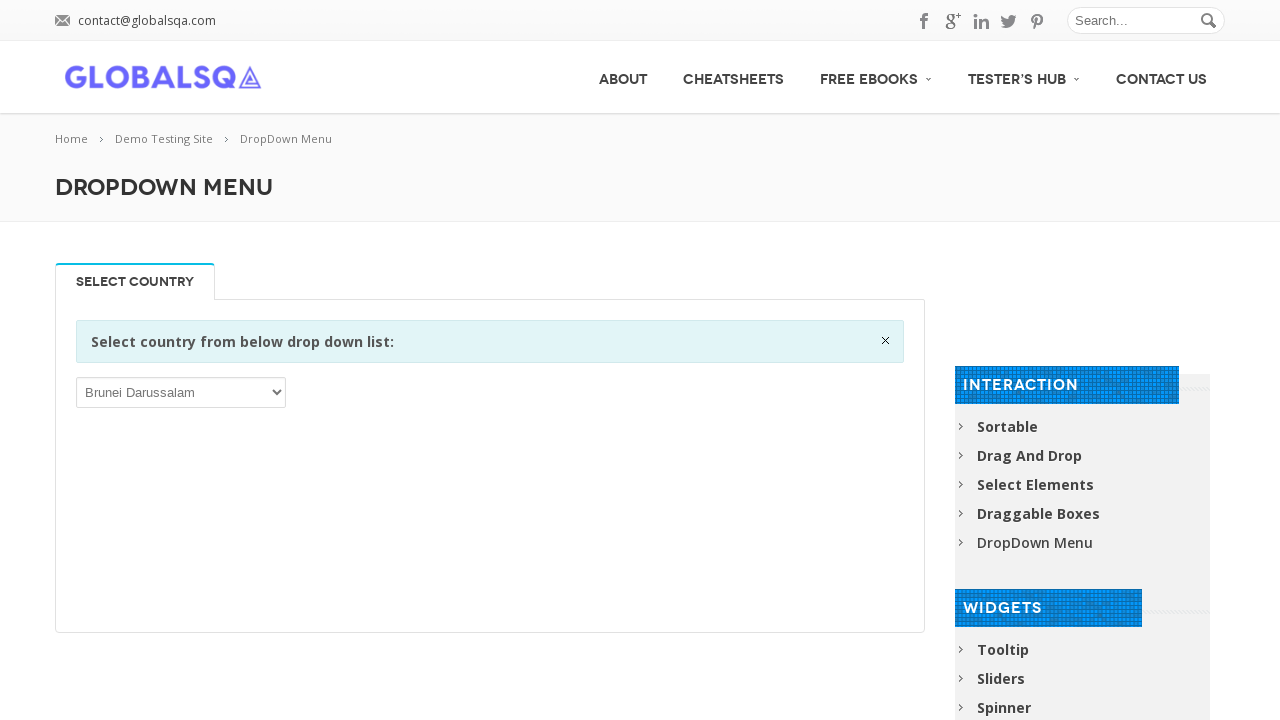

Selected dropdown option at index 35 with text 'Burkina Faso' on select >> nth=0
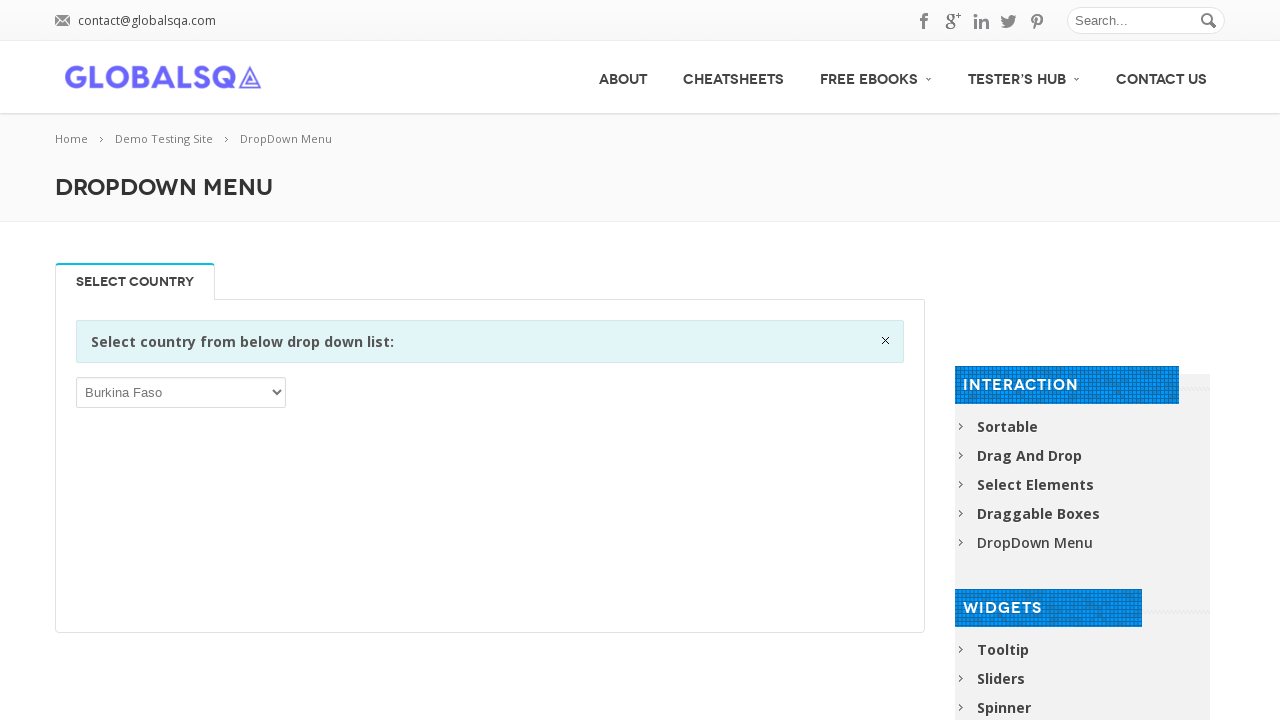

Retrieved text content from odd-indexed option 37: 'Cambodia'
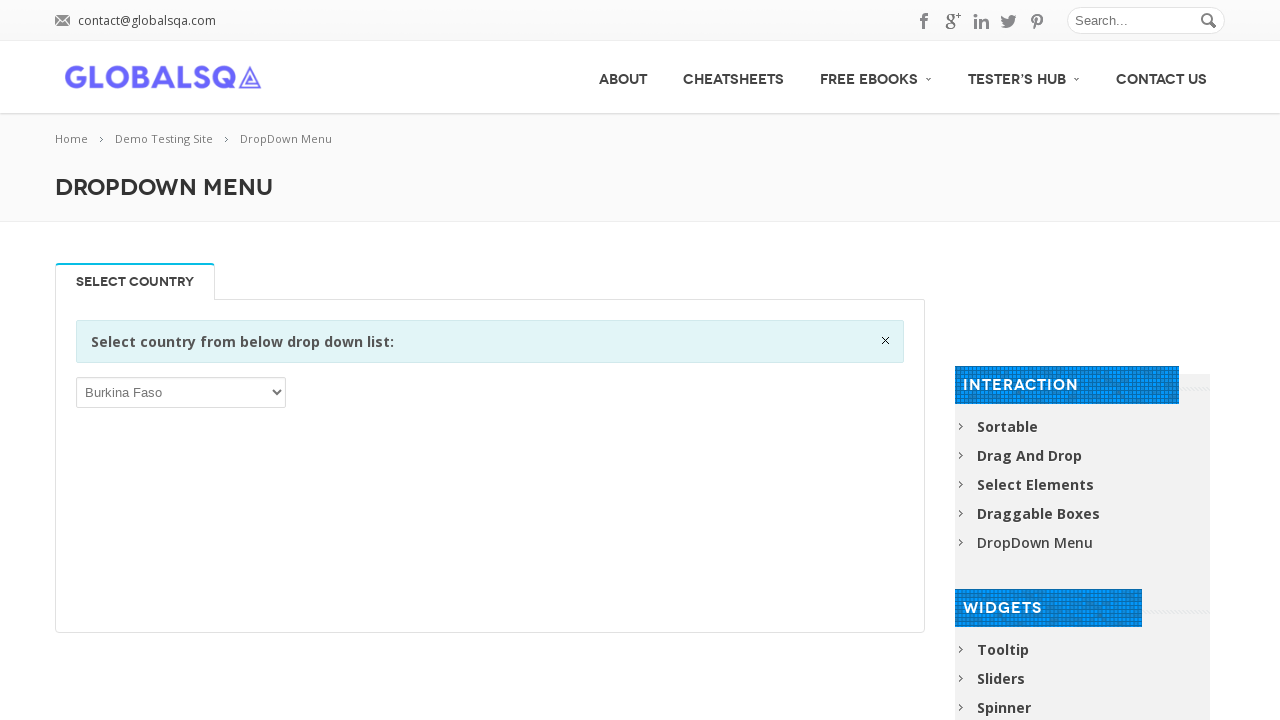

Selected dropdown option at index 37 with text 'Cambodia' on select >> nth=0
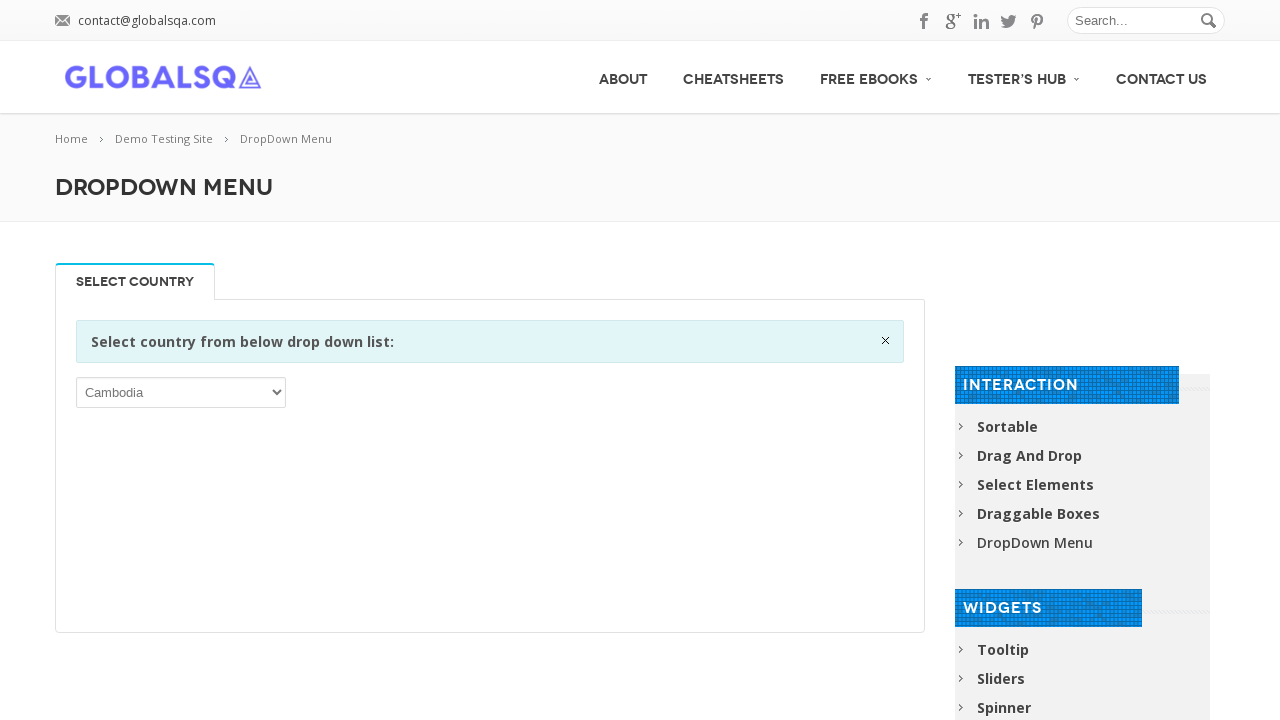

Retrieved text content from odd-indexed option 39: 'Canada'
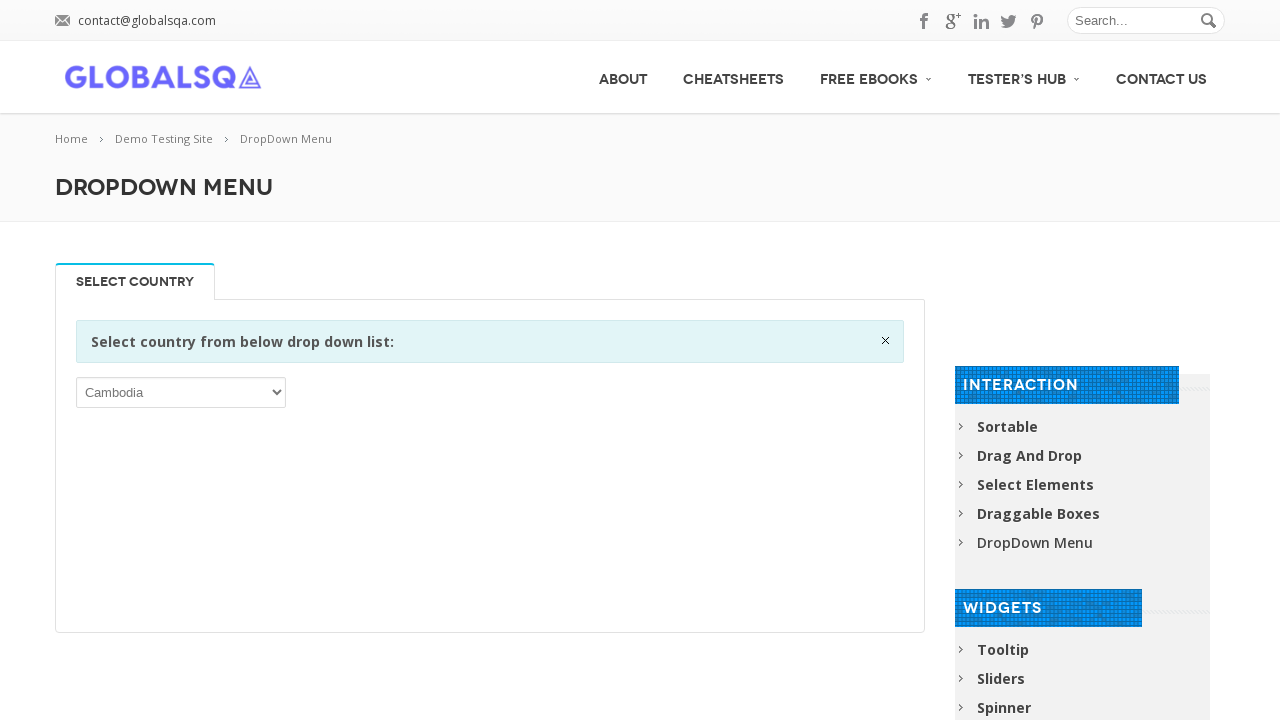

Selected dropdown option at index 39 with text 'Canada' on select >> nth=0
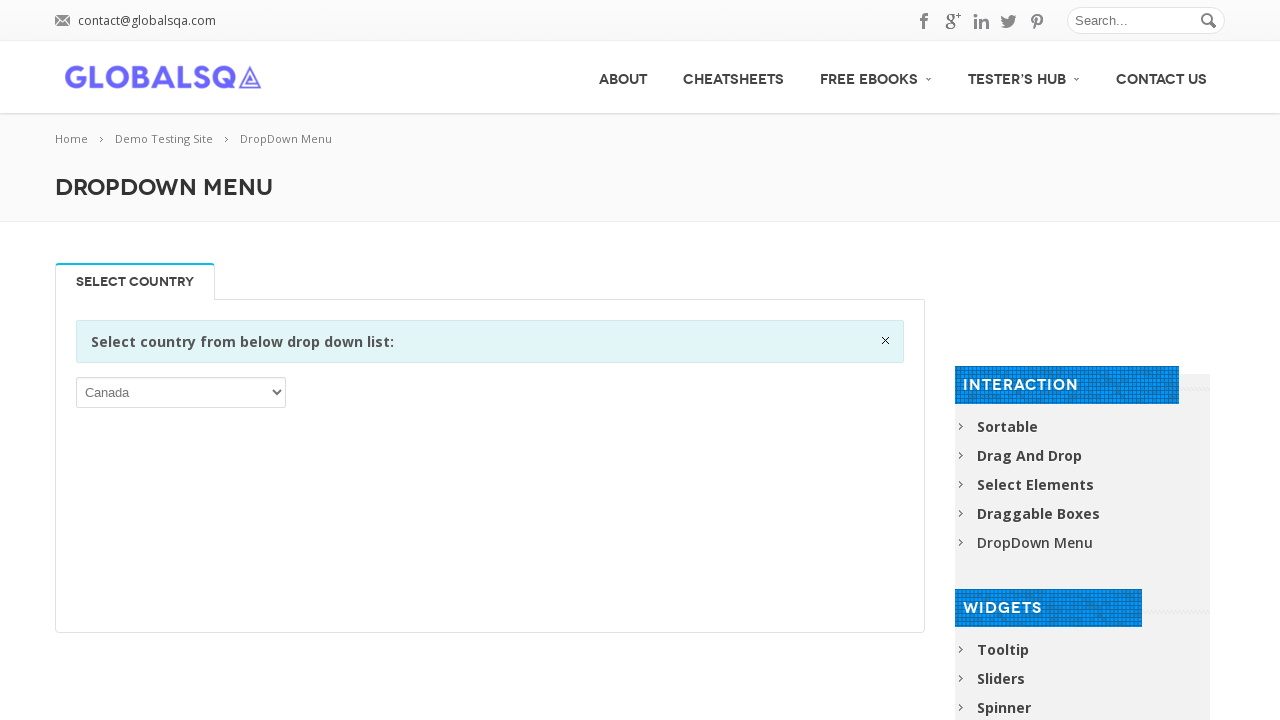

Retrieved text content from odd-indexed option 41: 'Cayman Islands'
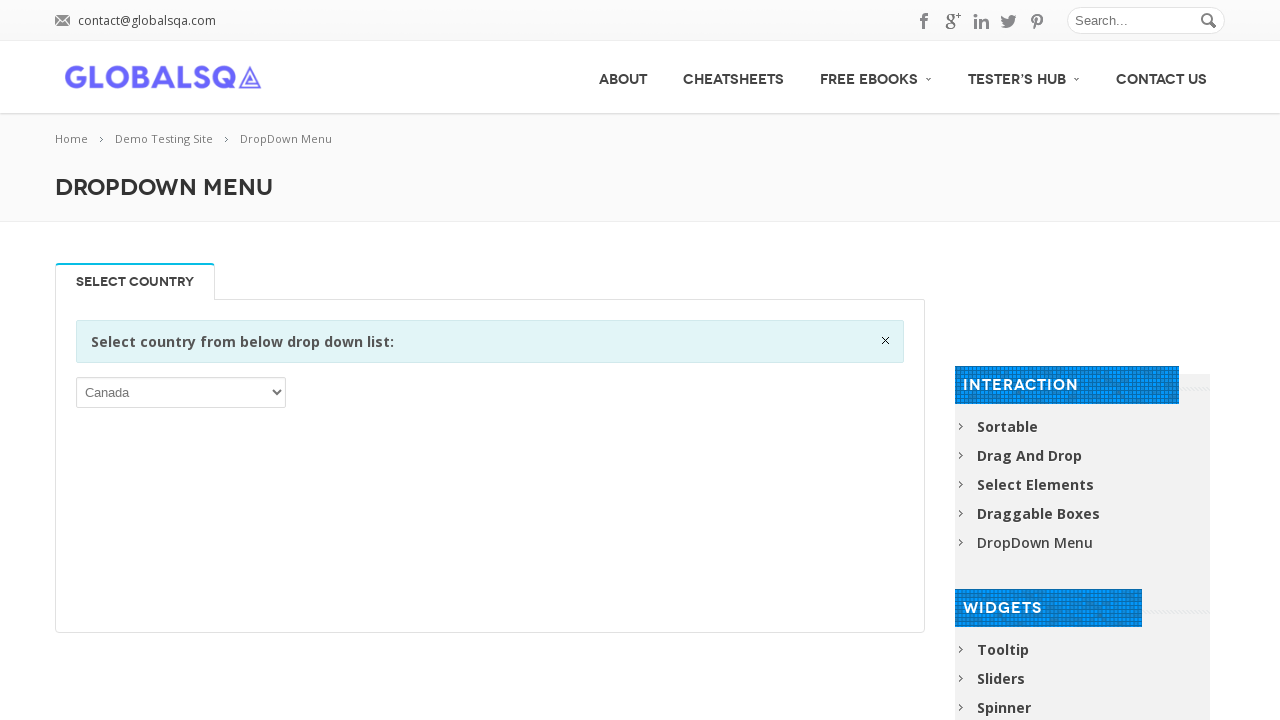

Selected dropdown option at index 41 with text 'Cayman Islands' on select >> nth=0
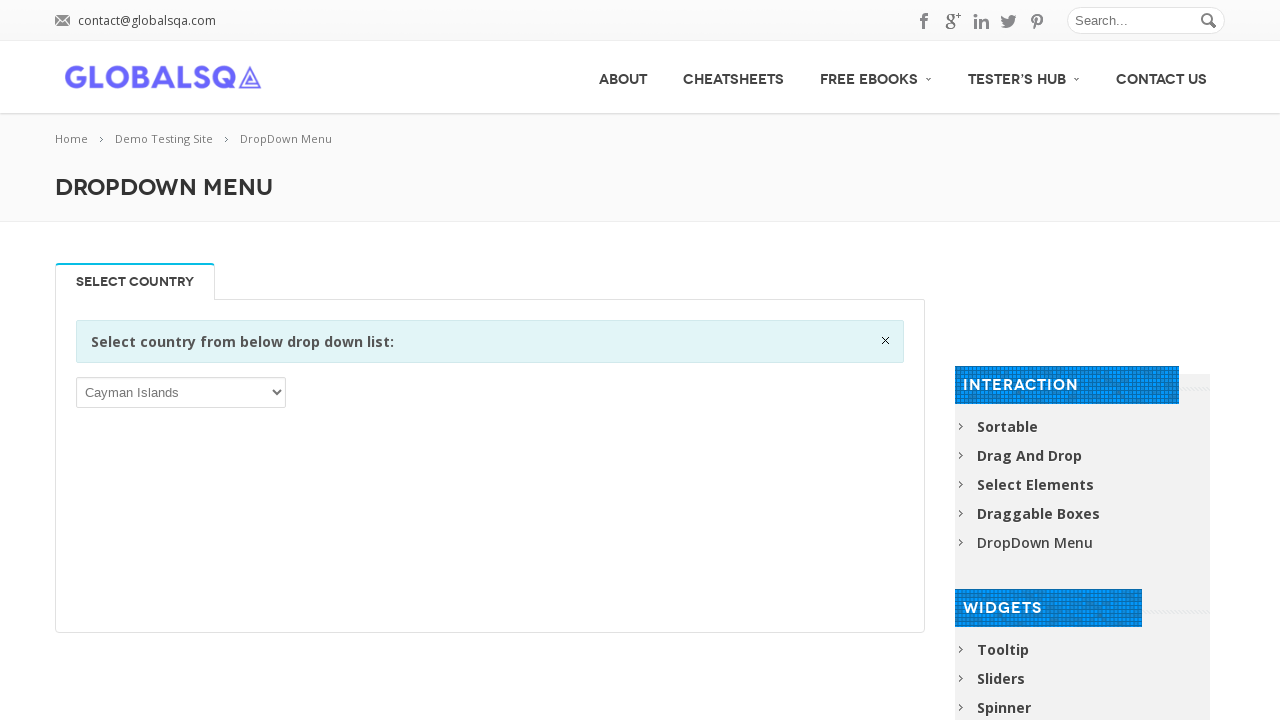

Retrieved text content from odd-indexed option 43: 'Chad'
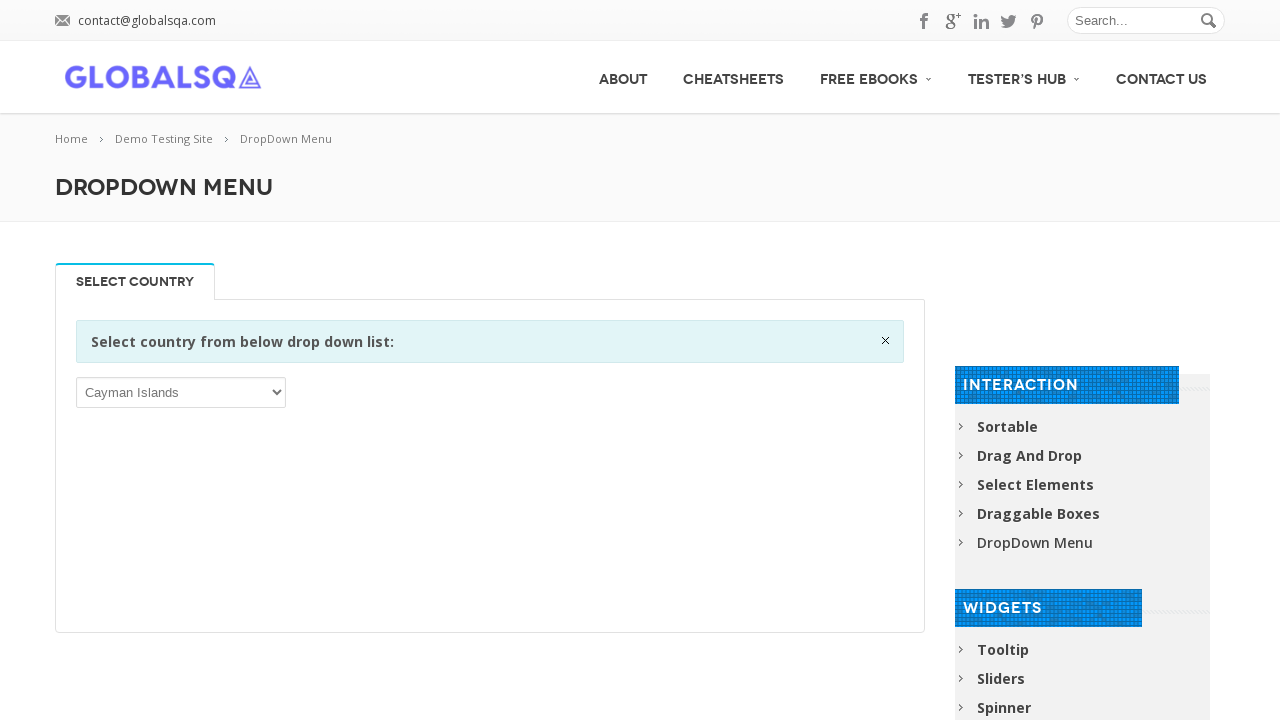

Selected dropdown option at index 43 with text 'Chad' on select >> nth=0
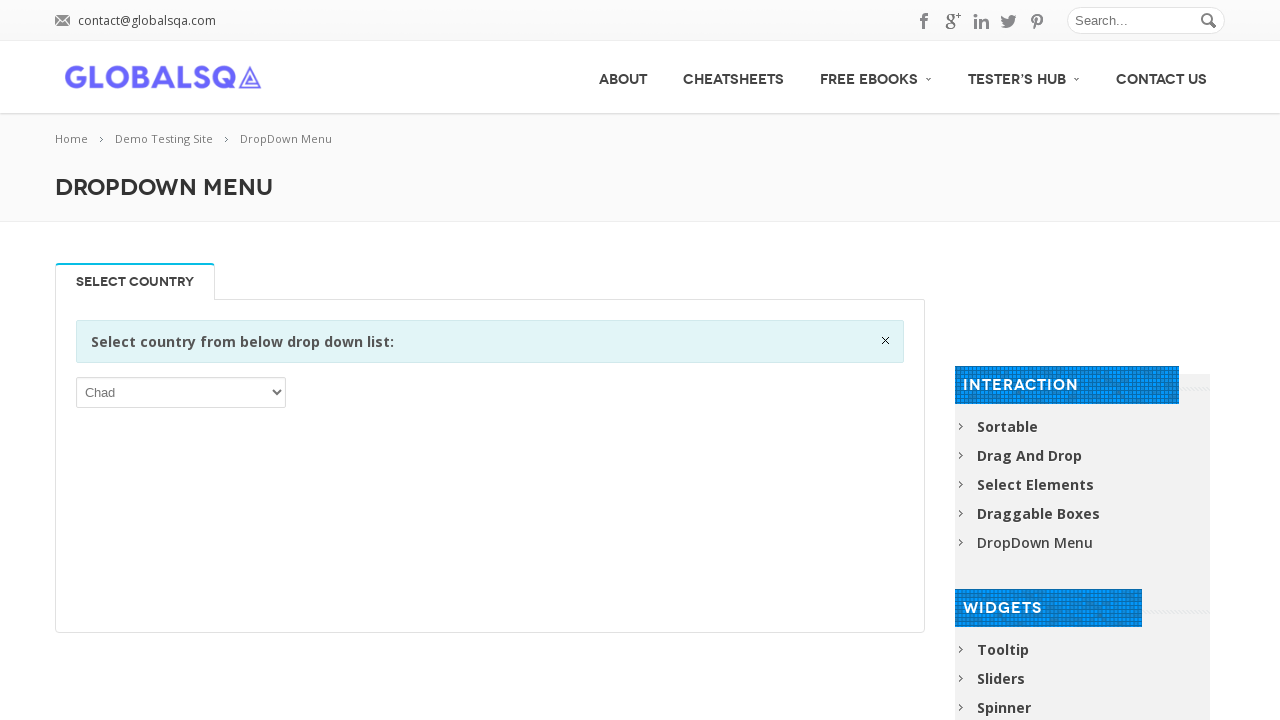

Retrieved text content from odd-indexed option 45: 'China'
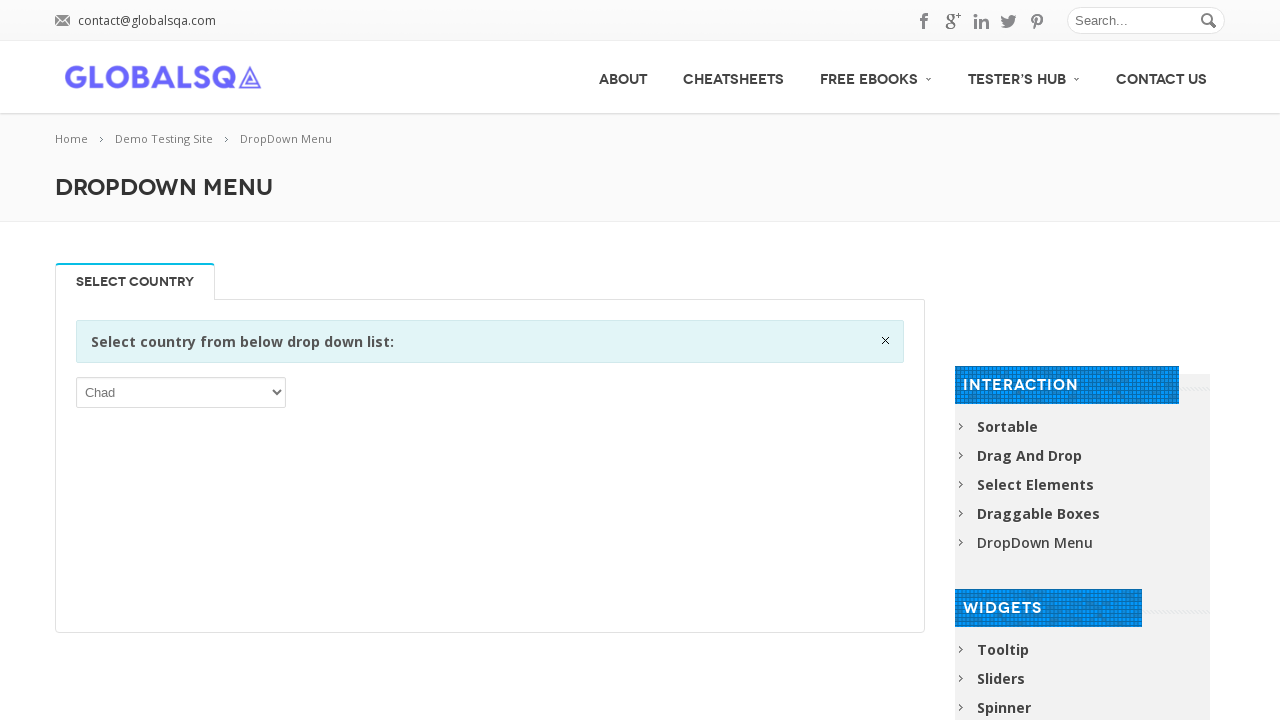

Selected dropdown option at index 45 with text 'China' on select >> nth=0
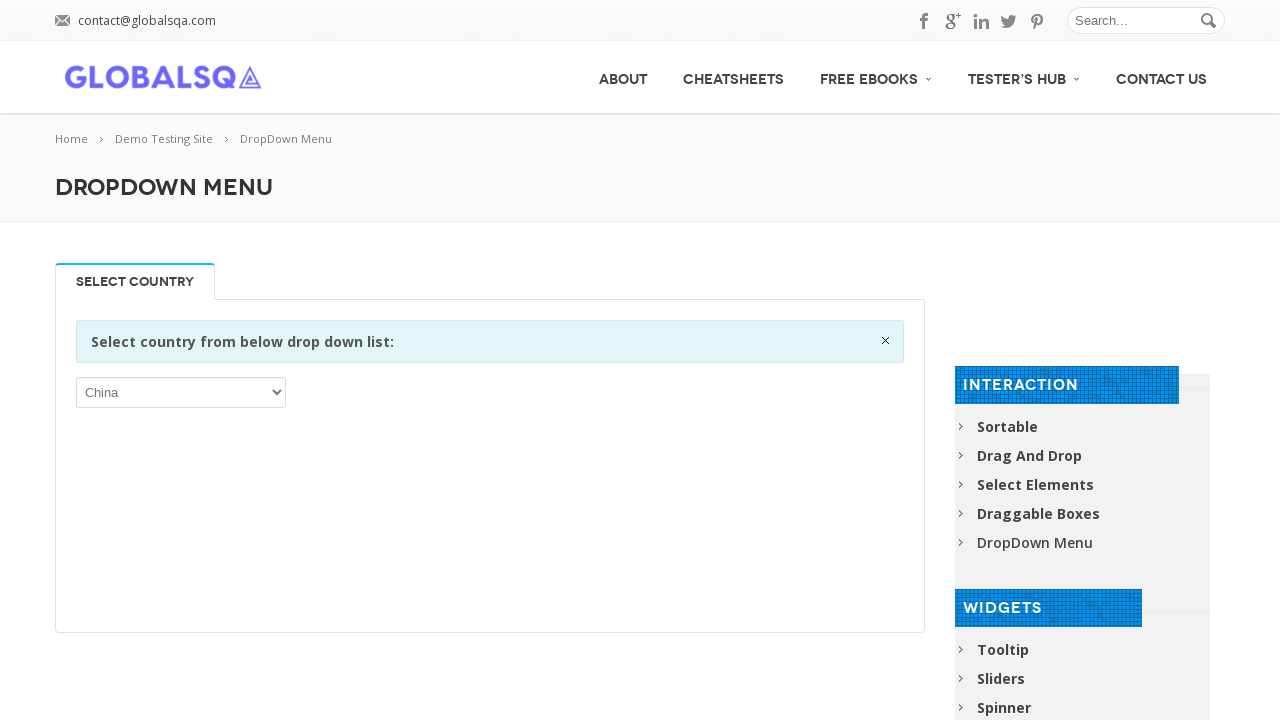

Retrieved text content from odd-indexed option 47: 'Cocos (Keeling) Islands'
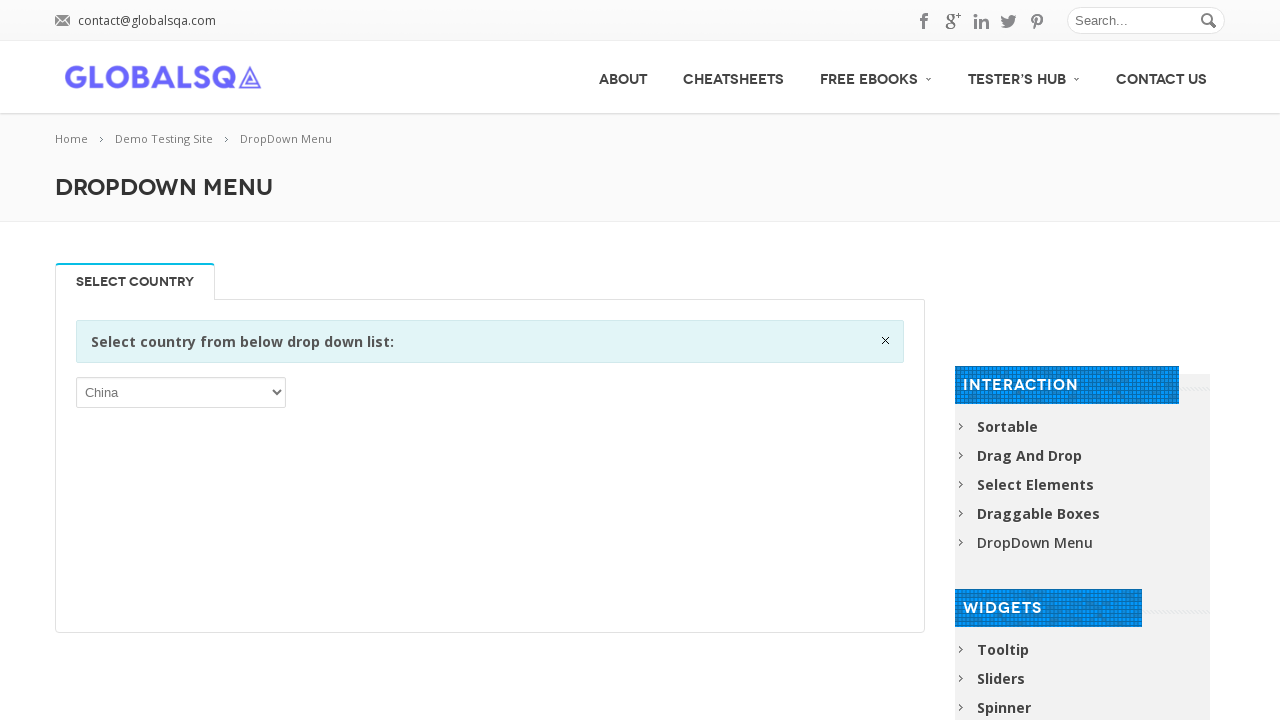

Selected dropdown option at index 47 with text 'Cocos (Keeling) Islands' on select >> nth=0
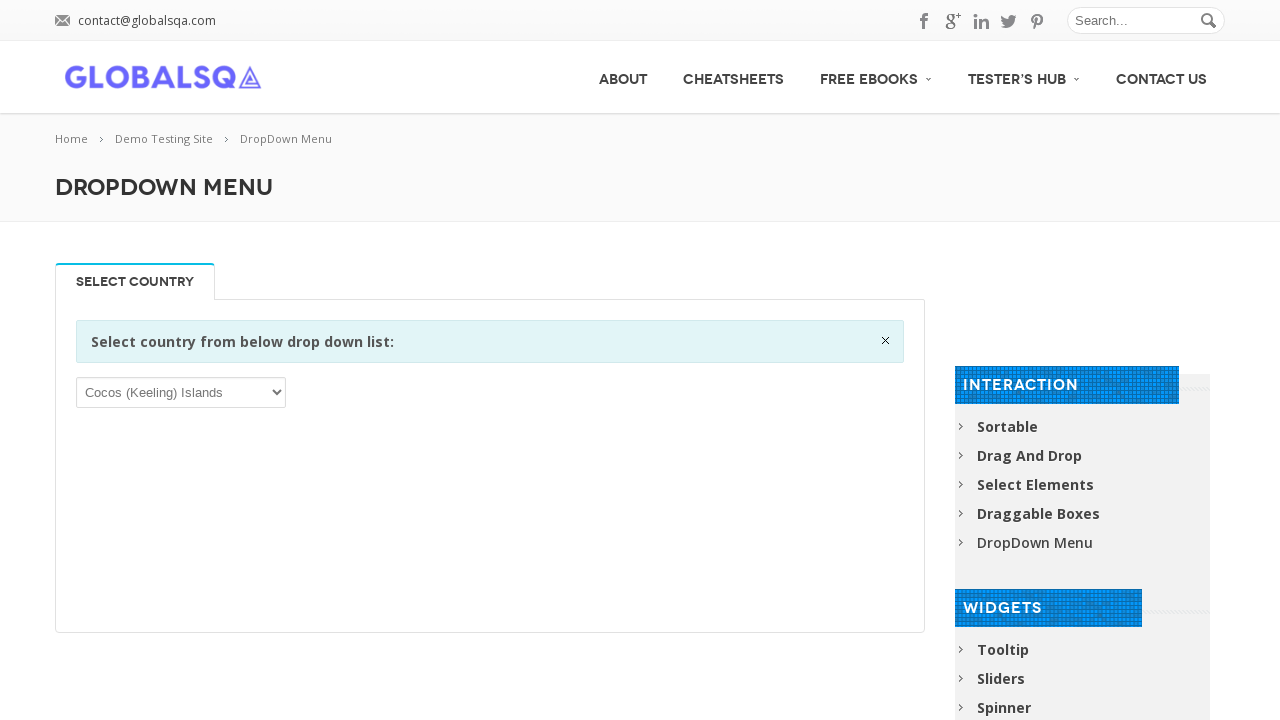

Retrieved text content from odd-indexed option 49: 'Comoros'
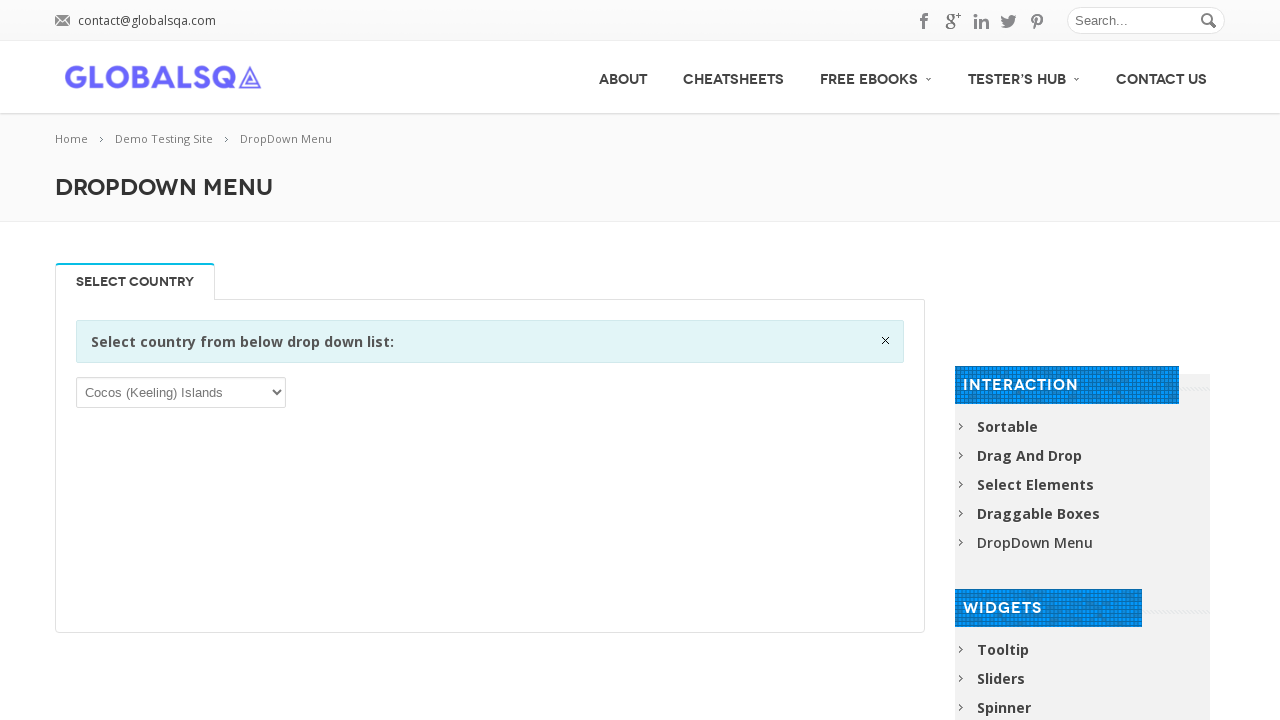

Selected dropdown option at index 49 with text 'Comoros' on select >> nth=0
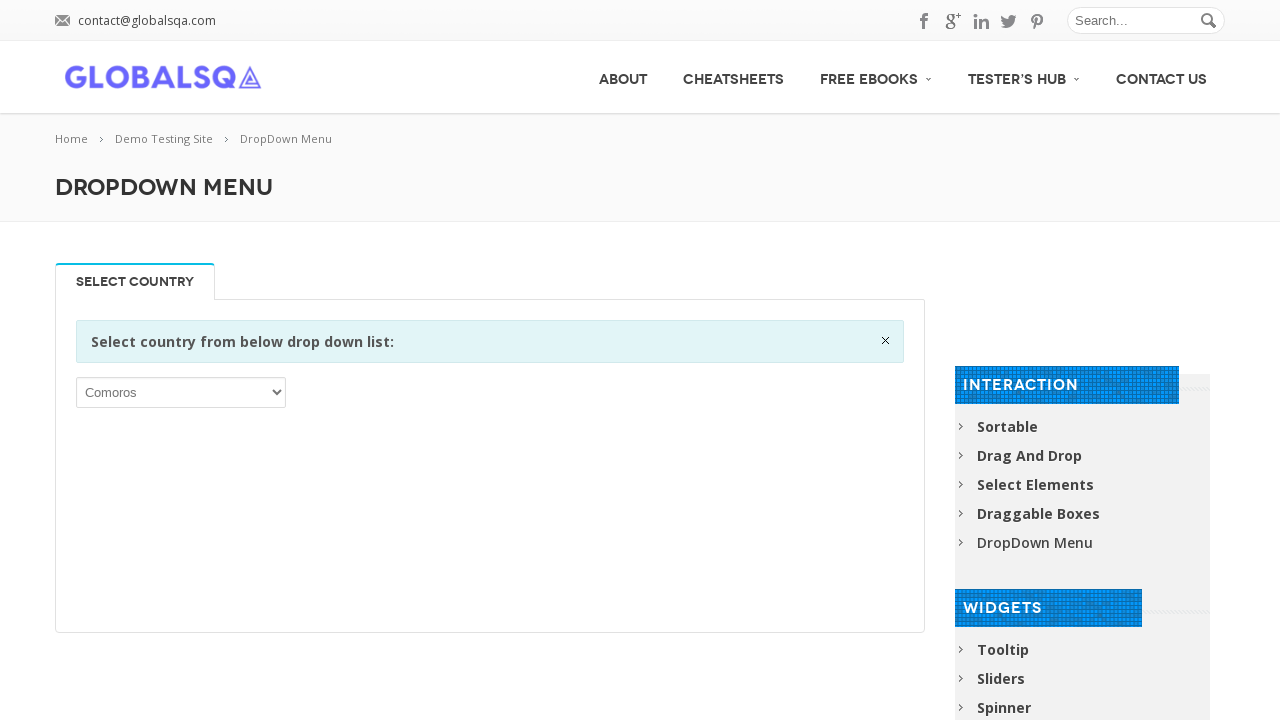

Retrieved text content from odd-indexed option 51: 'Congo, the Democratic Republic of the'
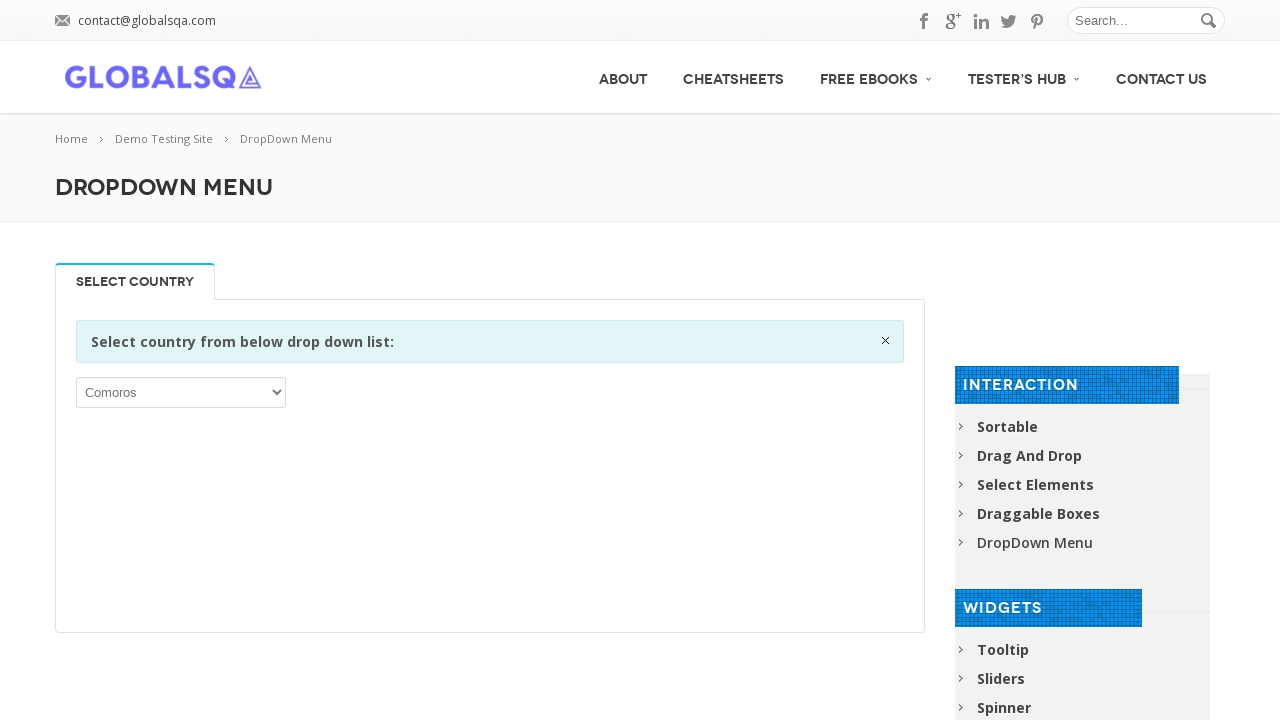

Selected dropdown option at index 51 with text 'Congo, the Democratic Republic of the' on select >> nth=0
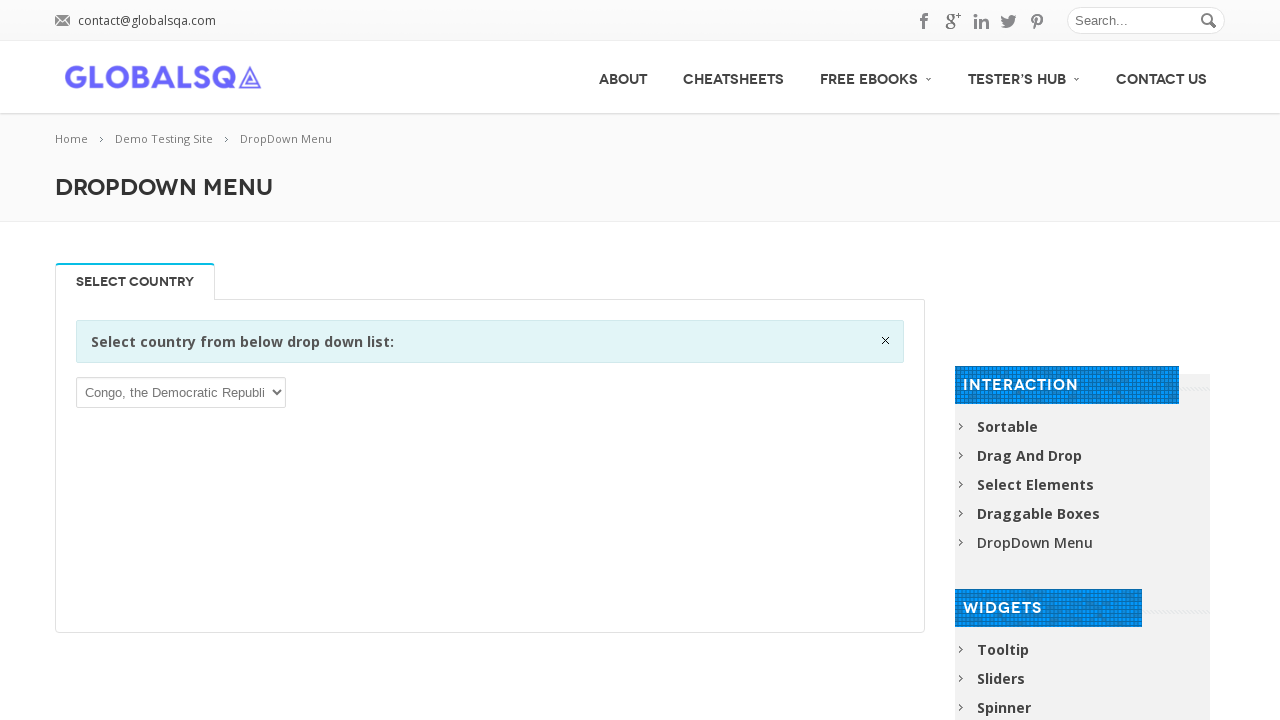

Retrieved text content from odd-indexed option 53: 'Costa Rica'
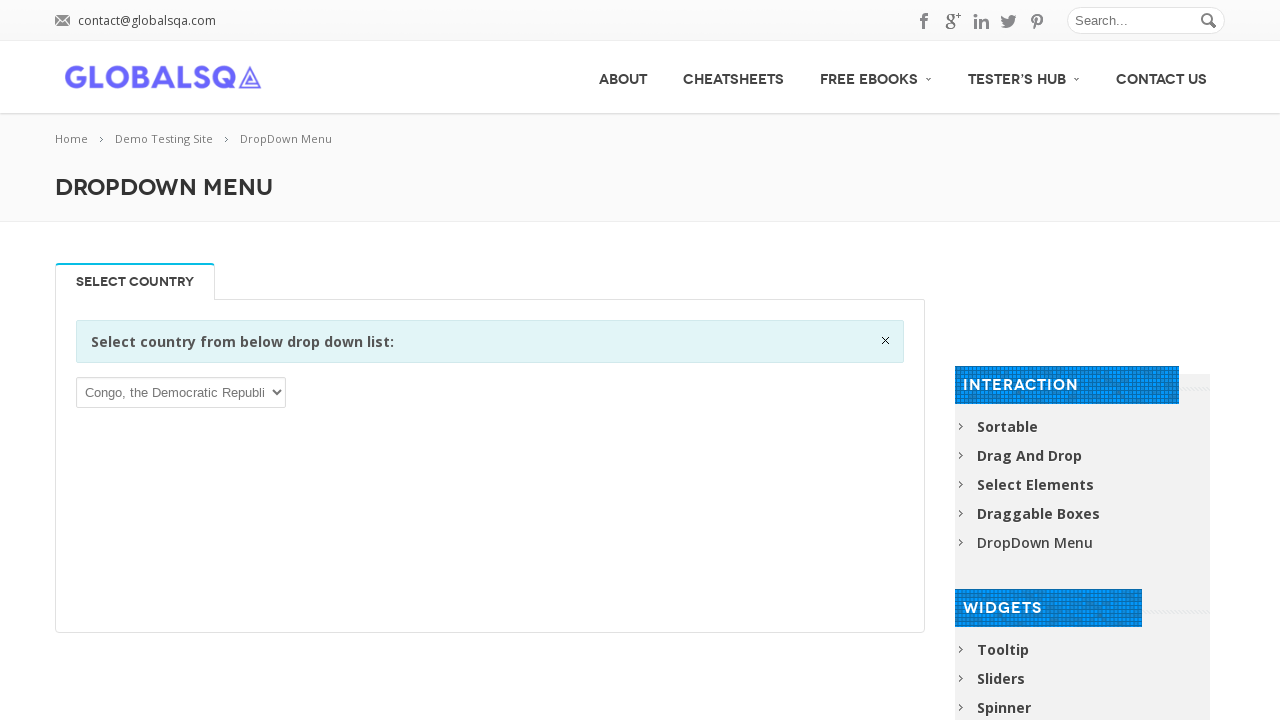

Selected dropdown option at index 53 with text 'Costa Rica' on select >> nth=0
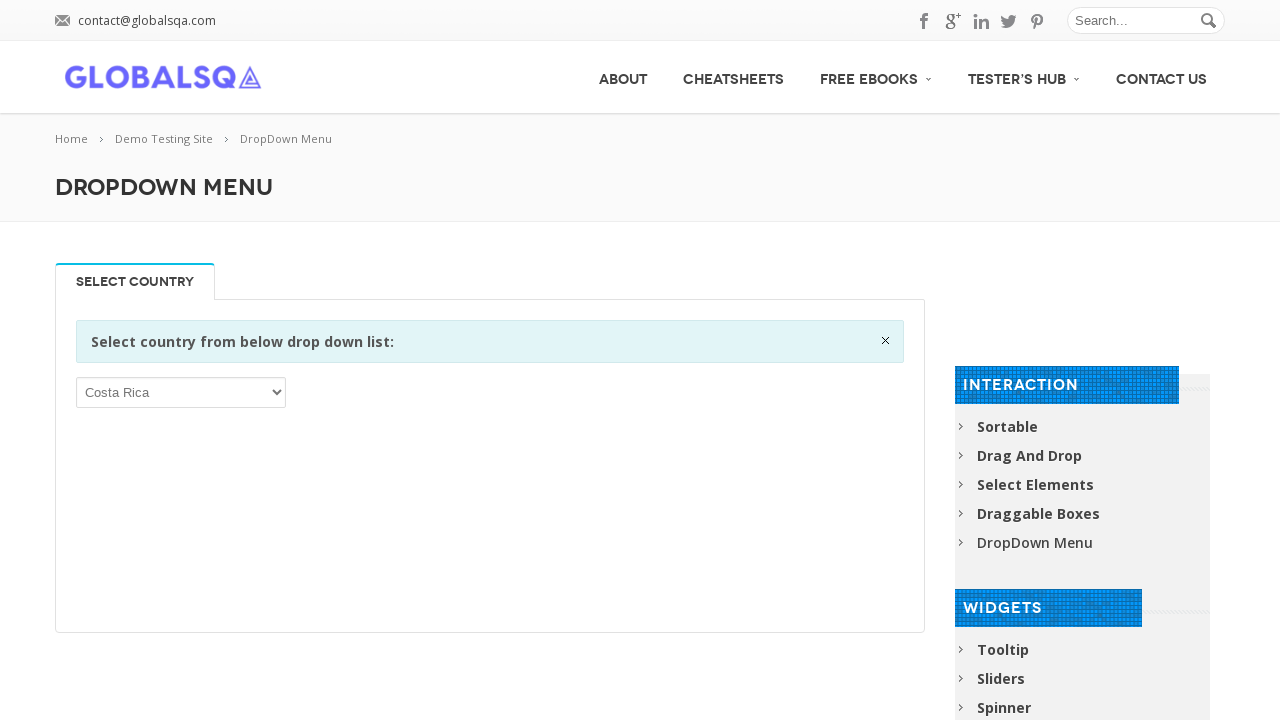

Retrieved text content from odd-indexed option 55: 'Croatia'
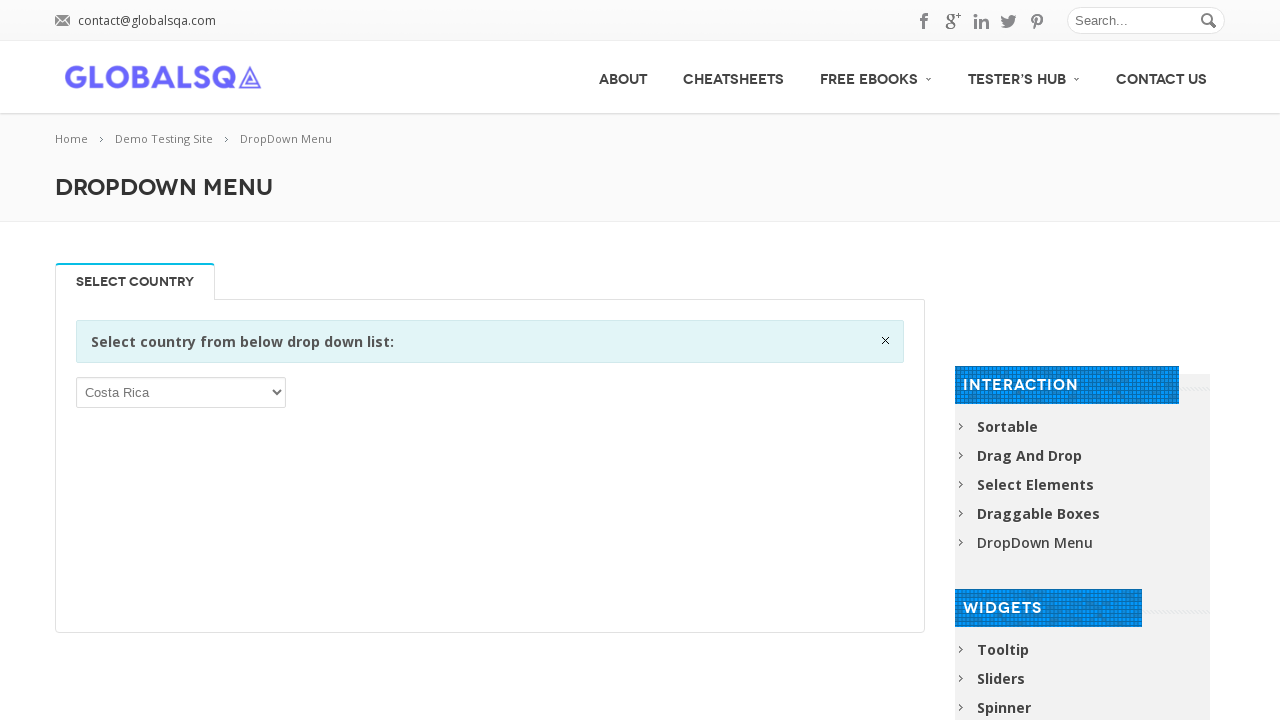

Selected dropdown option at index 55 with text 'Croatia' on select >> nth=0
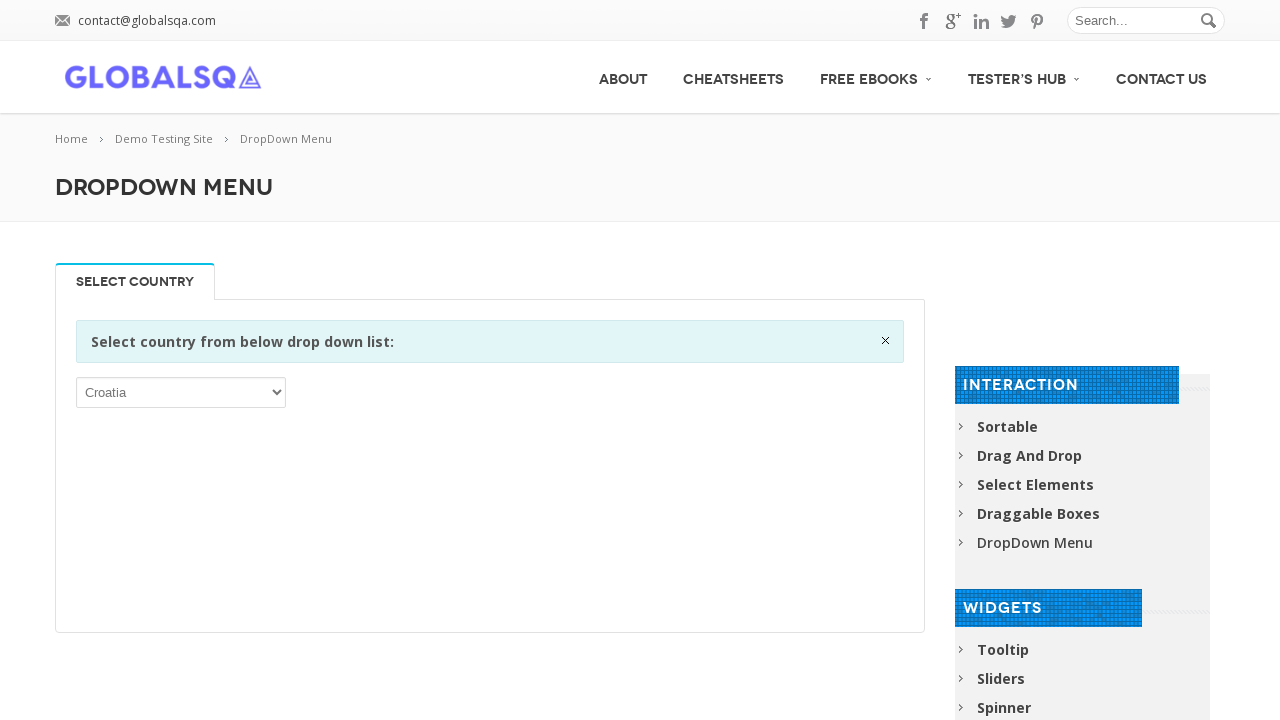

Retrieved text content from odd-indexed option 57: 'Curaçao'
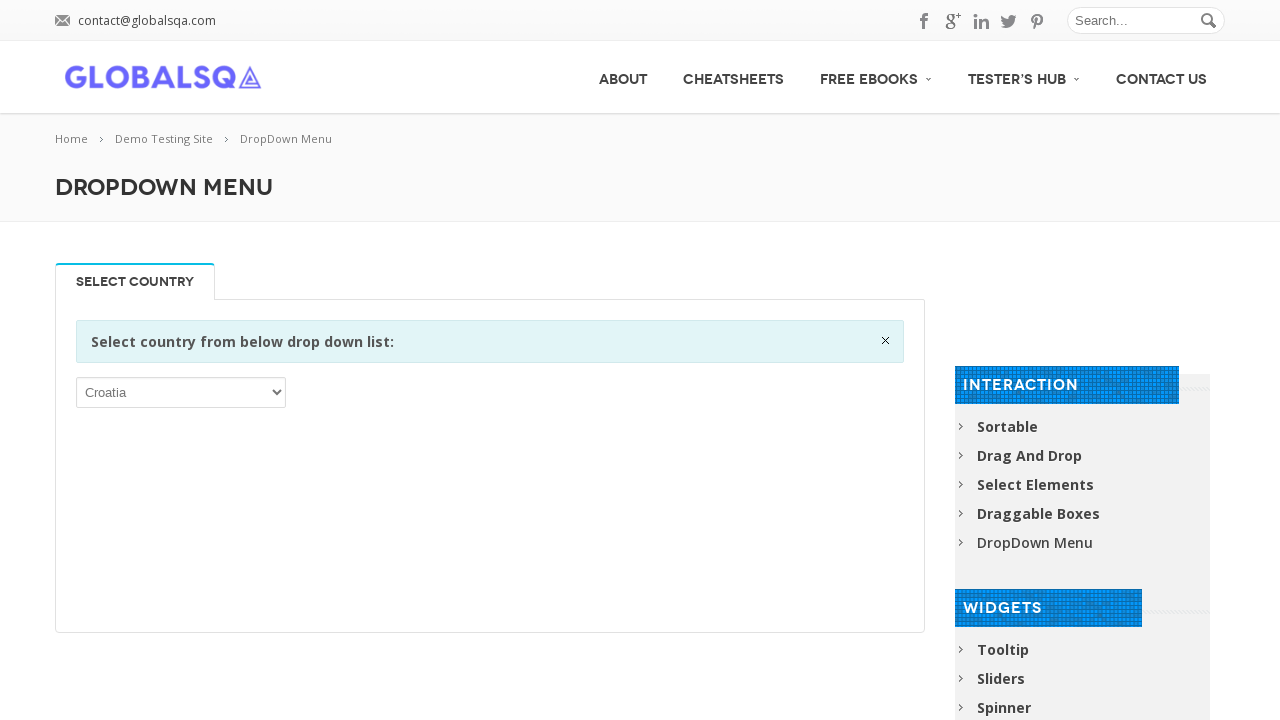

Selected dropdown option at index 57 with text 'Curaçao' on select >> nth=0
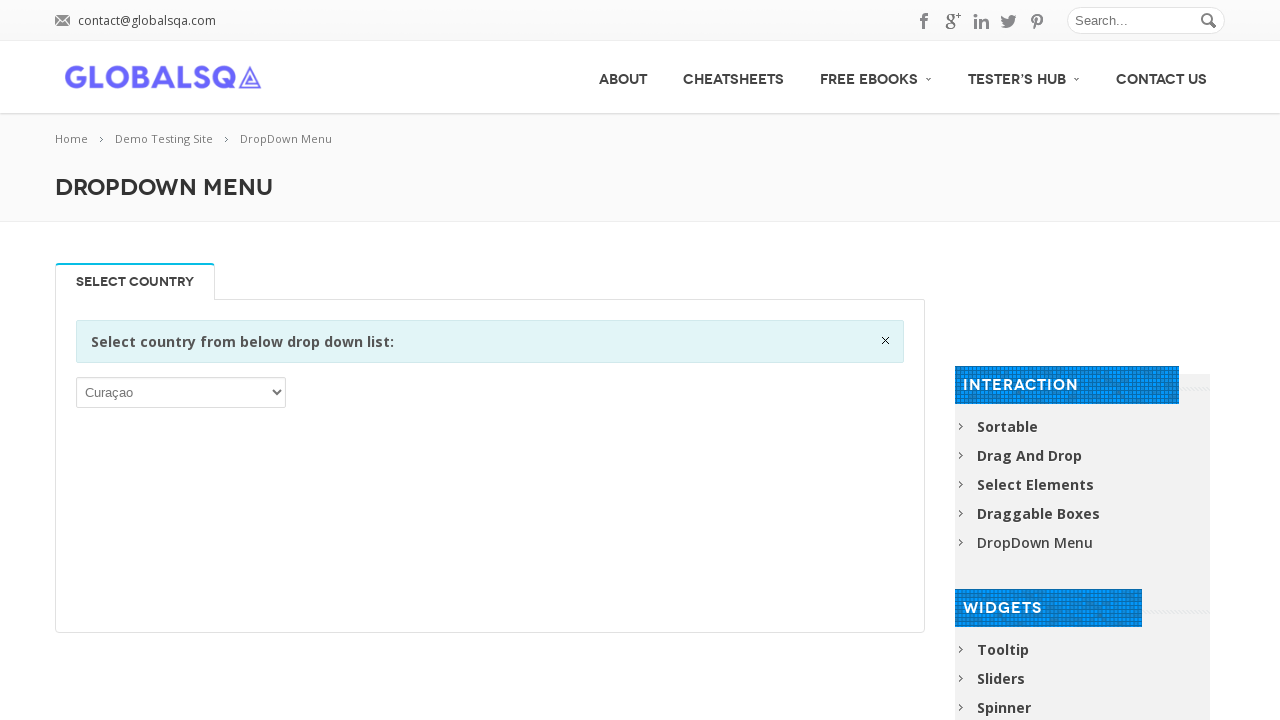

Retrieved text content from odd-indexed option 59: 'Czech Republic'
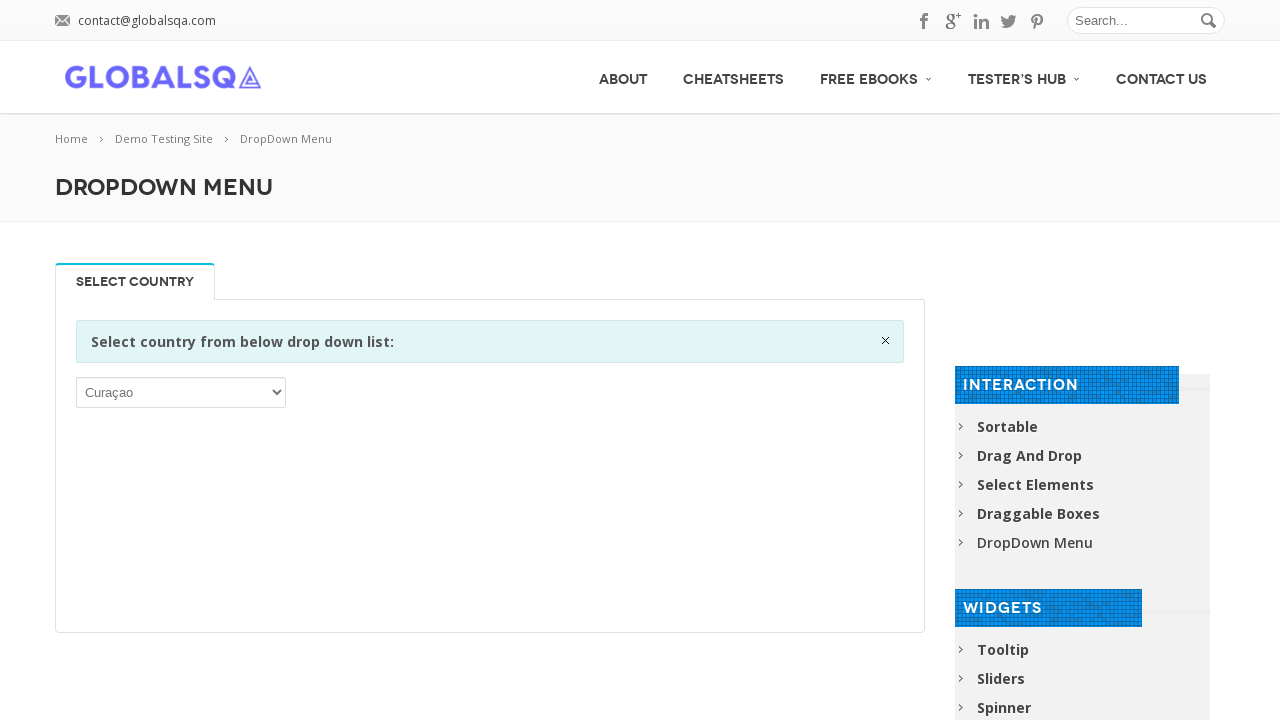

Selected dropdown option at index 59 with text 'Czech Republic' on select >> nth=0
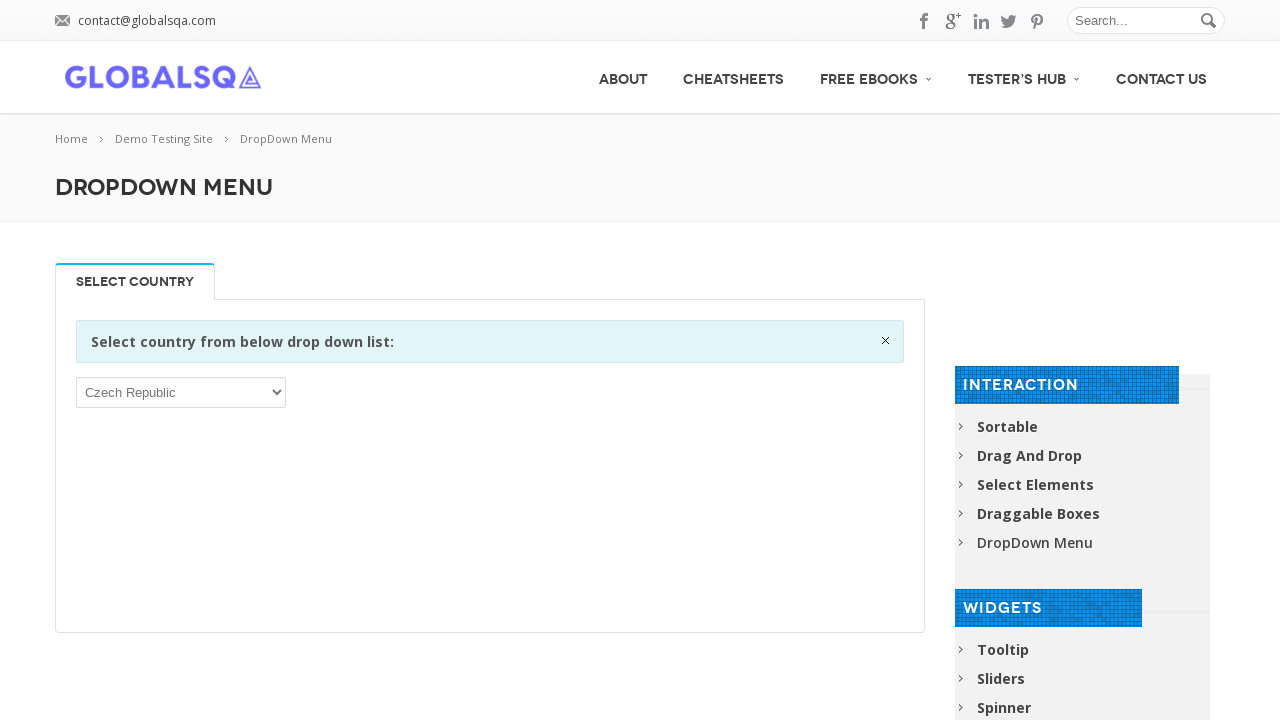

Retrieved text content from odd-indexed option 61: 'Djibouti'
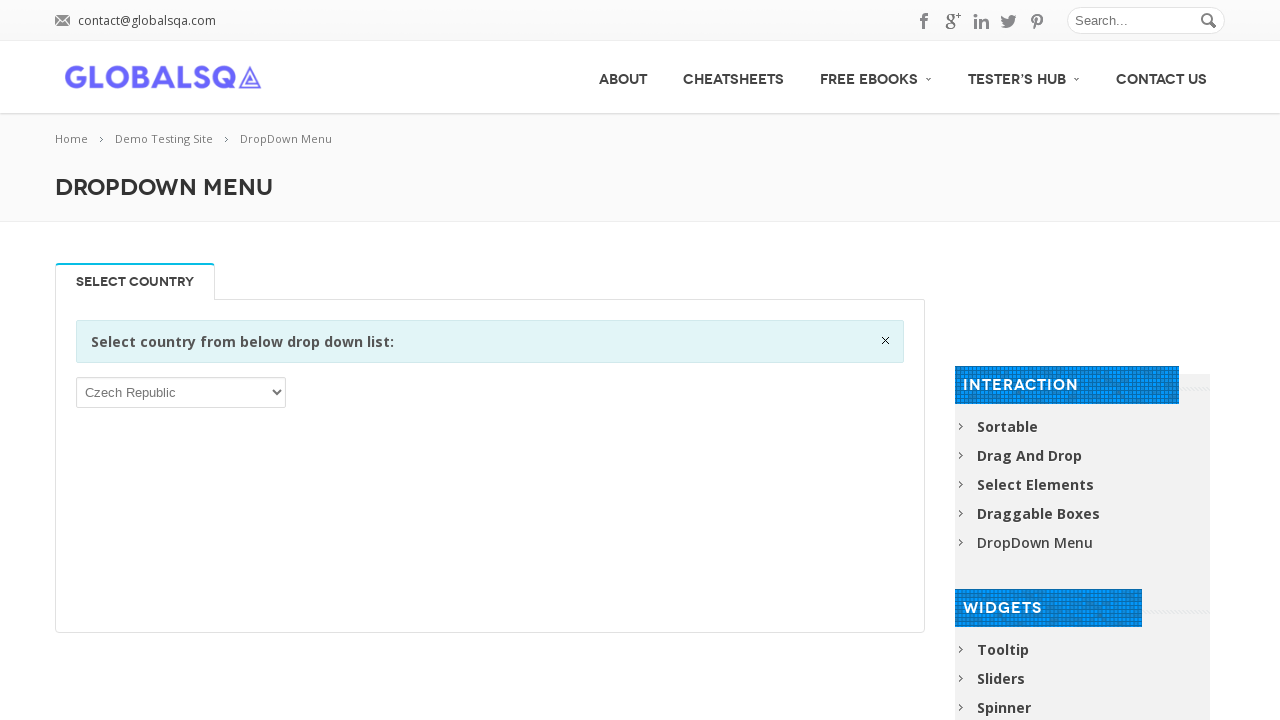

Selected dropdown option at index 61 with text 'Djibouti' on select >> nth=0
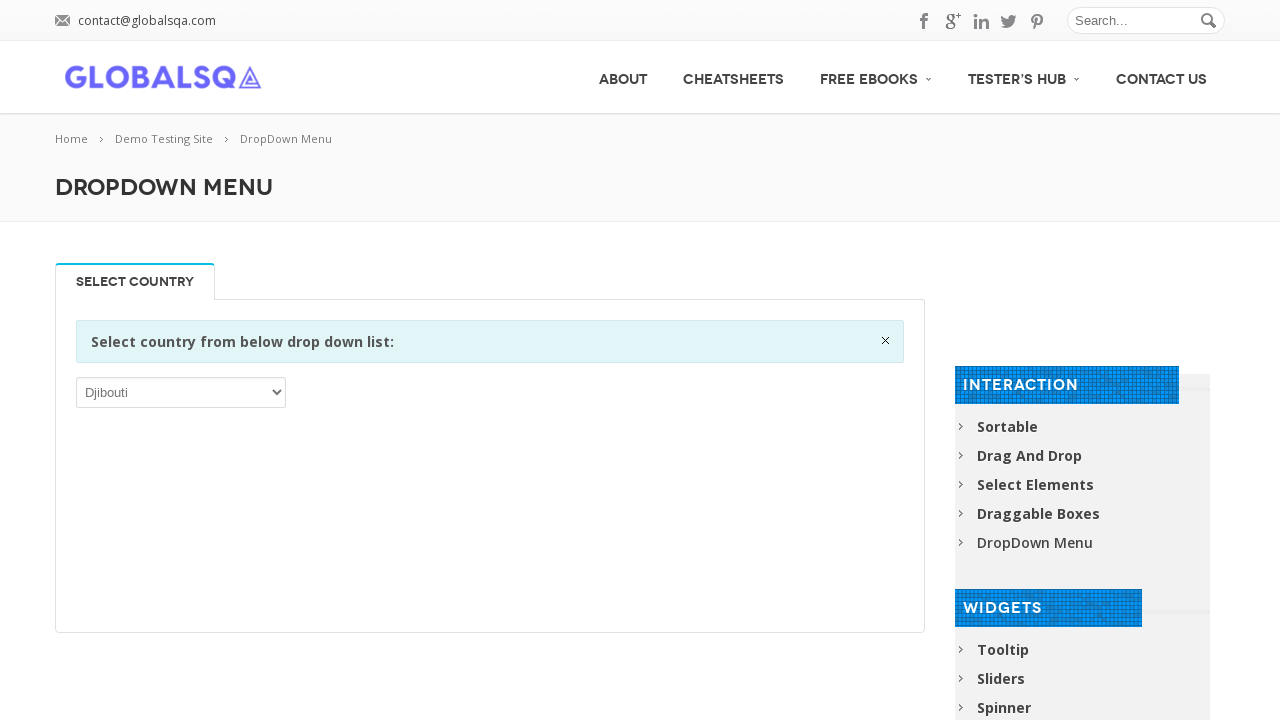

Retrieved text content from odd-indexed option 63: 'Dominican Republic'
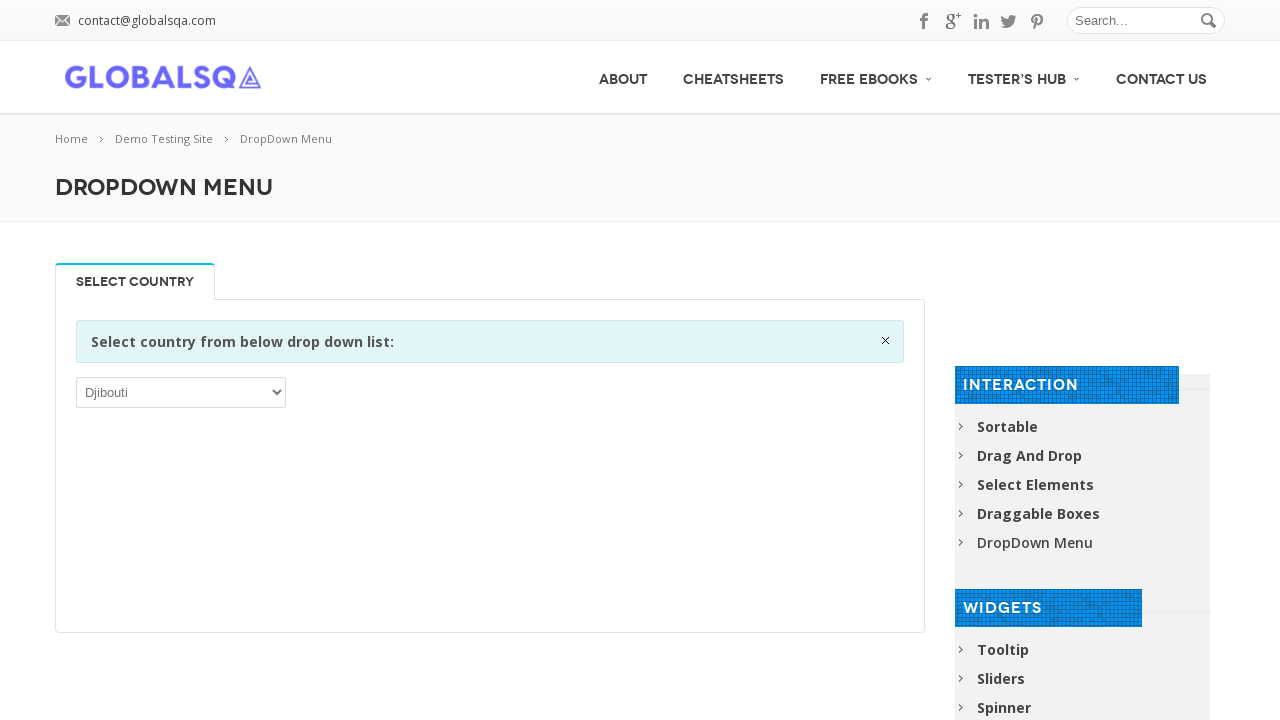

Selected dropdown option at index 63 with text 'Dominican Republic' on select >> nth=0
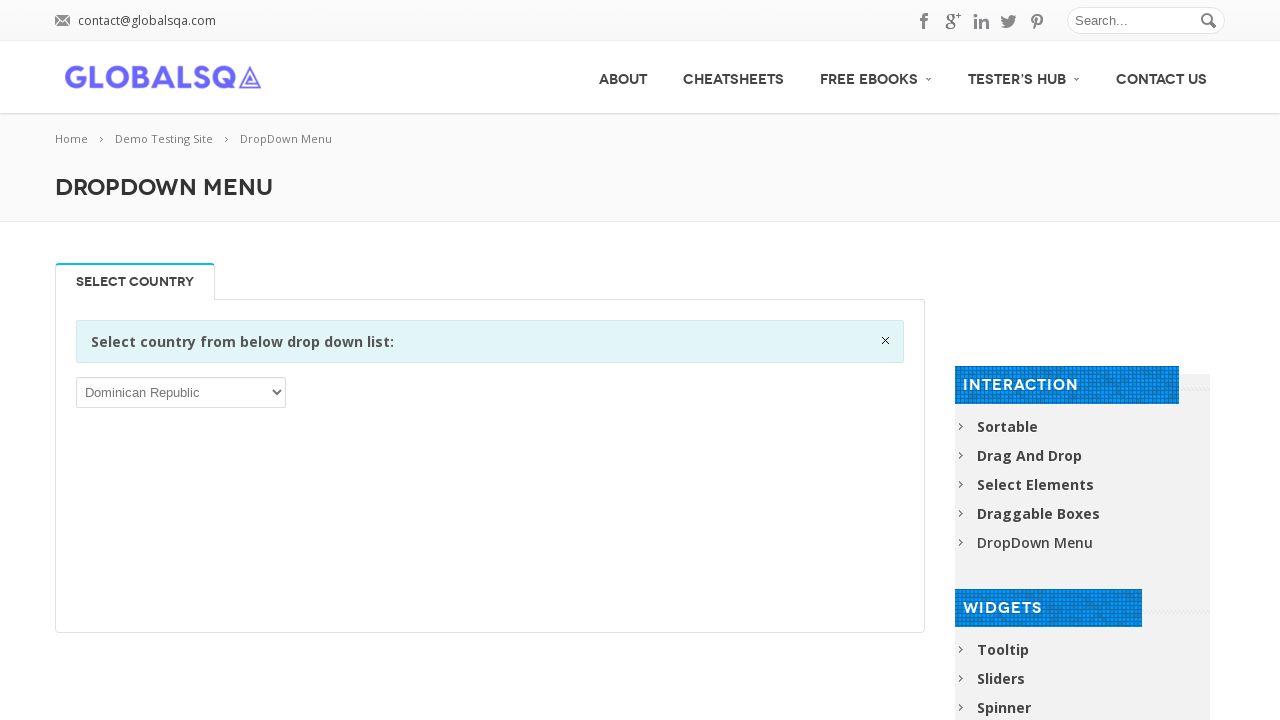

Retrieved text content from odd-indexed option 65: 'Egypt'
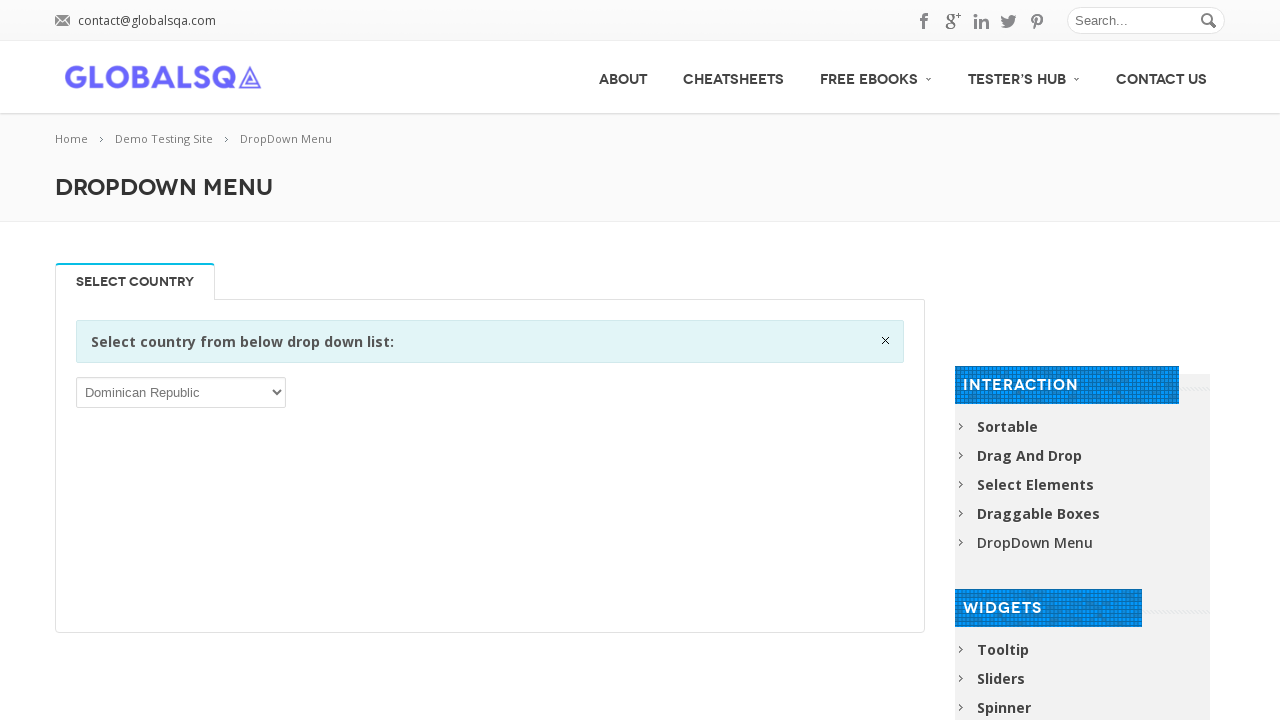

Selected dropdown option at index 65 with text 'Egypt' on select >> nth=0
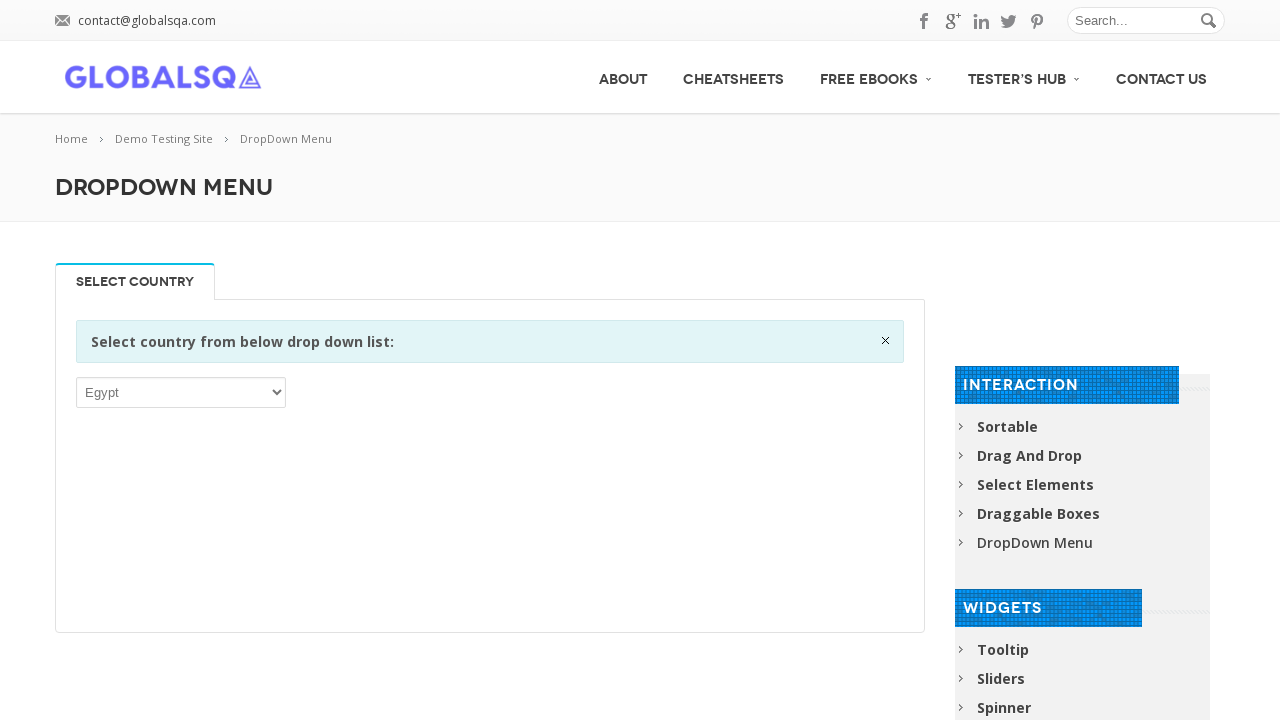

Retrieved text content from odd-indexed option 67: 'Equatorial Guinea'
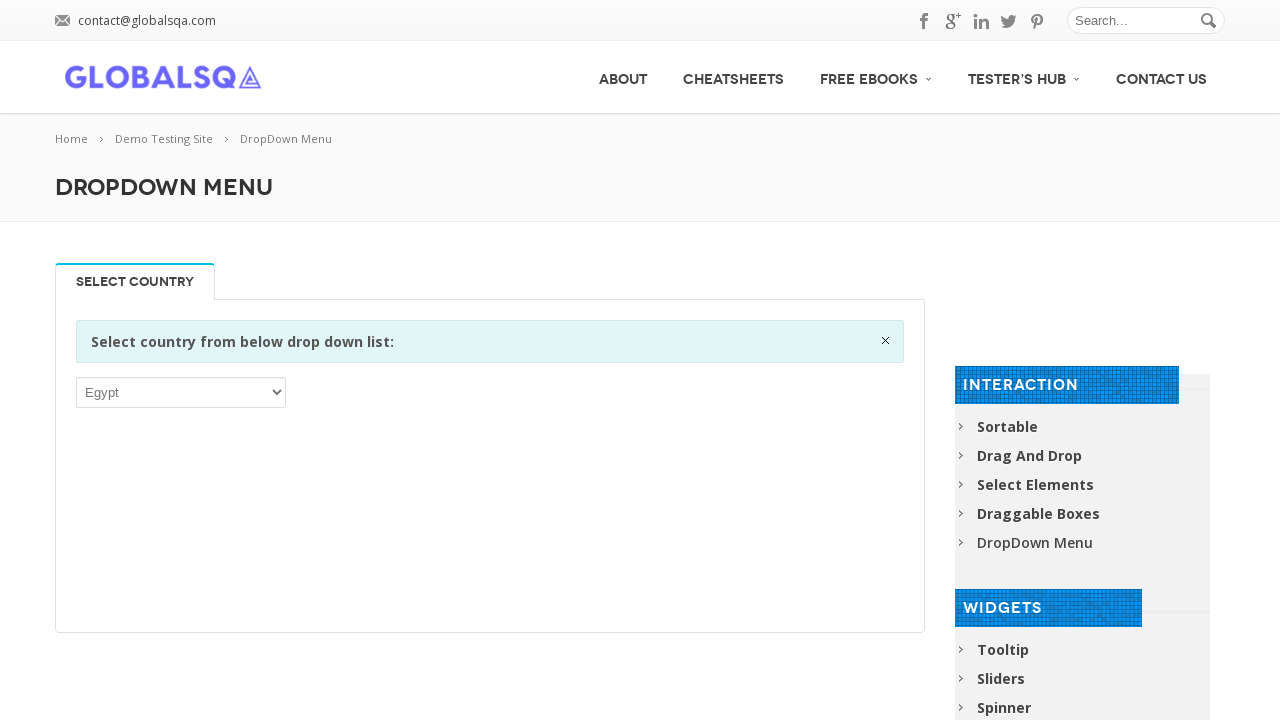

Selected dropdown option at index 67 with text 'Equatorial Guinea' on select >> nth=0
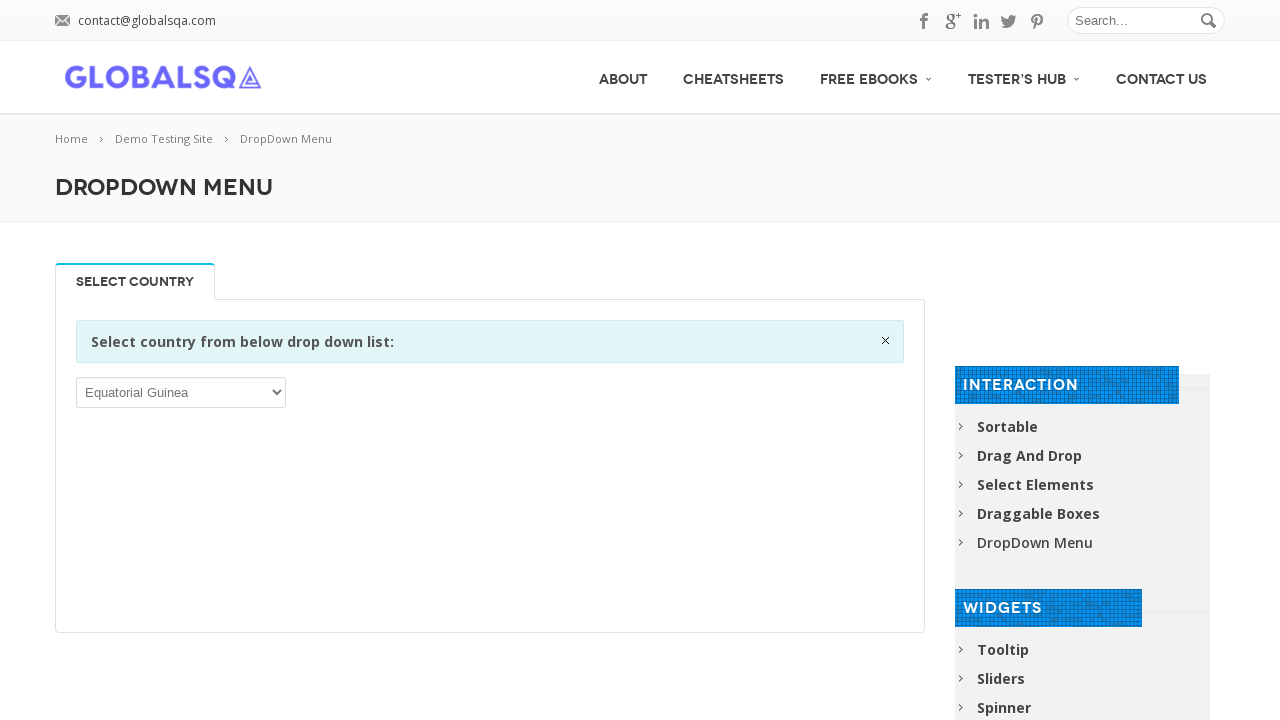

Retrieved text content from odd-indexed option 69: 'Estonia'
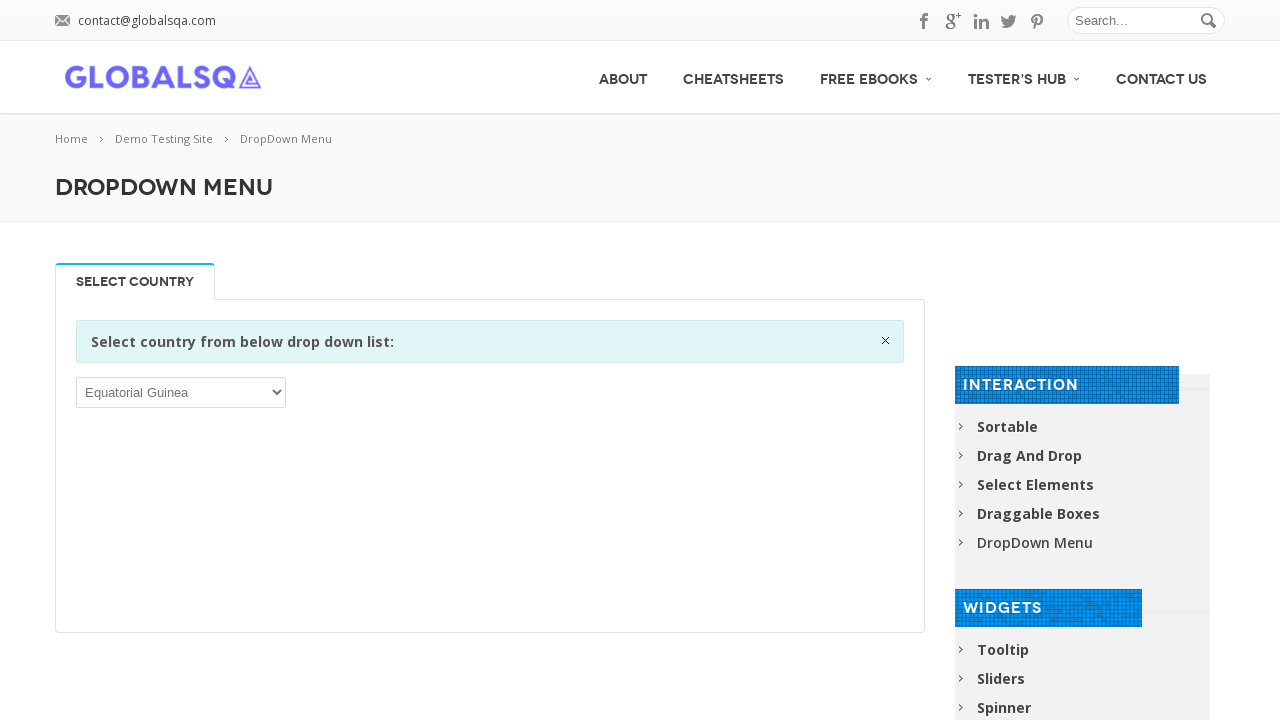

Selected dropdown option at index 69 with text 'Estonia' on select >> nth=0
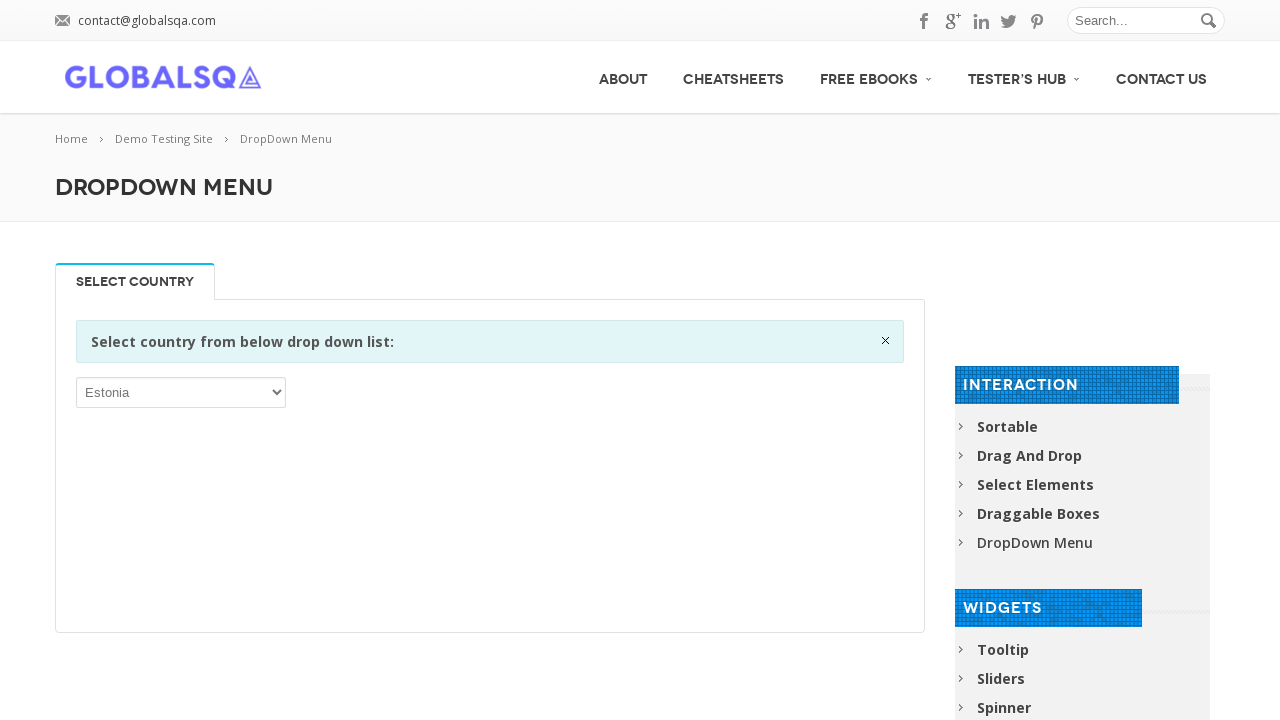

Retrieved text content from odd-indexed option 71: 'Falkland Islands (Malvinas)'
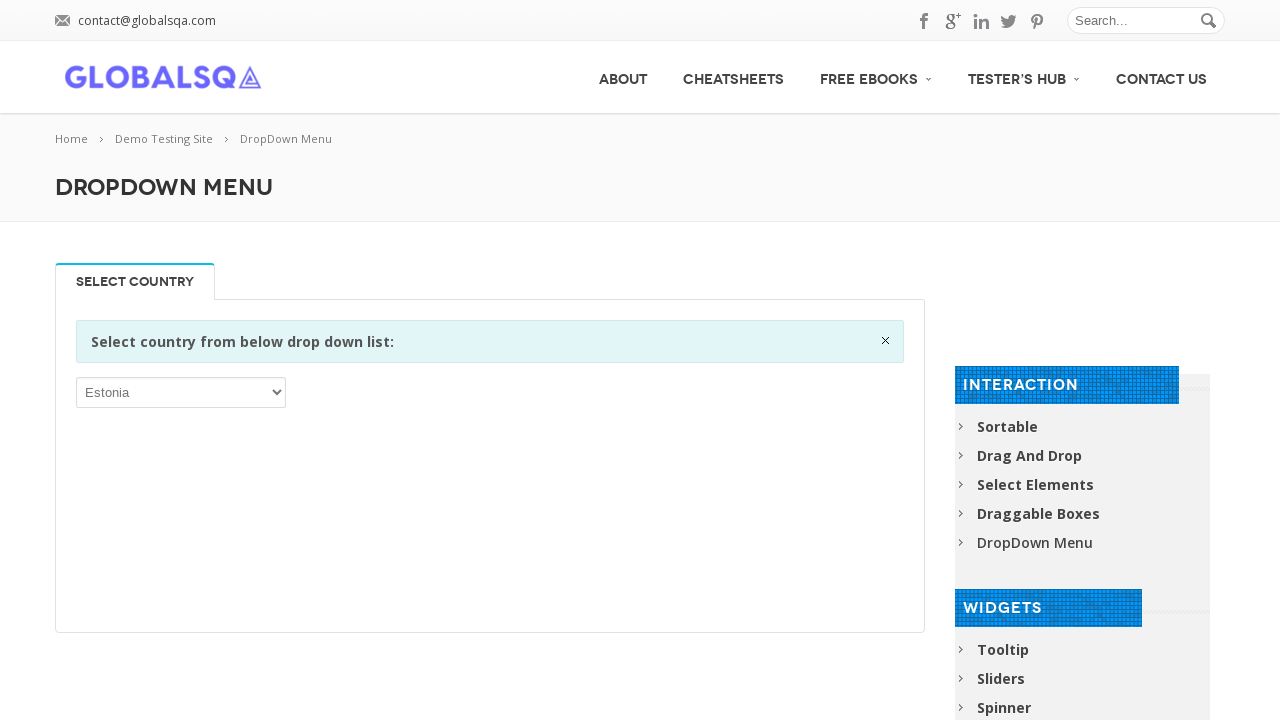

Selected dropdown option at index 71 with text 'Falkland Islands (Malvinas)' on select >> nth=0
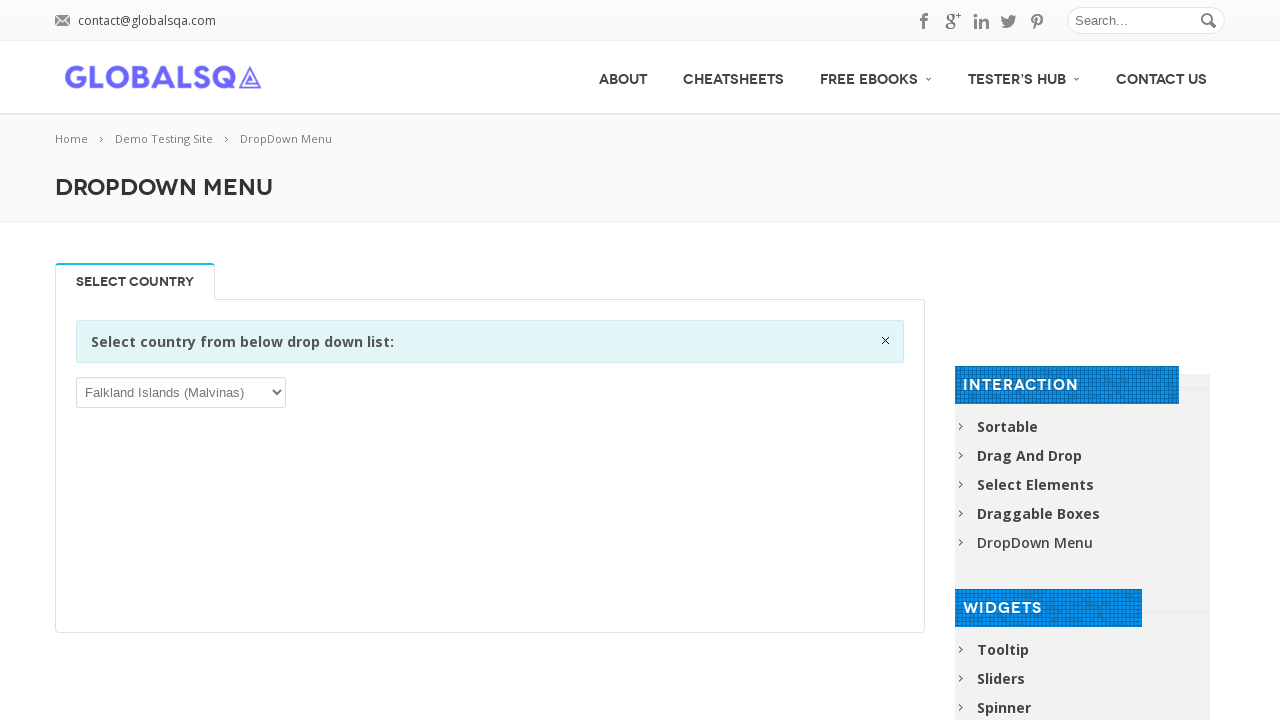

Retrieved text content from odd-indexed option 73: 'Fiji'
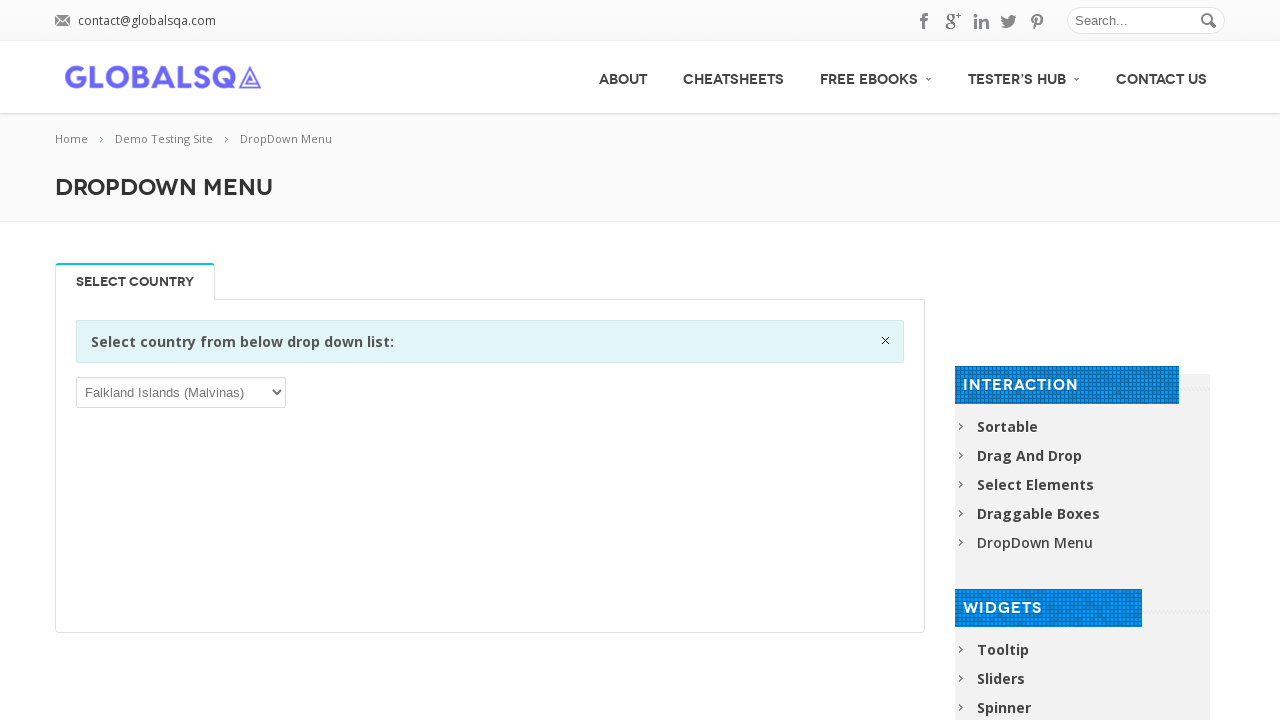

Selected dropdown option at index 73 with text 'Fiji' on select >> nth=0
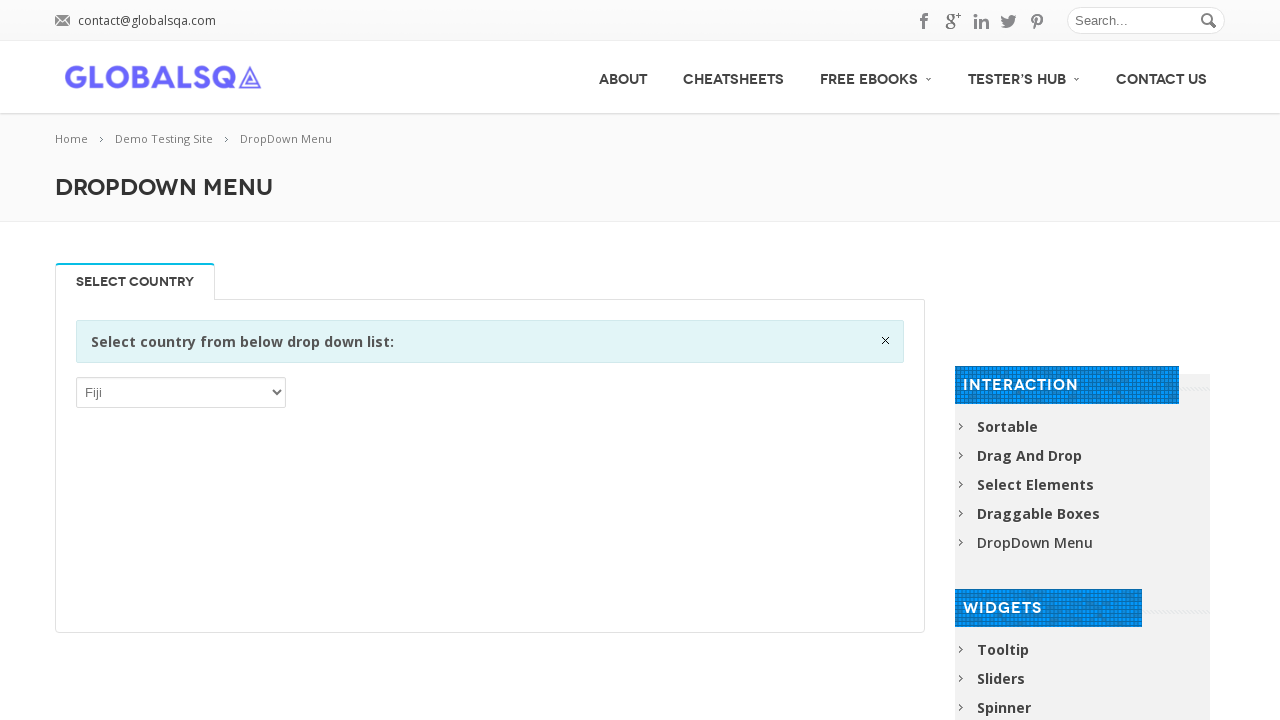

Retrieved text content from odd-indexed option 75: 'France'
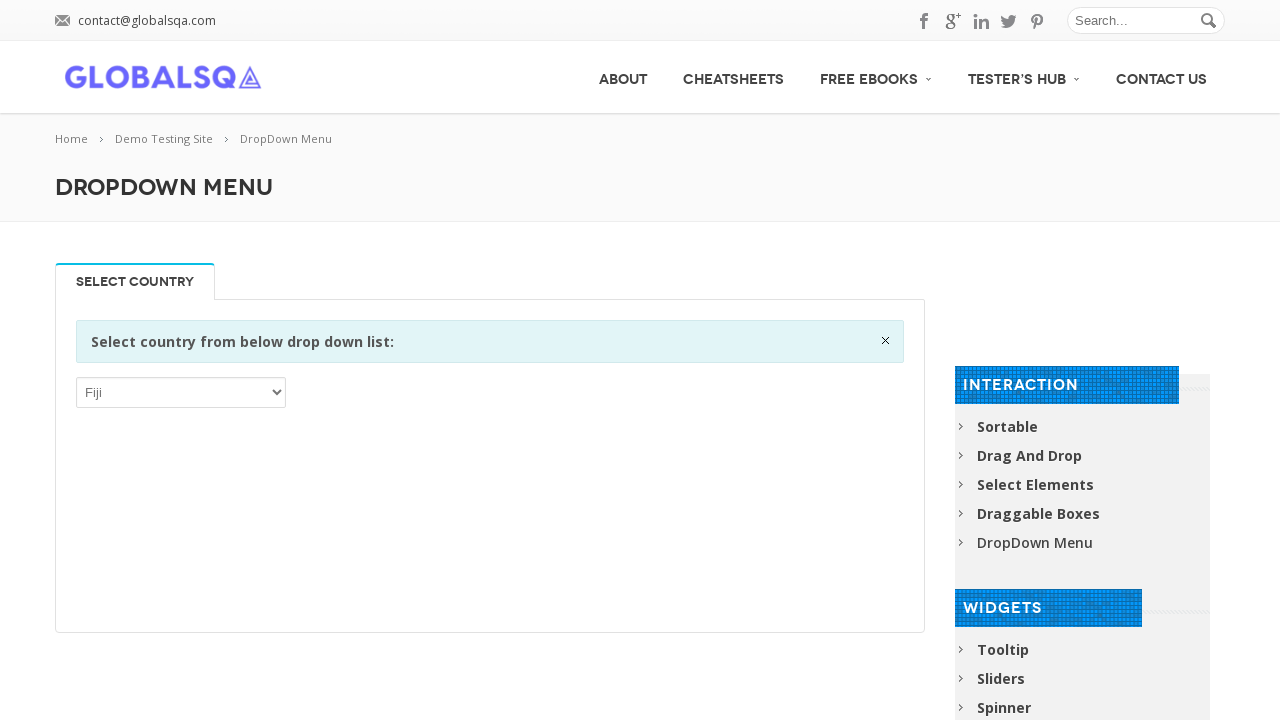

Selected dropdown option at index 75 with text 'France' on select >> nth=0
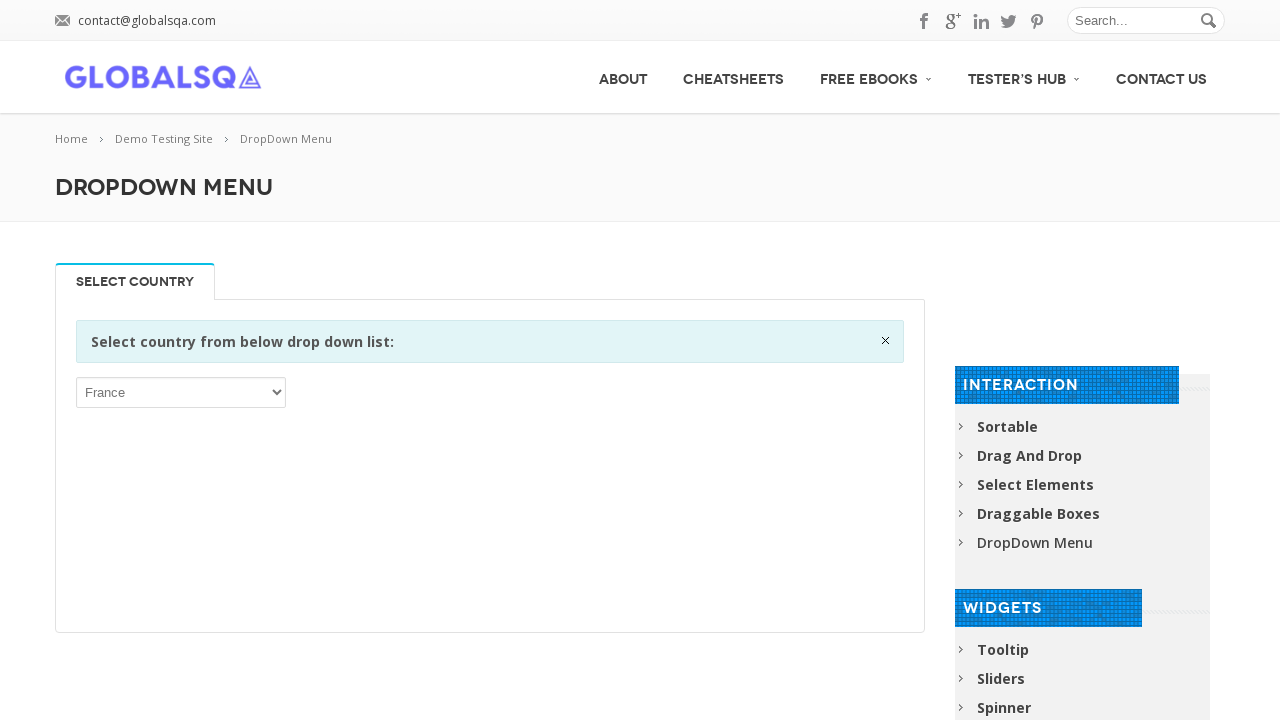

Retrieved text content from odd-indexed option 77: 'French Polynesia'
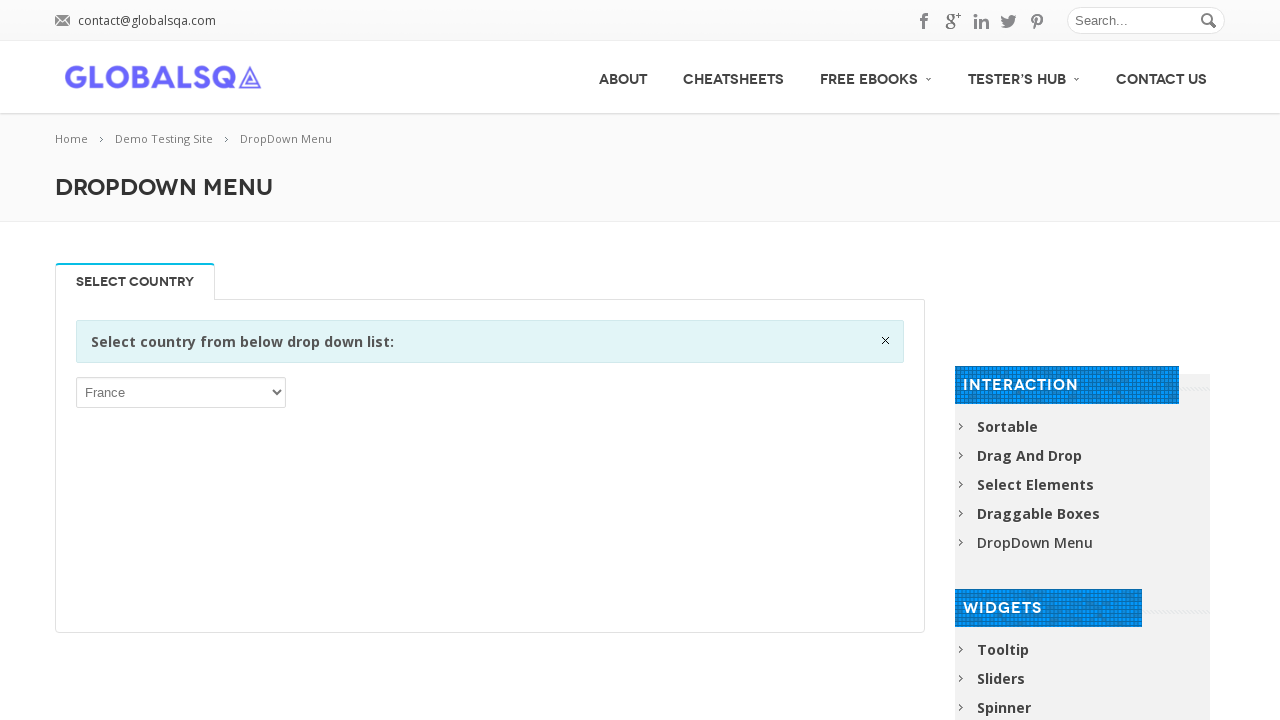

Selected dropdown option at index 77 with text 'French Polynesia' on select >> nth=0
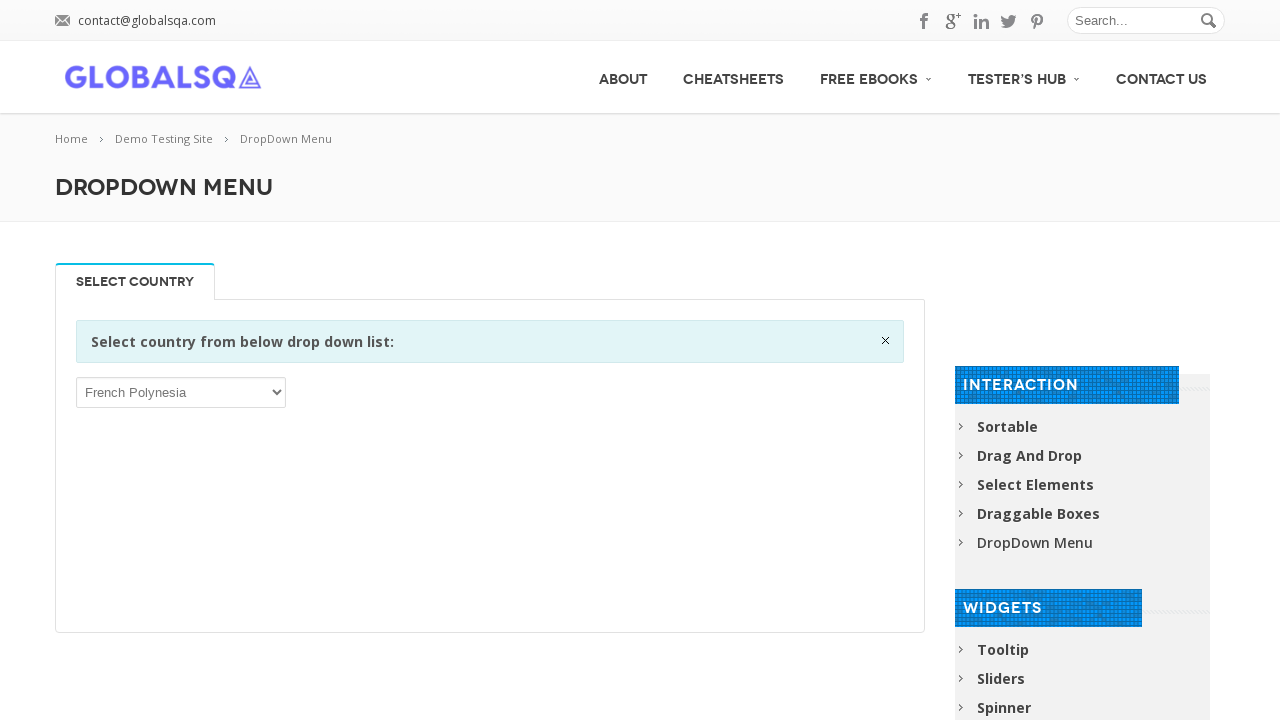

Retrieved text content from odd-indexed option 79: 'Gabon'
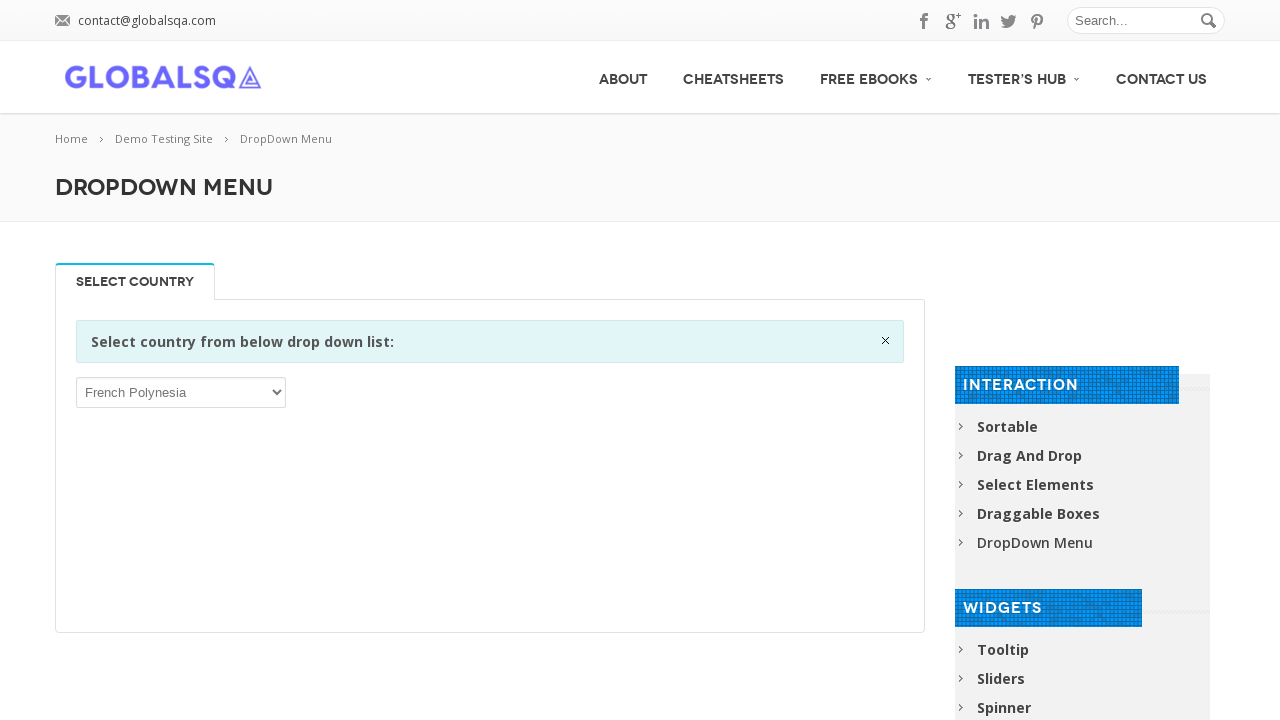

Selected dropdown option at index 79 with text 'Gabon' on select >> nth=0
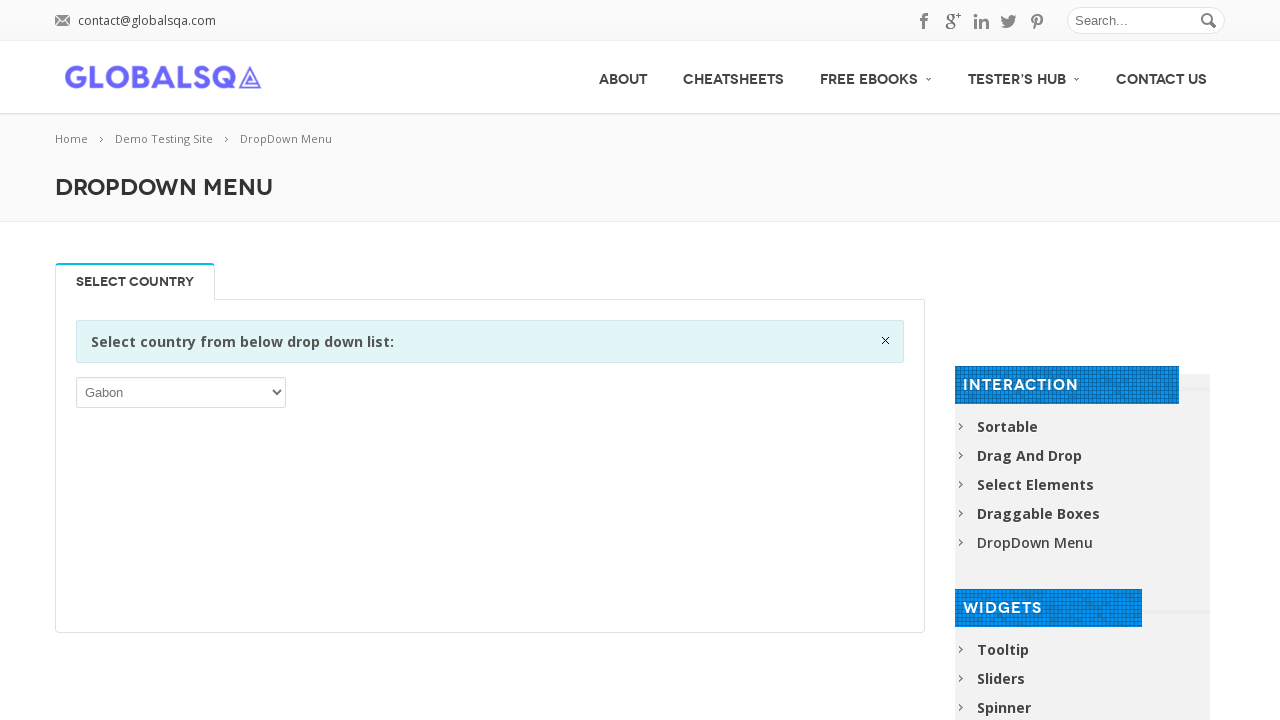

Retrieved text content from odd-indexed option 81: 'Georgia'
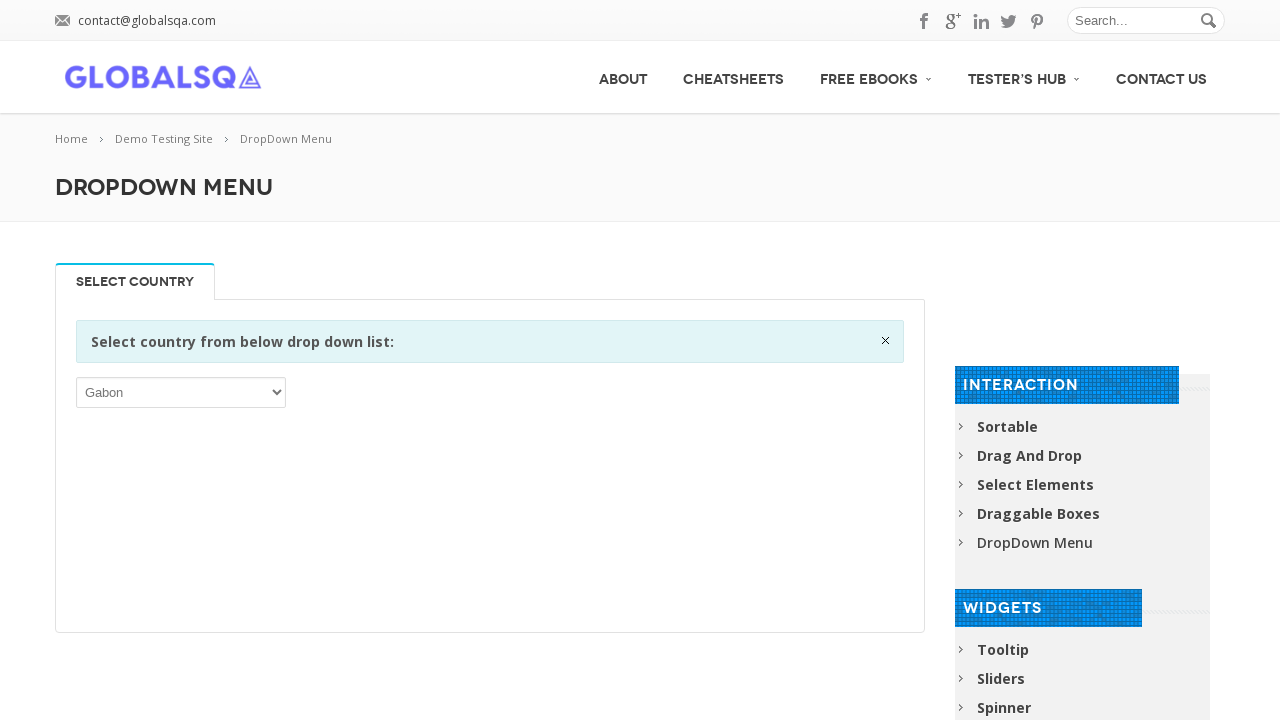

Selected dropdown option at index 81 with text 'Georgia' on select >> nth=0
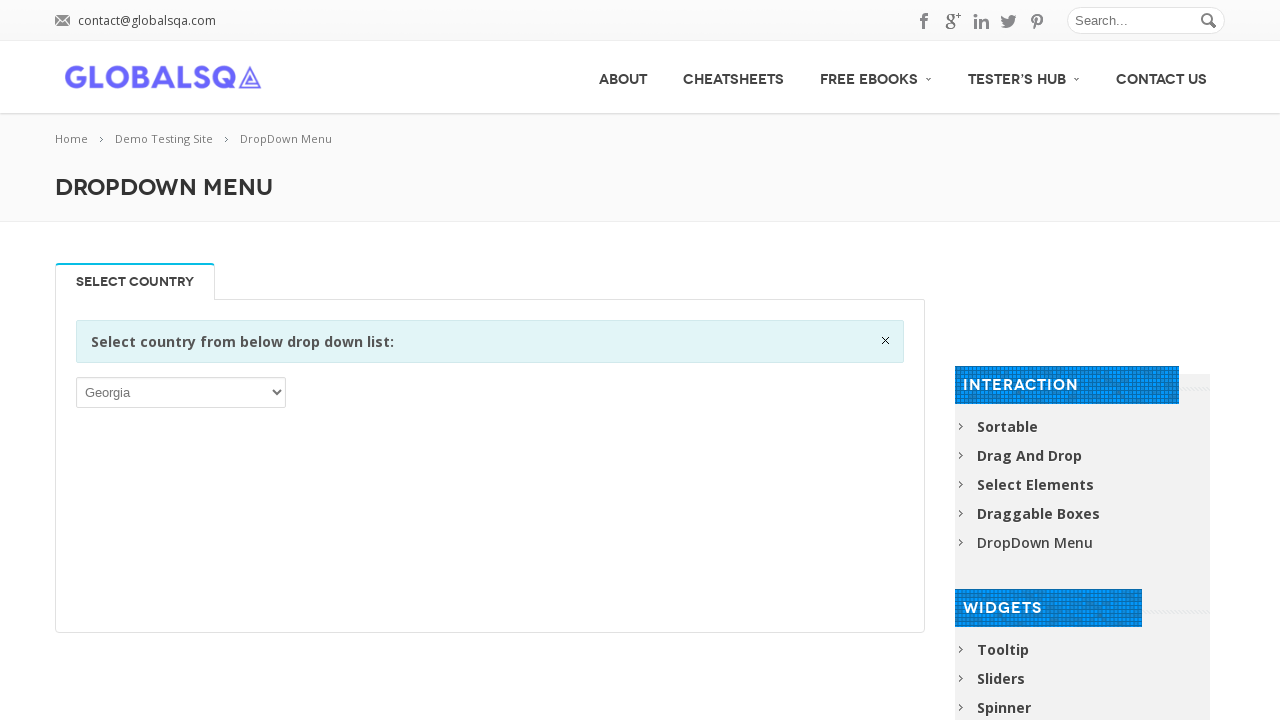

Retrieved text content from odd-indexed option 83: 'Ghana'
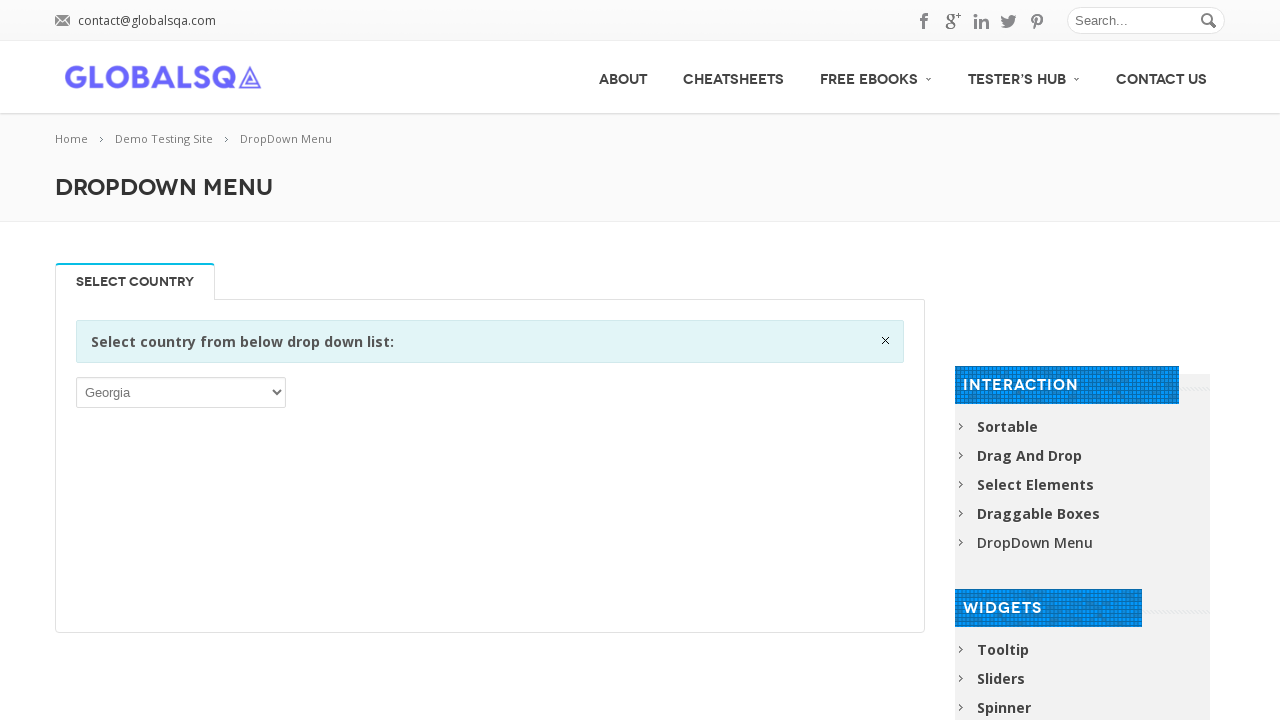

Selected dropdown option at index 83 with text 'Ghana' on select >> nth=0
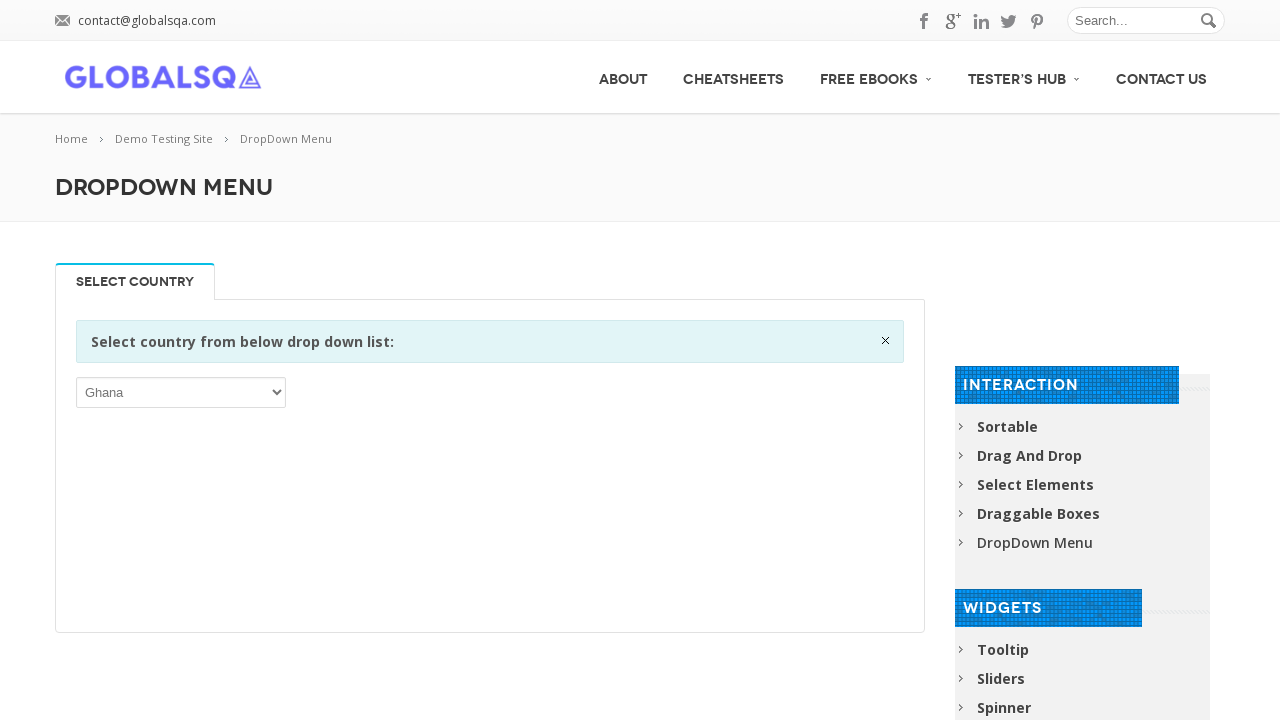

Retrieved text content from odd-indexed option 85: 'Greece'
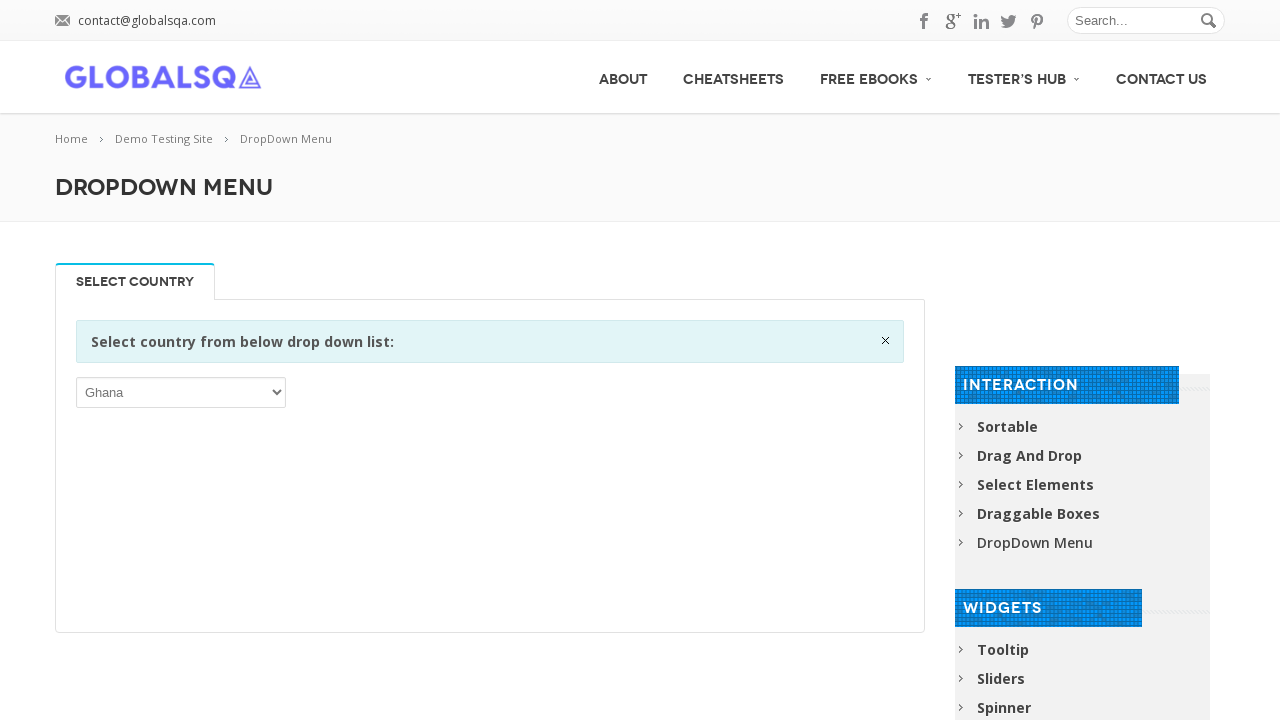

Selected dropdown option at index 85 with text 'Greece' on select >> nth=0
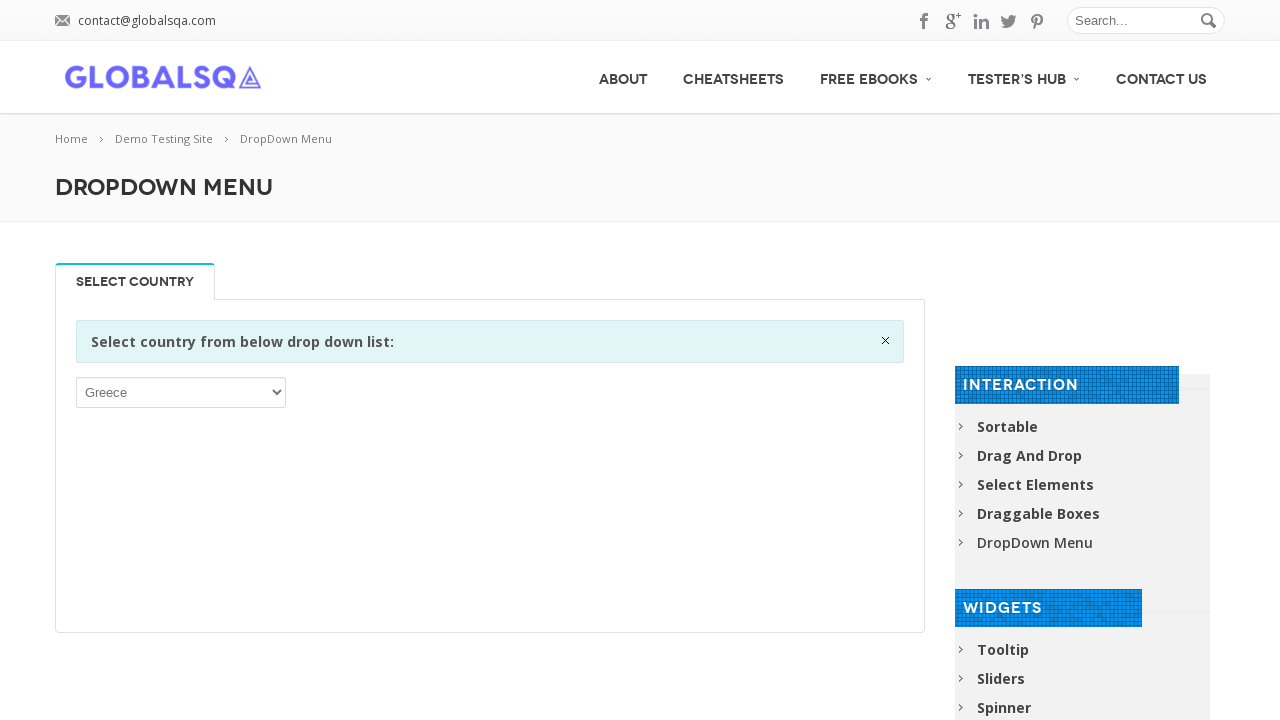

Retrieved text content from odd-indexed option 87: 'Grenada'
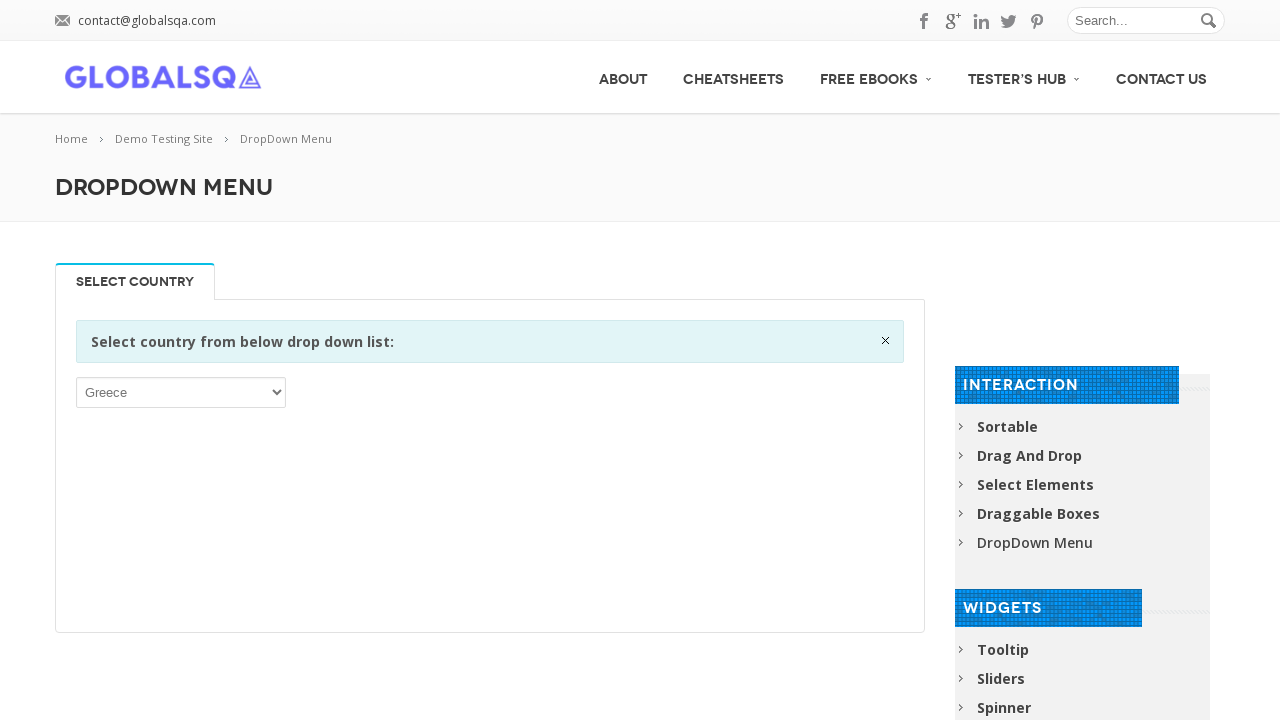

Selected dropdown option at index 87 with text 'Grenada' on select >> nth=0
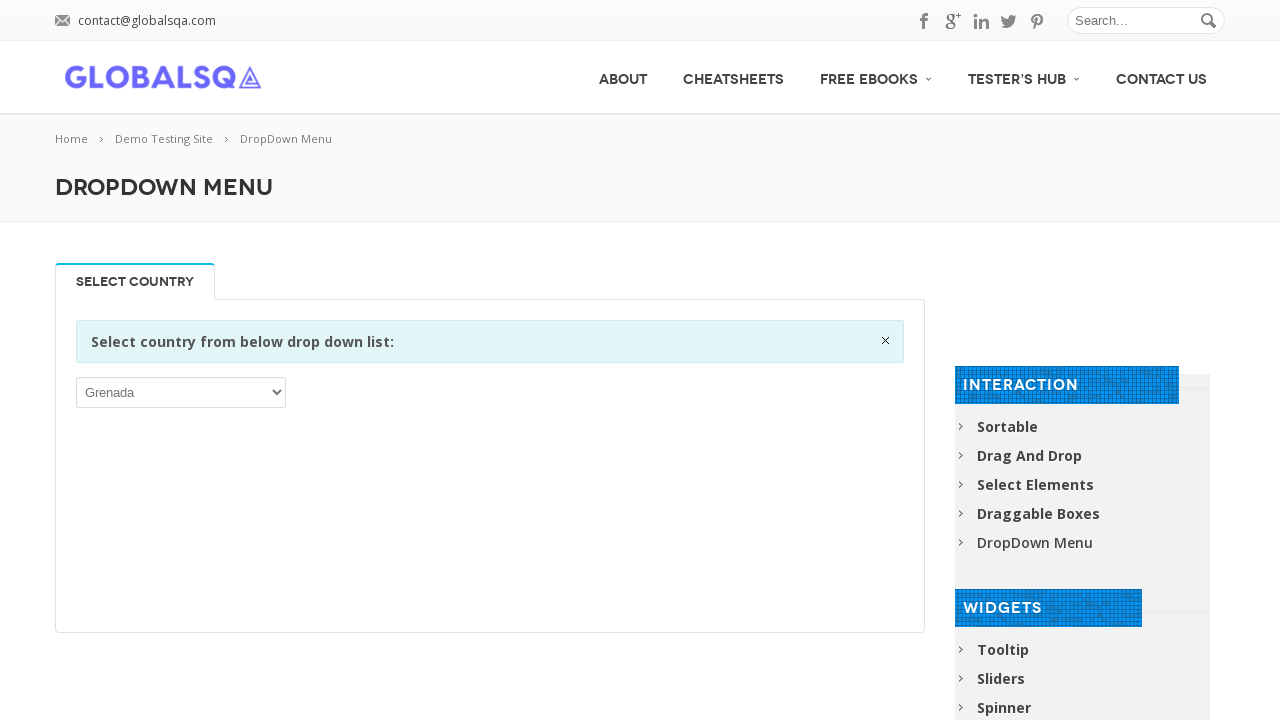

Retrieved text content from odd-indexed option 89: 'Guam'
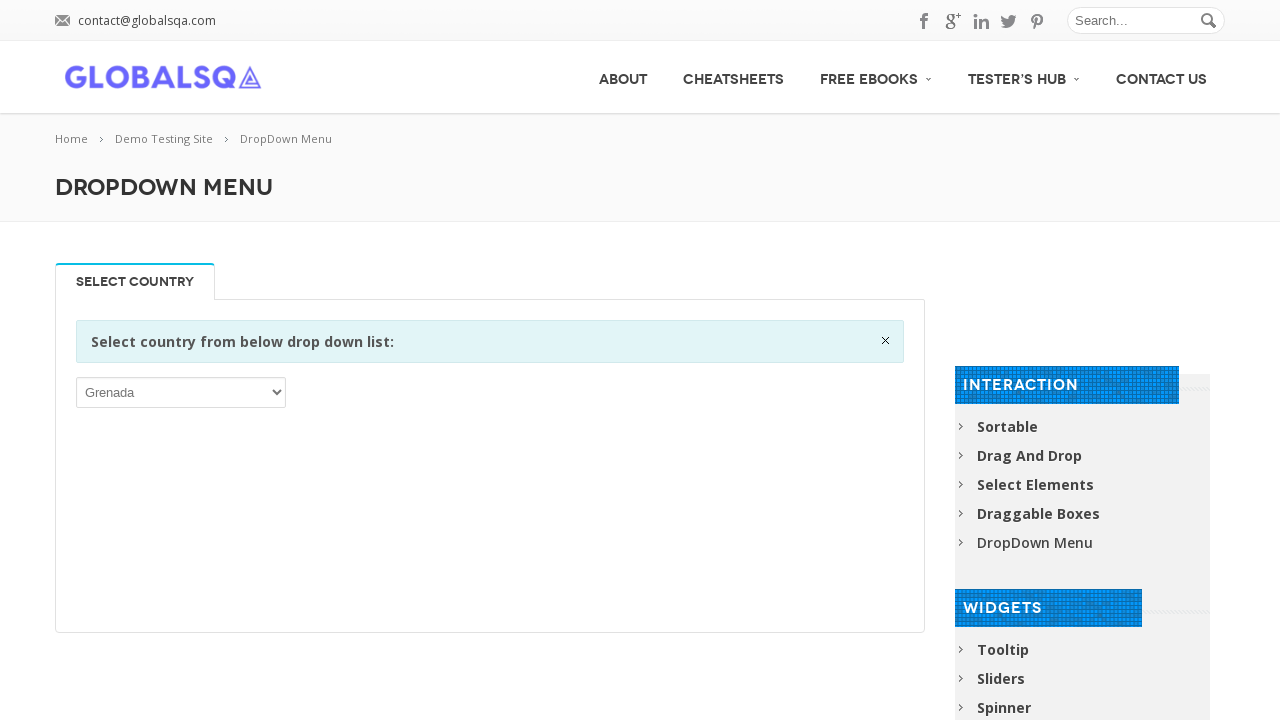

Selected dropdown option at index 89 with text 'Guam' on select >> nth=0
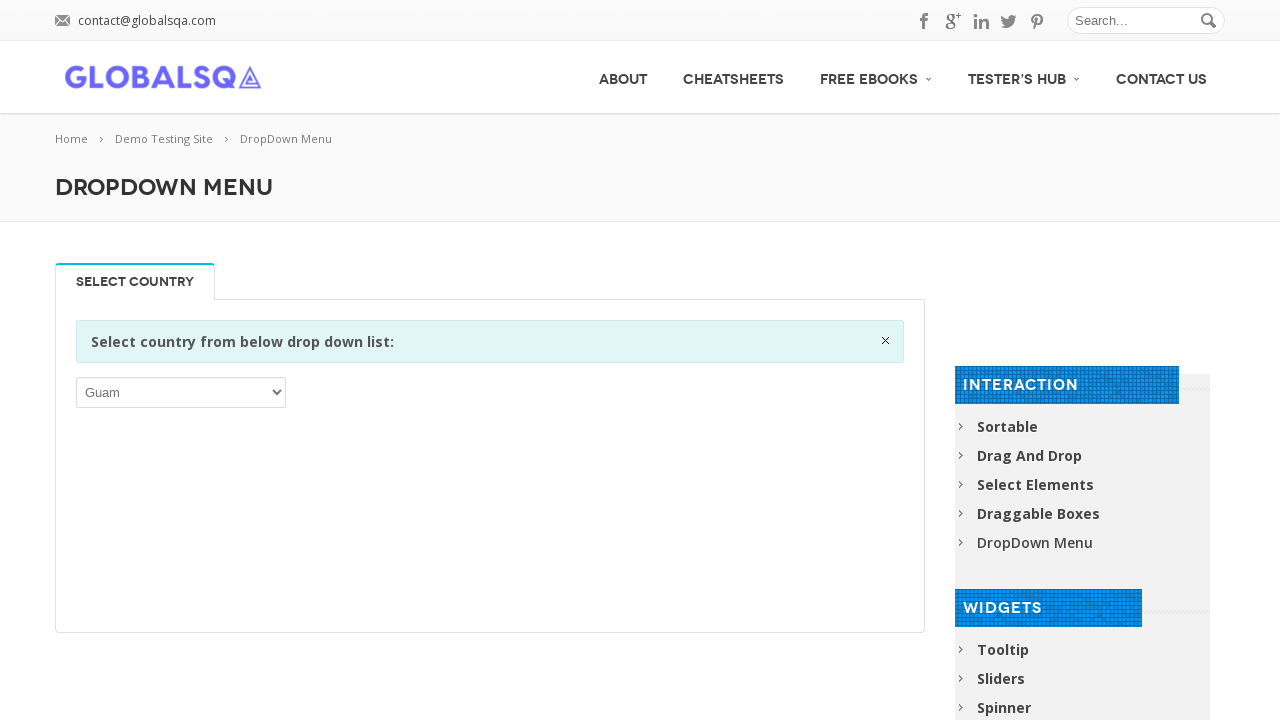

Retrieved text content from odd-indexed option 91: 'Guernsey'
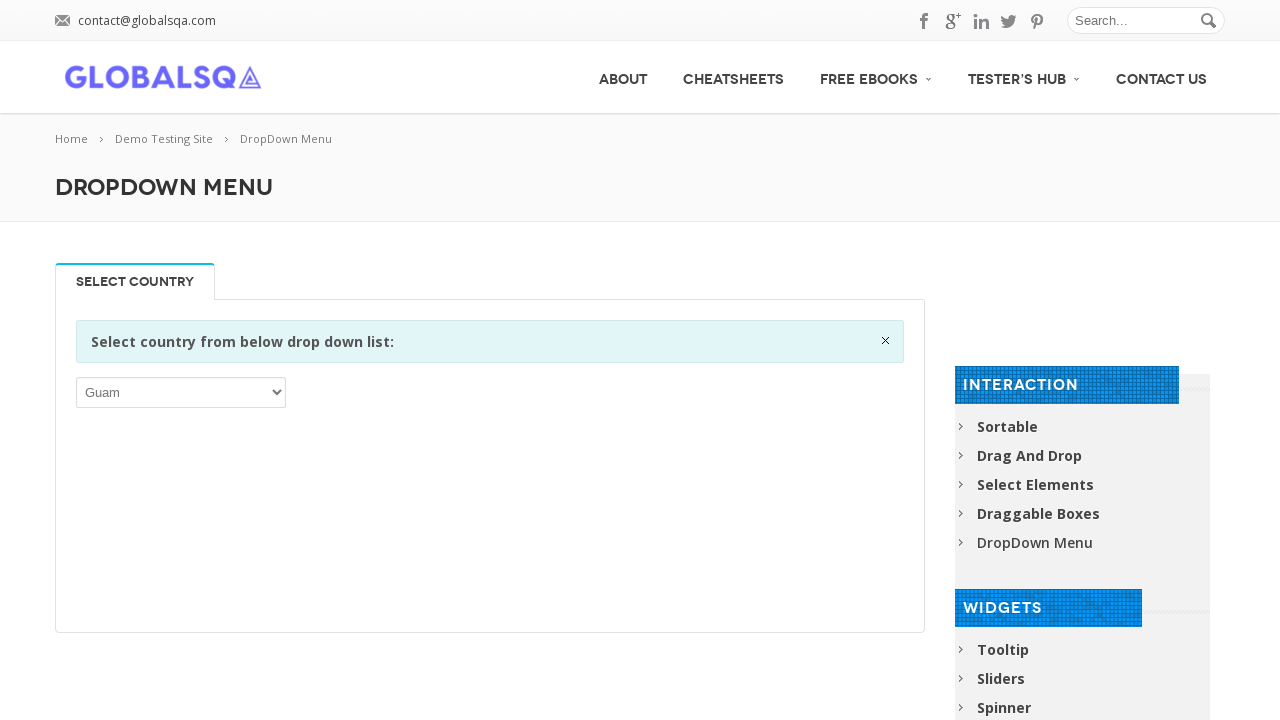

Selected dropdown option at index 91 with text 'Guernsey' on select >> nth=0
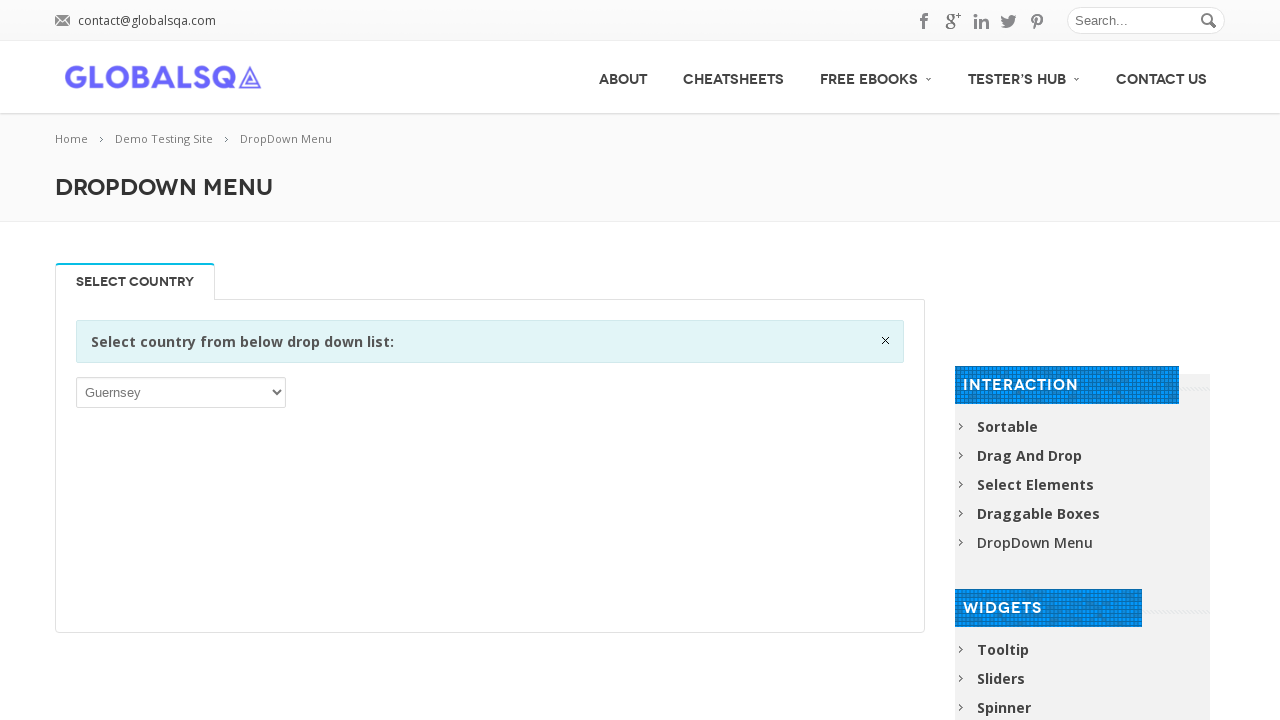

Retrieved text content from odd-indexed option 93: 'Guinea-Bissau'
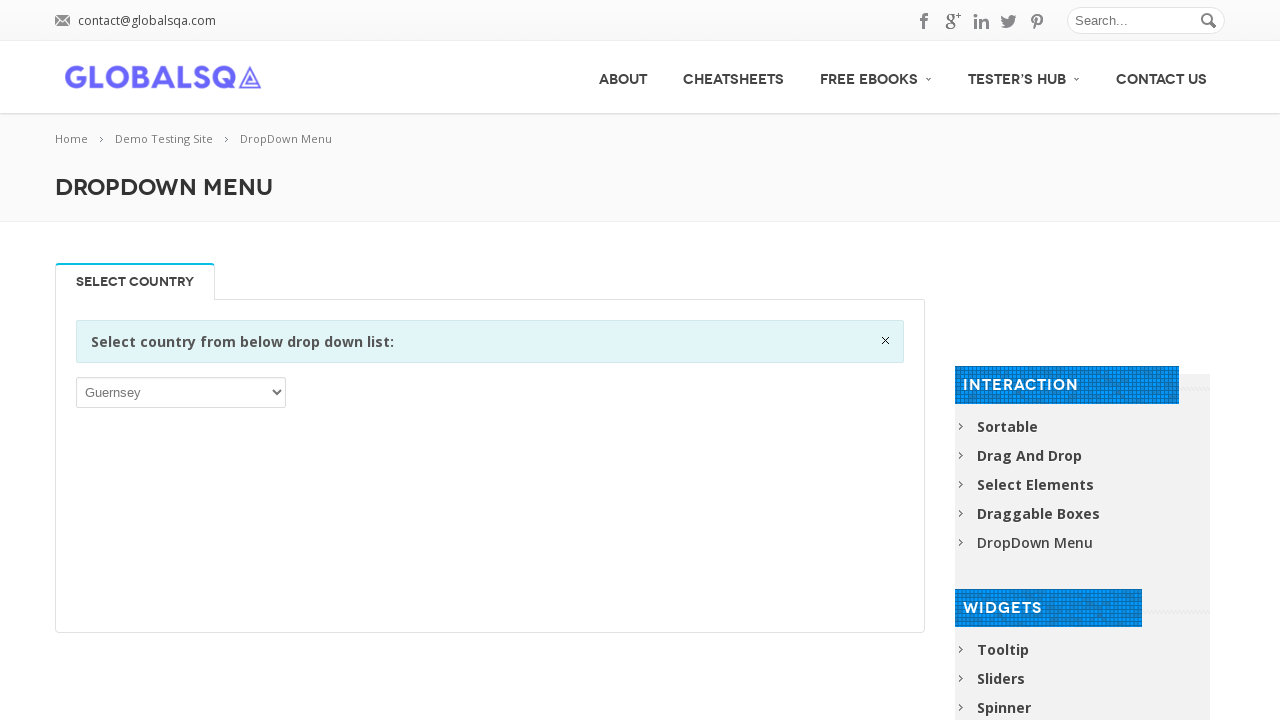

Selected dropdown option at index 93 with text 'Guinea-Bissau' on select >> nth=0
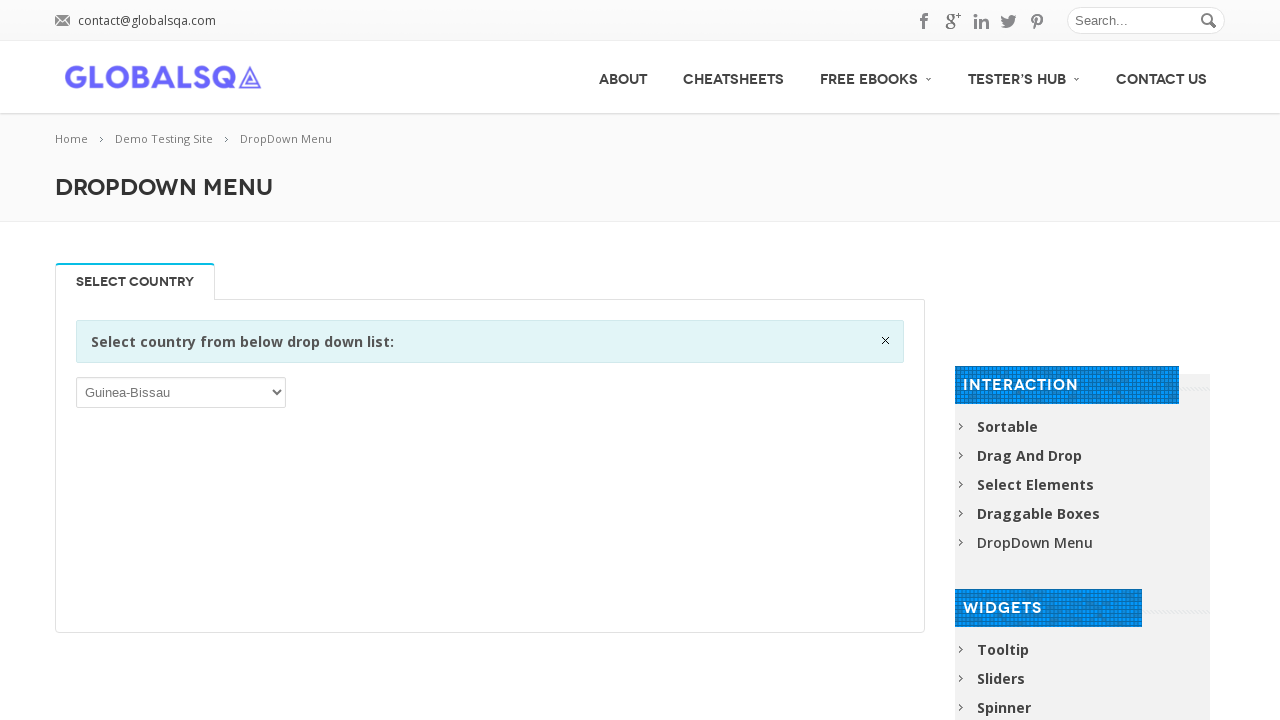

Retrieved text content from odd-indexed option 95: 'Haiti'
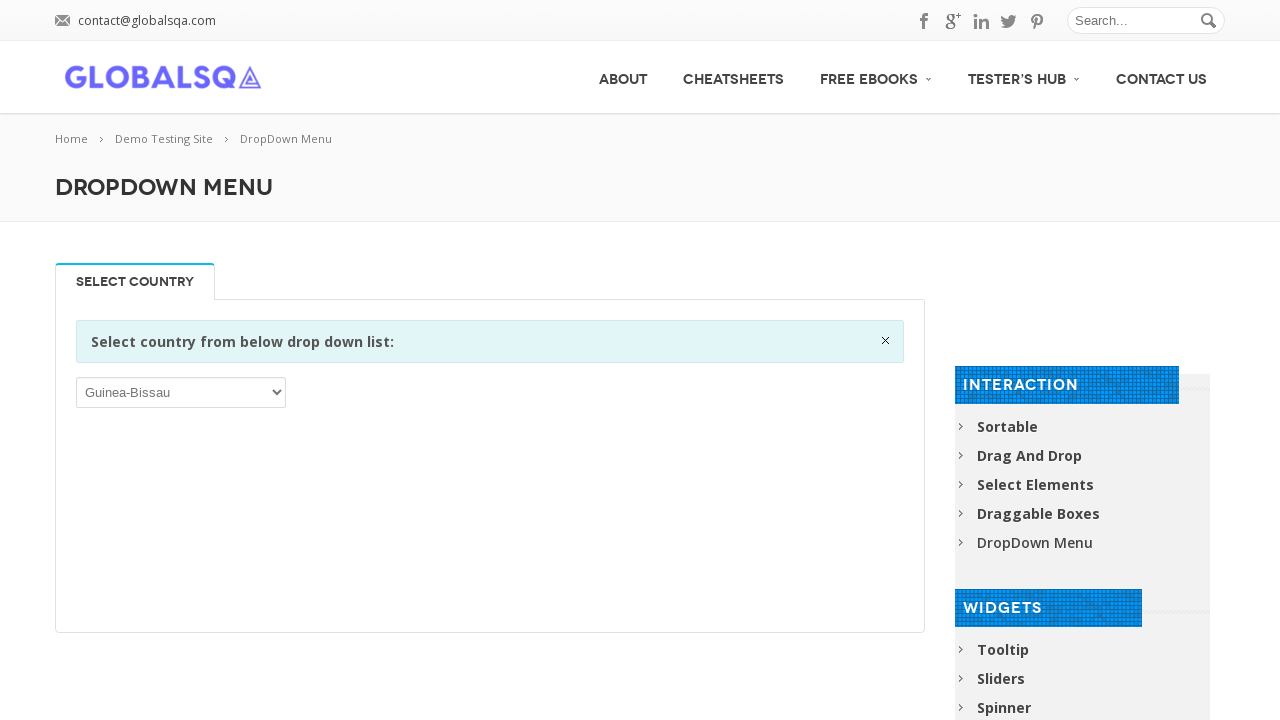

Selected dropdown option at index 95 with text 'Haiti' on select >> nth=0
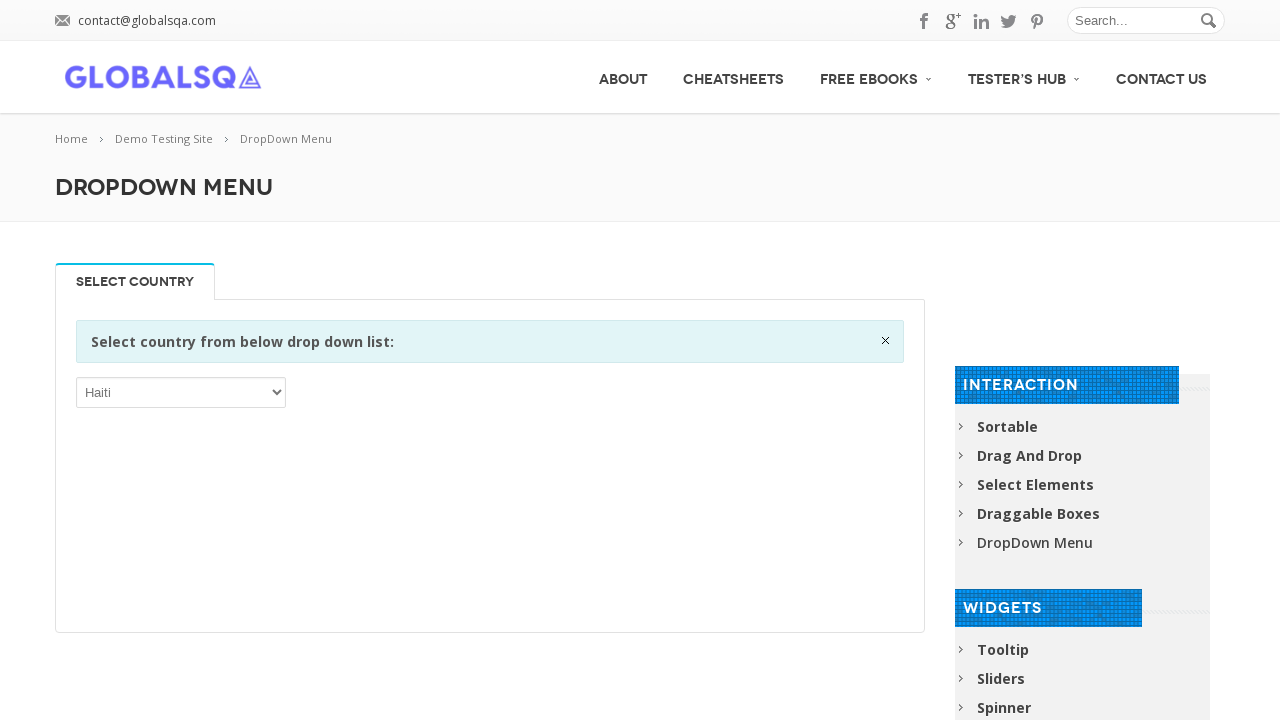

Retrieved text content from odd-indexed option 97: 'Holy See (Vatican City State)'
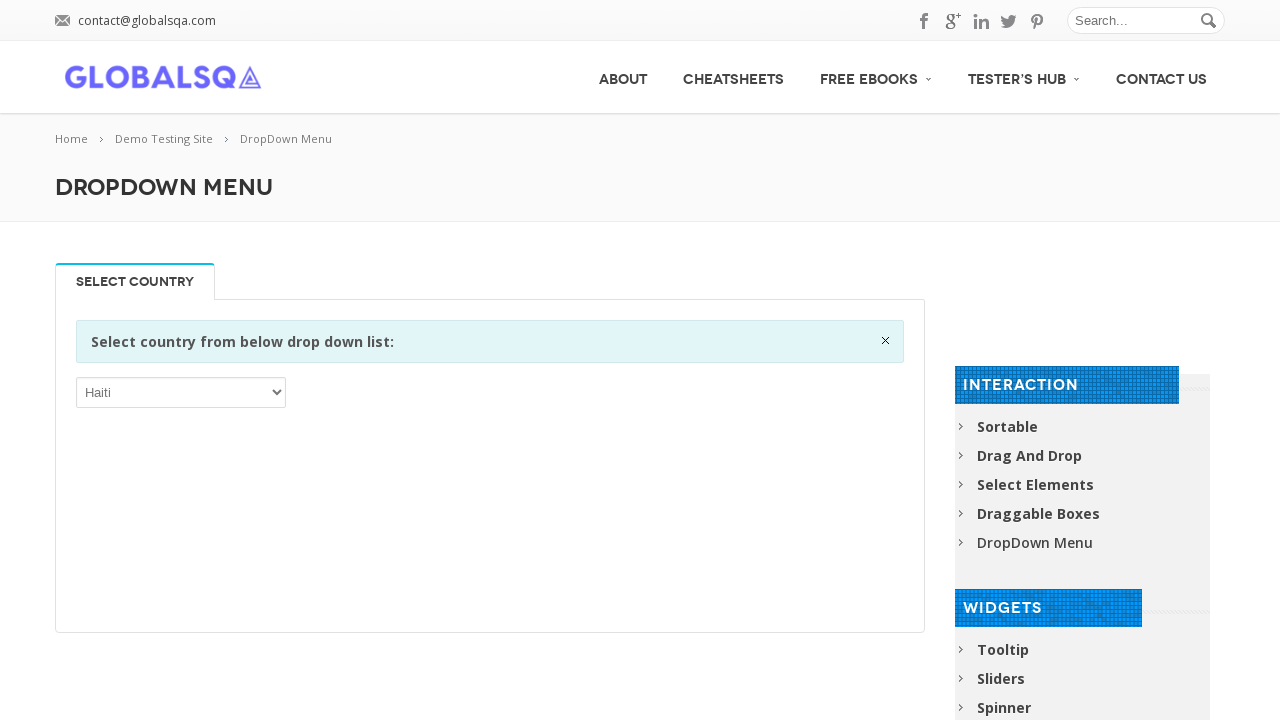

Selected dropdown option at index 97 with text 'Holy See (Vatican City State)' on select >> nth=0
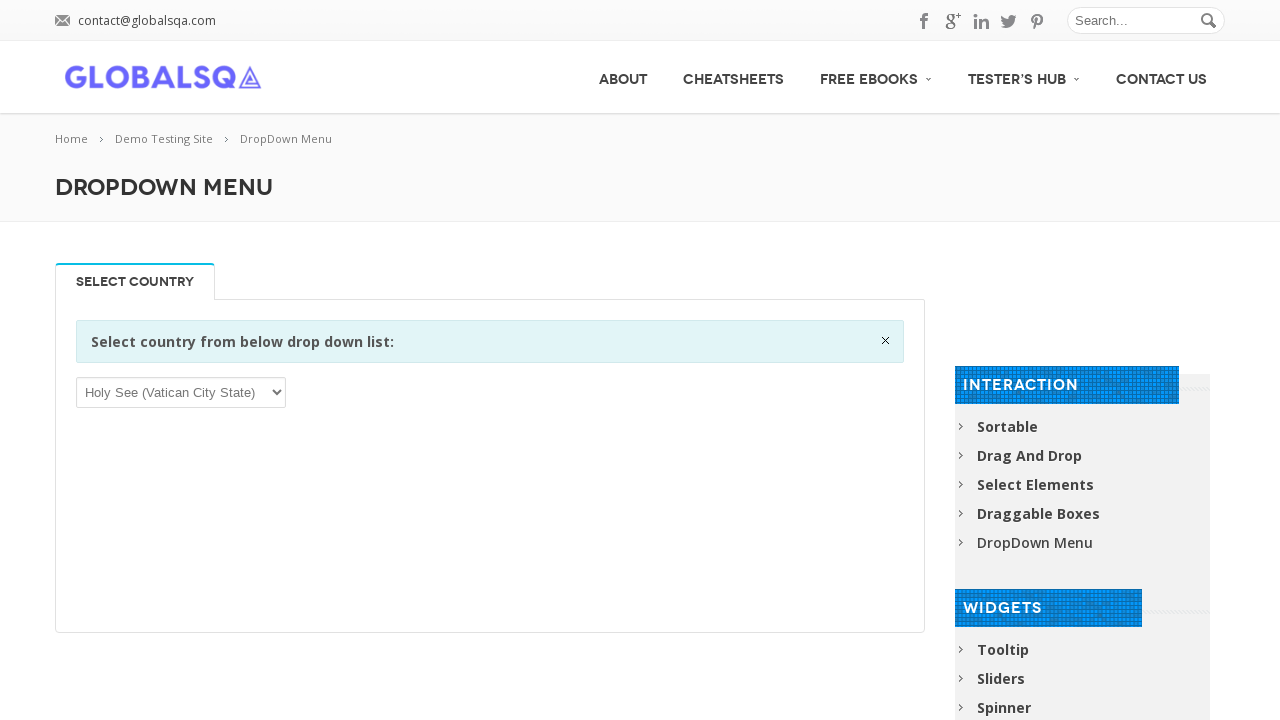

Retrieved text content from odd-indexed option 99: 'Hong Kong'
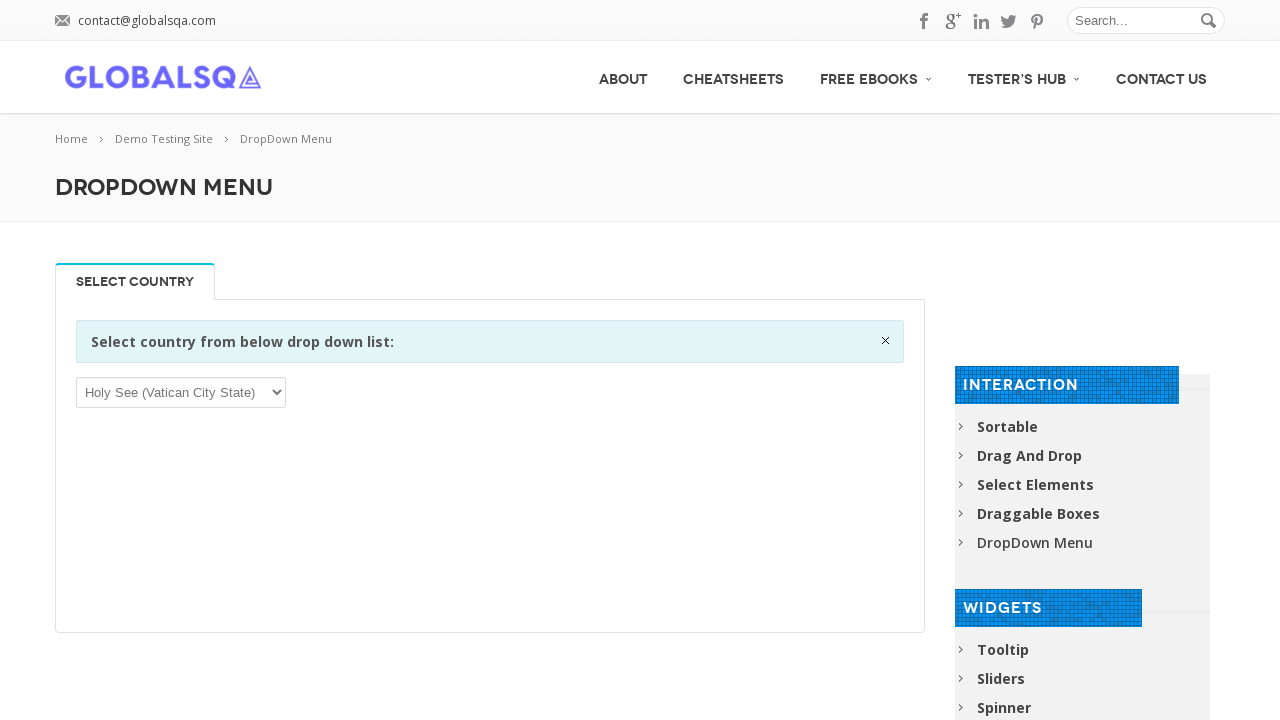

Selected dropdown option at index 99 with text 'Hong Kong' on select >> nth=0
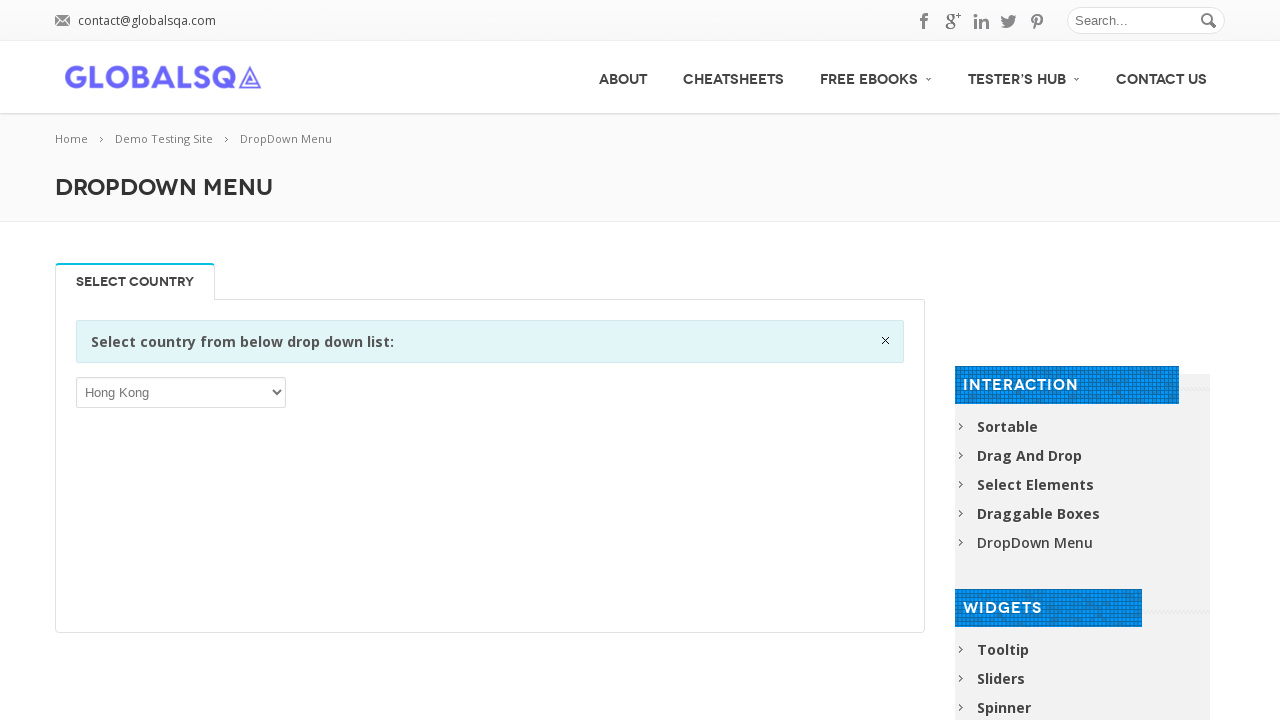

Retrieved text content from odd-indexed option 101: 'Iceland'
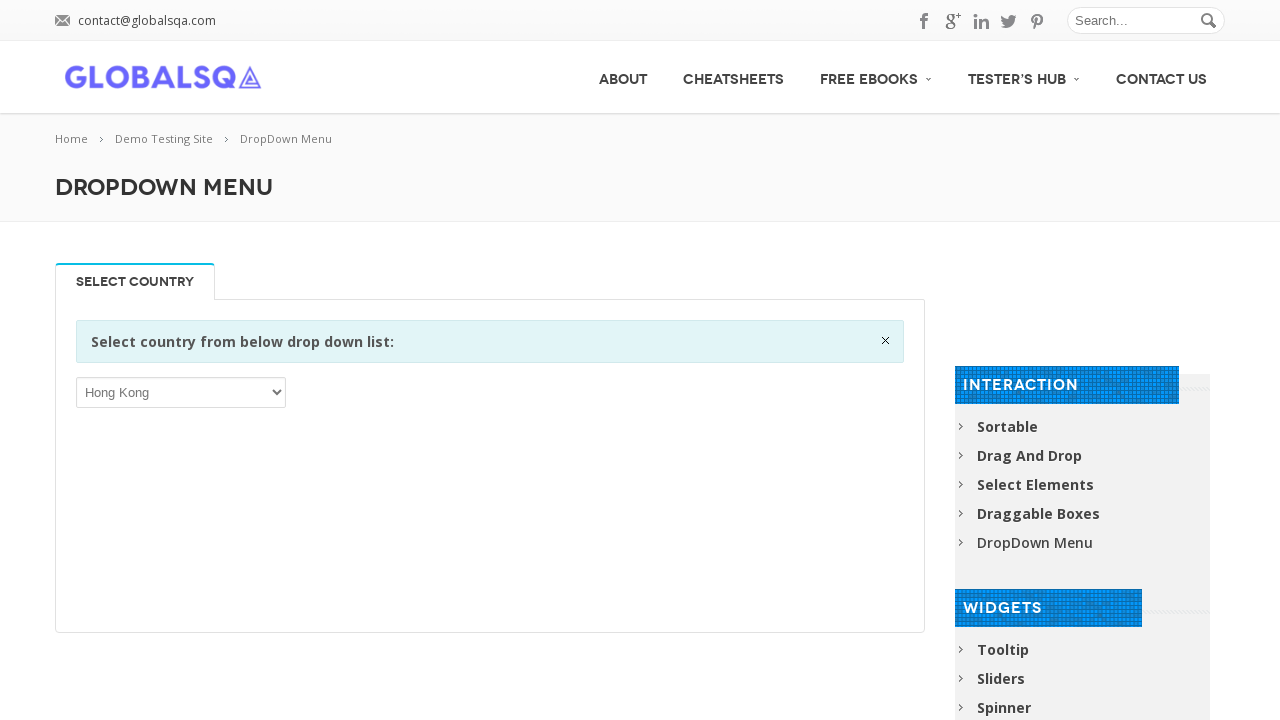

Selected dropdown option at index 101 with text 'Iceland' on select >> nth=0
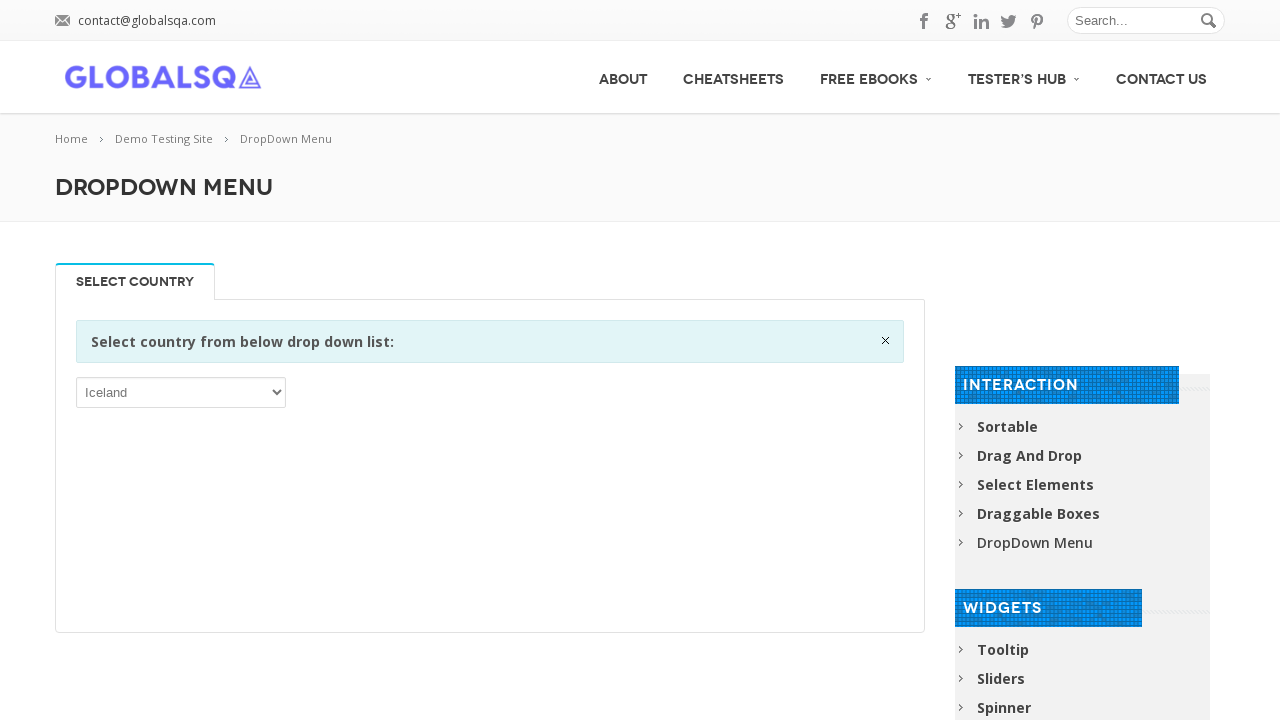

Retrieved text content from odd-indexed option 103: 'Indonesia'
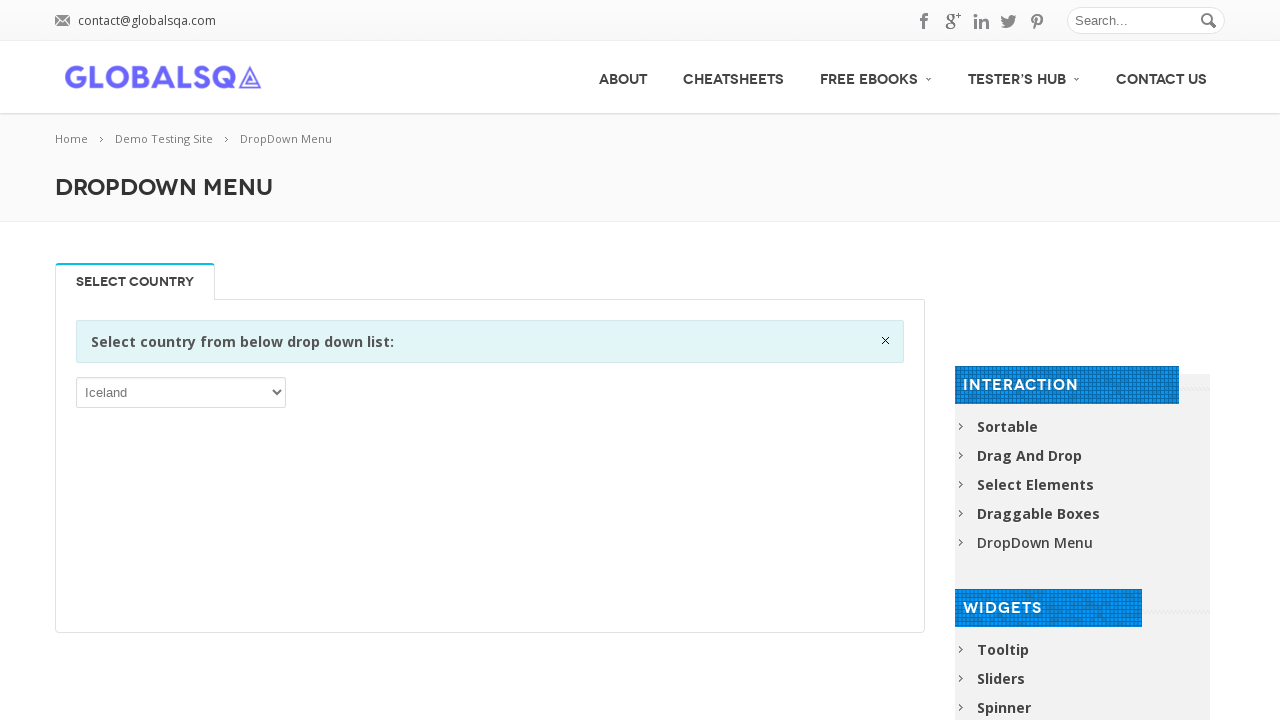

Selected dropdown option at index 103 with text 'Indonesia' on select >> nth=0
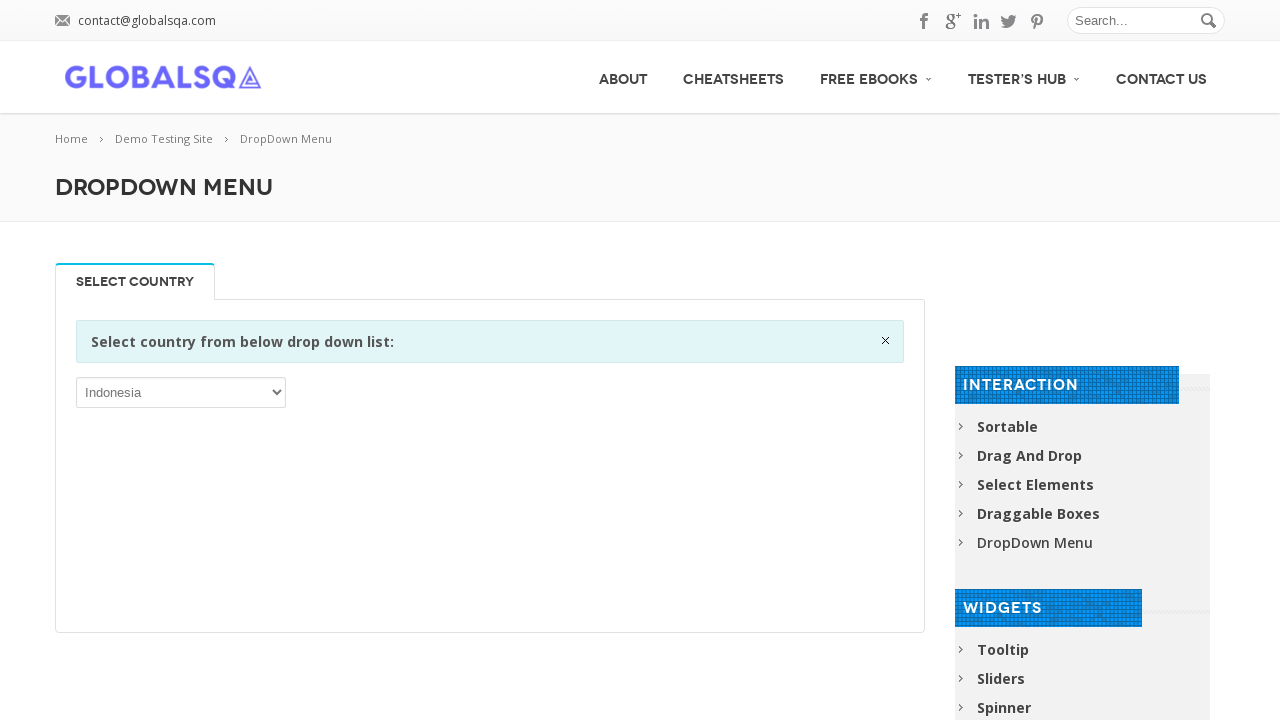

Retrieved text content from odd-indexed option 105: 'Iraq'
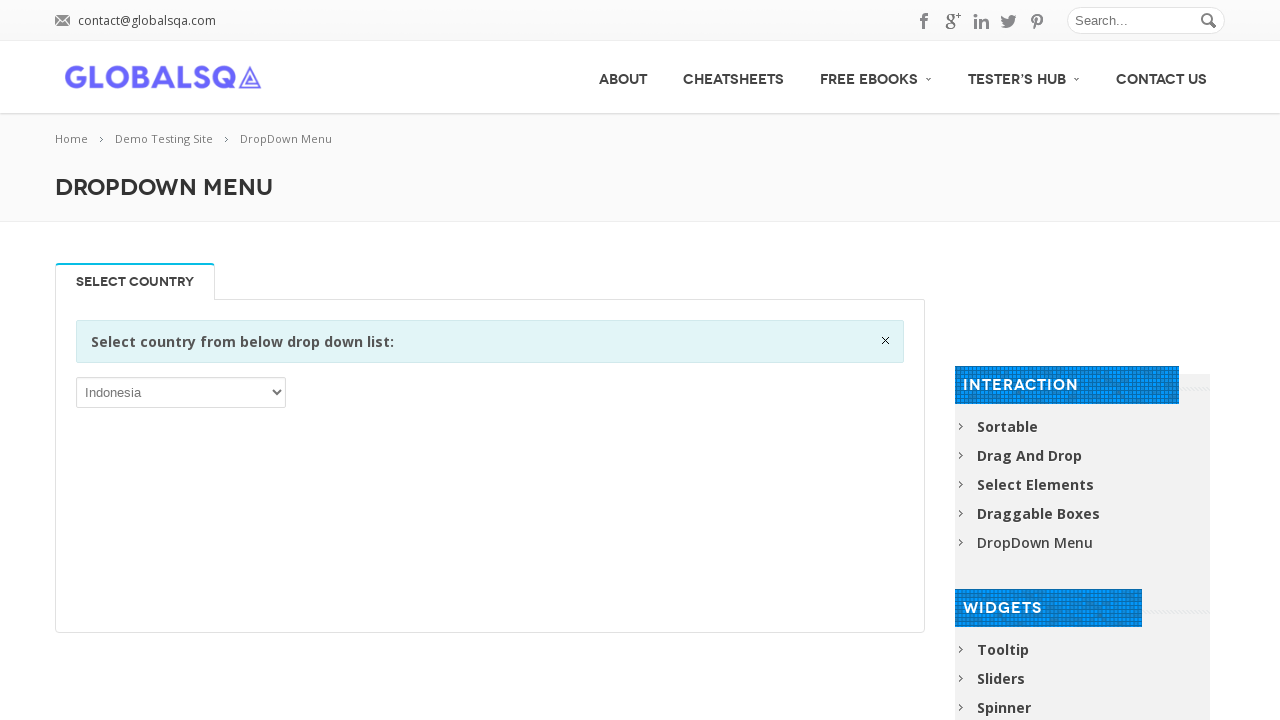

Selected dropdown option at index 105 with text 'Iraq' on select >> nth=0
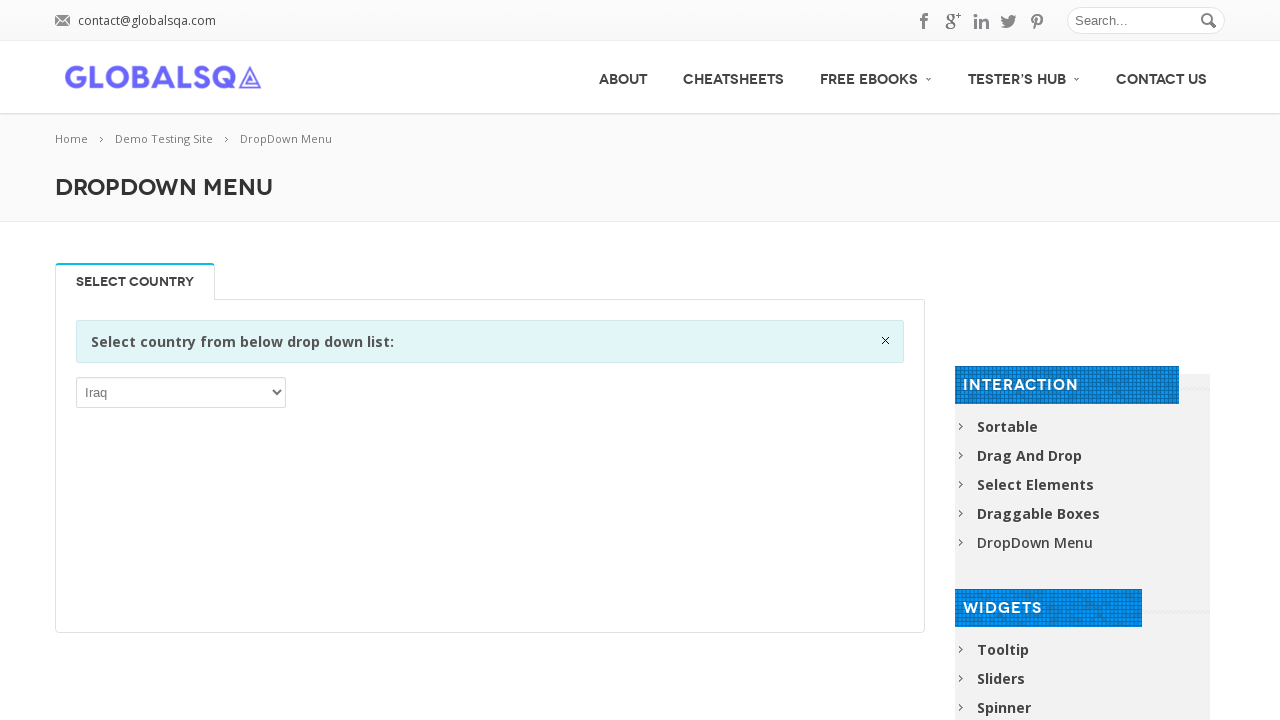

Retrieved text content from odd-indexed option 107: 'Isle of Man'
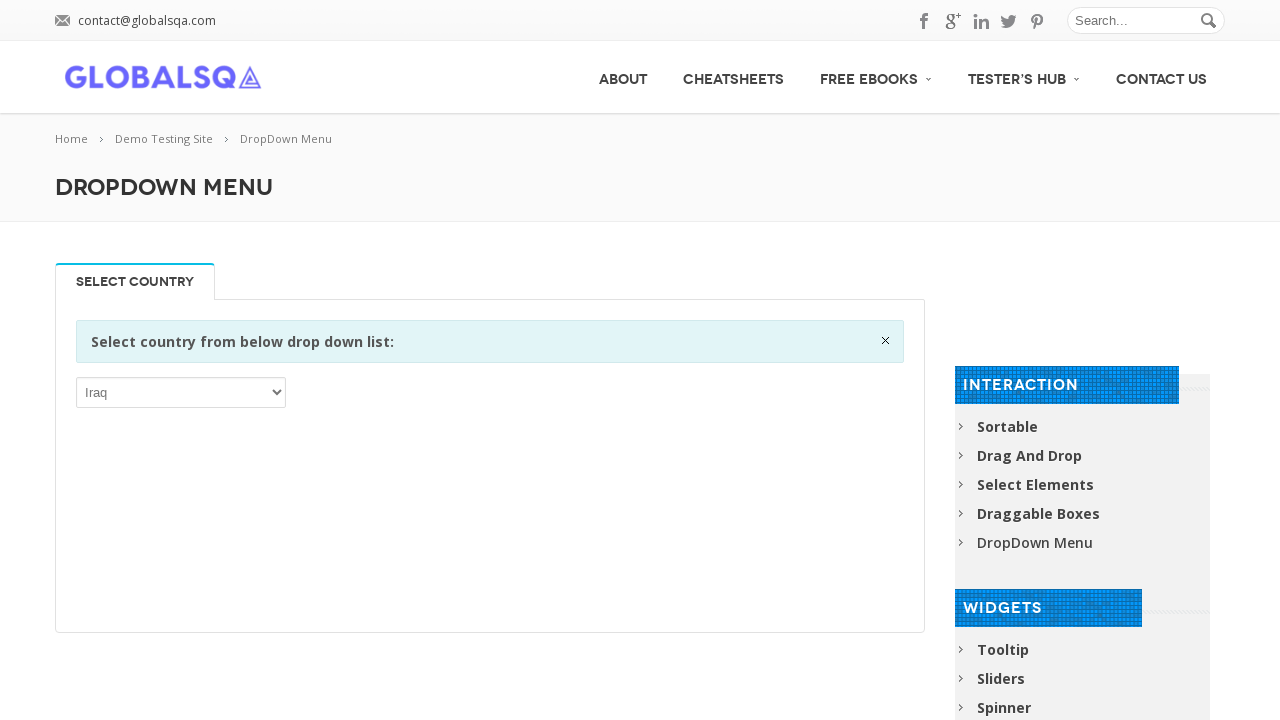

Selected dropdown option at index 107 with text 'Isle of Man' on select >> nth=0
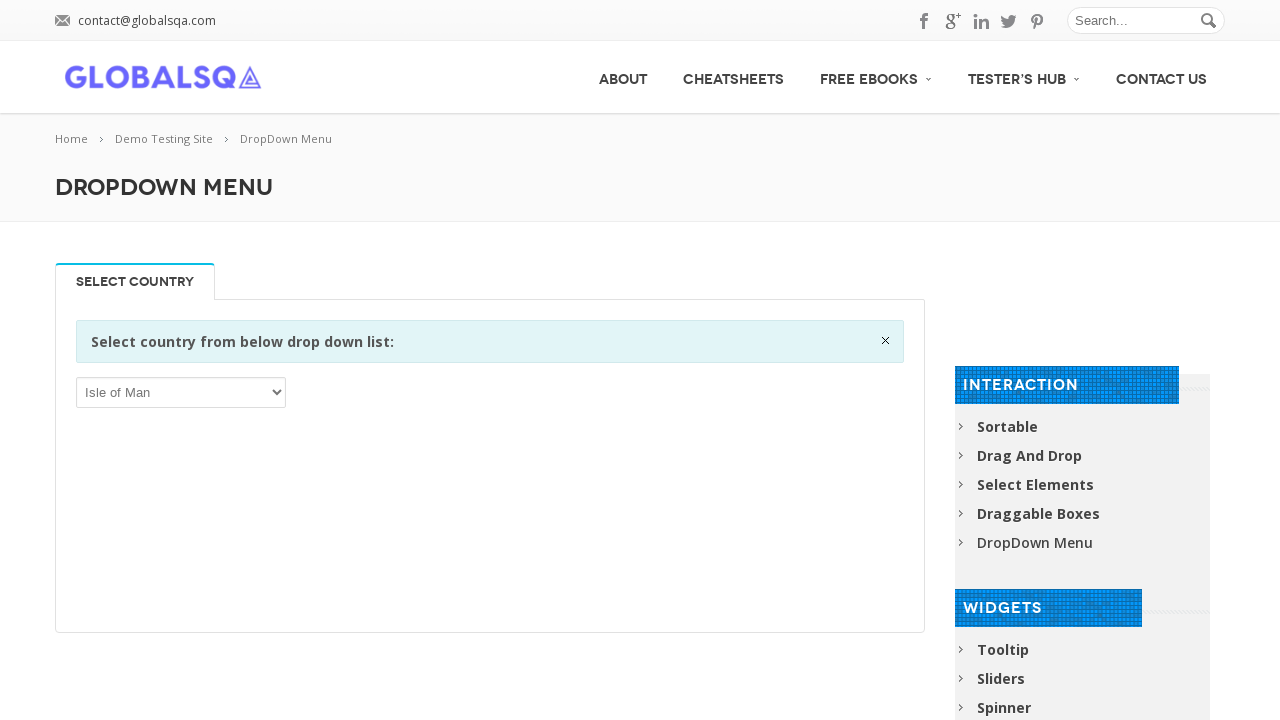

Retrieved text content from odd-indexed option 109: 'Italy'
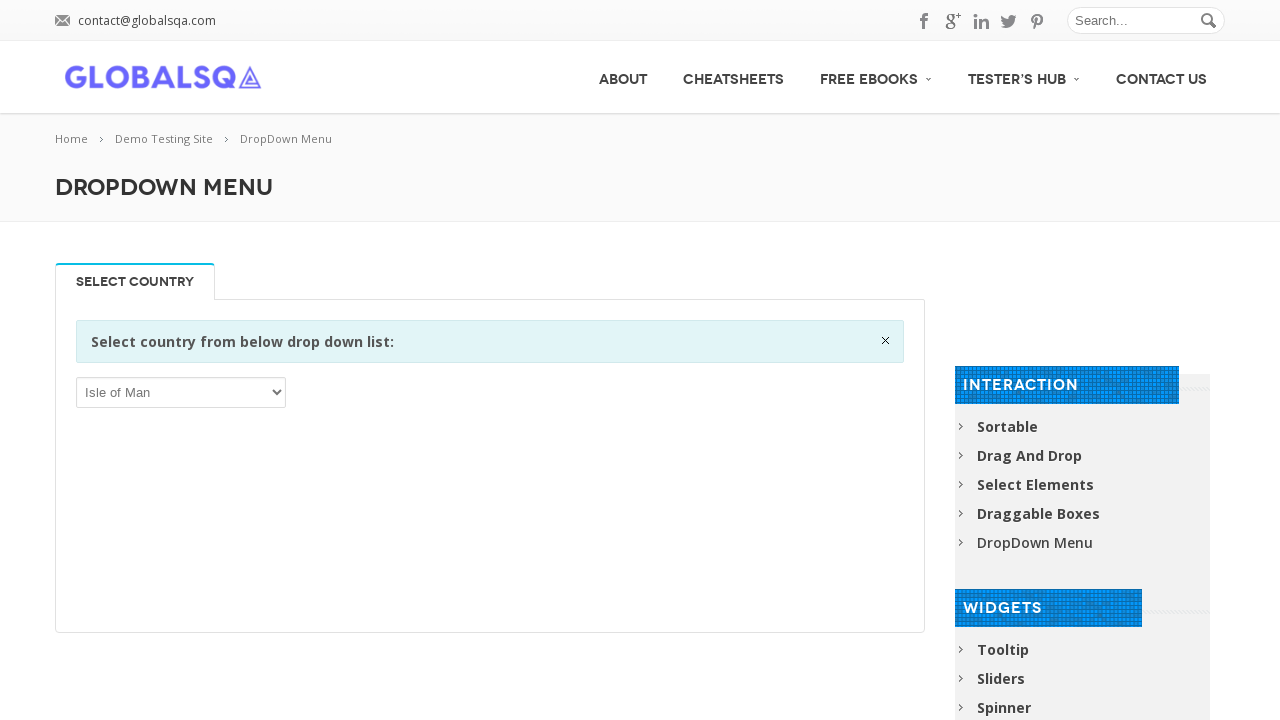

Selected dropdown option at index 109 with text 'Italy' on select >> nth=0
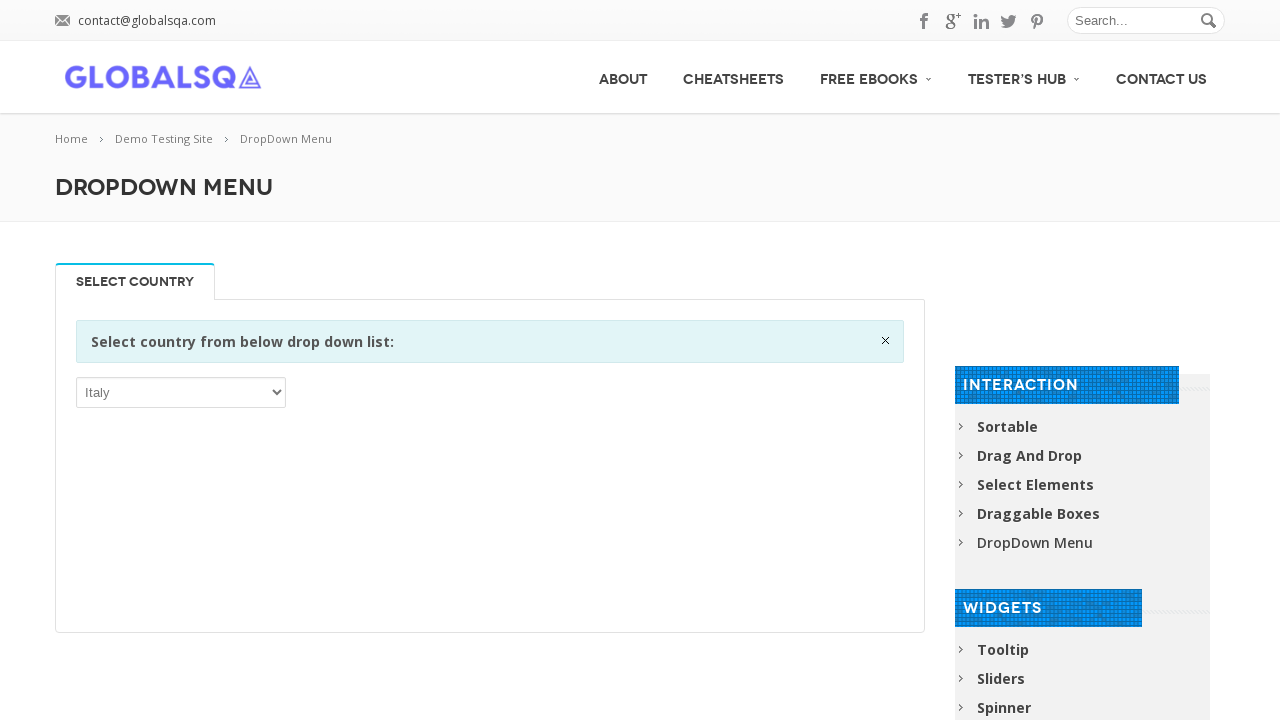

Retrieved text content from odd-indexed option 111: 'Japan'
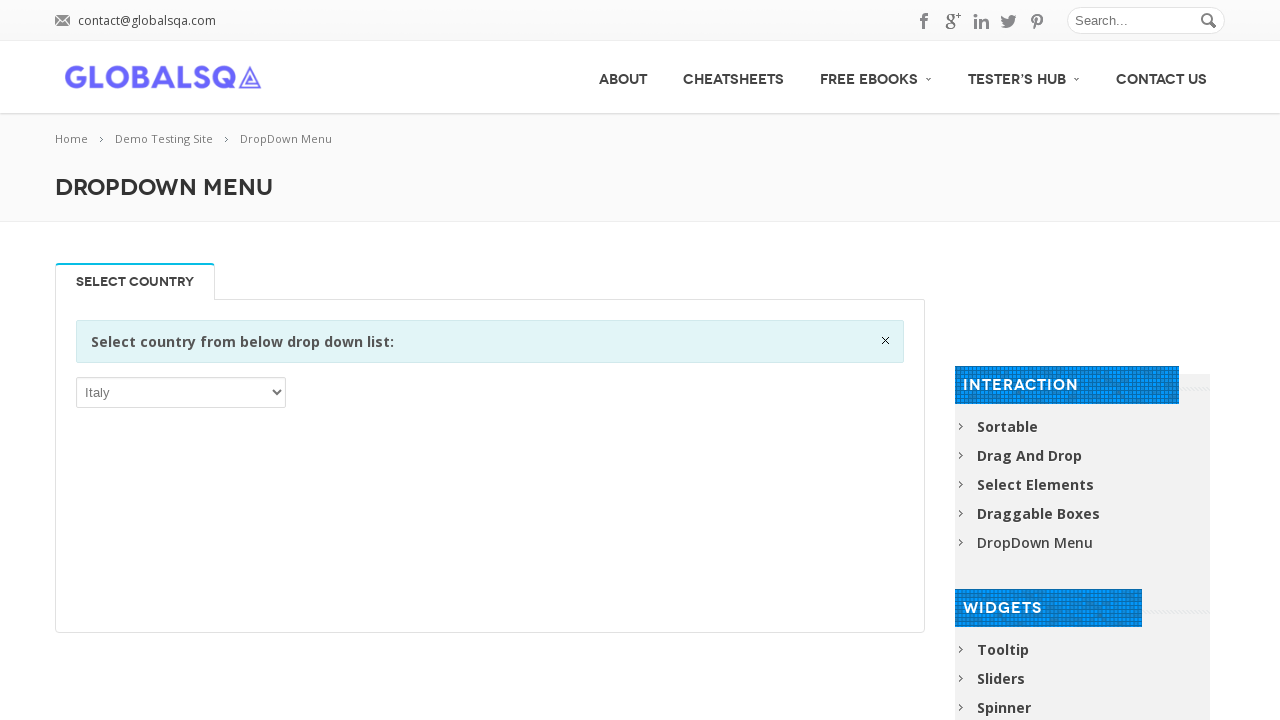

Selected dropdown option at index 111 with text 'Japan' on select >> nth=0
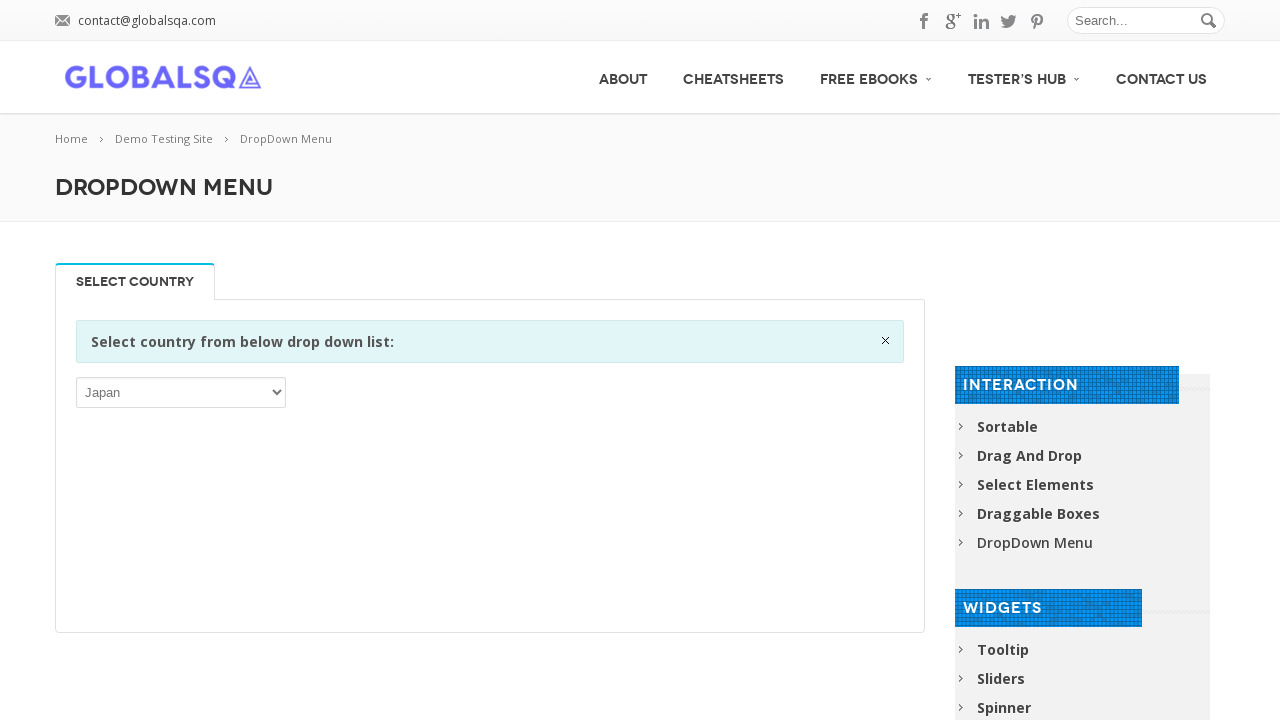

Retrieved text content from odd-indexed option 113: 'Jordan'
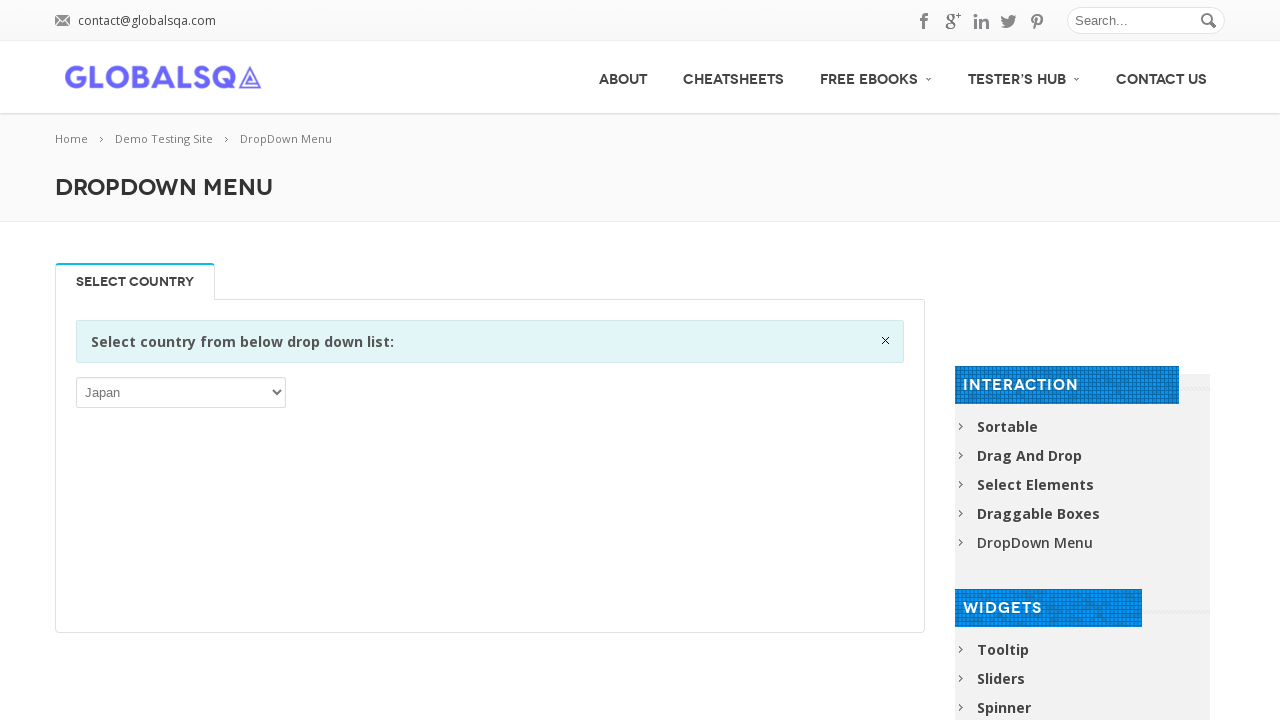

Selected dropdown option at index 113 with text 'Jordan' on select >> nth=0
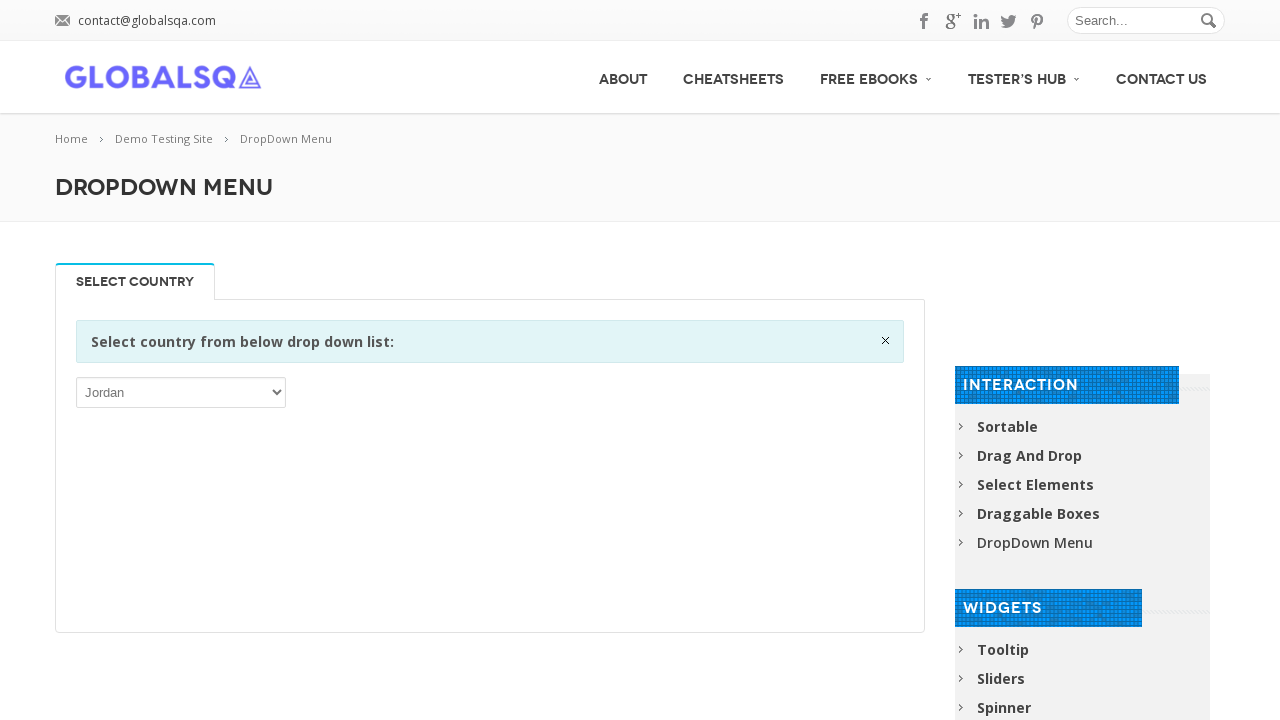

Retrieved text content from odd-indexed option 115: 'Kenya'
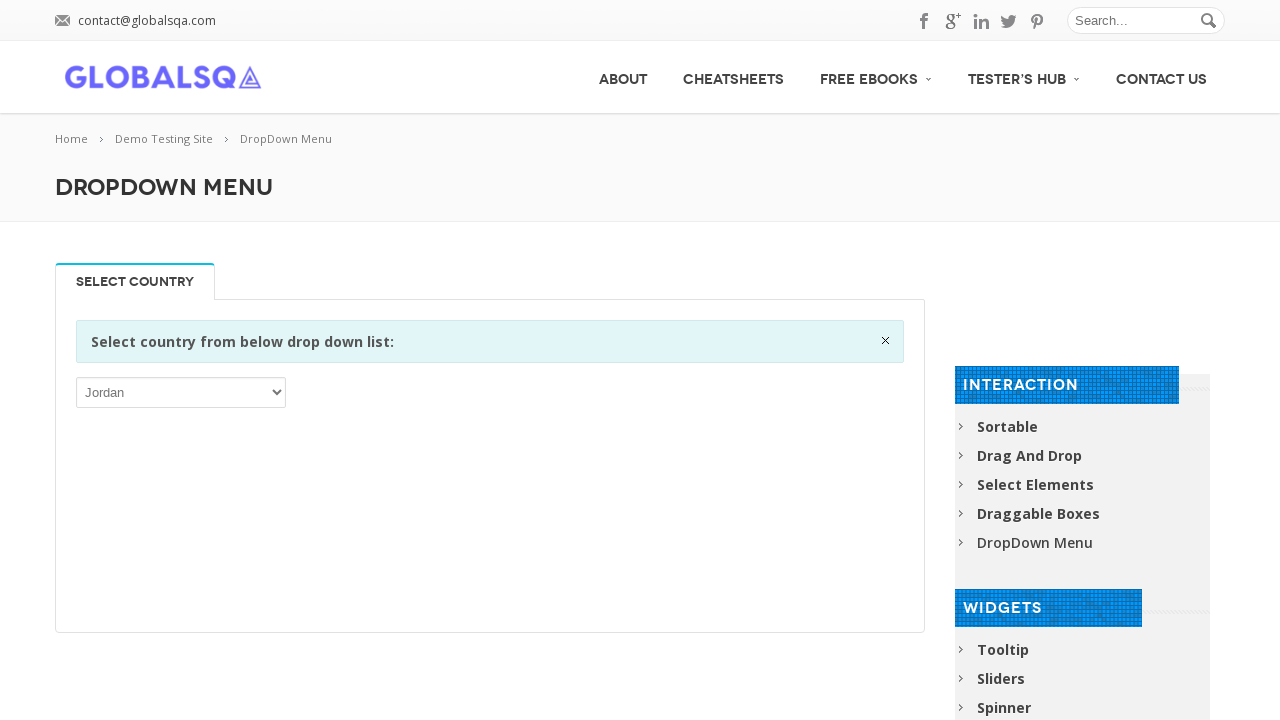

Selected dropdown option at index 115 with text 'Kenya' on select >> nth=0
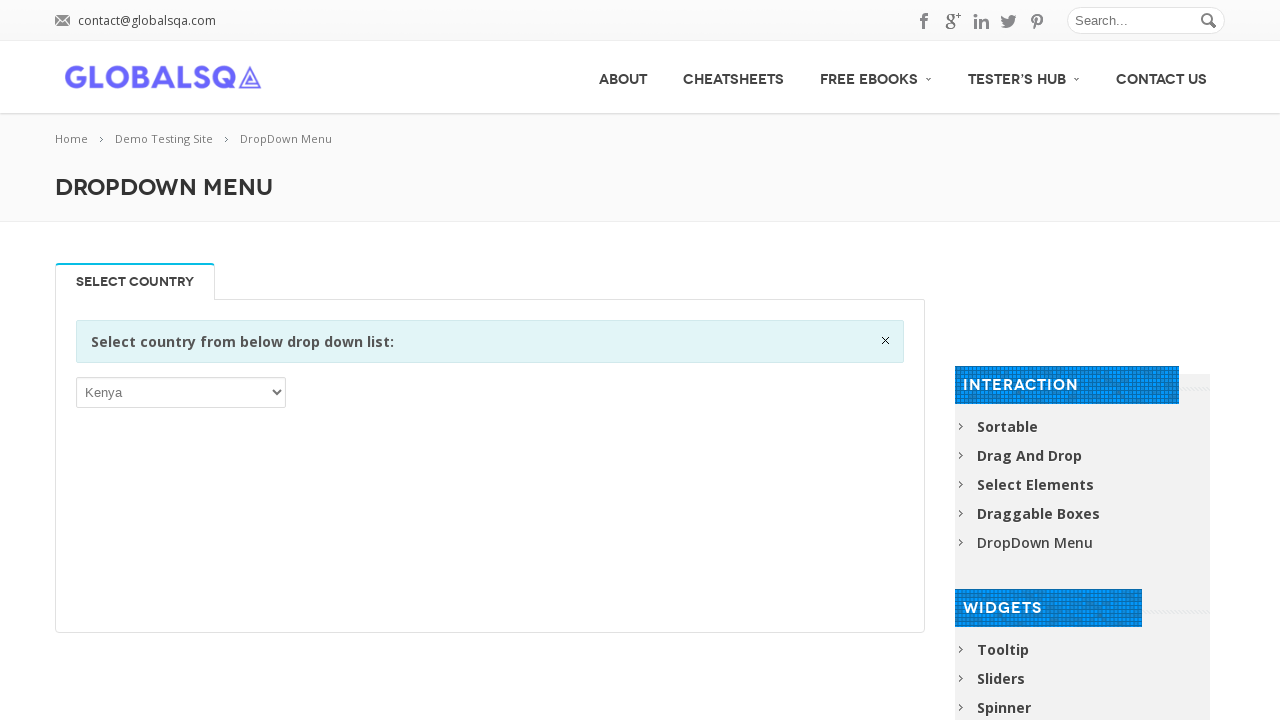

Retrieved text content from odd-indexed option 117: 'Korea, Democratic People’s Republic of'
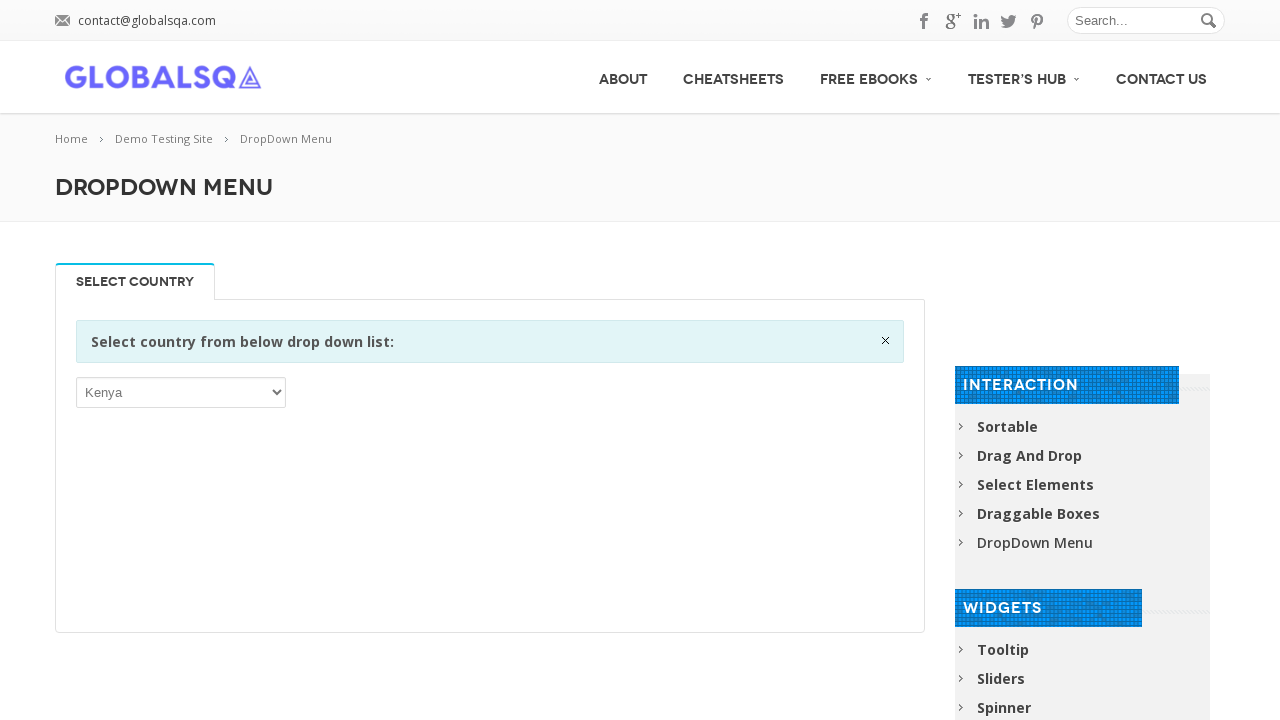

Selected dropdown option at index 117 with text 'Korea, Democratic People’s Republic of' on select >> nth=0
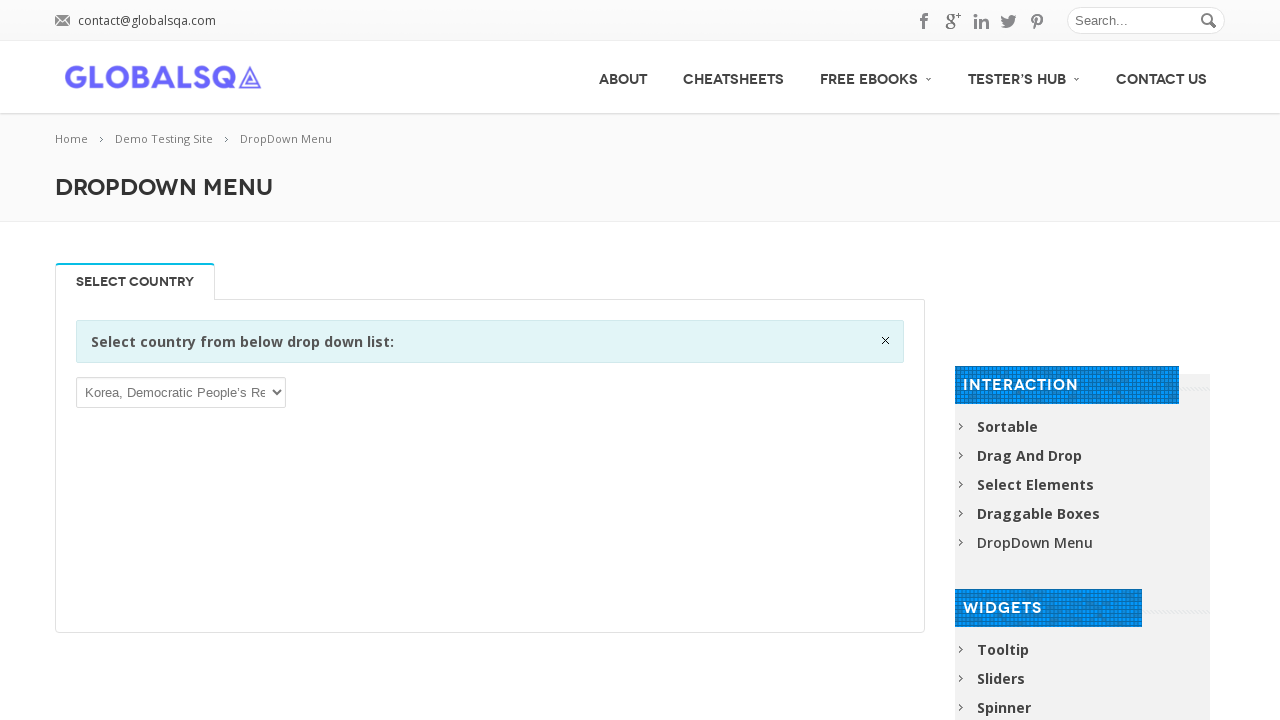

Retrieved text content from odd-indexed option 119: 'Kuwait'
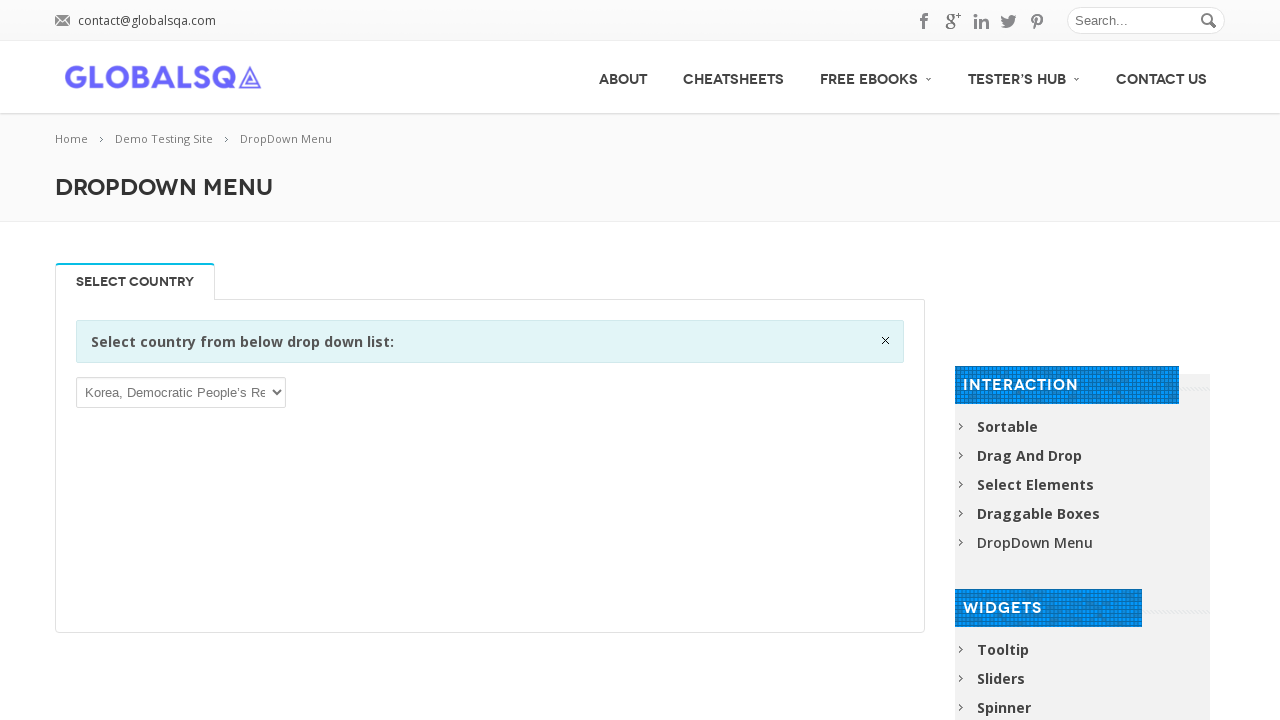

Selected dropdown option at index 119 with text 'Kuwait' on select >> nth=0
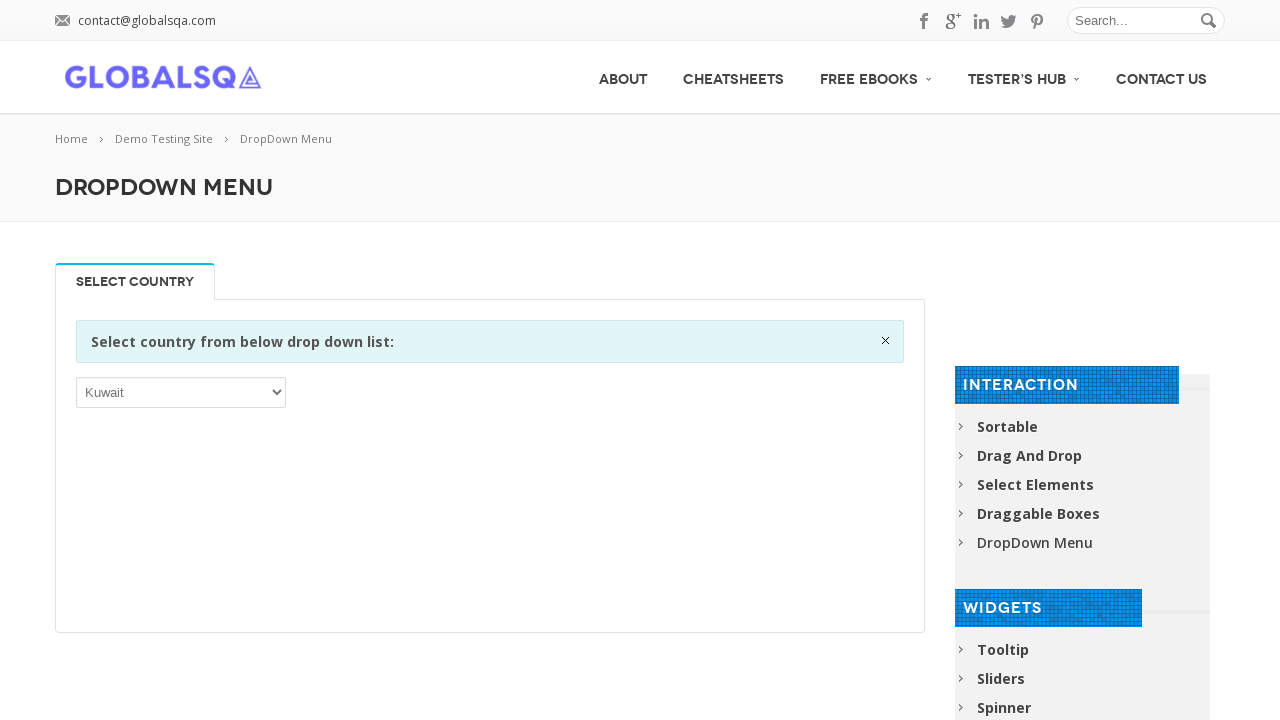

Retrieved text content from odd-indexed option 121: 'Lao People’s Democratic Republic'
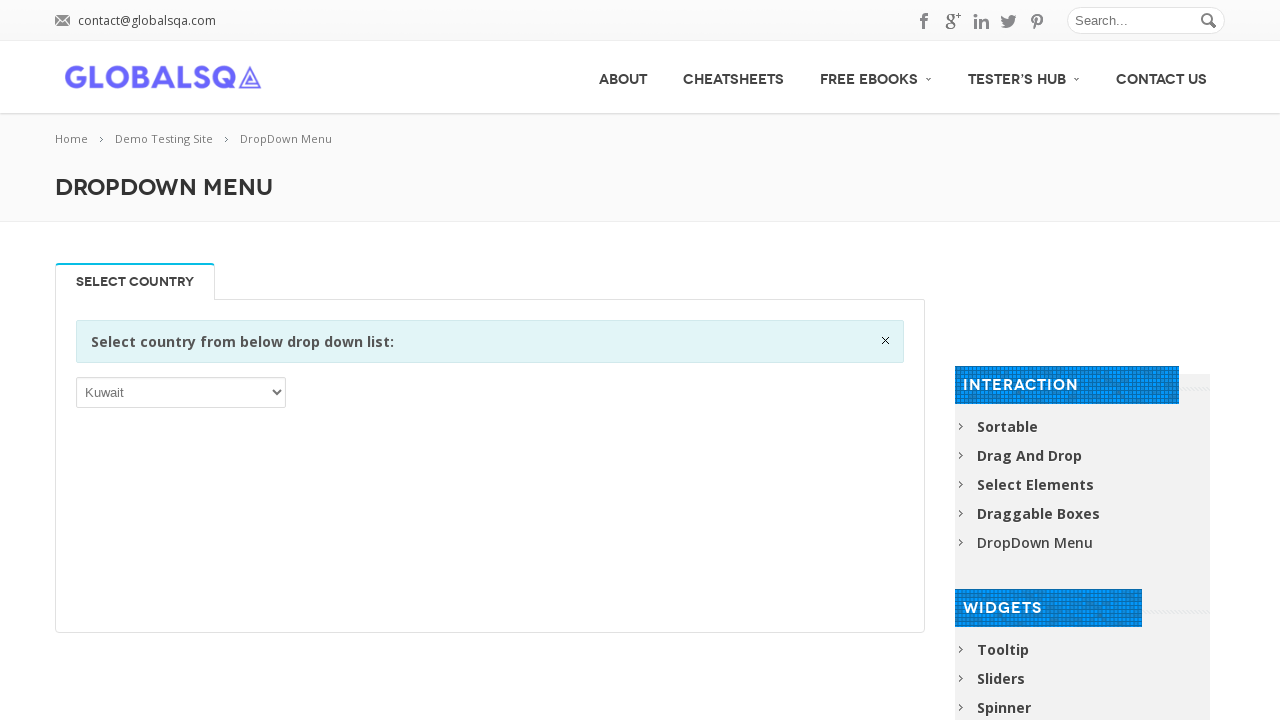

Selected dropdown option at index 121 with text 'Lao People’s Democratic Republic' on select >> nth=0
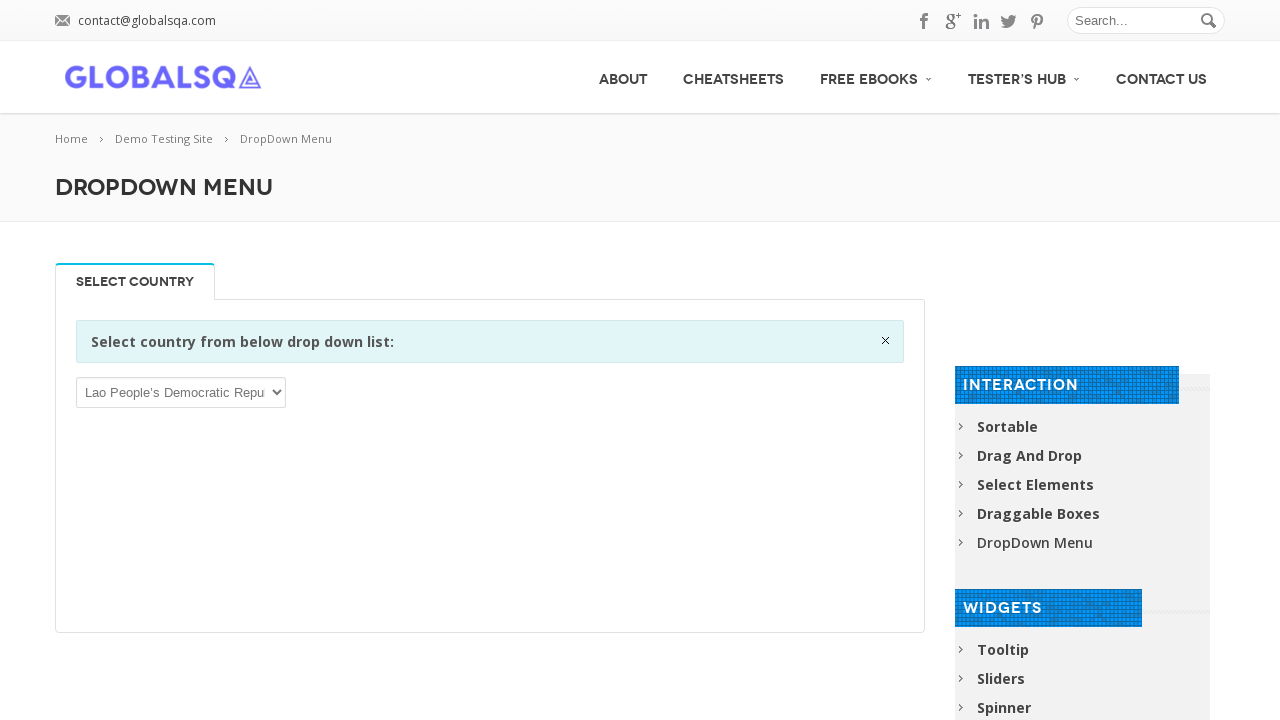

Retrieved text content from odd-indexed option 123: 'Lebanon'
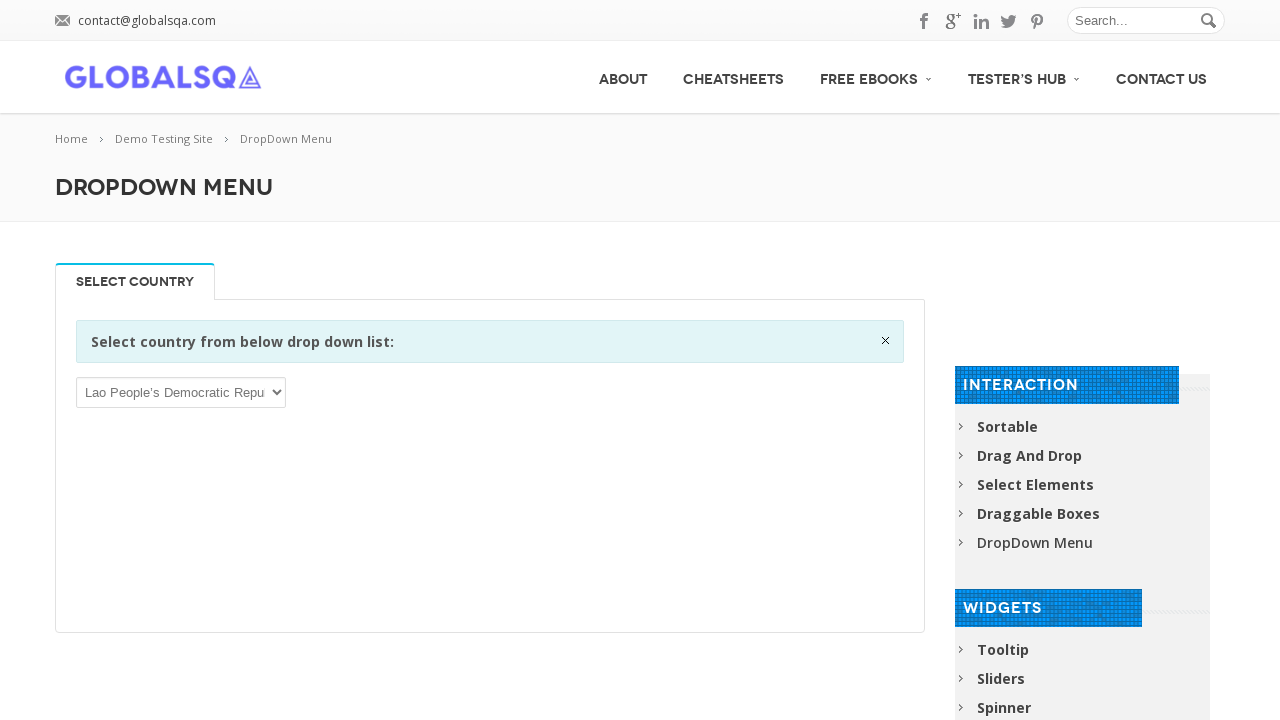

Selected dropdown option at index 123 with text 'Lebanon' on select >> nth=0
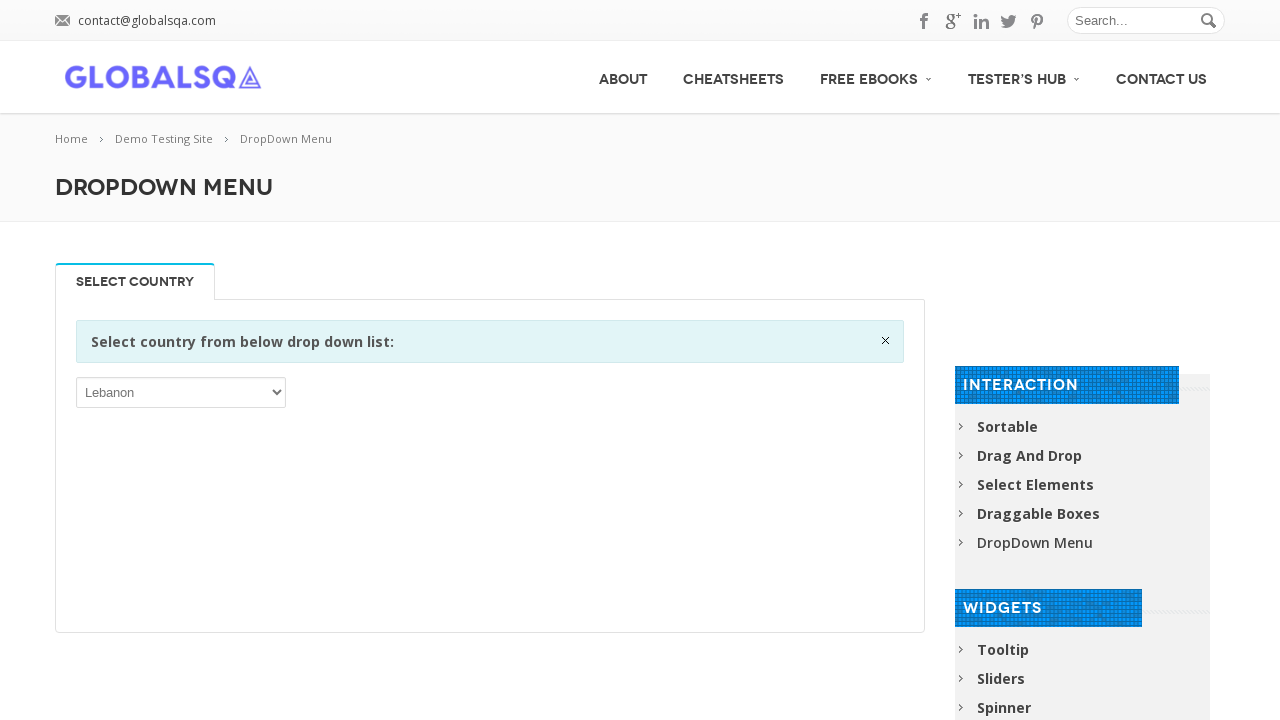

Retrieved text content from odd-indexed option 125: 'Liberia'
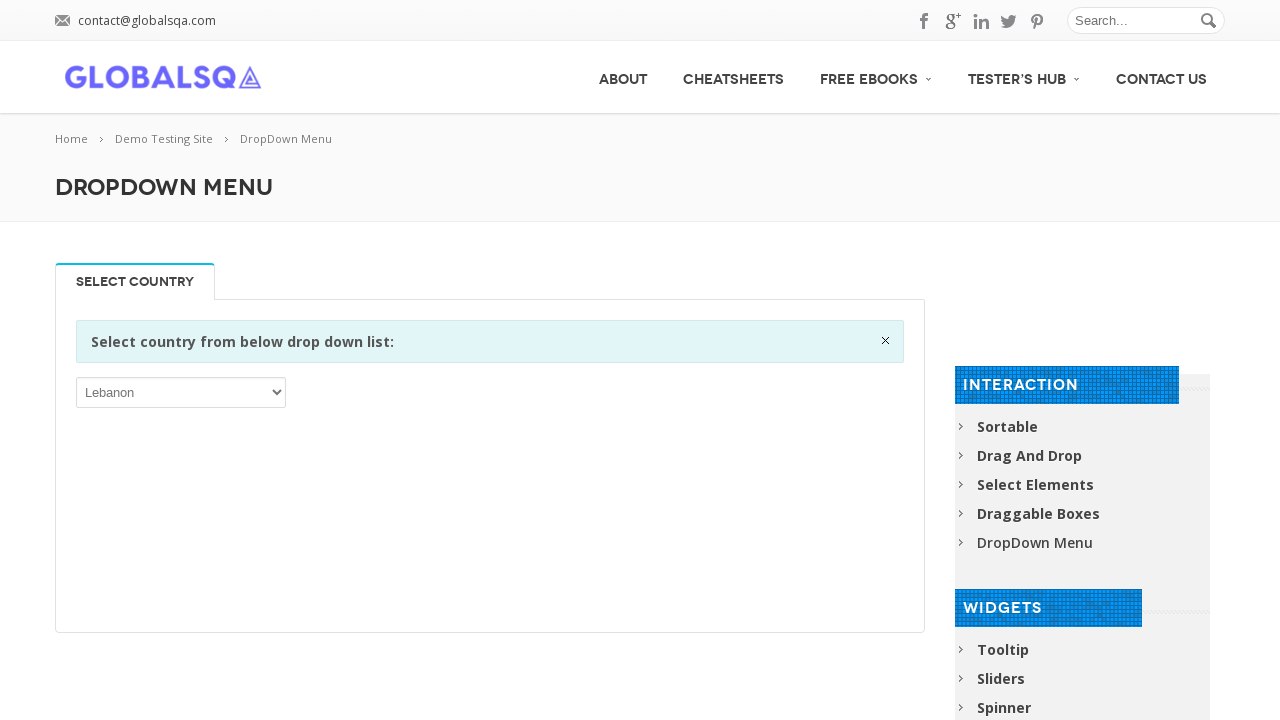

Selected dropdown option at index 125 with text 'Liberia' on select >> nth=0
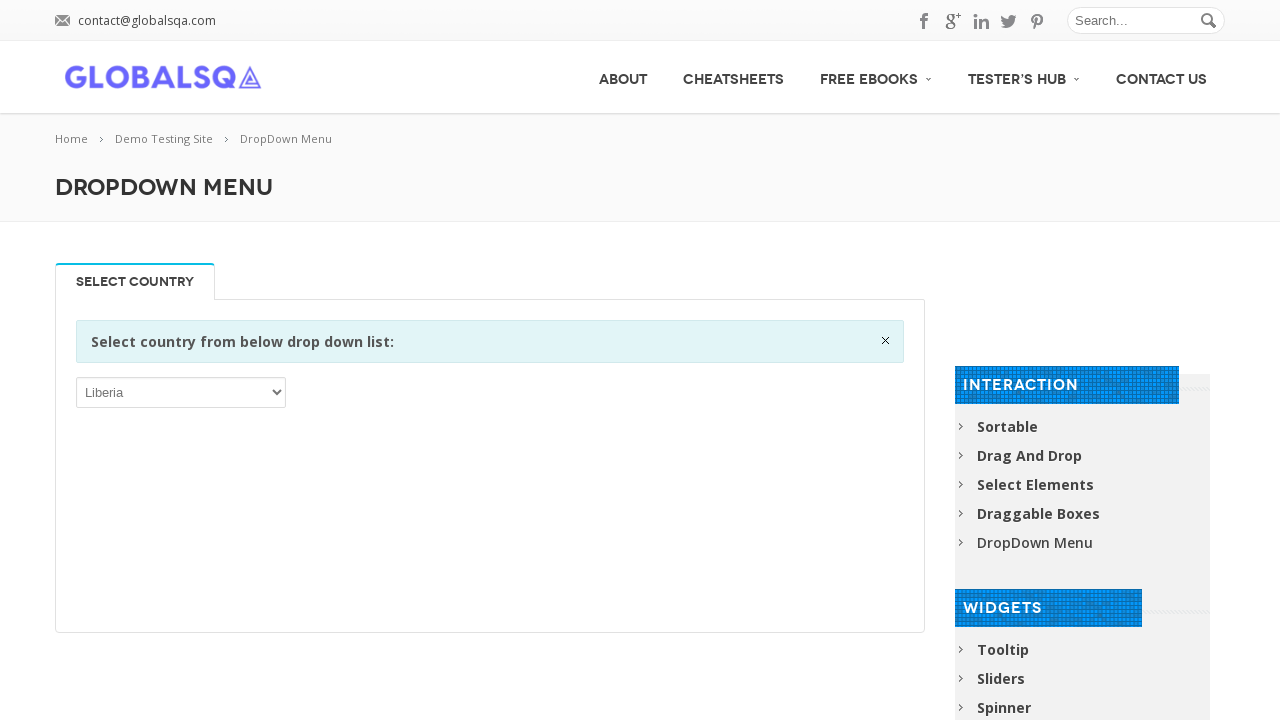

Retrieved text content from odd-indexed option 127: 'Liechtenstein'
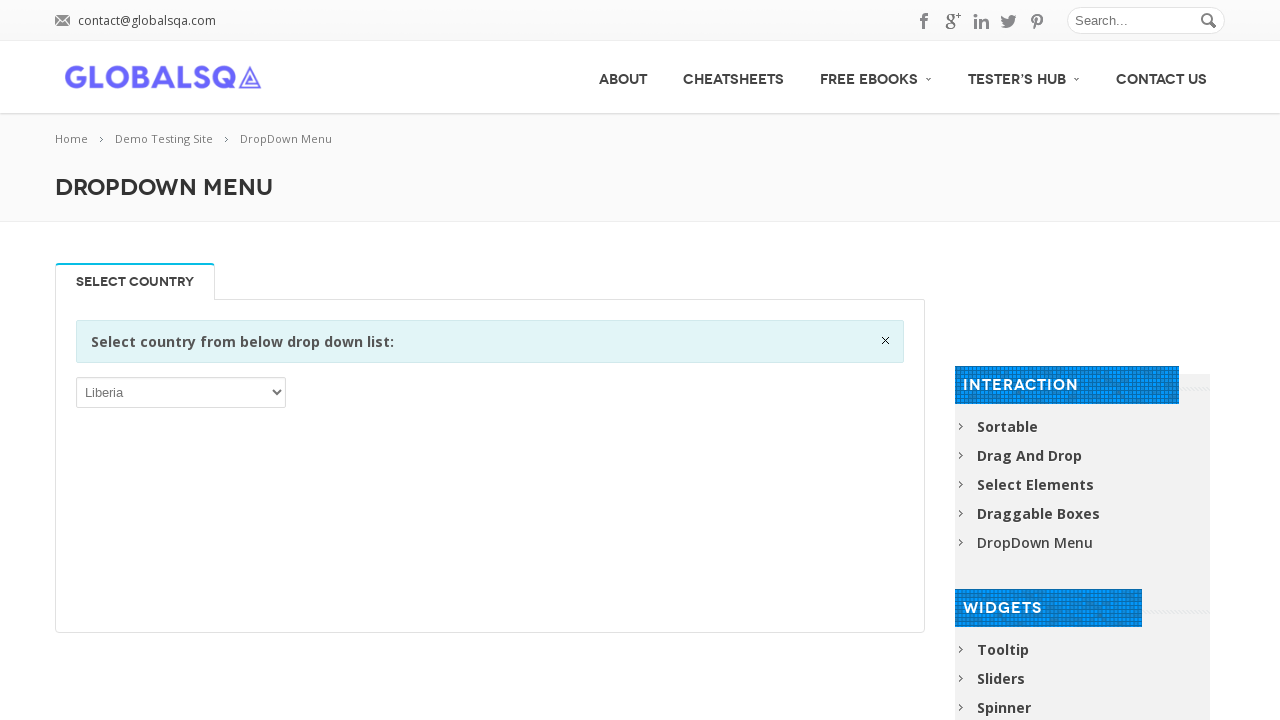

Selected dropdown option at index 127 with text 'Liechtenstein' on select >> nth=0
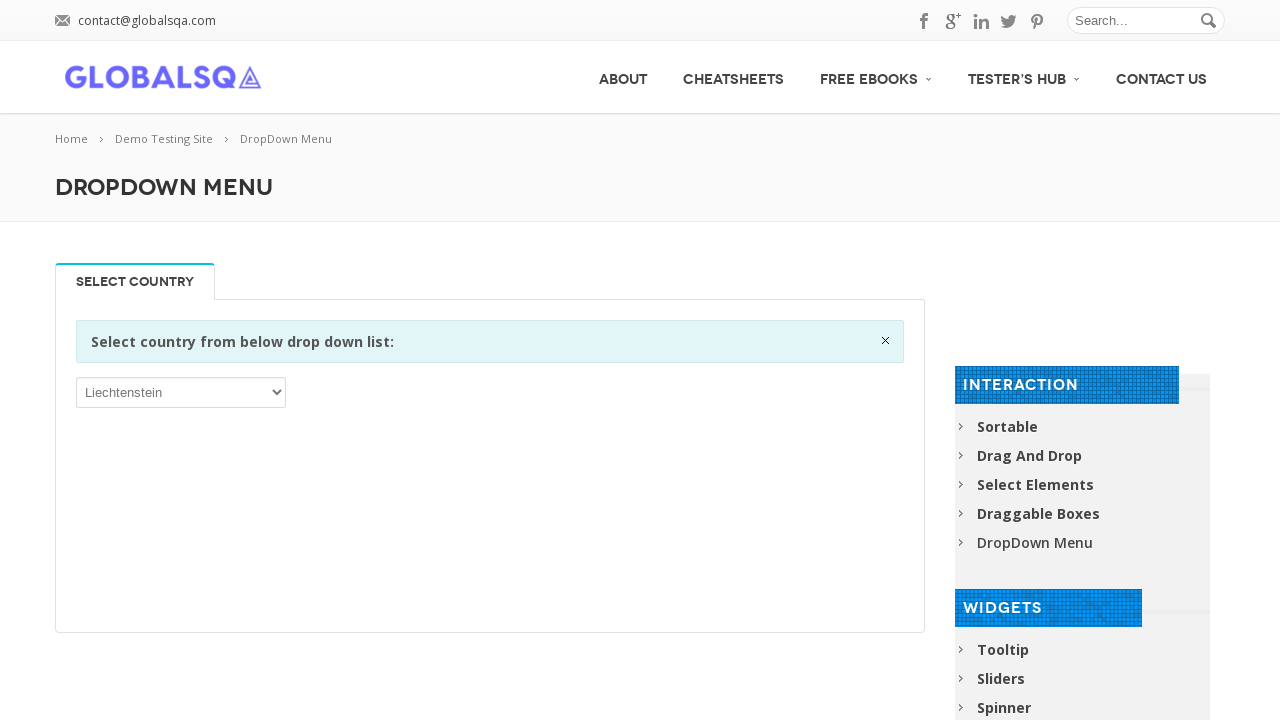

Retrieved text content from odd-indexed option 129: 'Luxembourg'
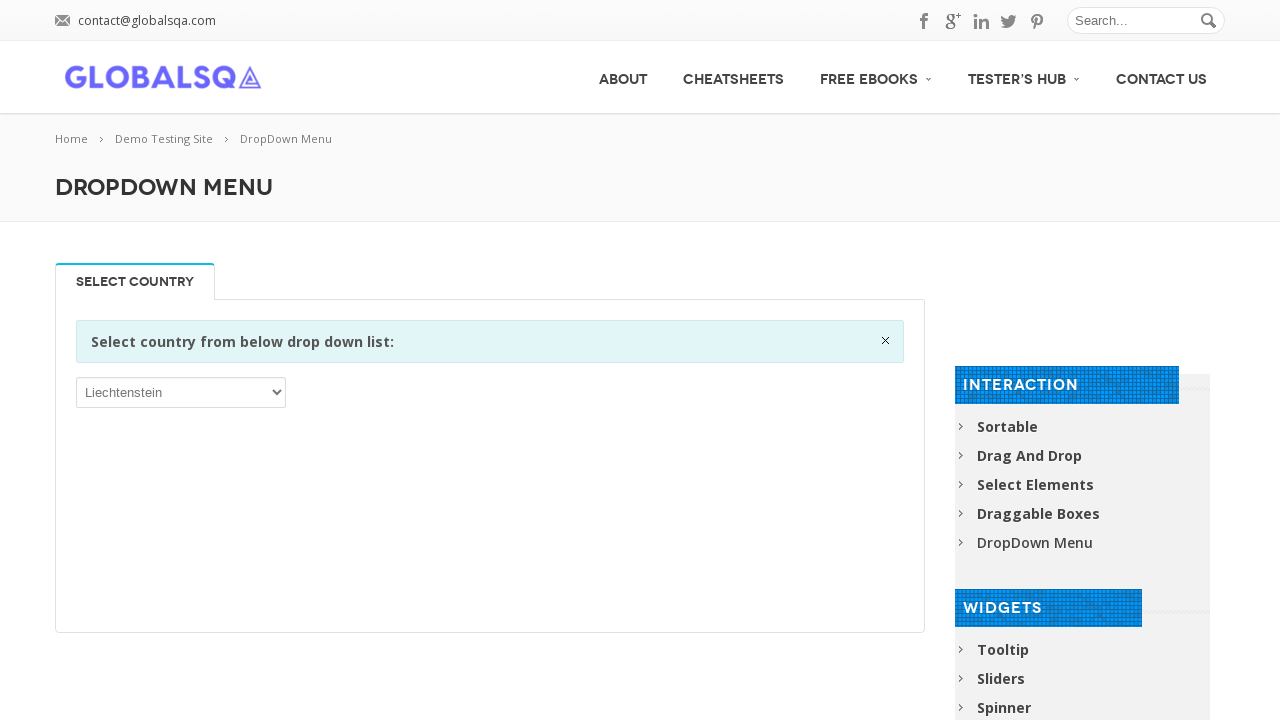

Selected dropdown option at index 129 with text 'Luxembourg' on select >> nth=0
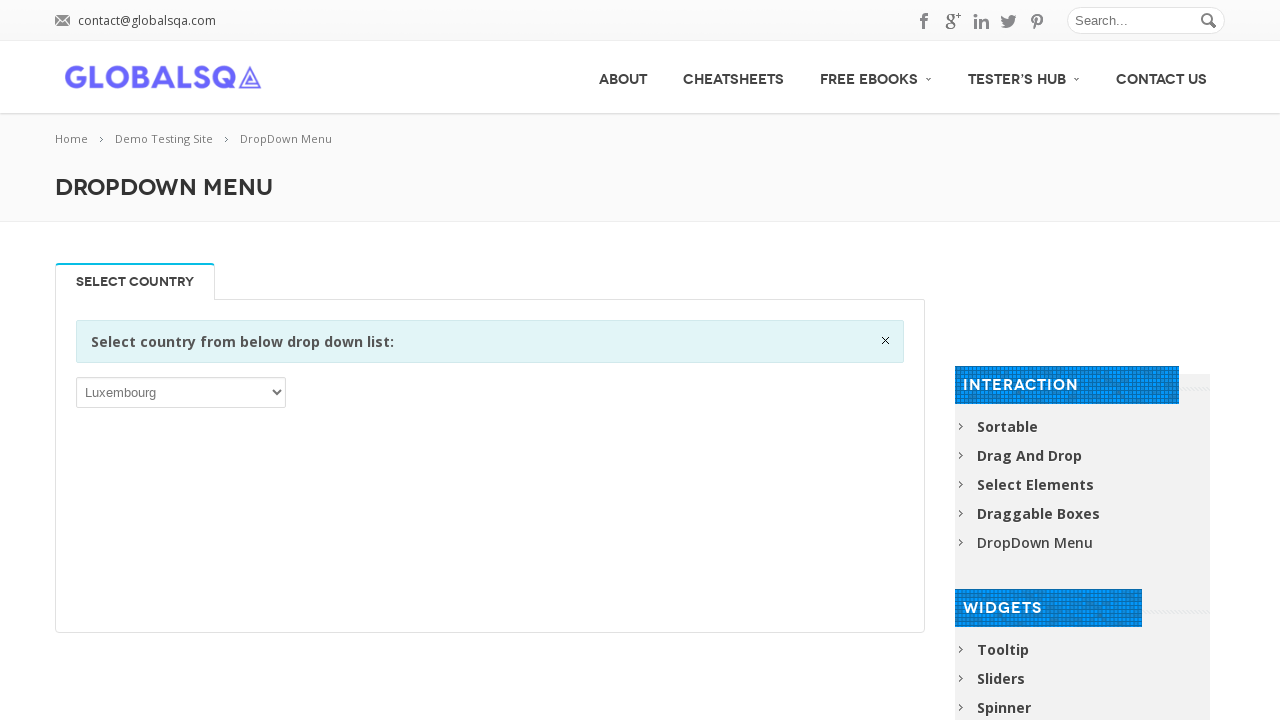

Retrieved text content from odd-indexed option 131: 'Macedonia, the former Yugoslav Republic of'
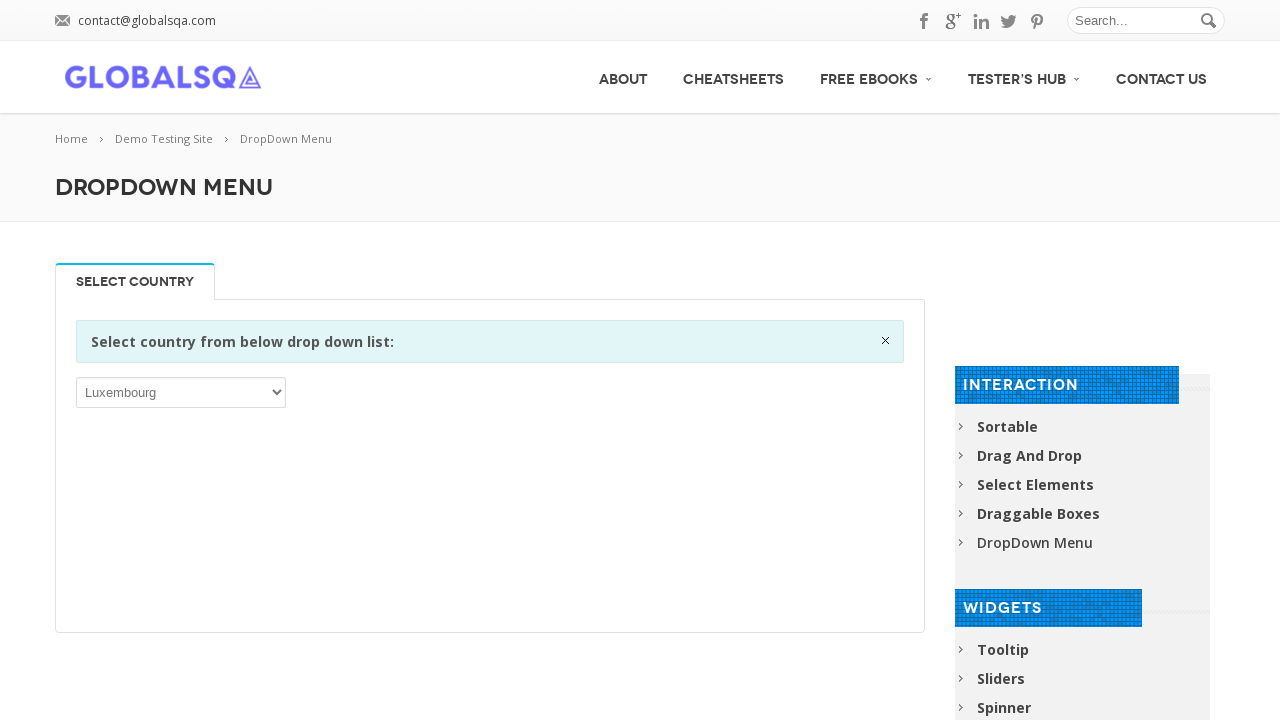

Selected dropdown option at index 131 with text 'Macedonia, the former Yugoslav Republic of' on select >> nth=0
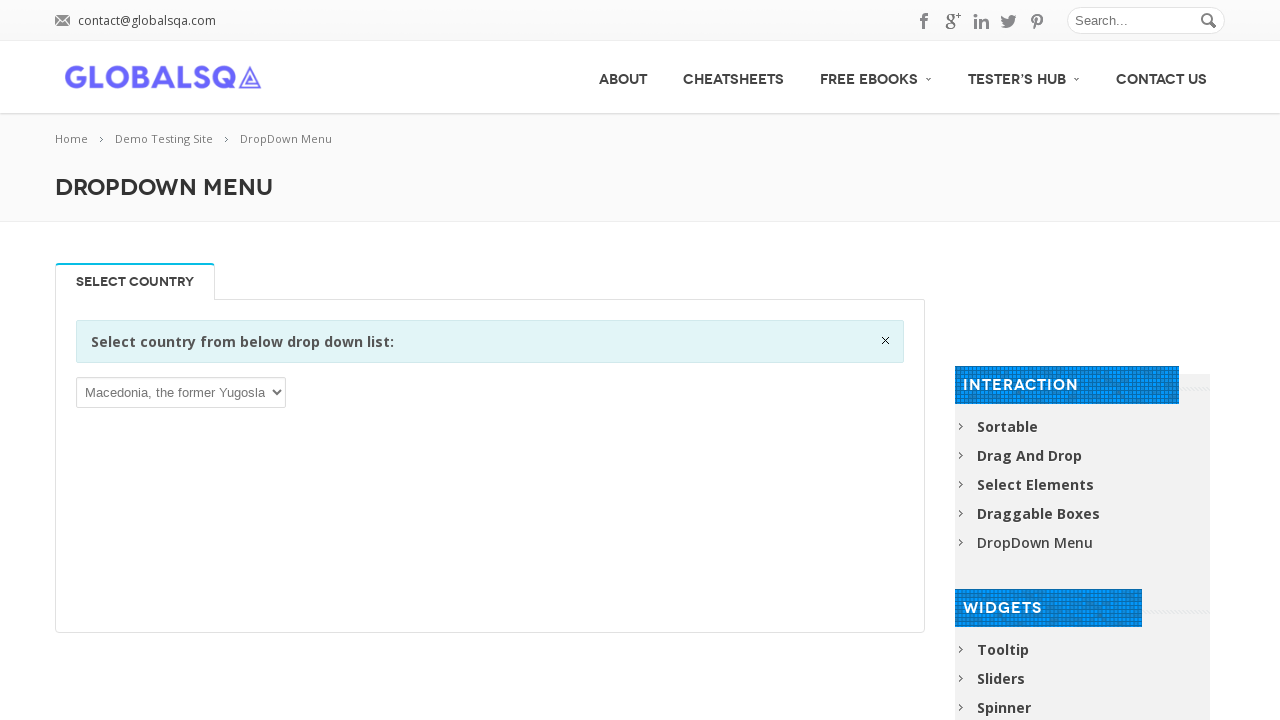

Retrieved text content from odd-indexed option 133: 'Malawi'
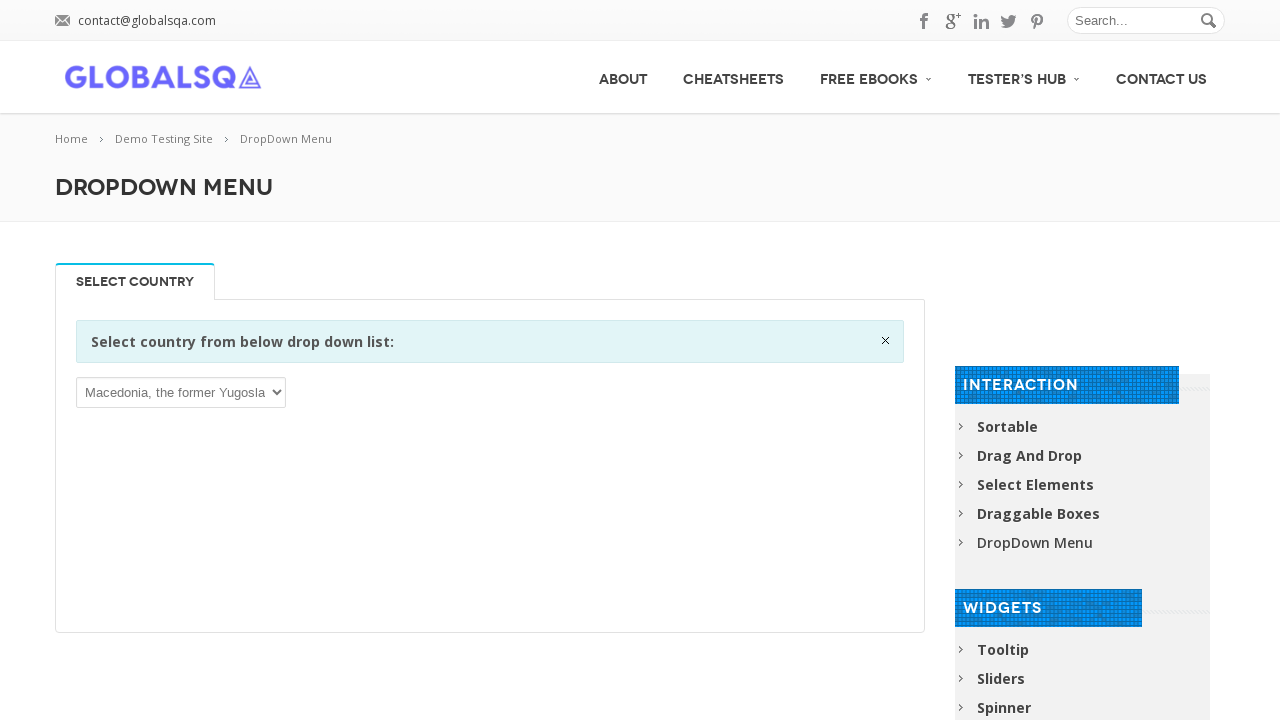

Selected dropdown option at index 133 with text 'Malawi' on select >> nth=0
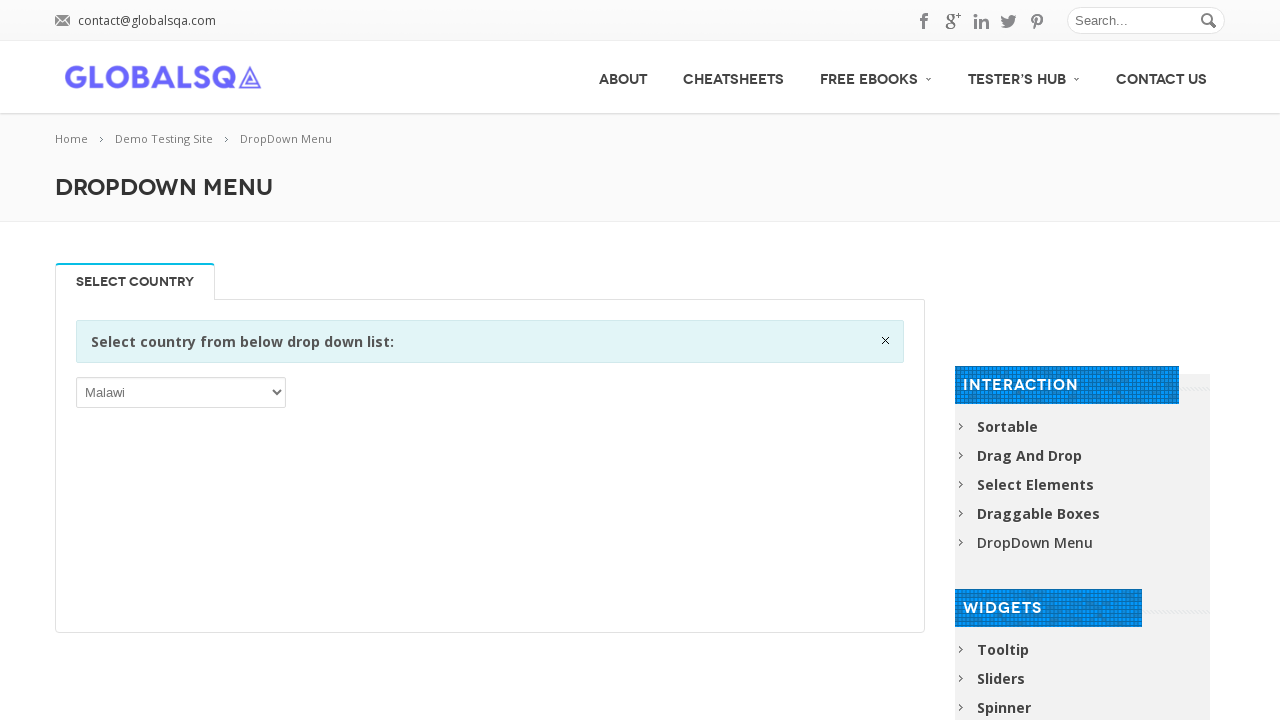

Retrieved text content from odd-indexed option 135: 'Maldives'
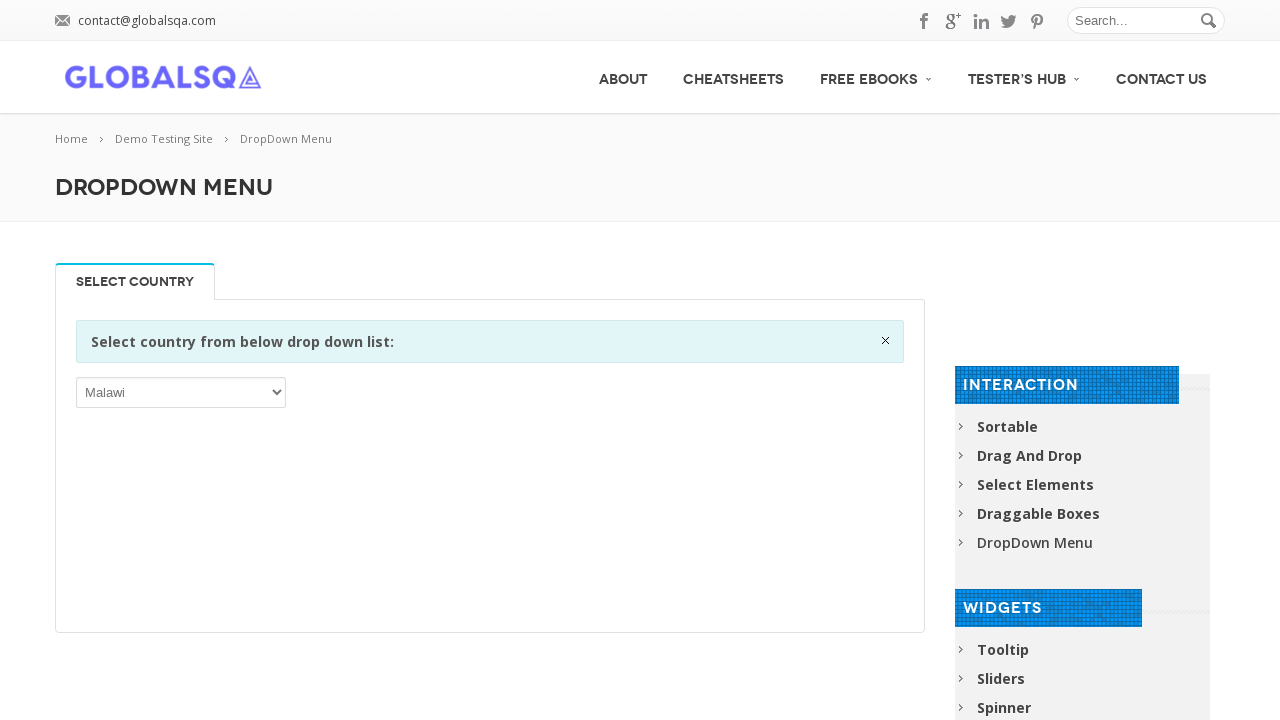

Selected dropdown option at index 135 with text 'Maldives' on select >> nth=0
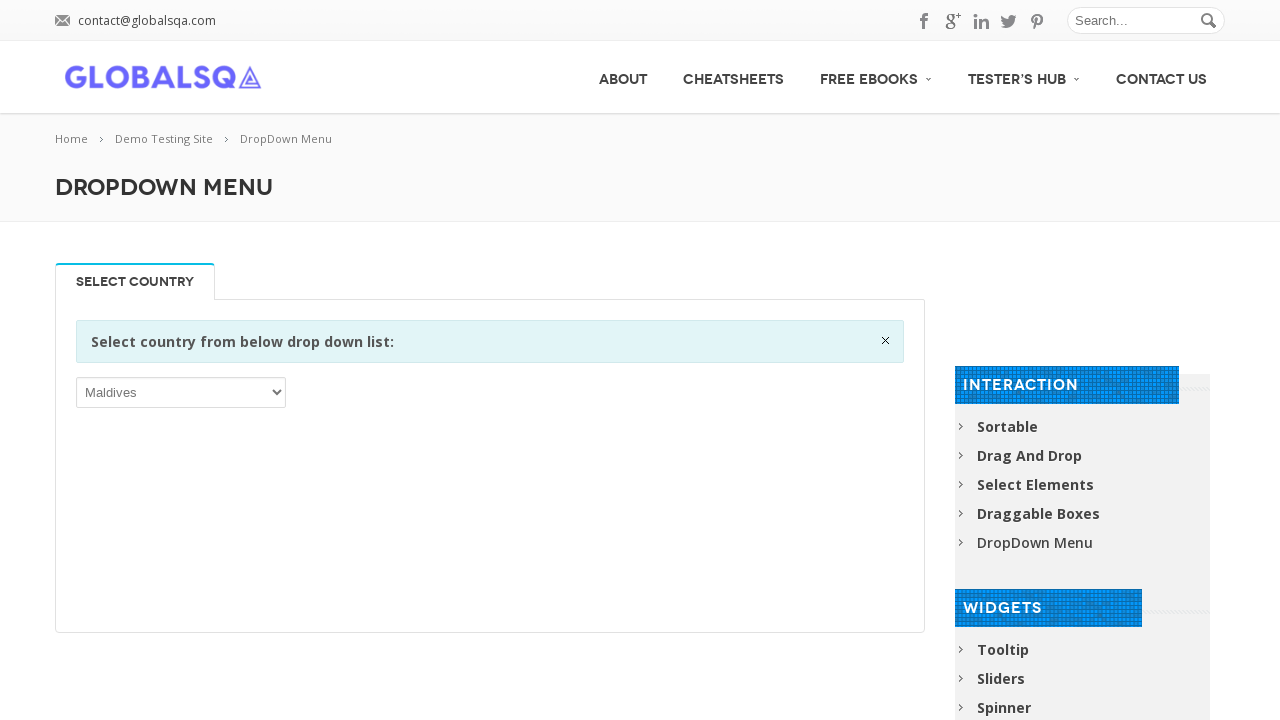

Retrieved text content from odd-indexed option 137: 'Malta'
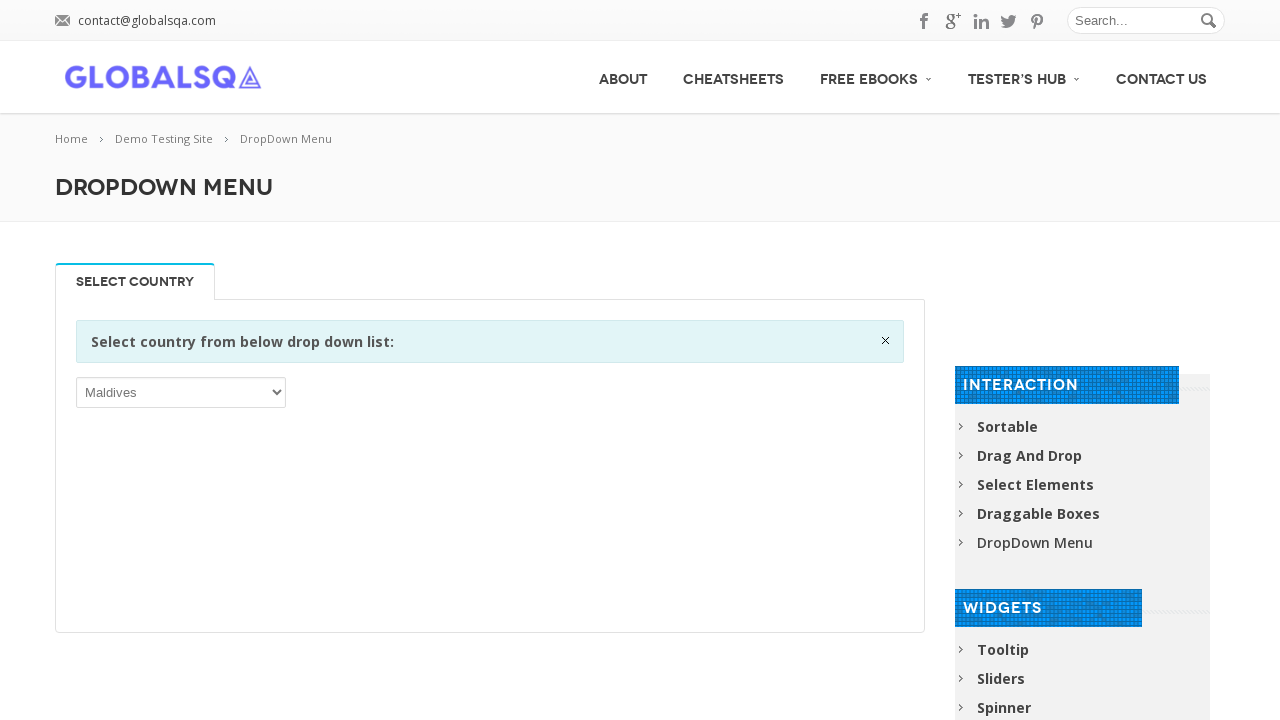

Selected dropdown option at index 137 with text 'Malta' on select >> nth=0
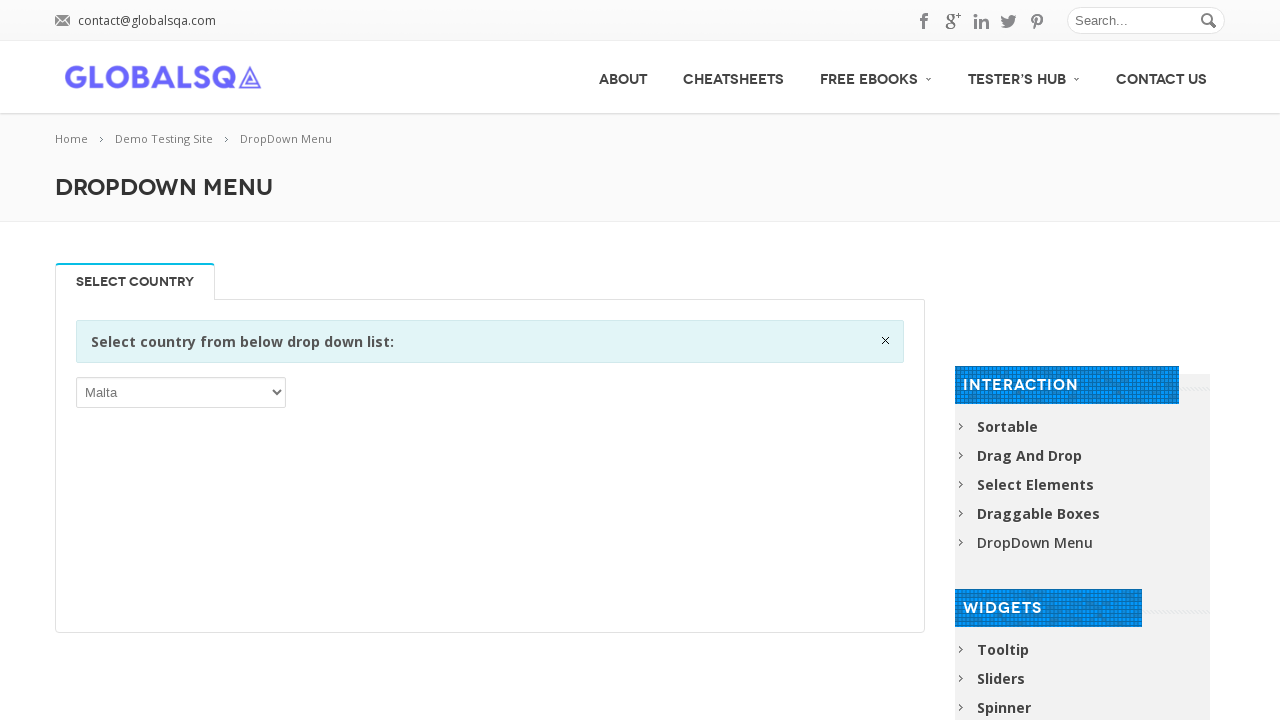

Retrieved text content from odd-indexed option 139: 'Martinique'
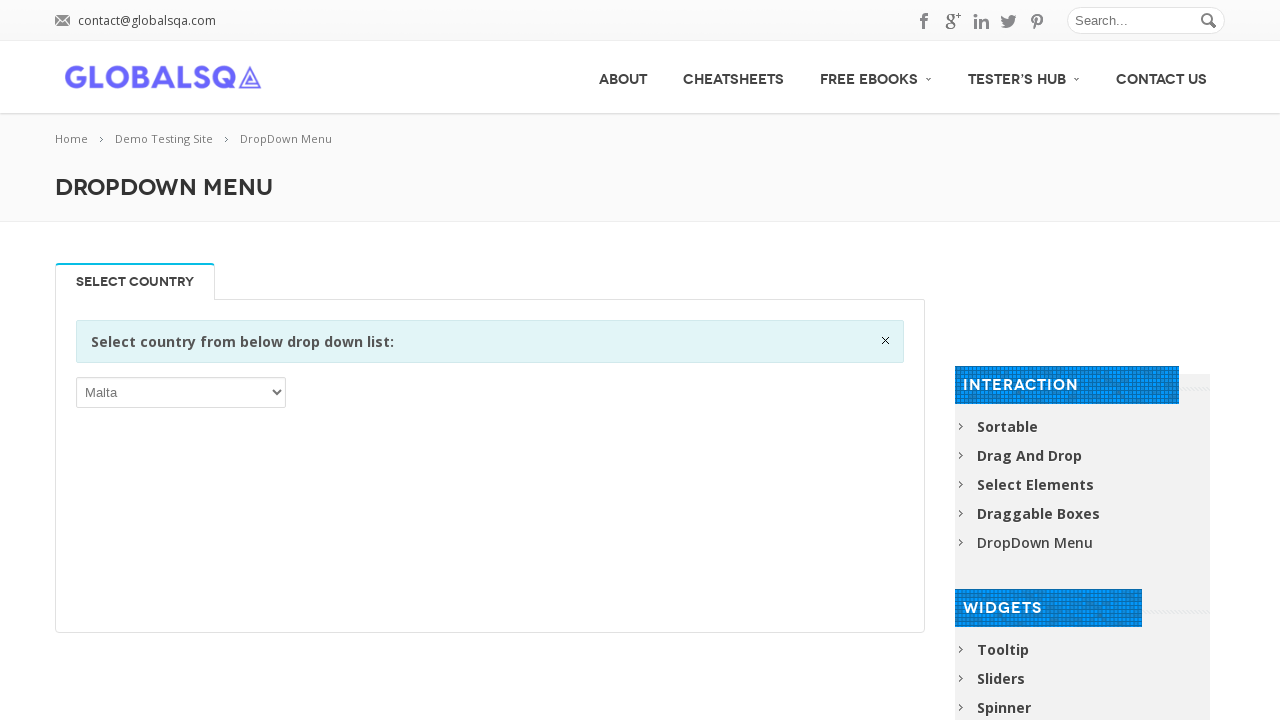

Selected dropdown option at index 139 with text 'Martinique' on select >> nth=0
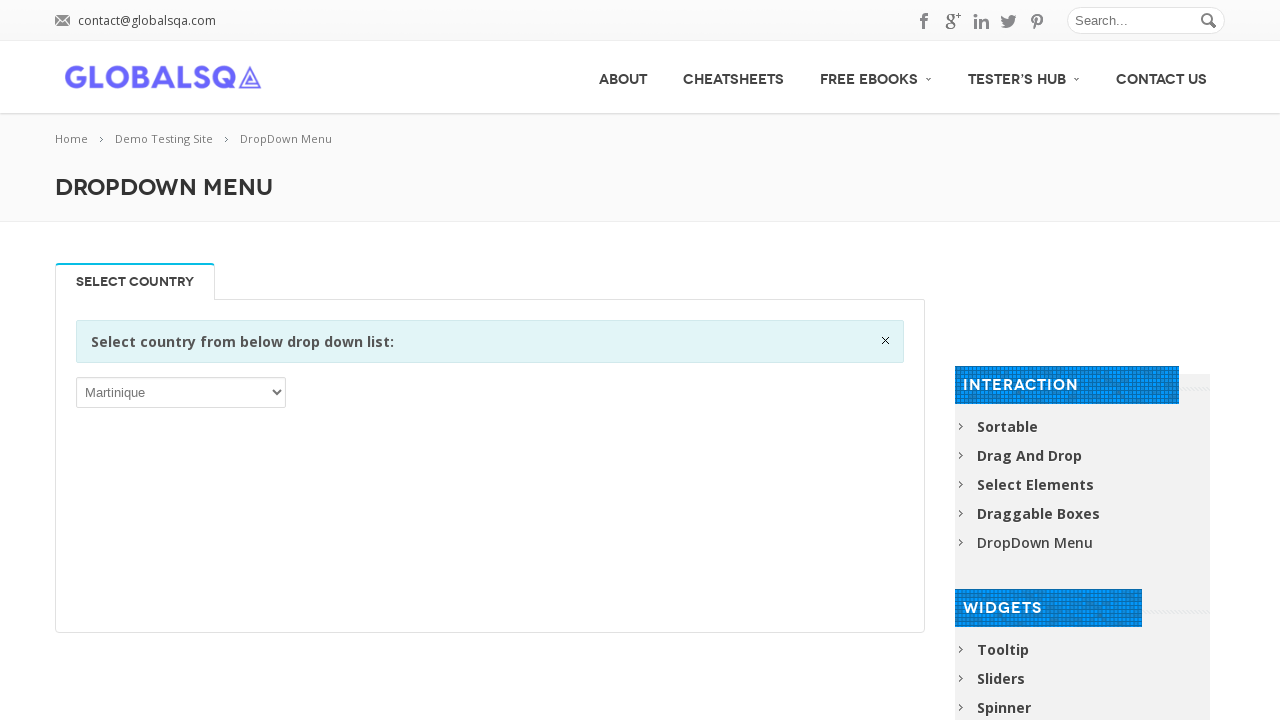

Retrieved text content from odd-indexed option 141: 'Mauritius'
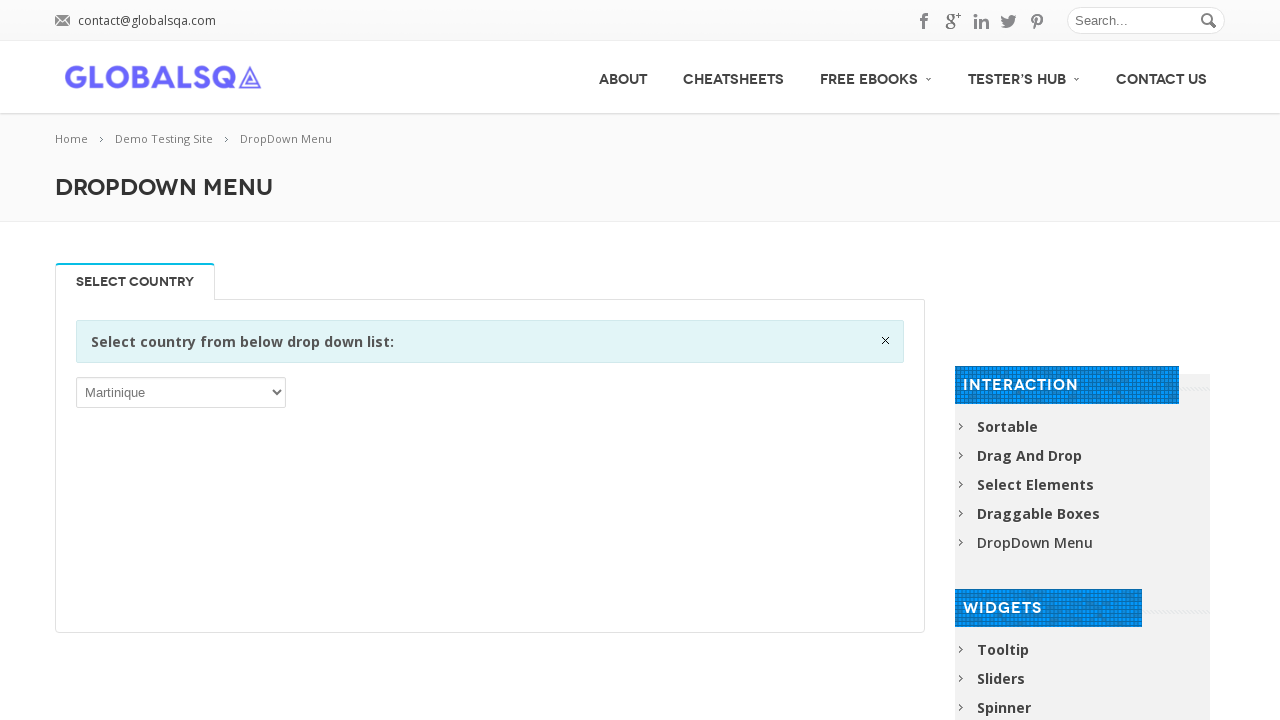

Selected dropdown option at index 141 with text 'Mauritius' on select >> nth=0
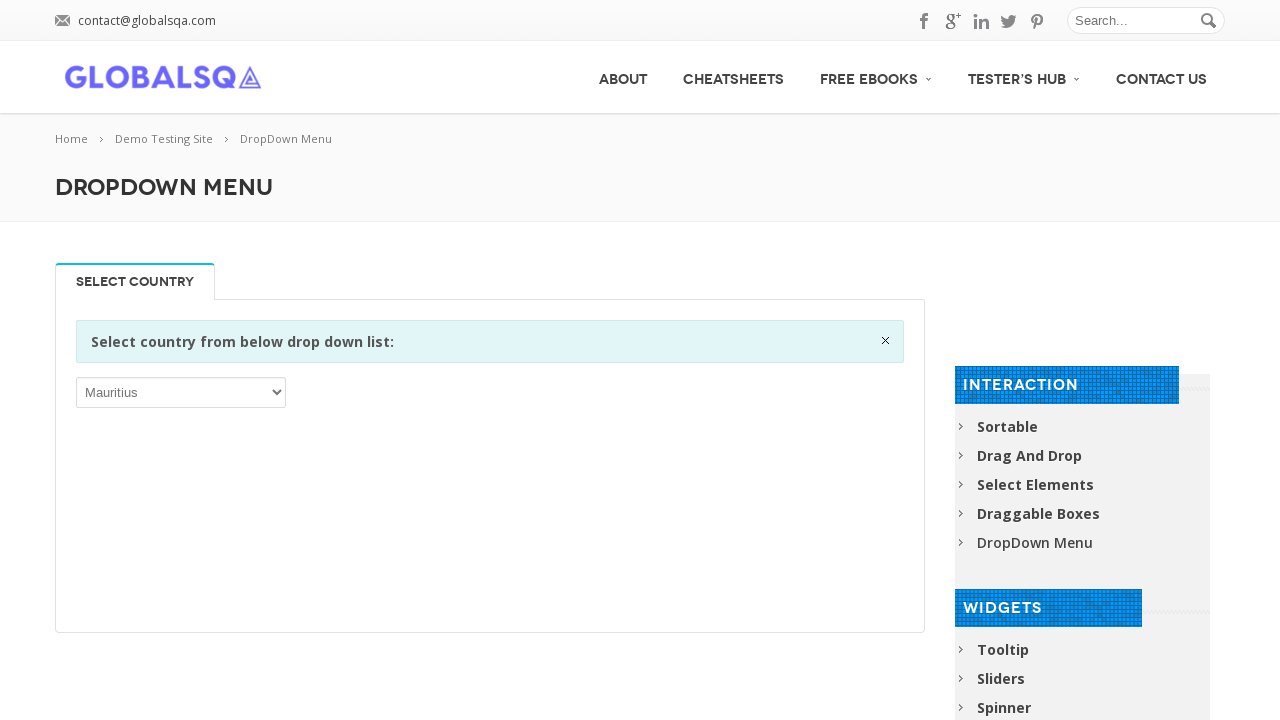

Retrieved text content from odd-indexed option 143: 'Mexico'
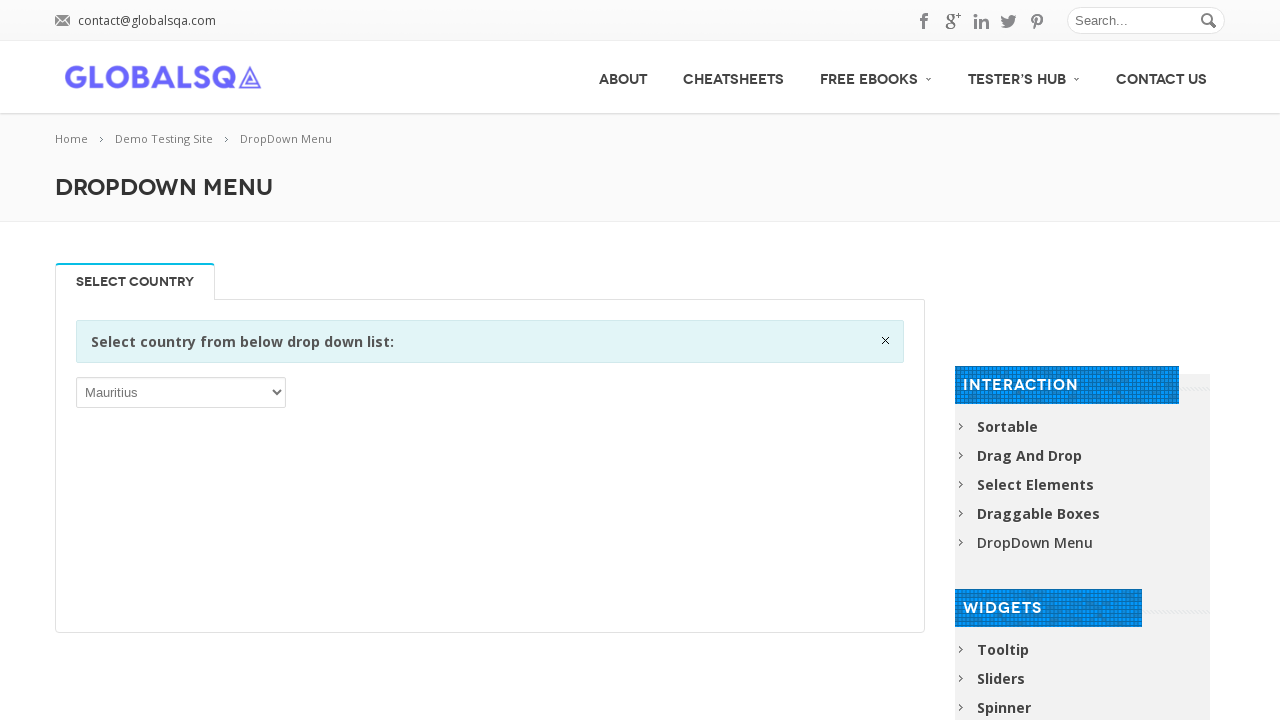

Selected dropdown option at index 143 with text 'Mexico' on select >> nth=0
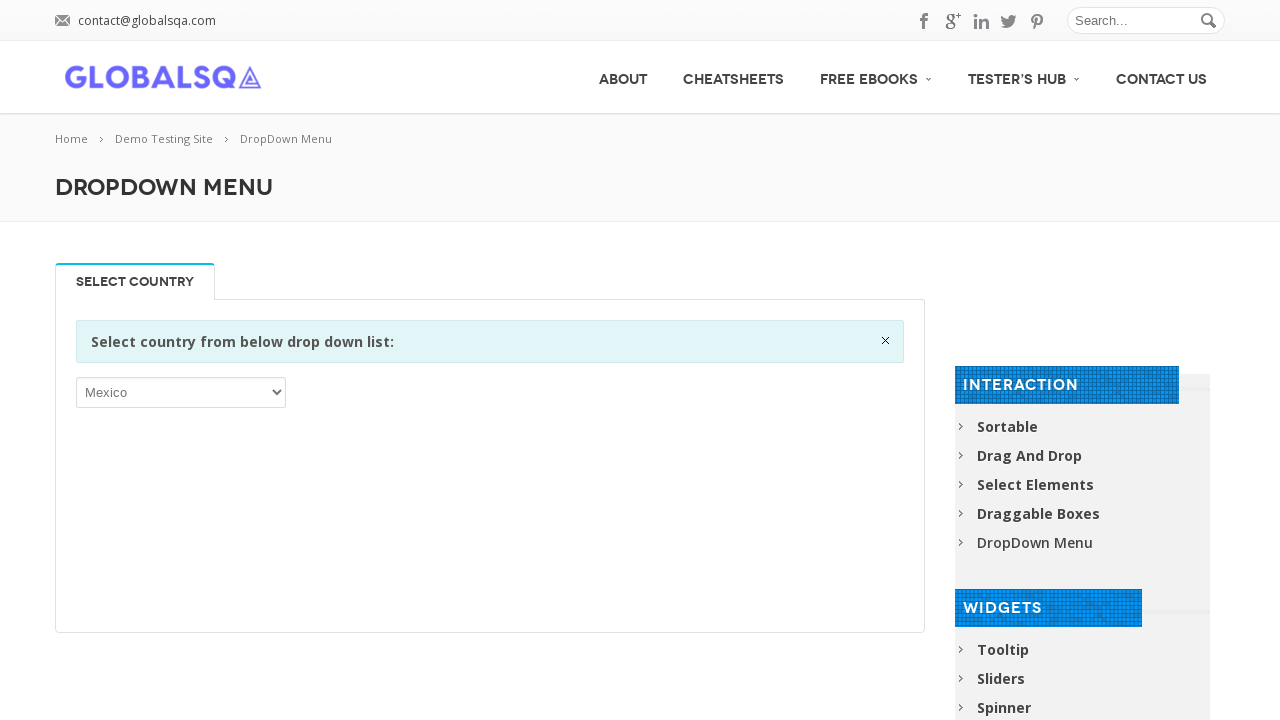

Retrieved text content from odd-indexed option 145: 'Moldova, Republic of'
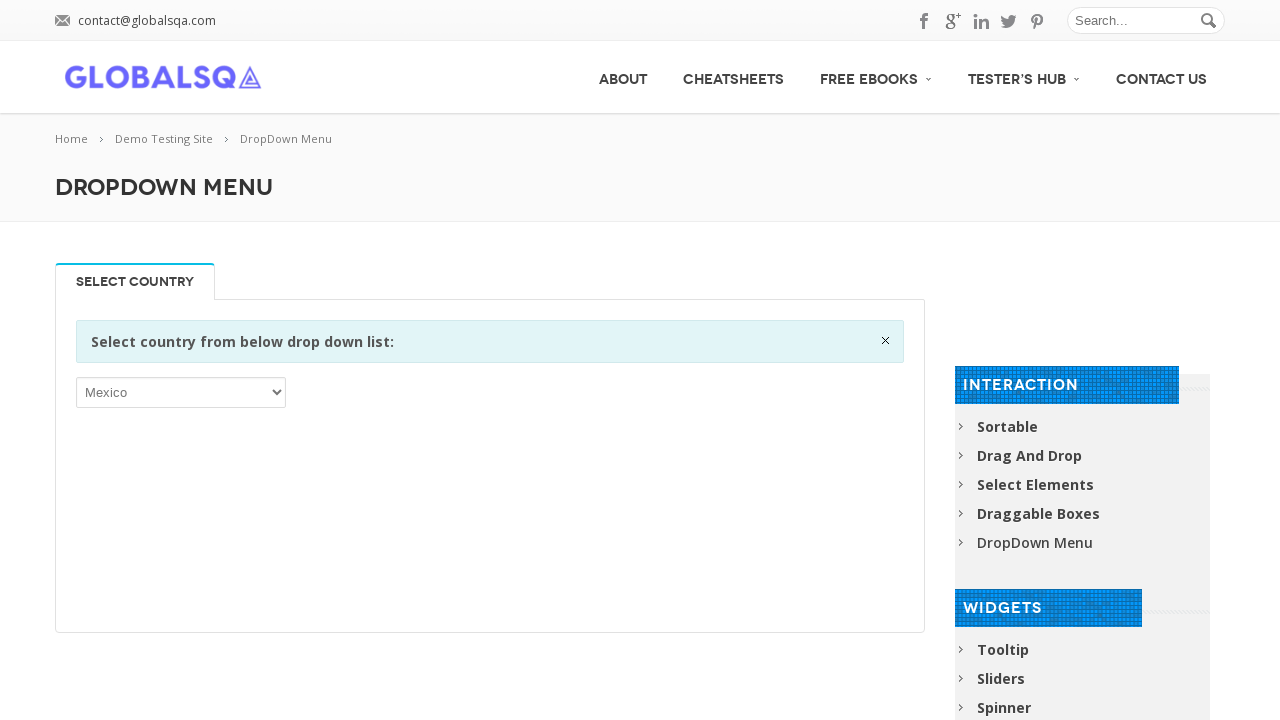

Selected dropdown option at index 145 with text 'Moldova, Republic of' on select >> nth=0
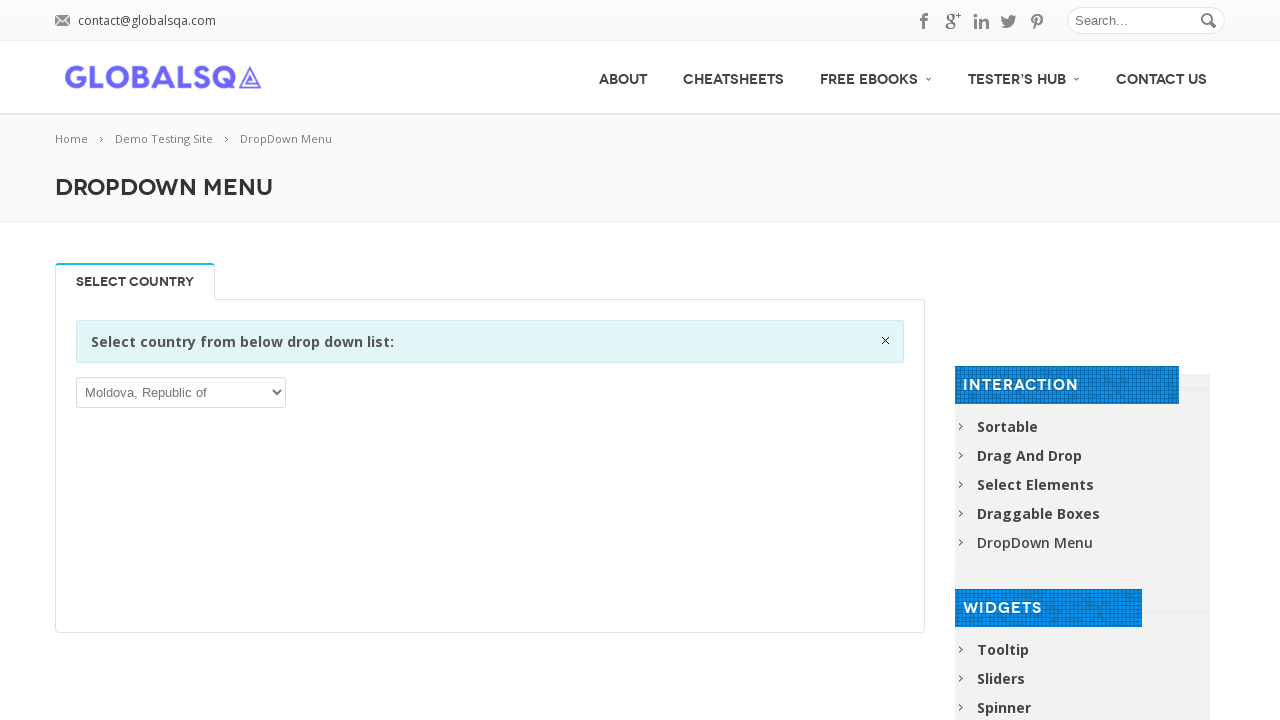

Retrieved text content from odd-indexed option 147: 'Mongolia'
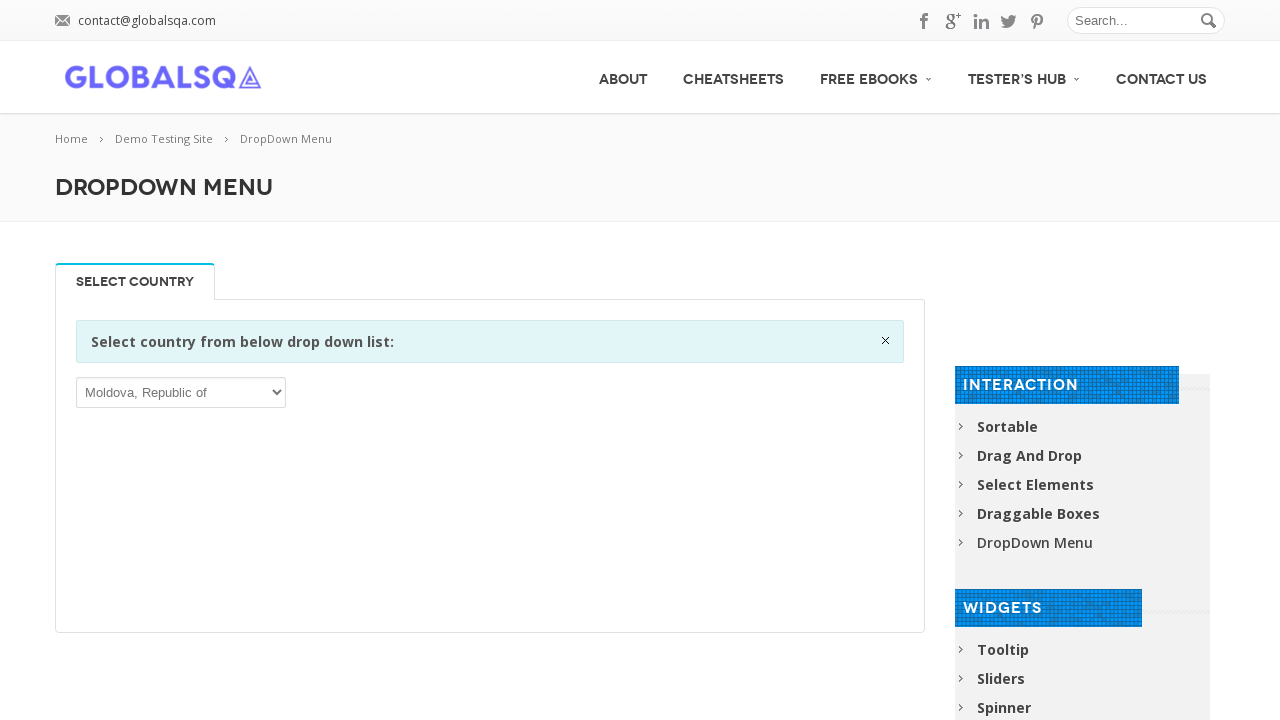

Selected dropdown option at index 147 with text 'Mongolia' on select >> nth=0
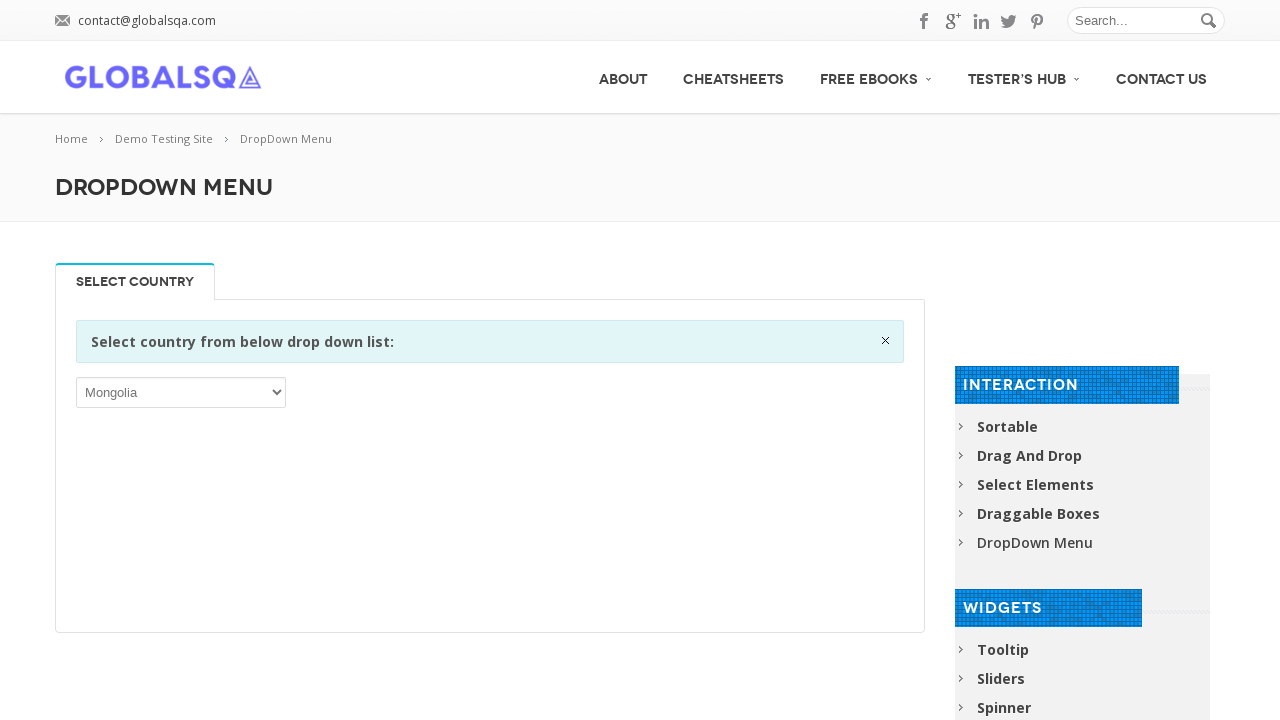

Retrieved text content from odd-indexed option 149: 'Montserrat'
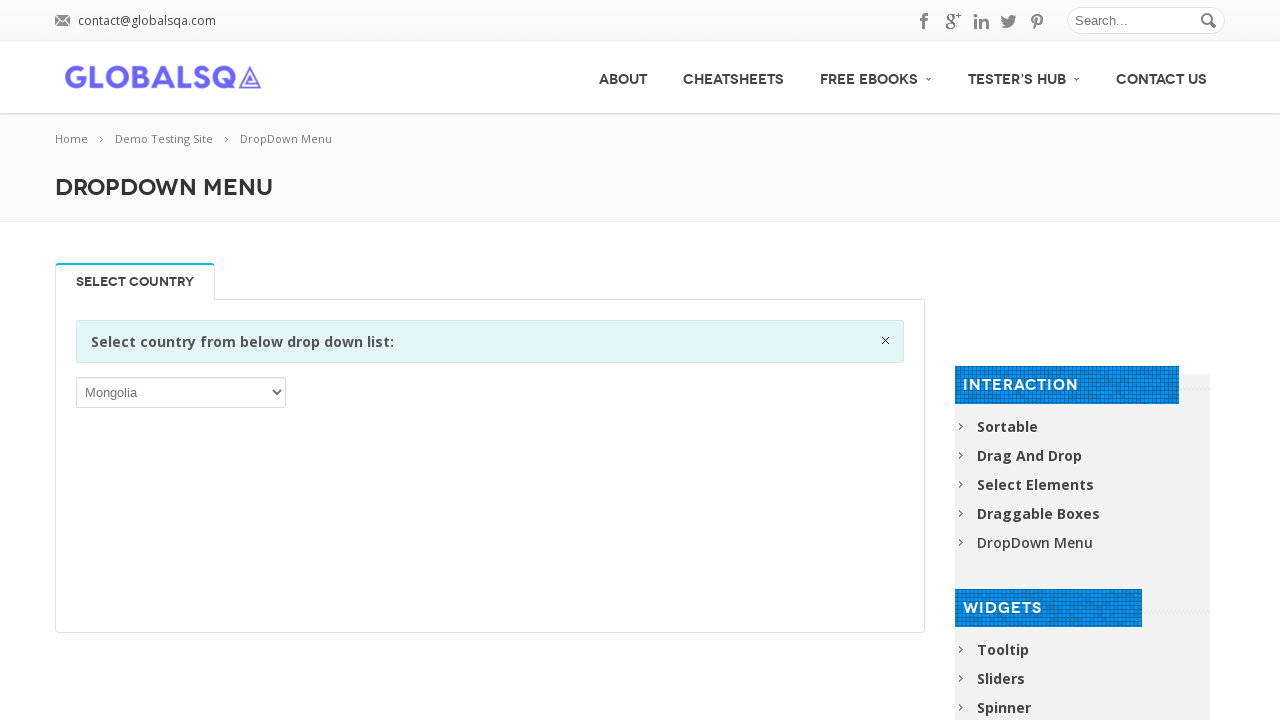

Selected dropdown option at index 149 with text 'Montserrat' on select >> nth=0
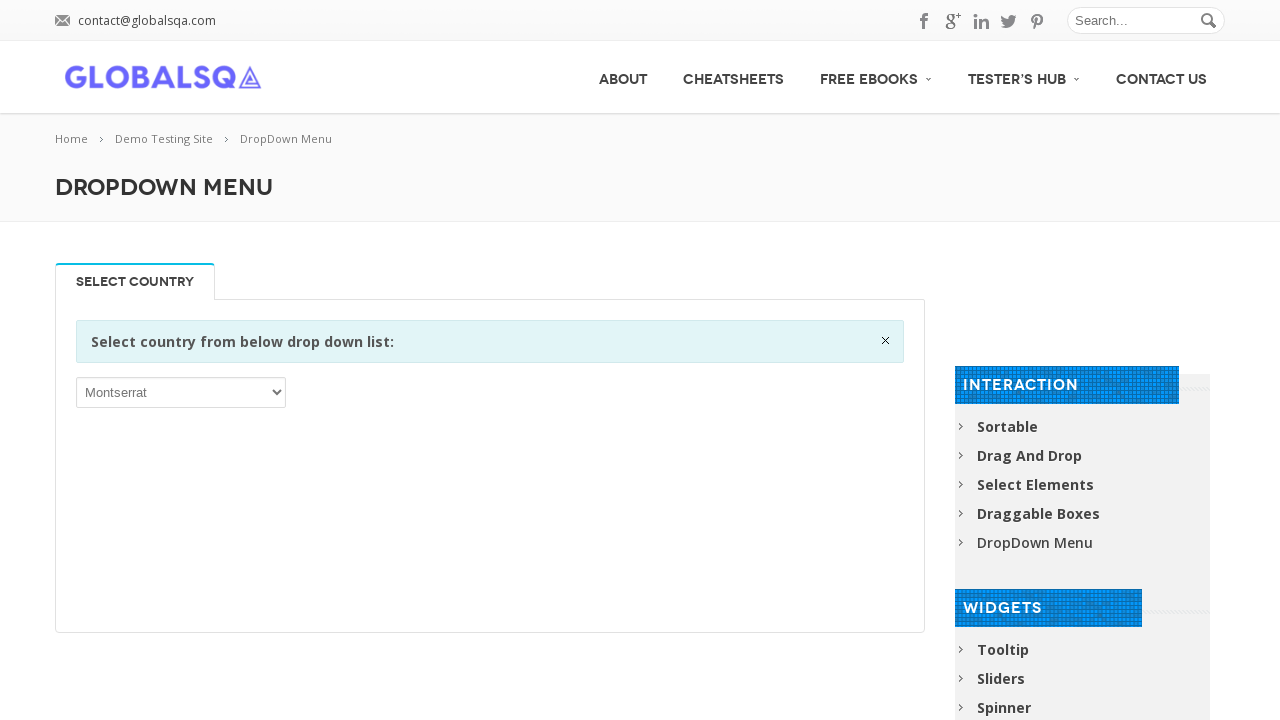

Retrieved text content from odd-indexed option 151: 'Mozambique'
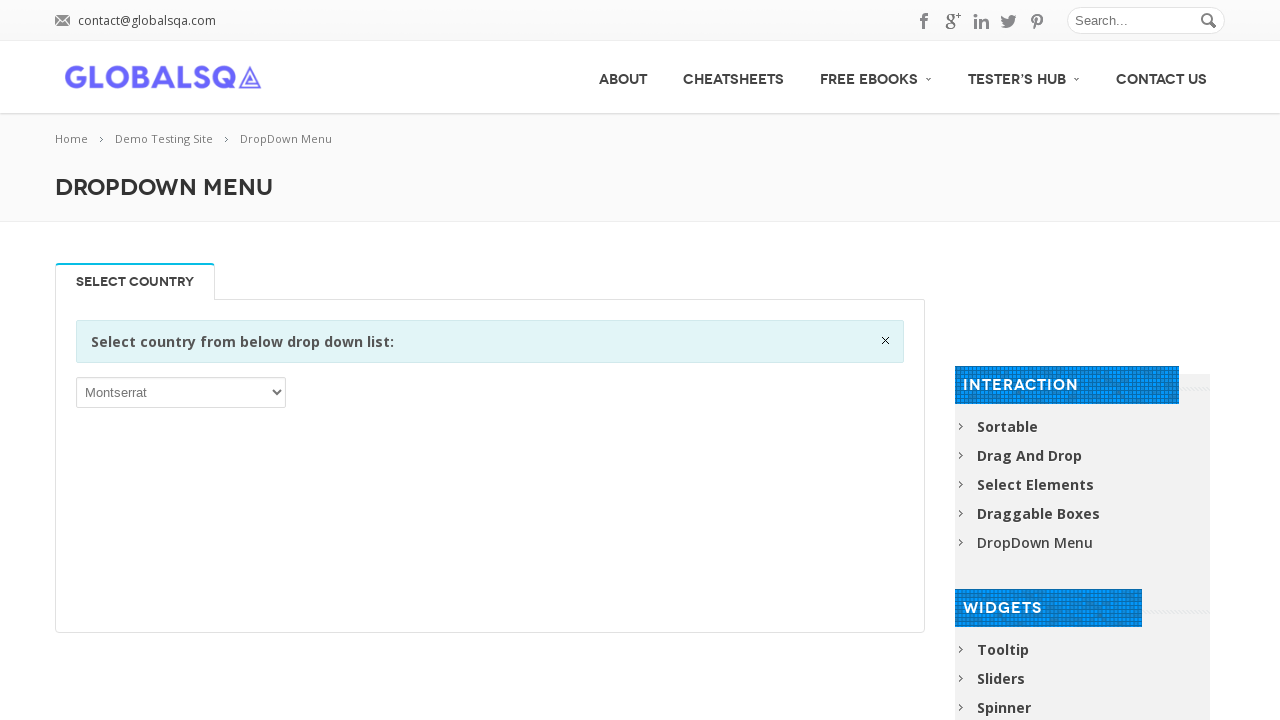

Selected dropdown option at index 151 with text 'Mozambique' on select >> nth=0
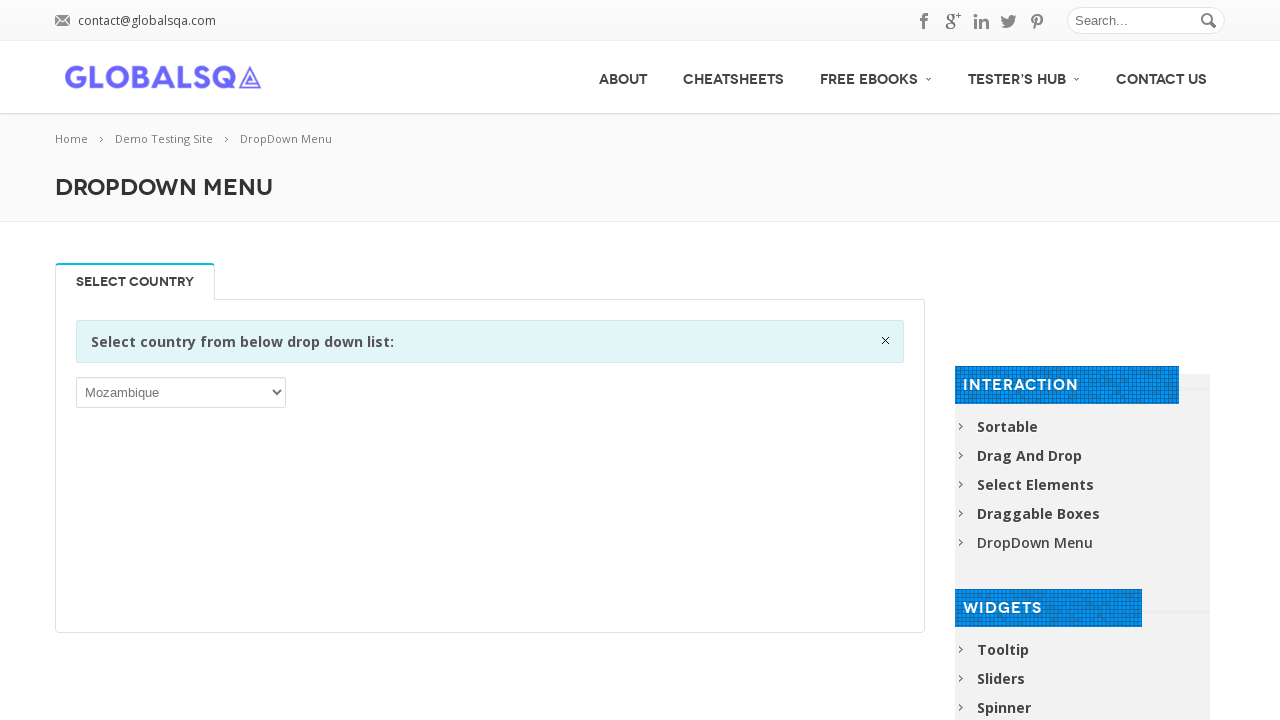

Retrieved text content from odd-indexed option 153: 'Namibia'
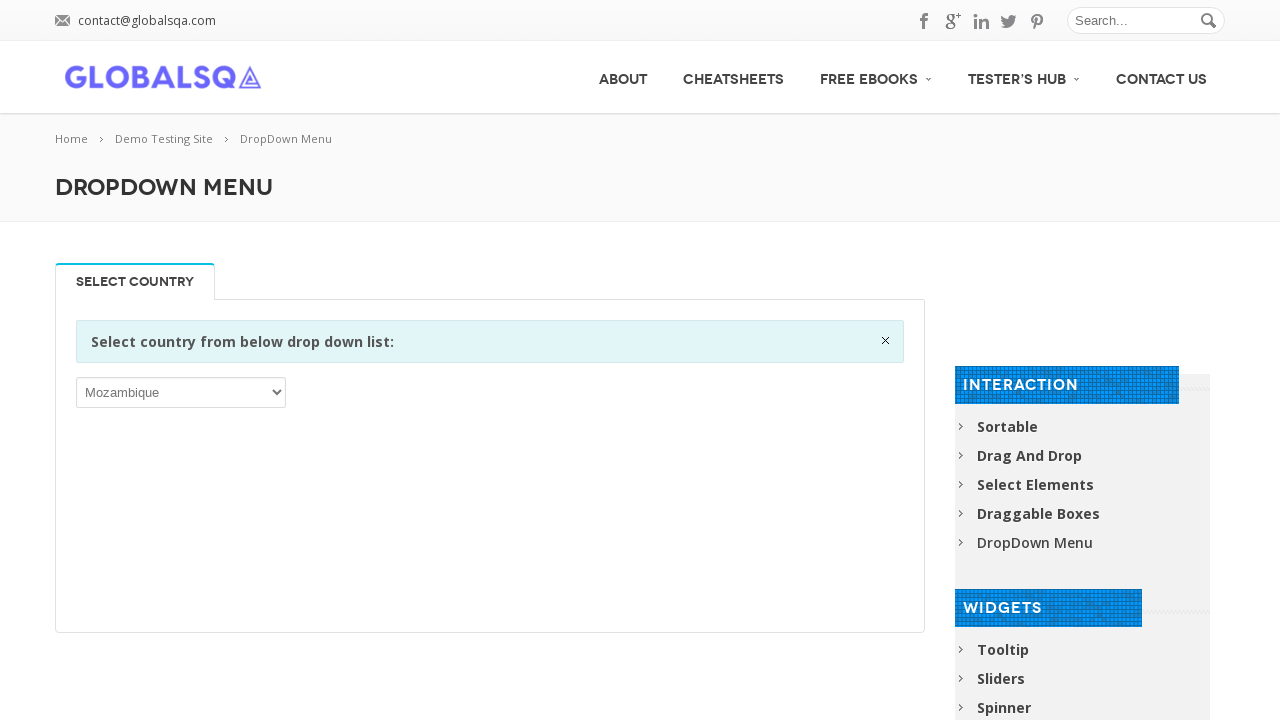

Selected dropdown option at index 153 with text 'Namibia' on select >> nth=0
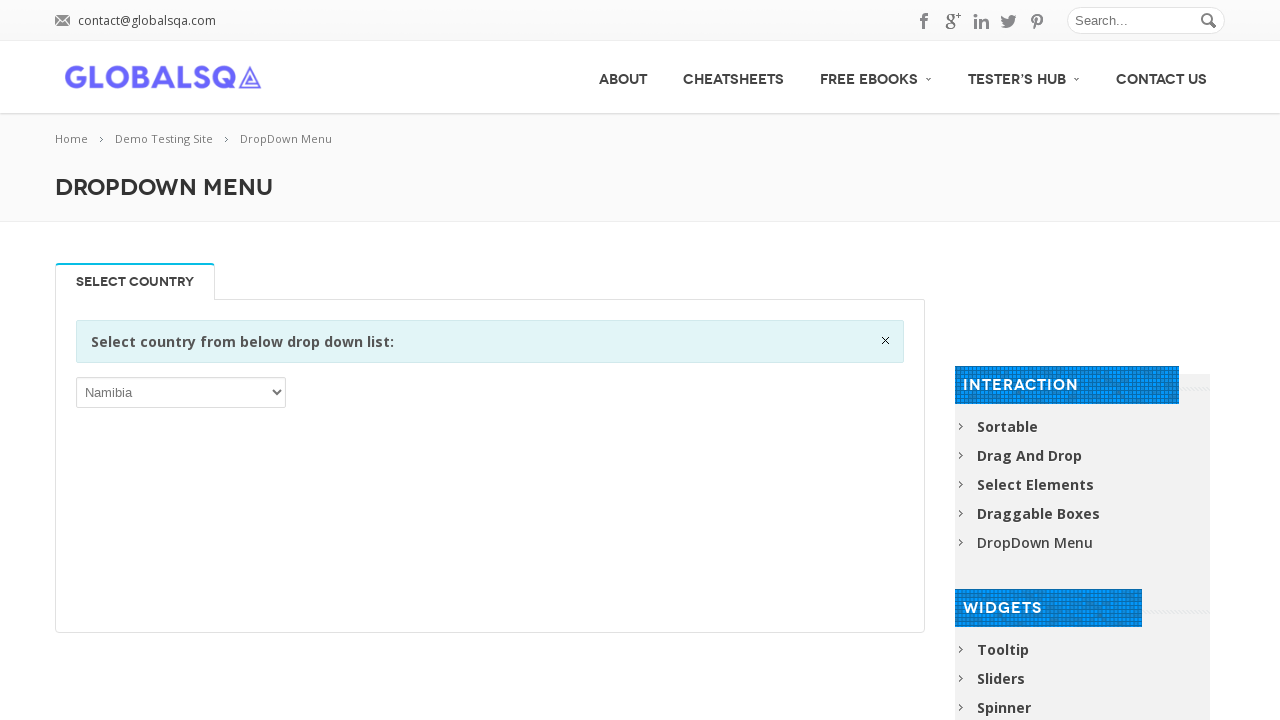

Retrieved text content from odd-indexed option 155: 'Nepal'
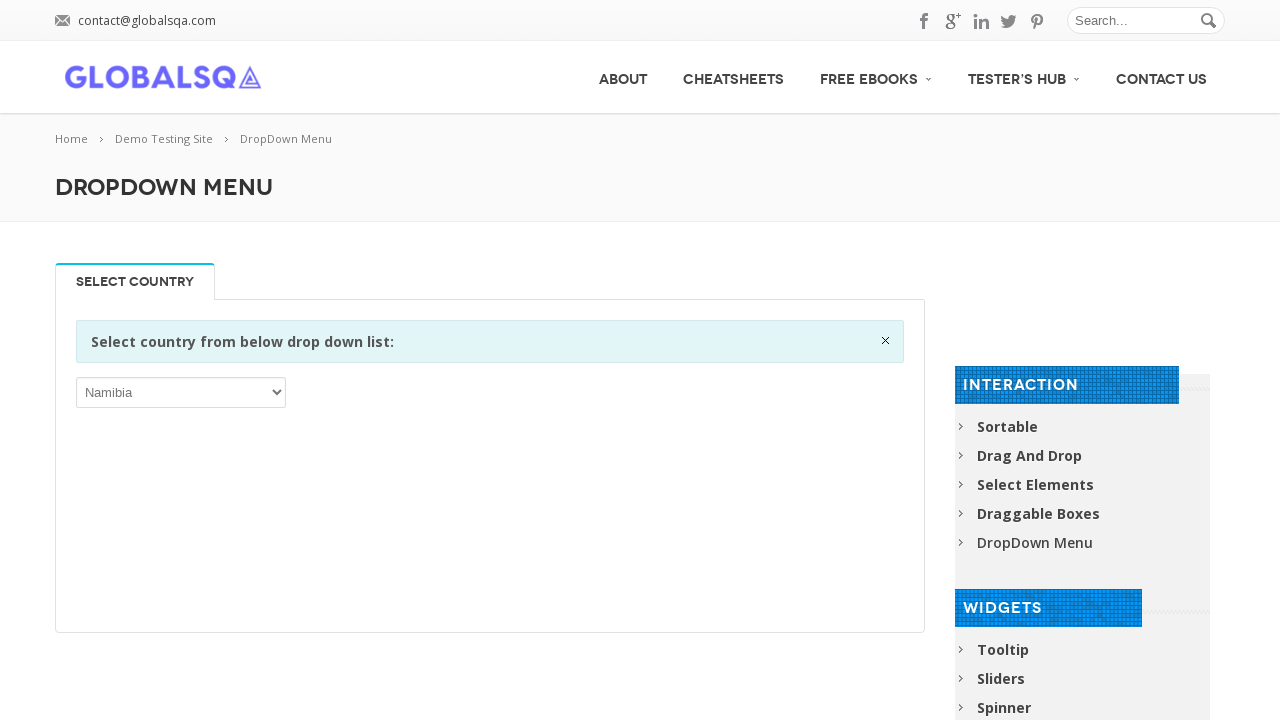

Selected dropdown option at index 155 with text 'Nepal' on select >> nth=0
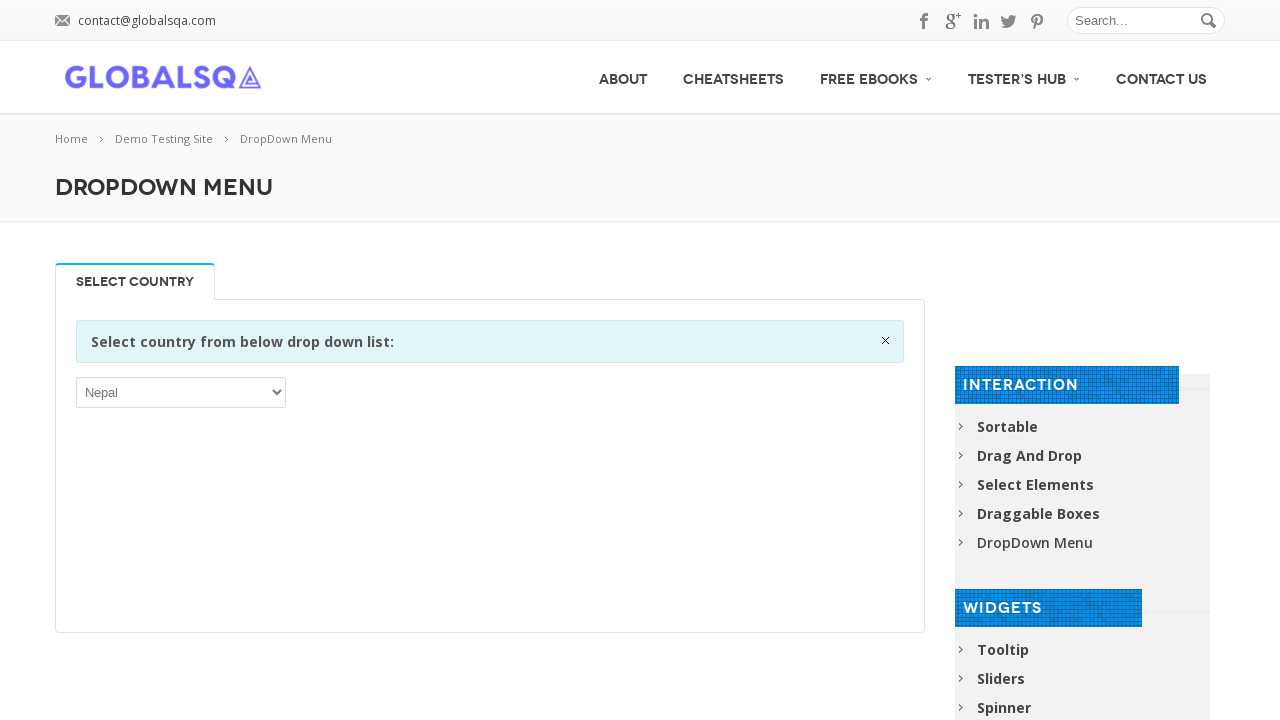

Retrieved text content from odd-indexed option 157: 'New Caledonia'
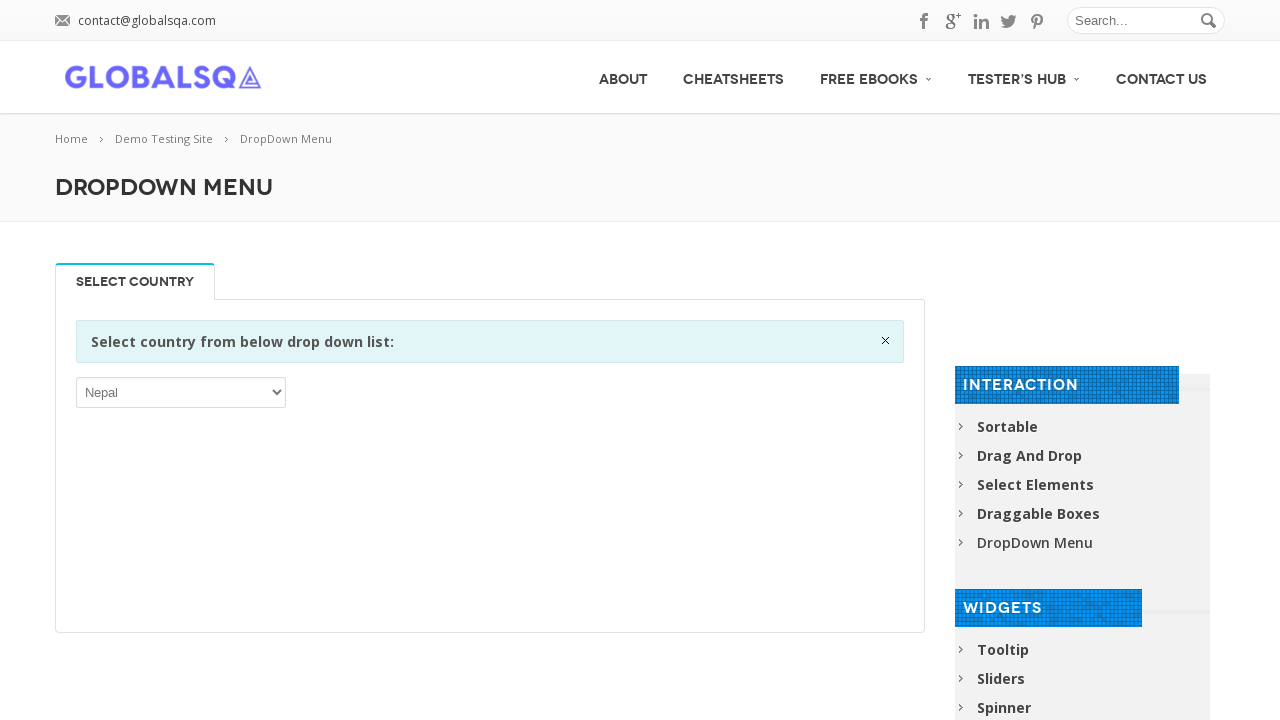

Selected dropdown option at index 157 with text 'New Caledonia' on select >> nth=0
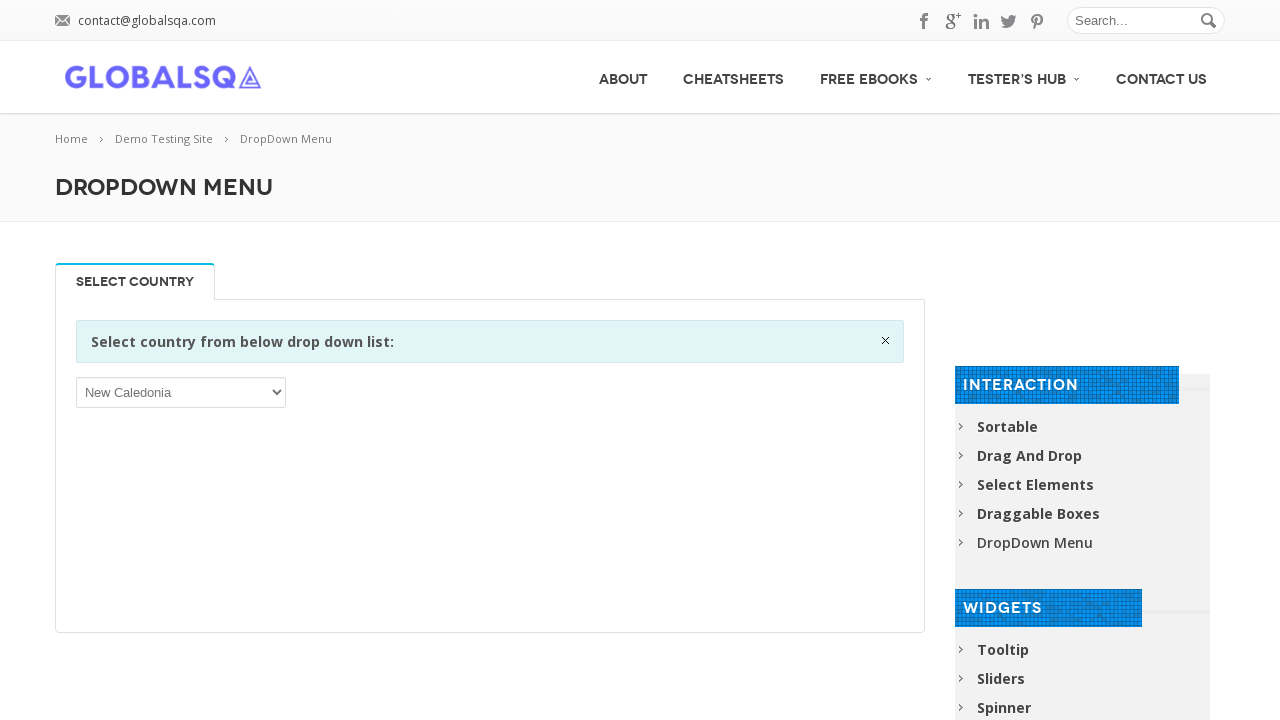

Retrieved text content from odd-indexed option 159: 'Nicaragua'
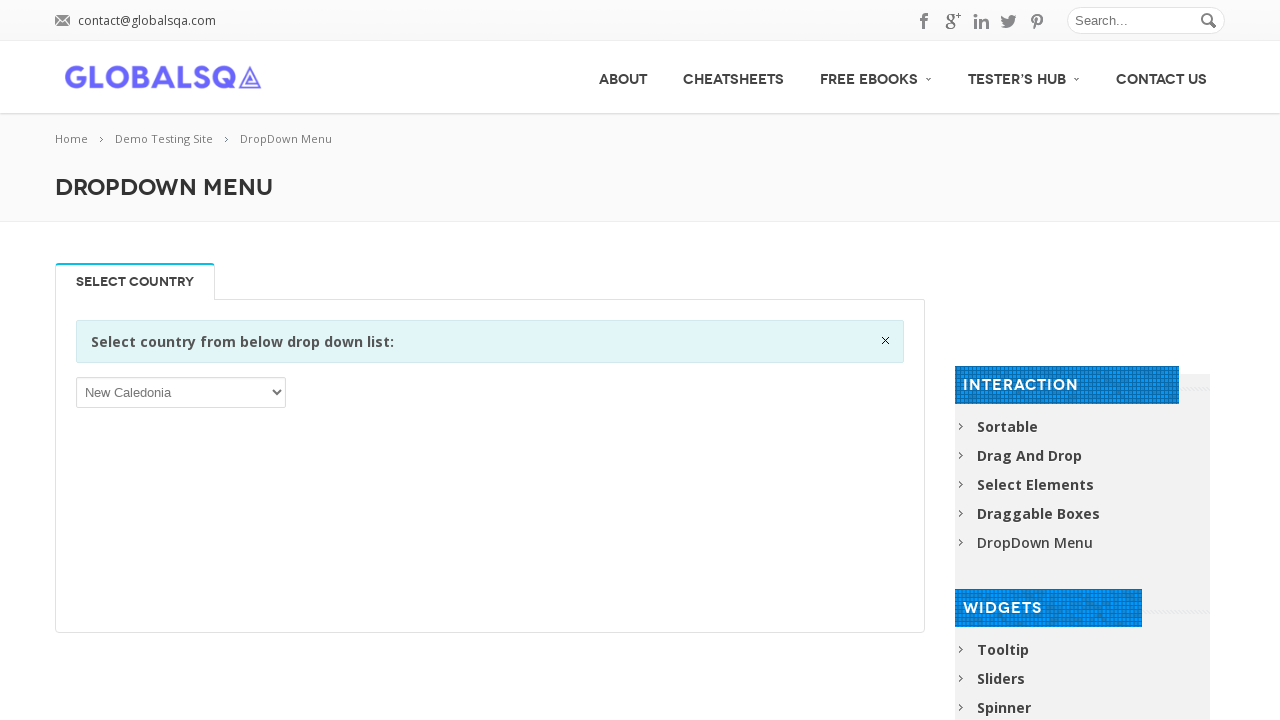

Selected dropdown option at index 159 with text 'Nicaragua' on select >> nth=0
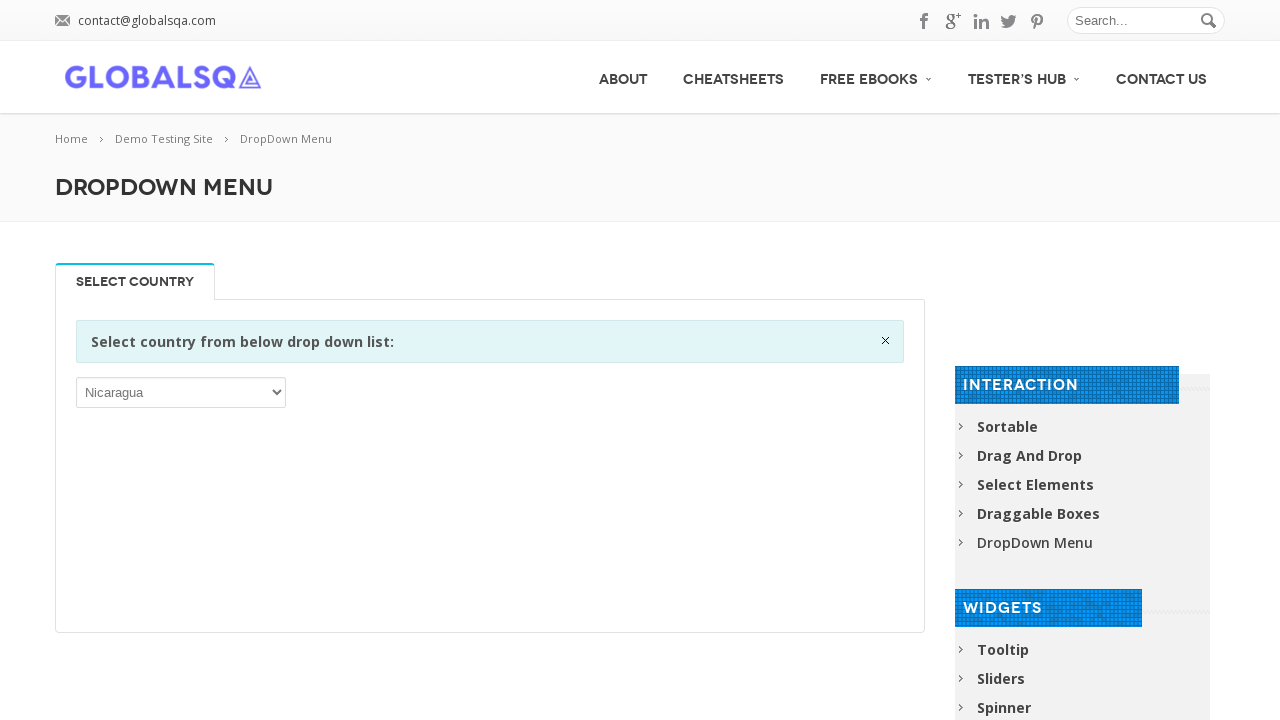

Retrieved text content from odd-indexed option 161: 'Nigeria'
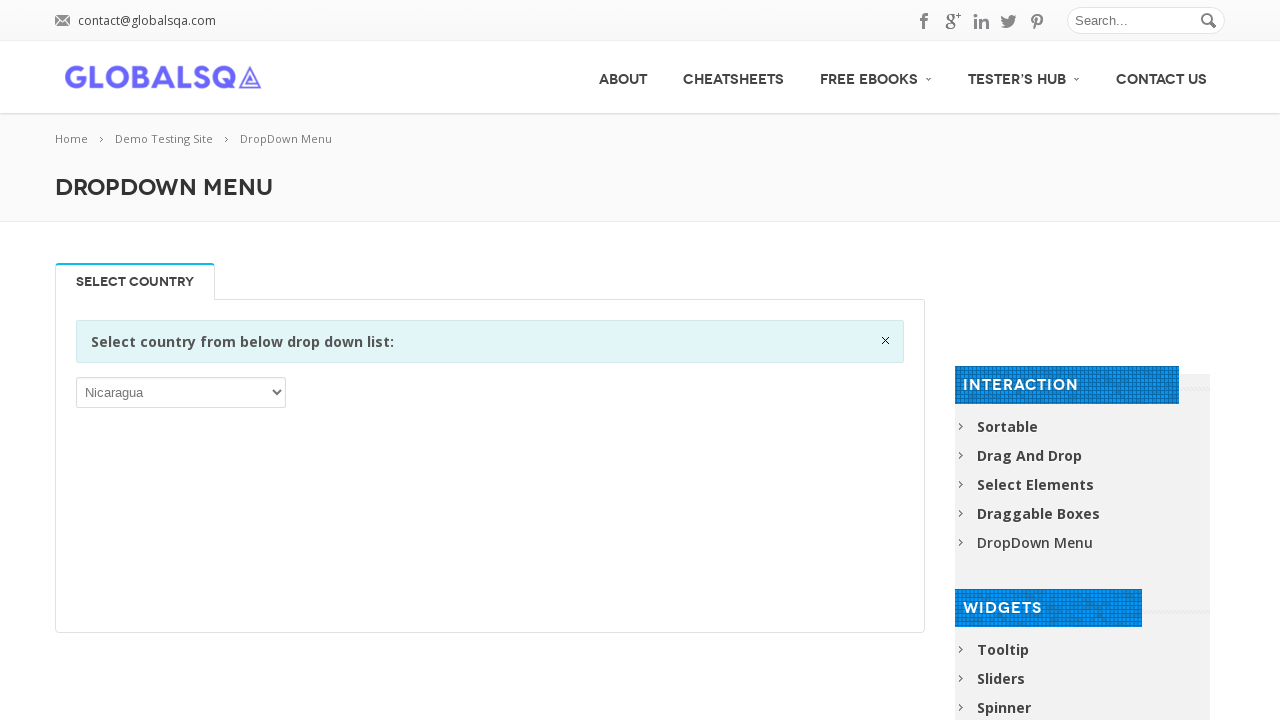

Selected dropdown option at index 161 with text 'Nigeria' on select >> nth=0
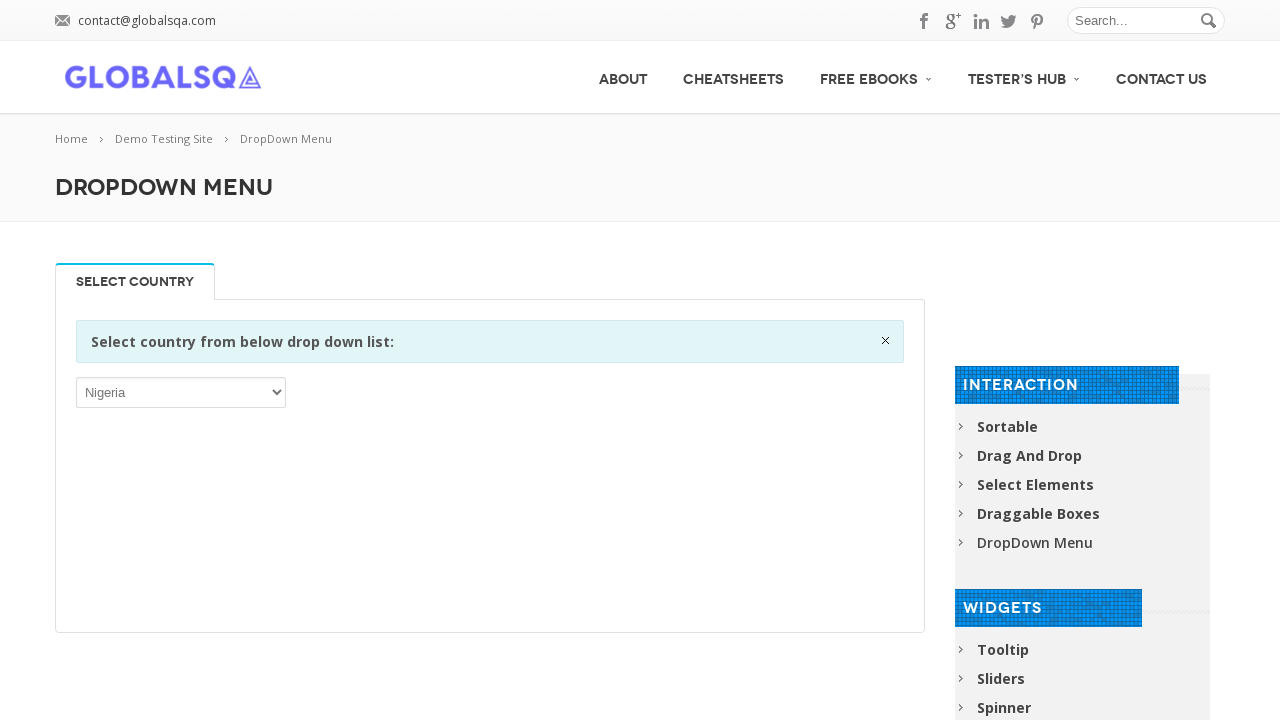

Retrieved text content from odd-indexed option 163: 'Norfolk Island'
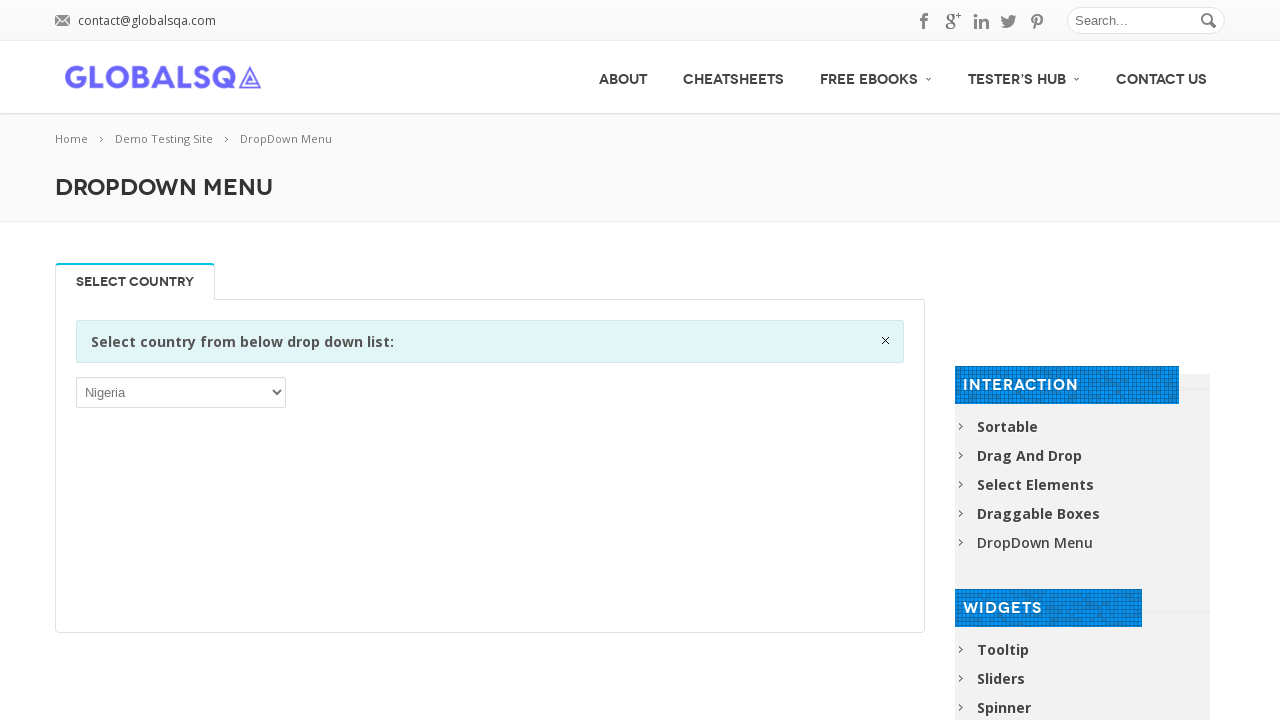

Selected dropdown option at index 163 with text 'Norfolk Island' on select >> nth=0
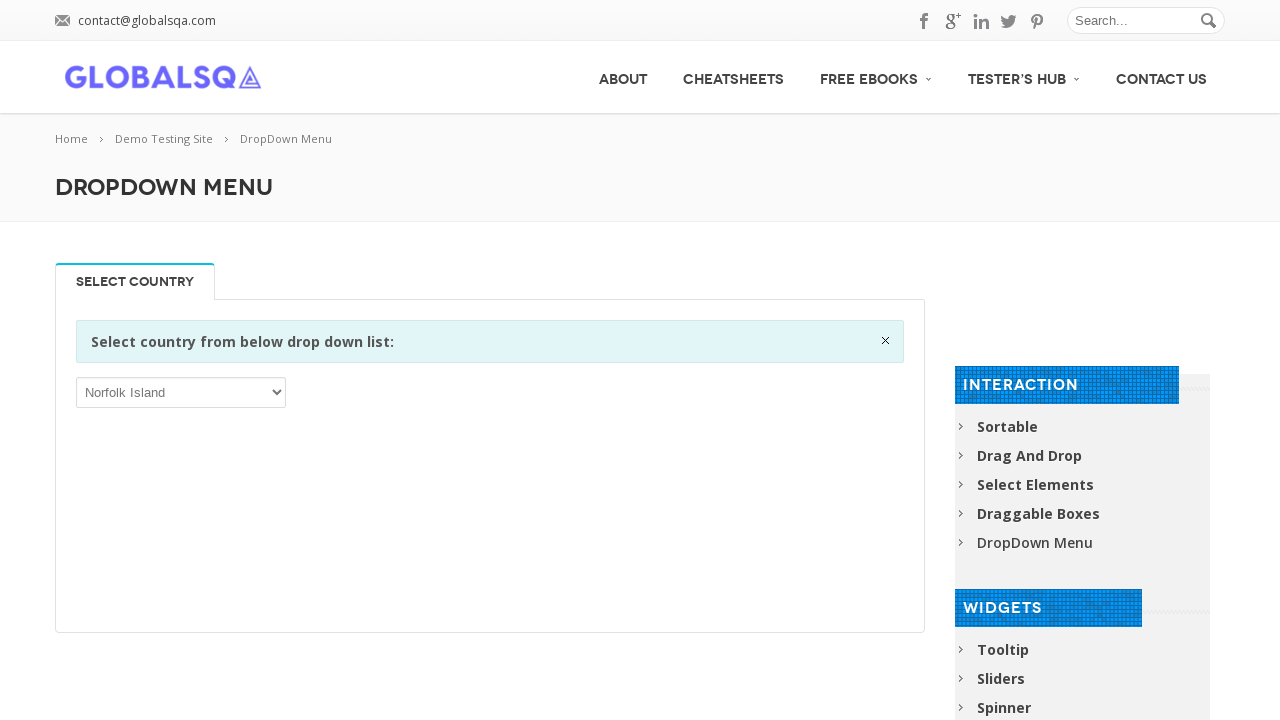

Retrieved text content from odd-indexed option 165: 'Norway'
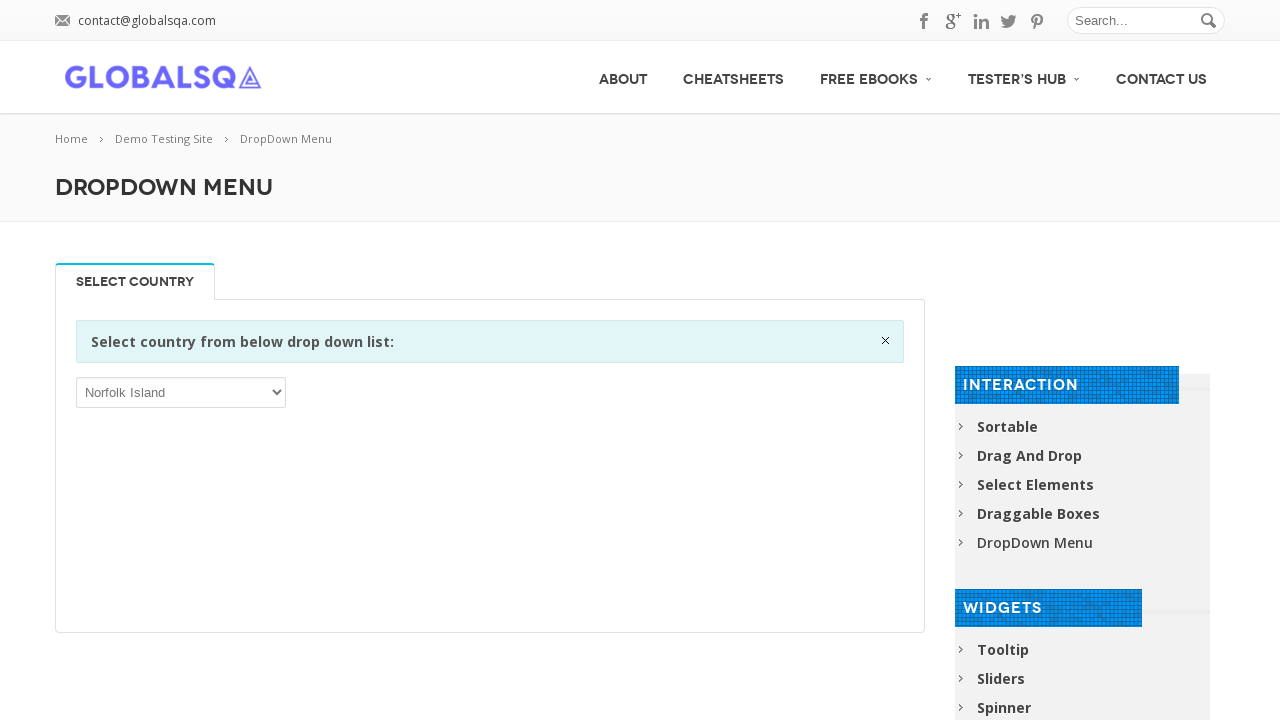

Selected dropdown option at index 165 with text 'Norway' on select >> nth=0
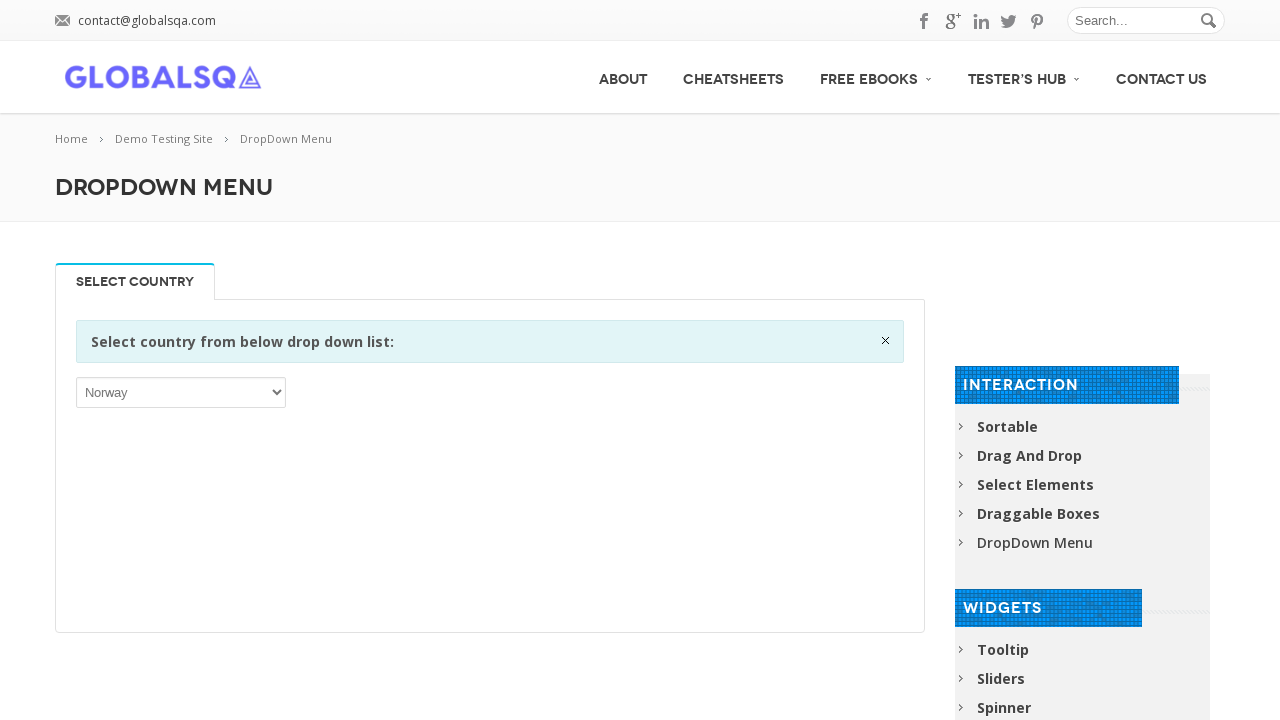

Retrieved text content from odd-indexed option 167: 'Pakistan'
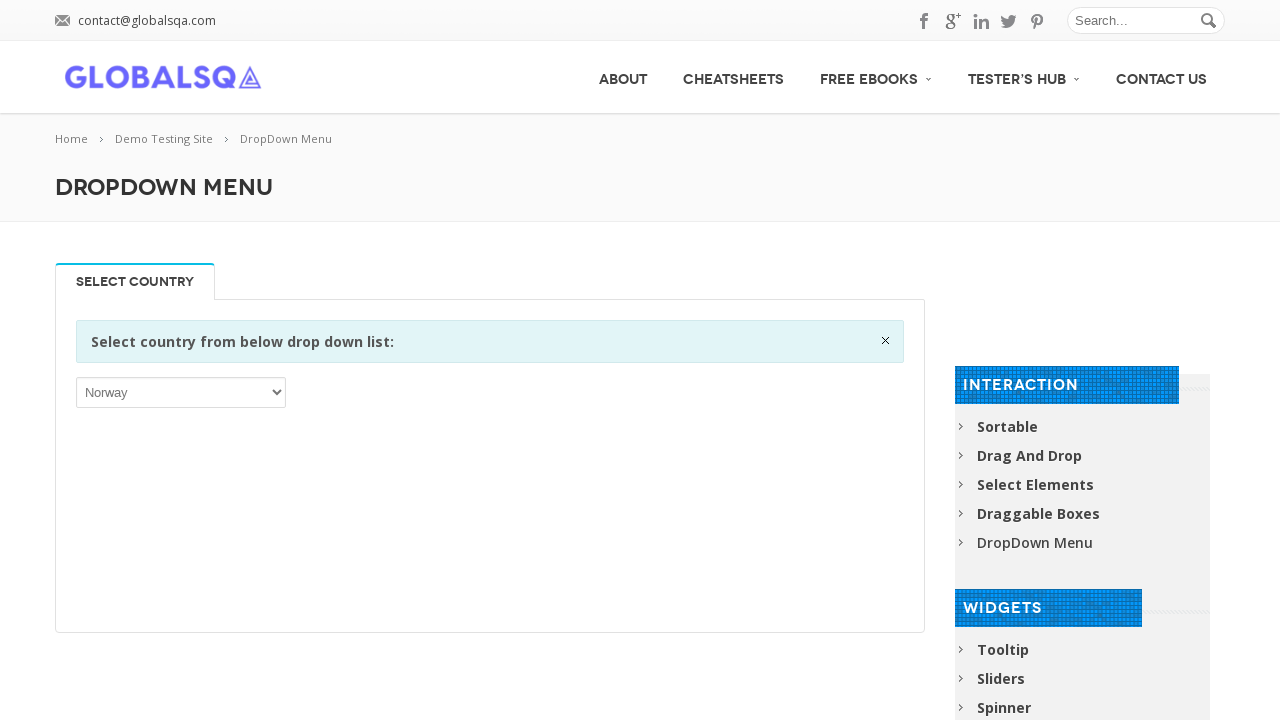

Selected dropdown option at index 167 with text 'Pakistan' on select >> nth=0
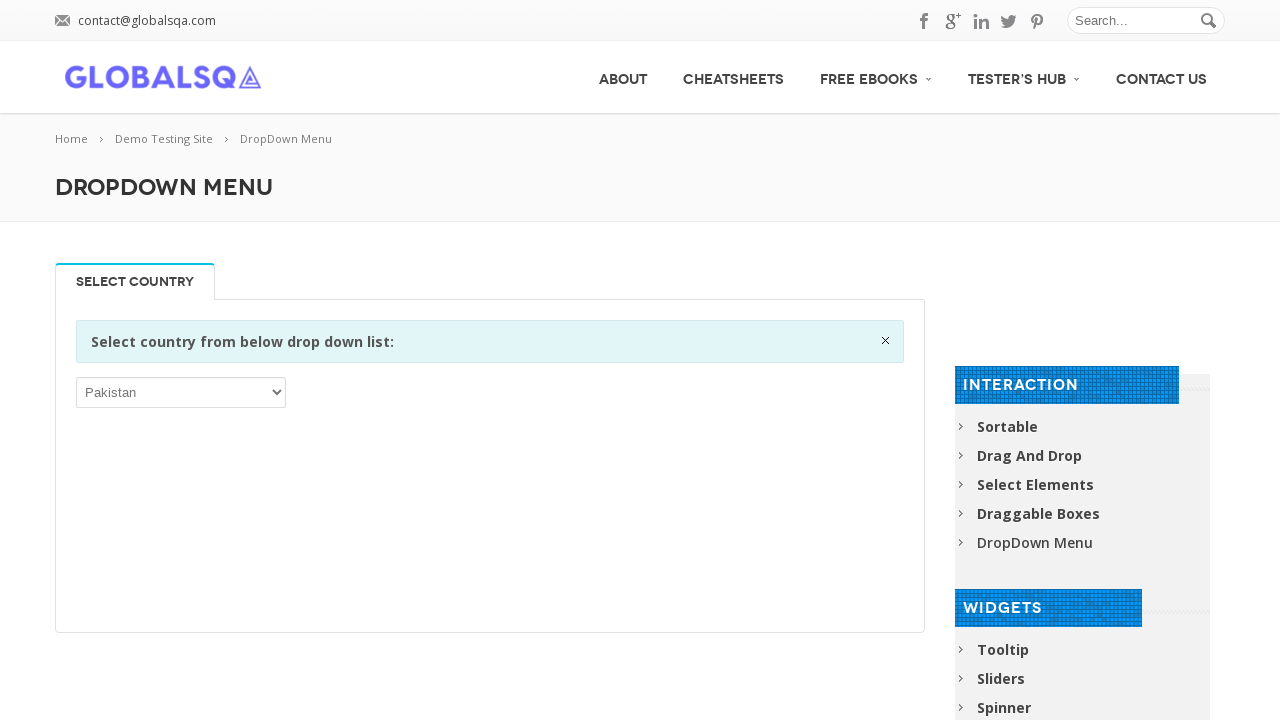

Retrieved text content from odd-indexed option 169: 'Palestinian Territory, Occupied'
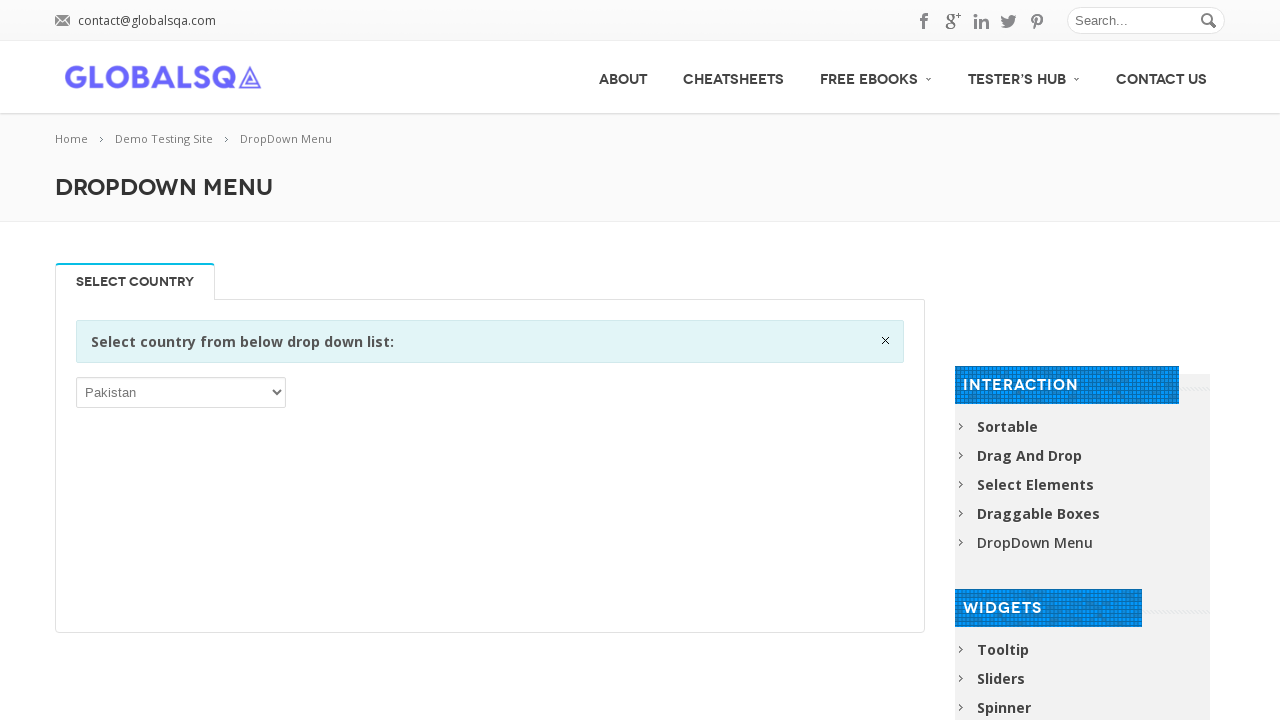

Selected dropdown option at index 169 with text 'Palestinian Territory, Occupied' on select >> nth=0
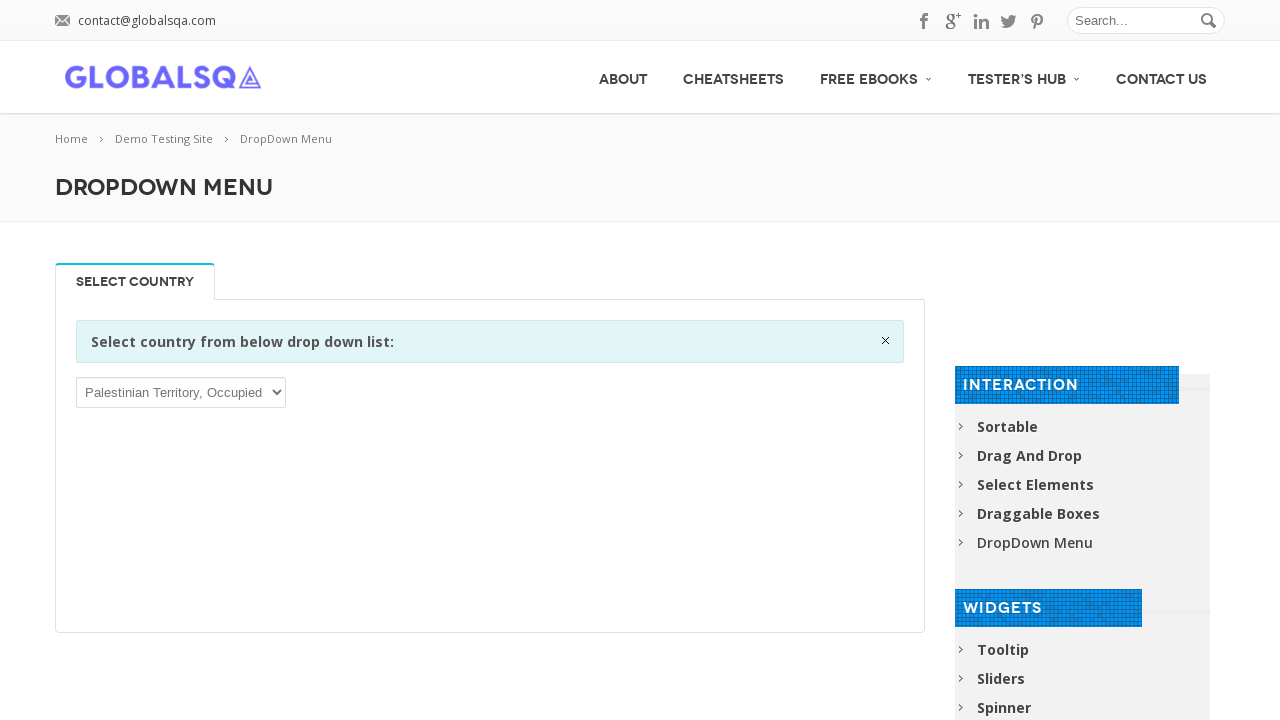

Retrieved text content from odd-indexed option 171: 'Papua New Guinea'
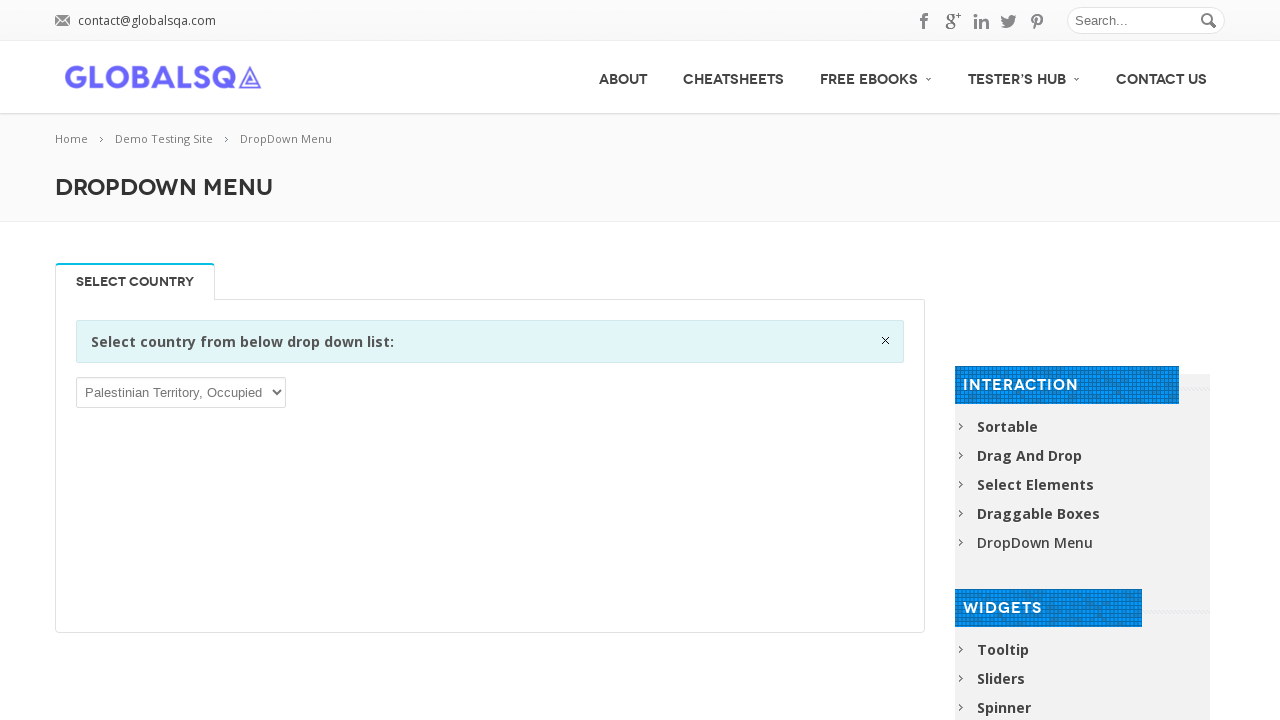

Selected dropdown option at index 171 with text 'Papua New Guinea' on select >> nth=0
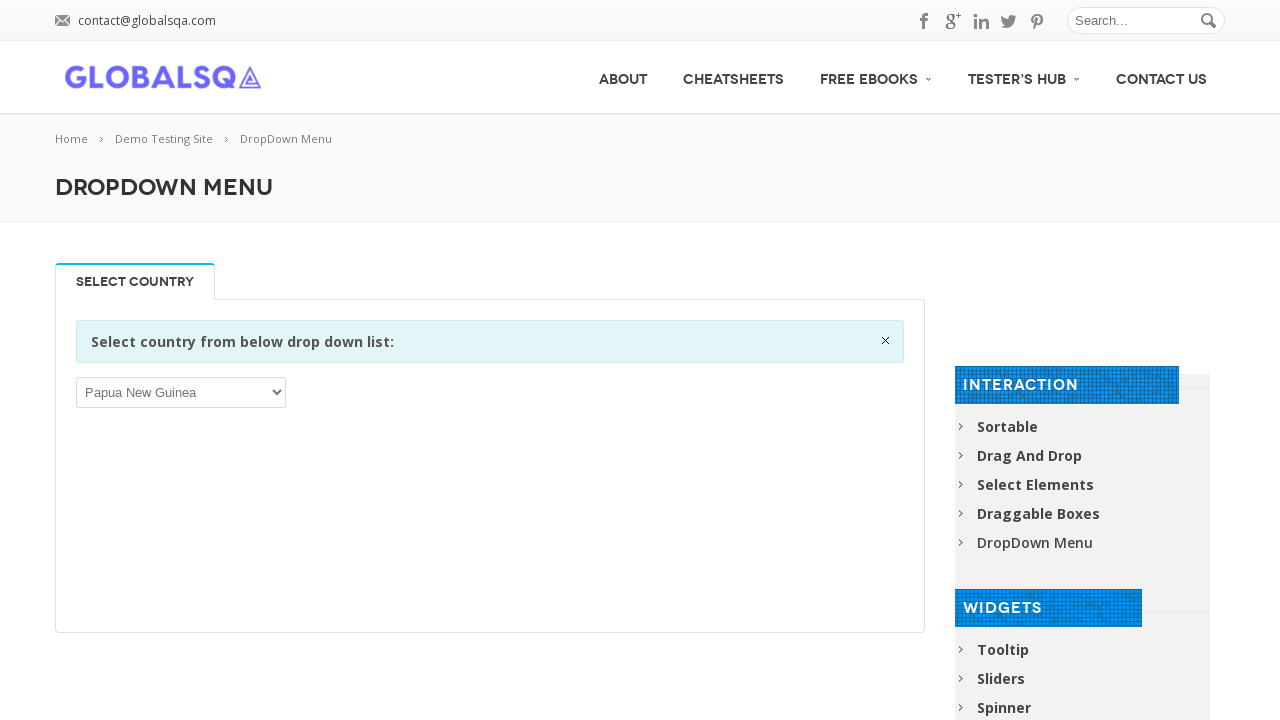

Retrieved text content from odd-indexed option 173: 'Peru'
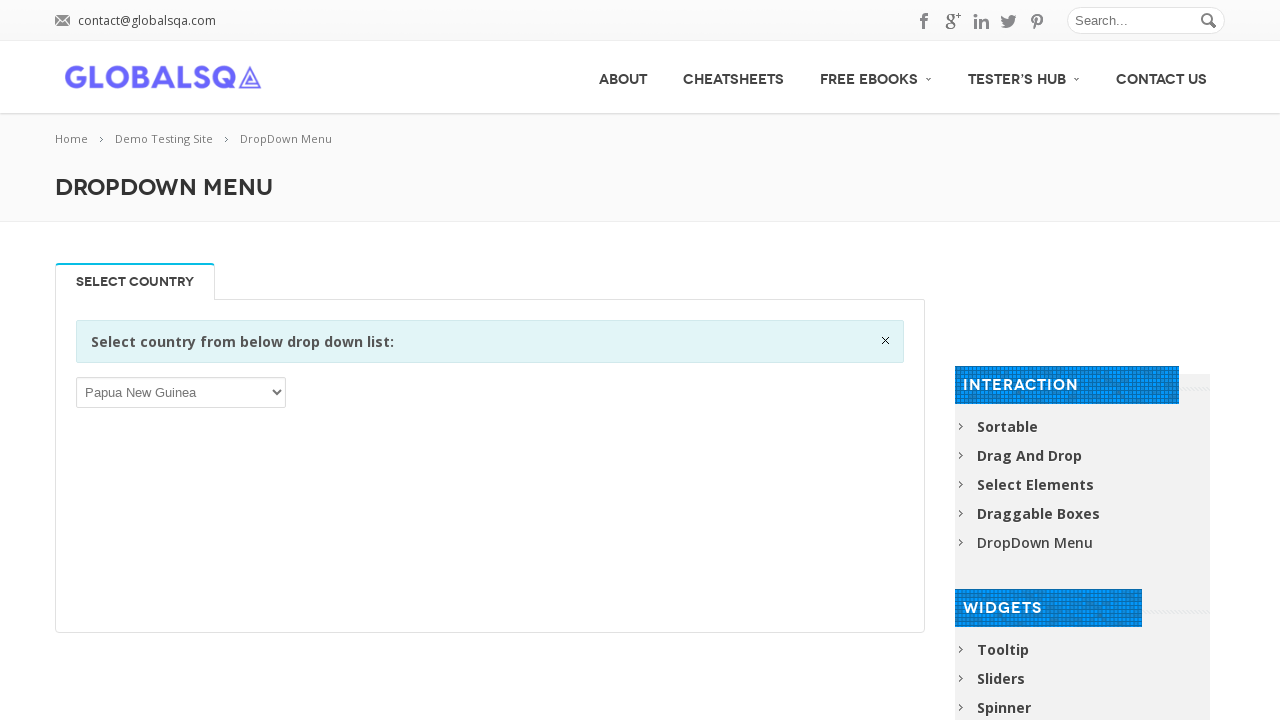

Selected dropdown option at index 173 with text 'Peru' on select >> nth=0
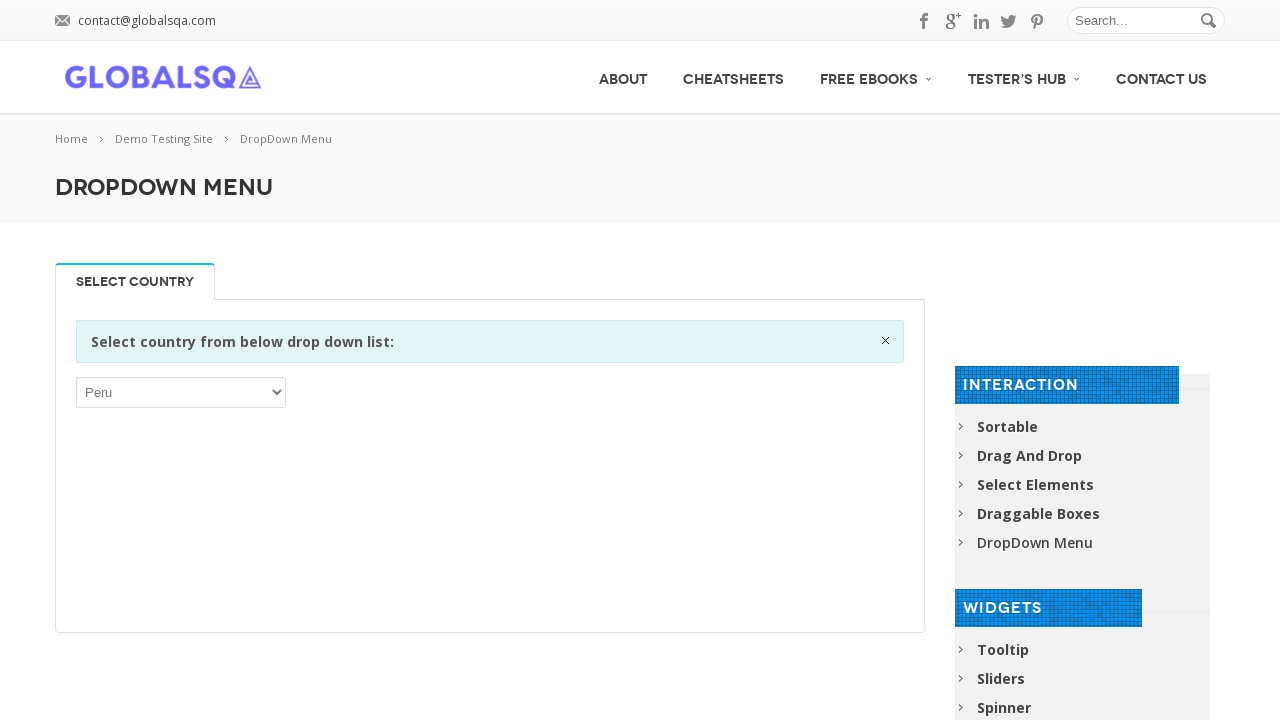

Retrieved text content from odd-indexed option 175: 'Pitcairn'
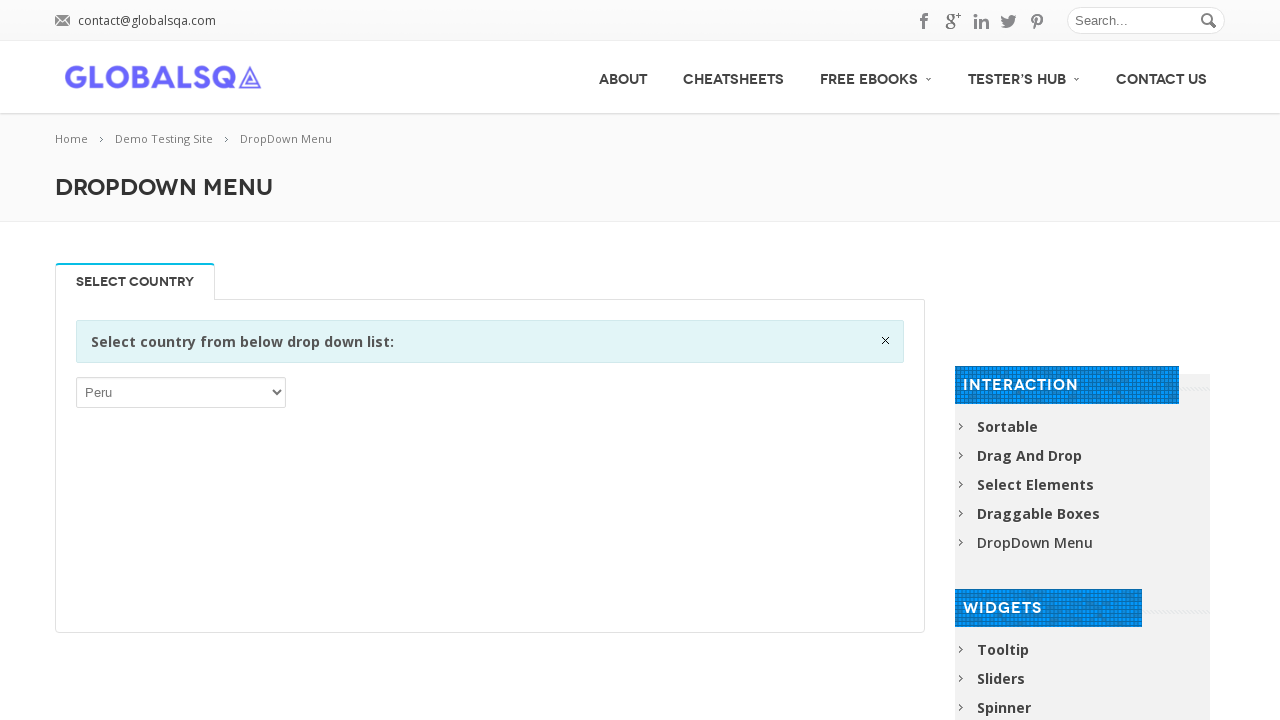

Selected dropdown option at index 175 with text 'Pitcairn' on select >> nth=0
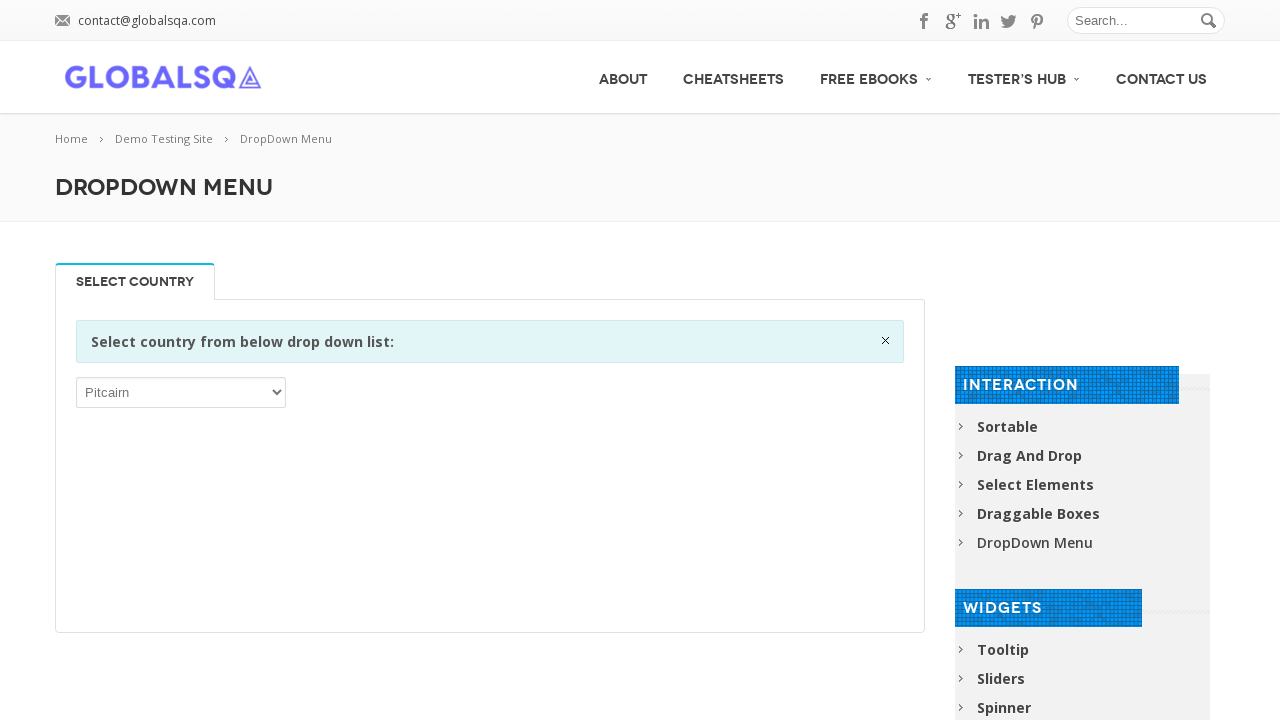

Retrieved text content from odd-indexed option 177: 'Portugal'
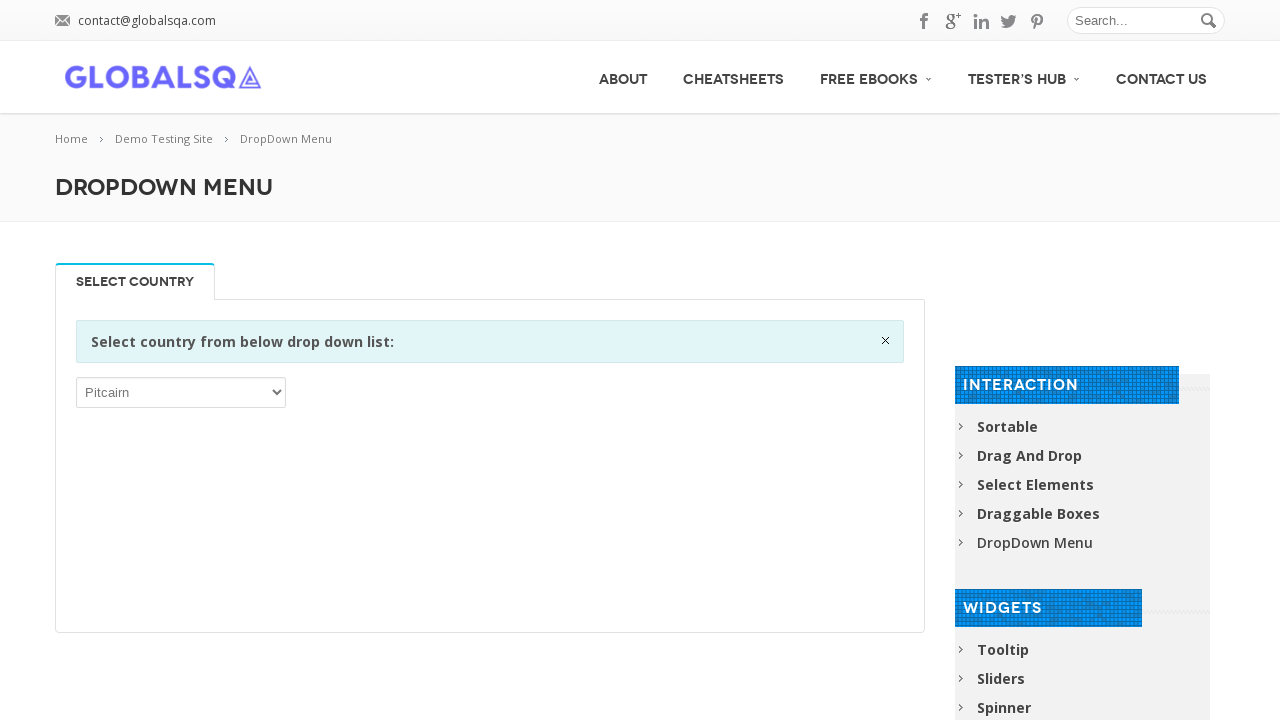

Selected dropdown option at index 177 with text 'Portugal' on select >> nth=0
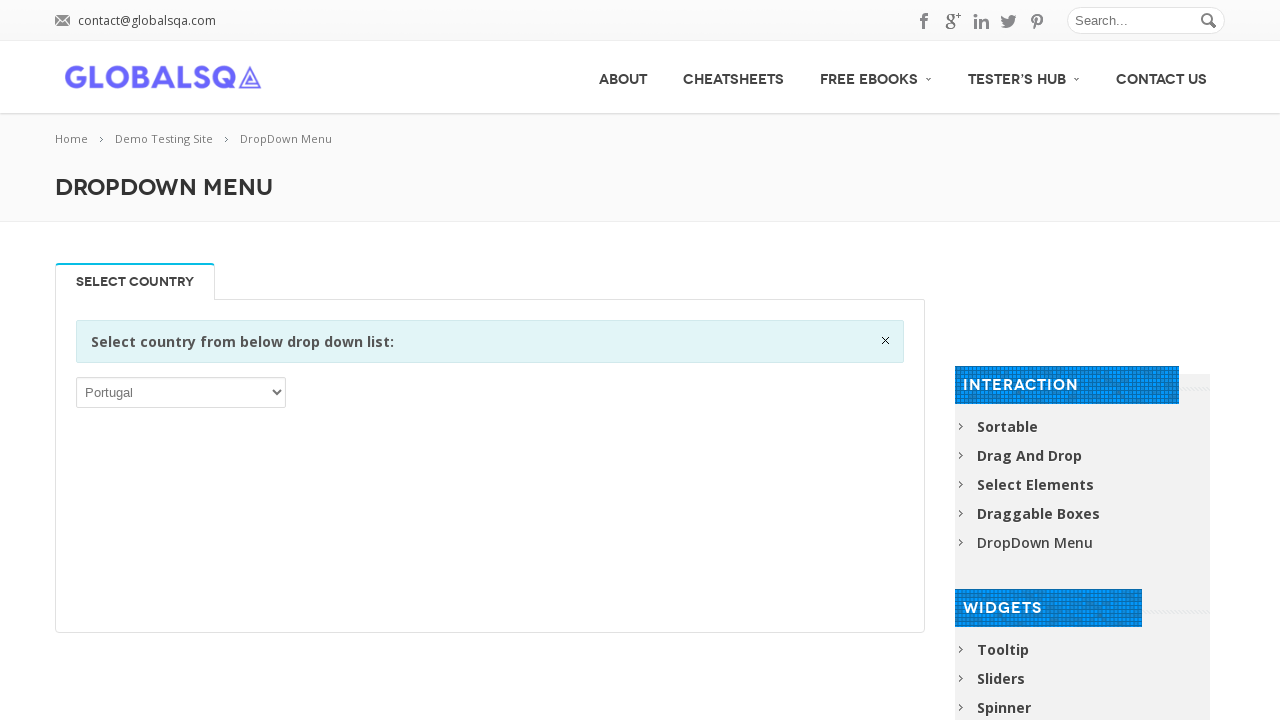

Retrieved text content from odd-indexed option 179: 'Qatar'
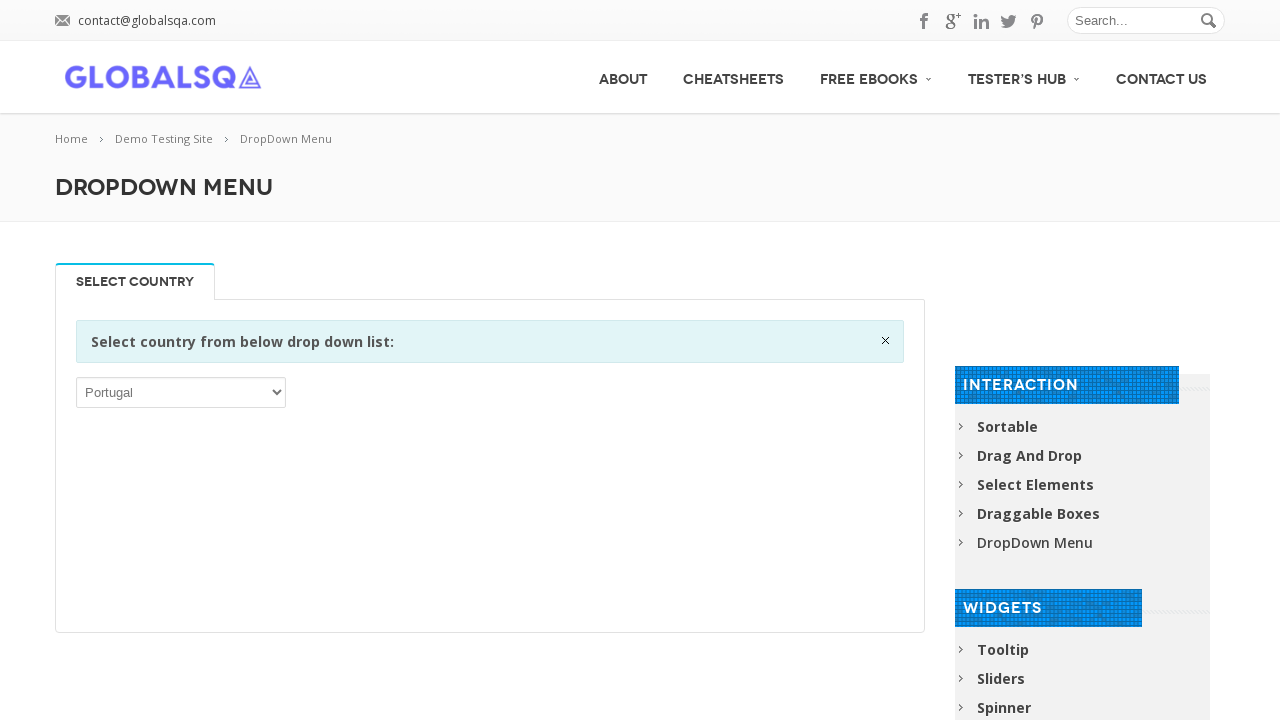

Selected dropdown option at index 179 with text 'Qatar' on select >> nth=0
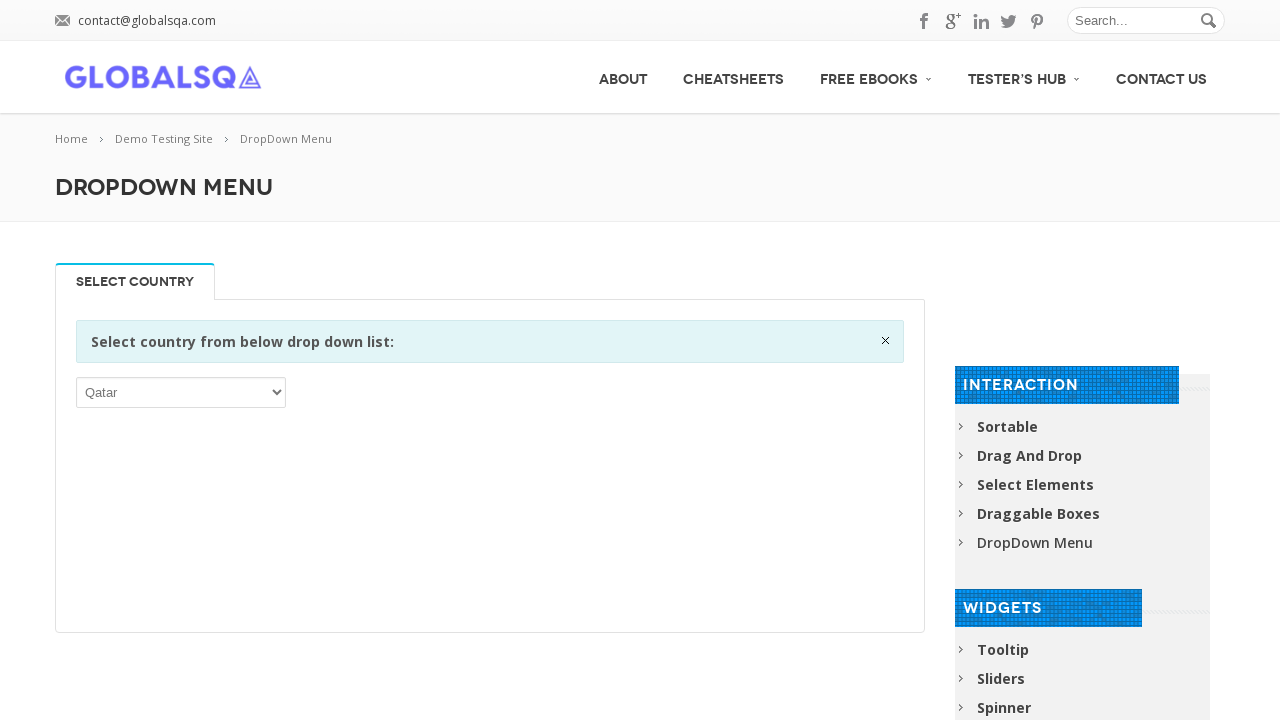

Retrieved text content from odd-indexed option 181: 'Romania'
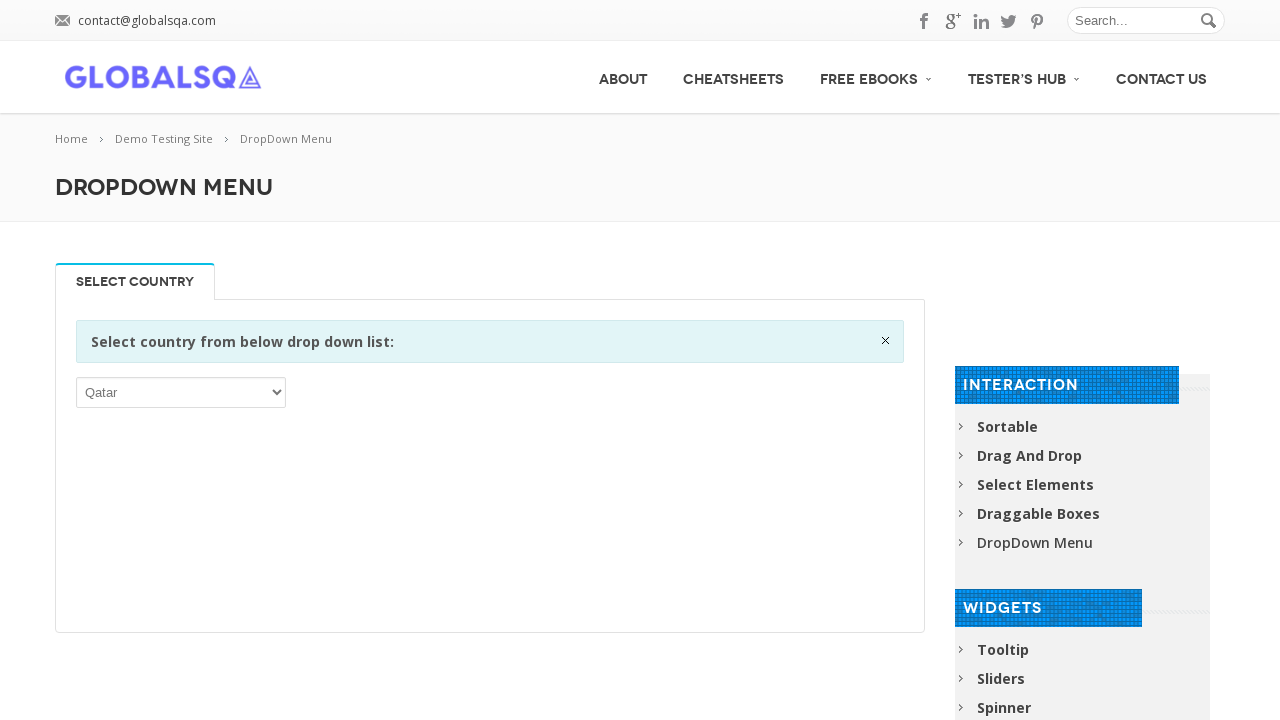

Selected dropdown option at index 181 with text 'Romania' on select >> nth=0
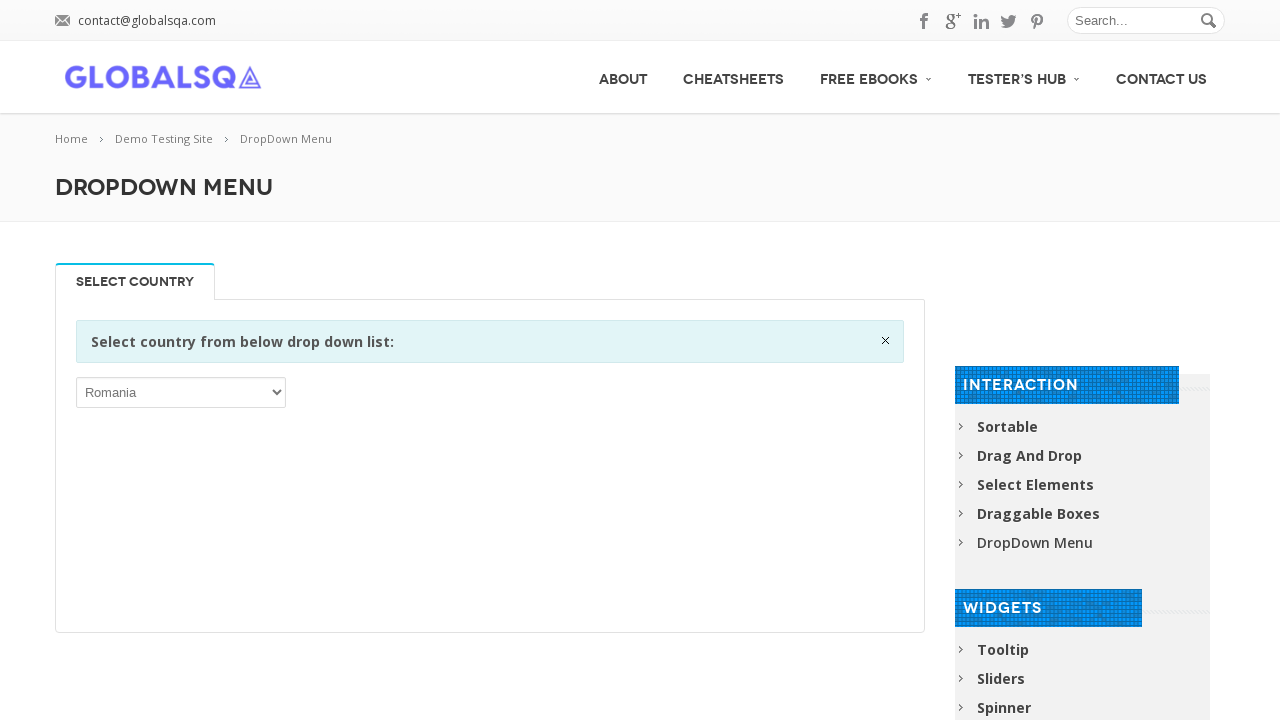

Retrieved text content from odd-indexed option 183: 'Rwanda'
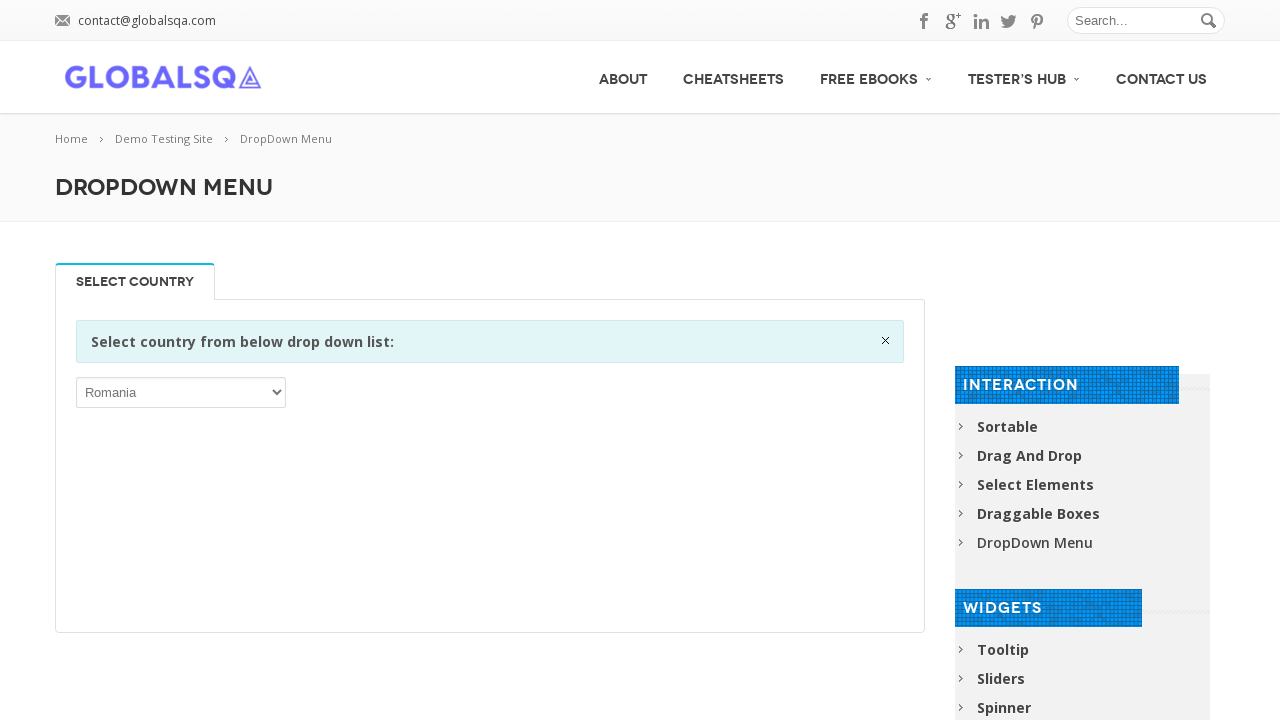

Selected dropdown option at index 183 with text 'Rwanda' on select >> nth=0
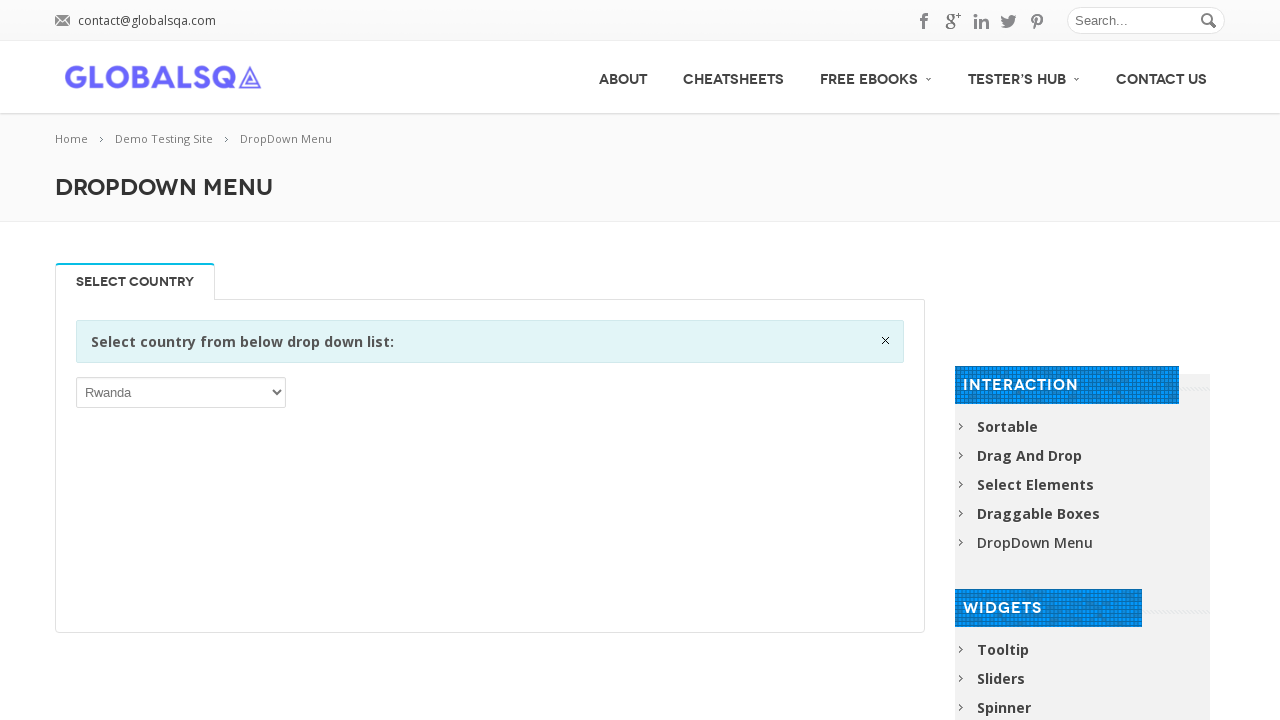

Retrieved text content from odd-indexed option 185: 'Saint Helena, Ascension and Tristan da Cunha'
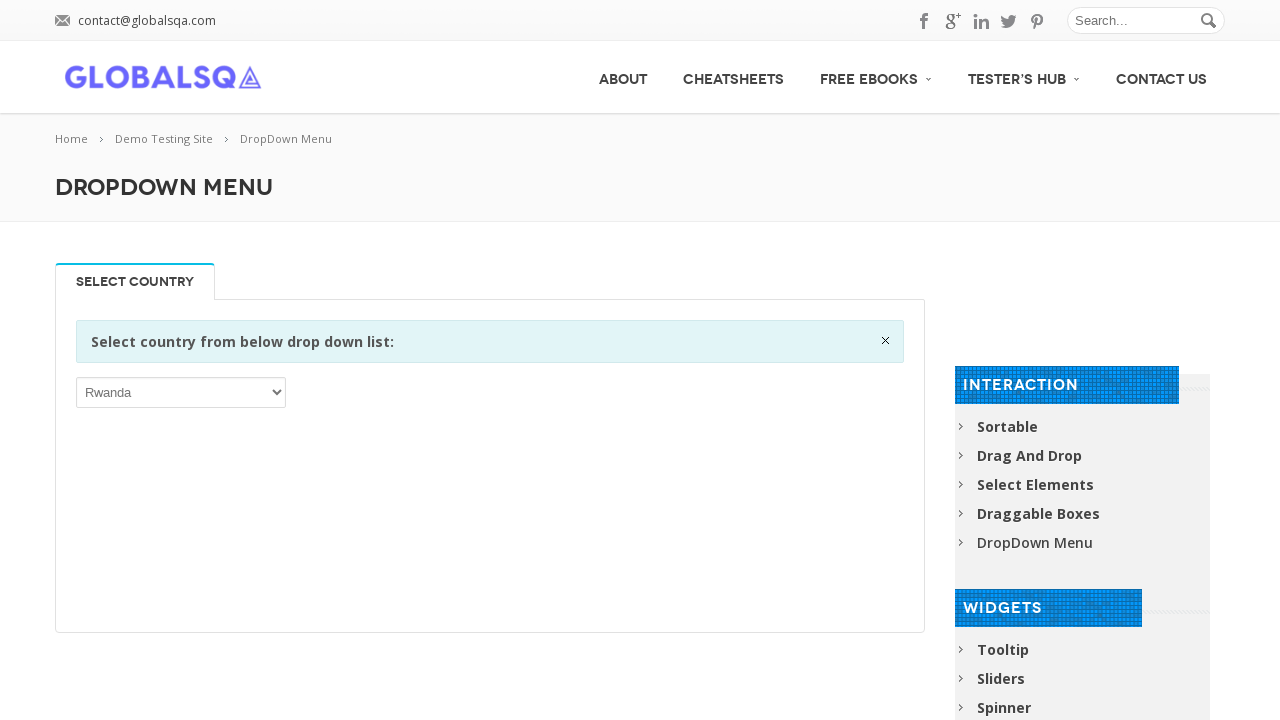

Selected dropdown option at index 185 with text 'Saint Helena, Ascension and Tristan da Cunha' on select >> nth=0
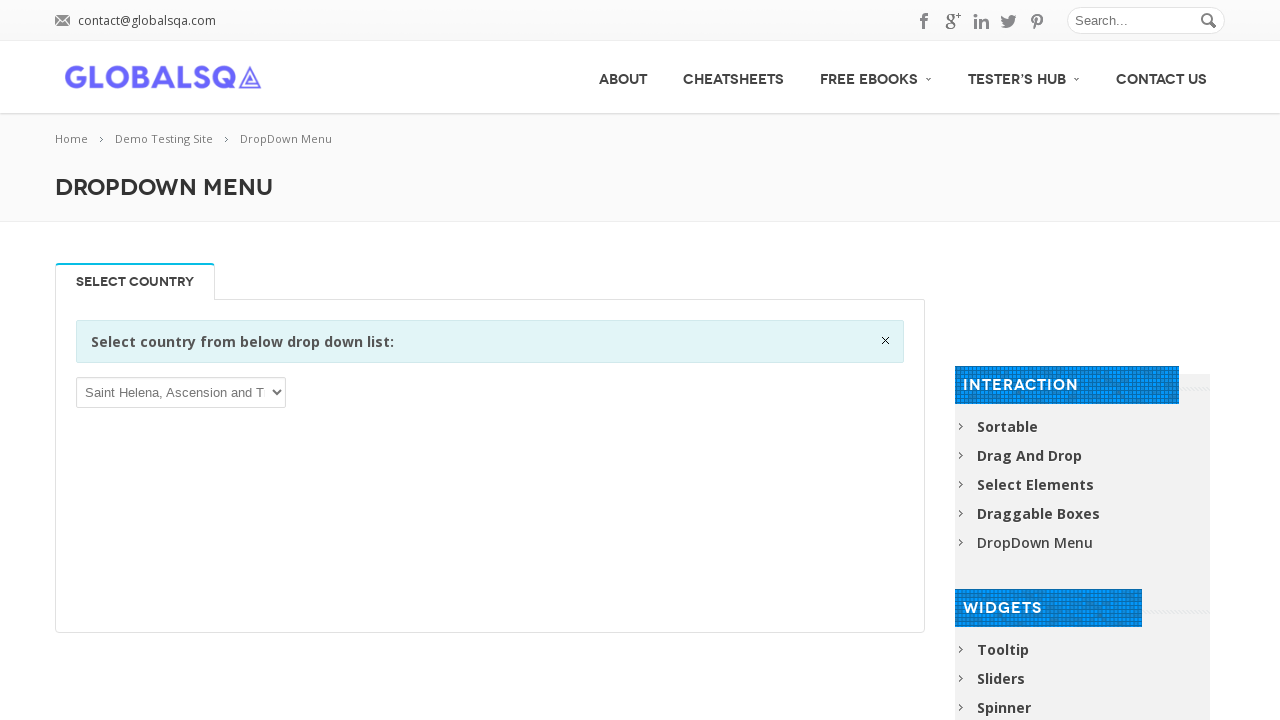

Retrieved text content from odd-indexed option 187: 'Saint Lucia'
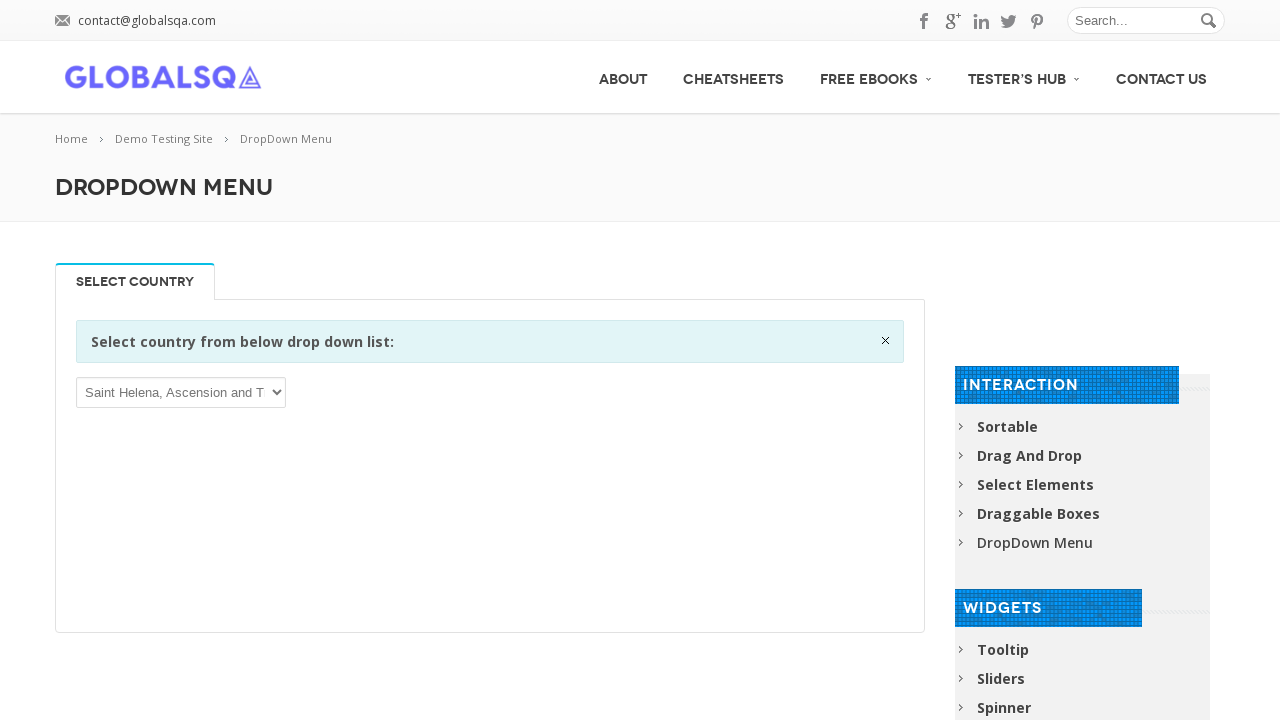

Selected dropdown option at index 187 with text 'Saint Lucia' on select >> nth=0
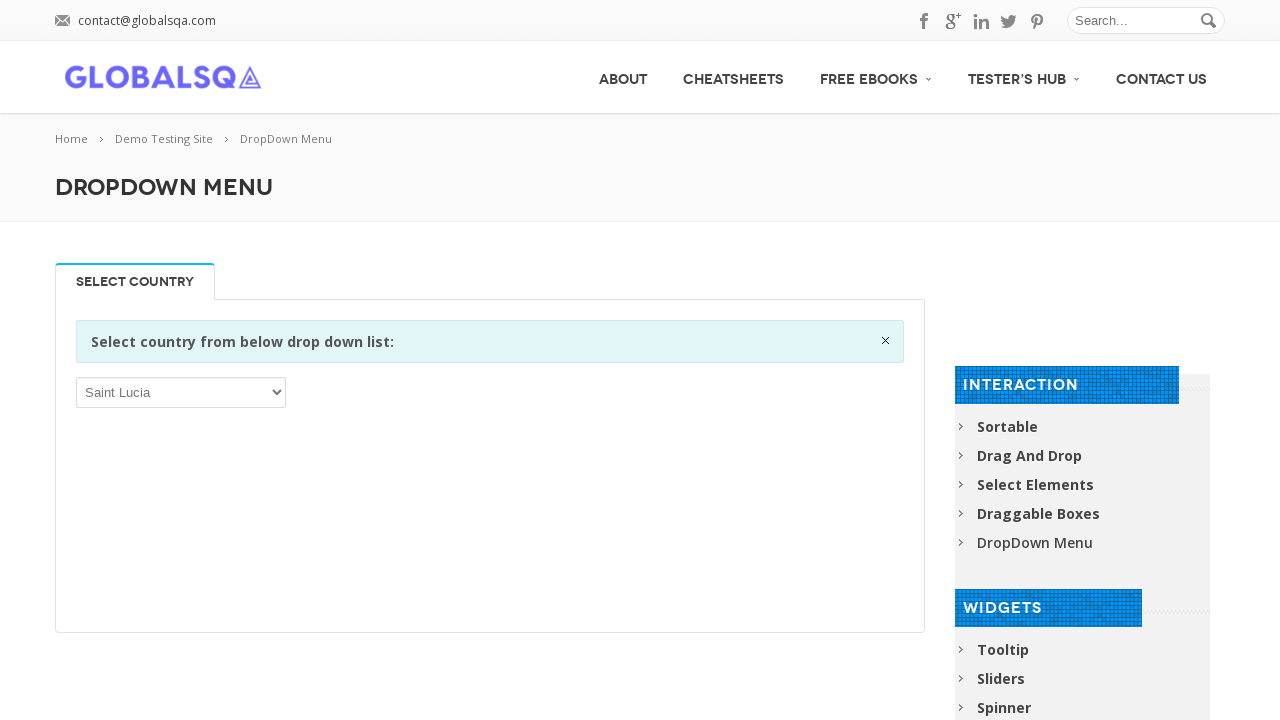

Retrieved text content from odd-indexed option 189: 'Saint Pierre and Miquelon'
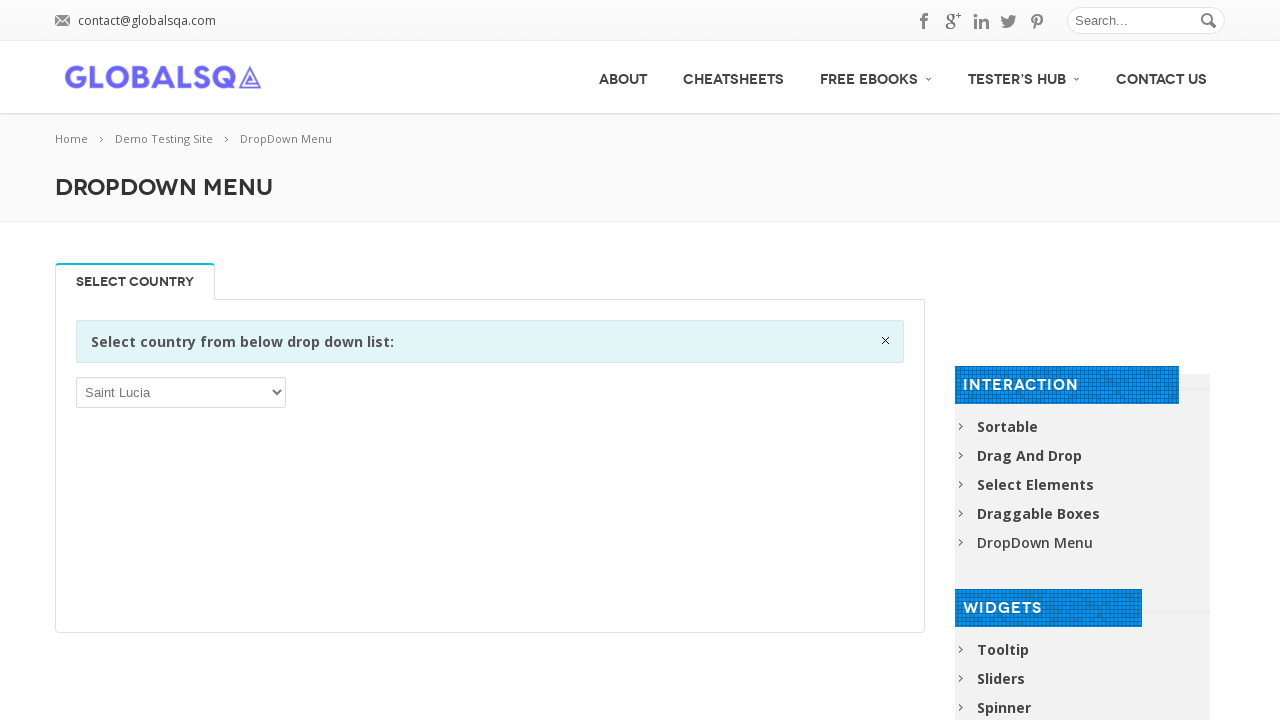

Selected dropdown option at index 189 with text 'Saint Pierre and Miquelon' on select >> nth=0
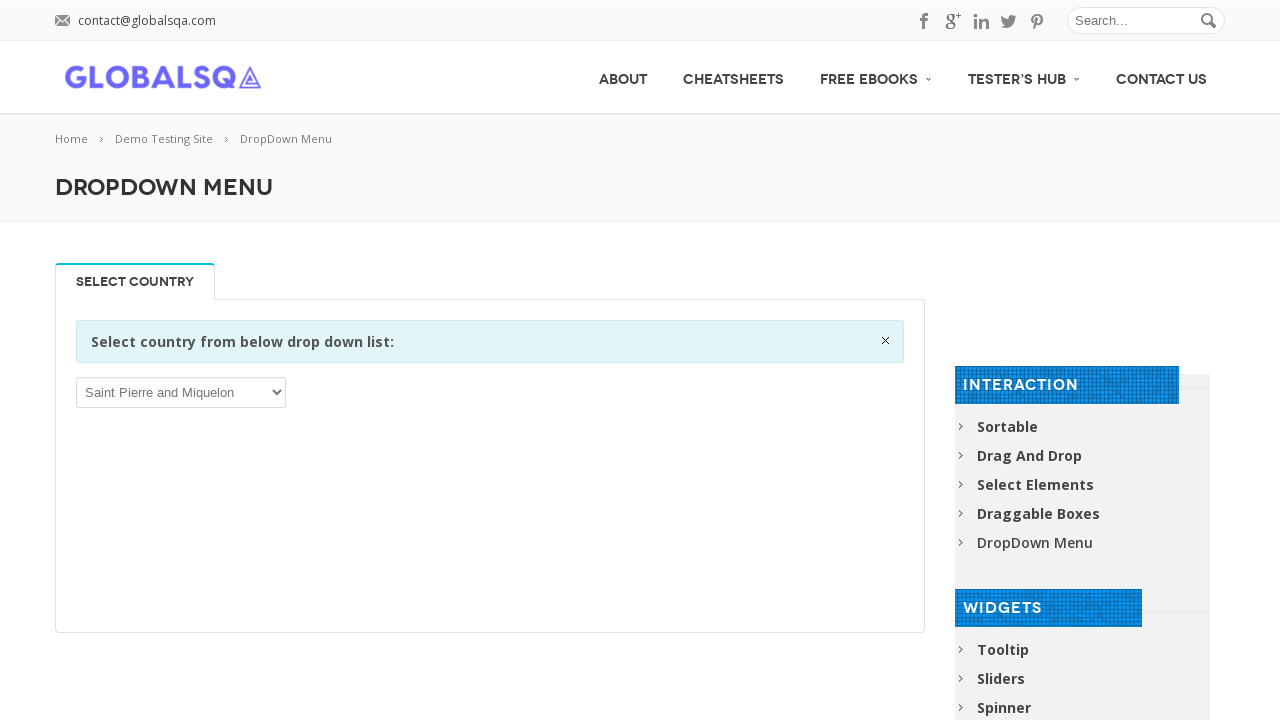

Retrieved text content from odd-indexed option 191: 'Samoa'
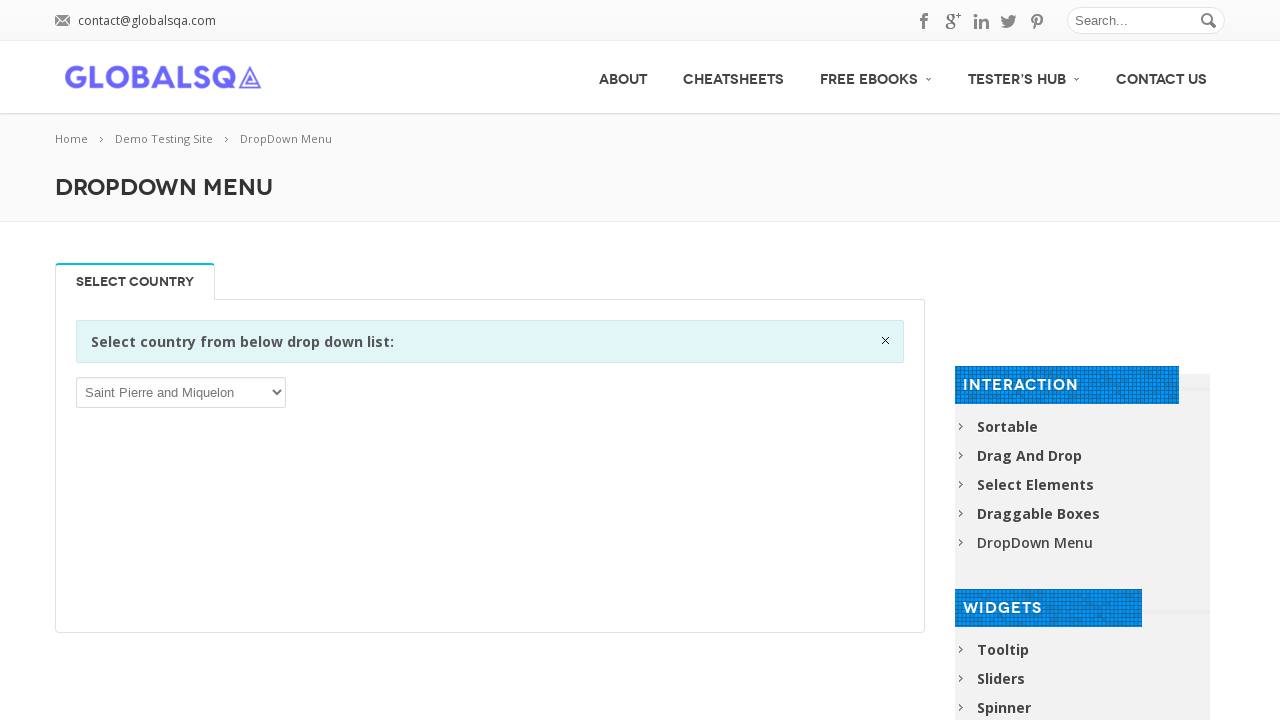

Selected dropdown option at index 191 with text 'Samoa' on select >> nth=0
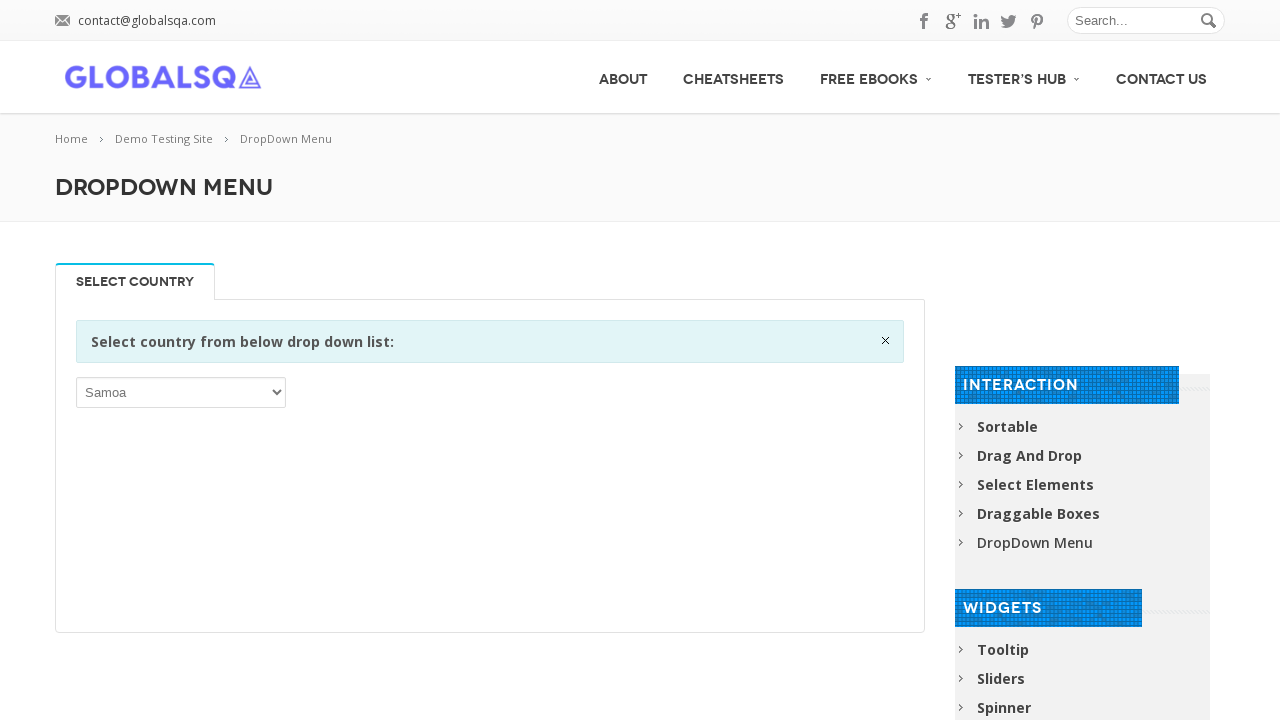

Retrieved text content from odd-indexed option 193: 'Sao Tome and Principe'
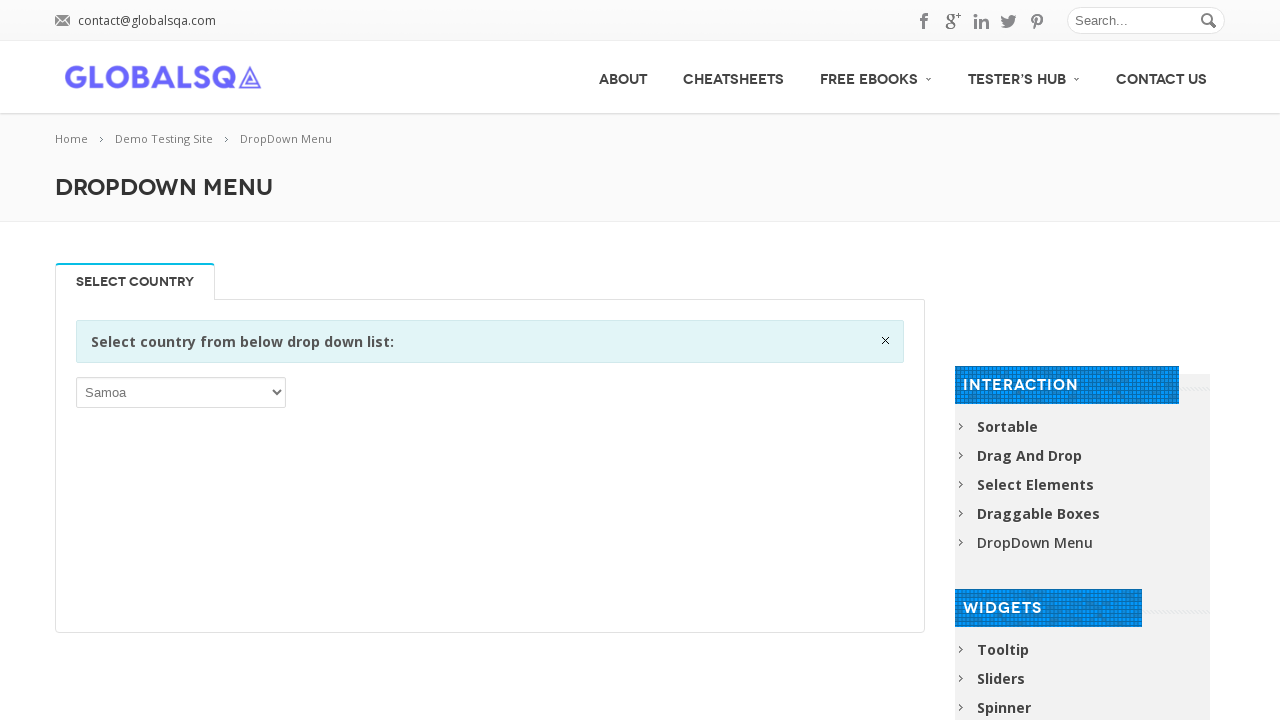

Selected dropdown option at index 193 with text 'Sao Tome and Principe' on select >> nth=0
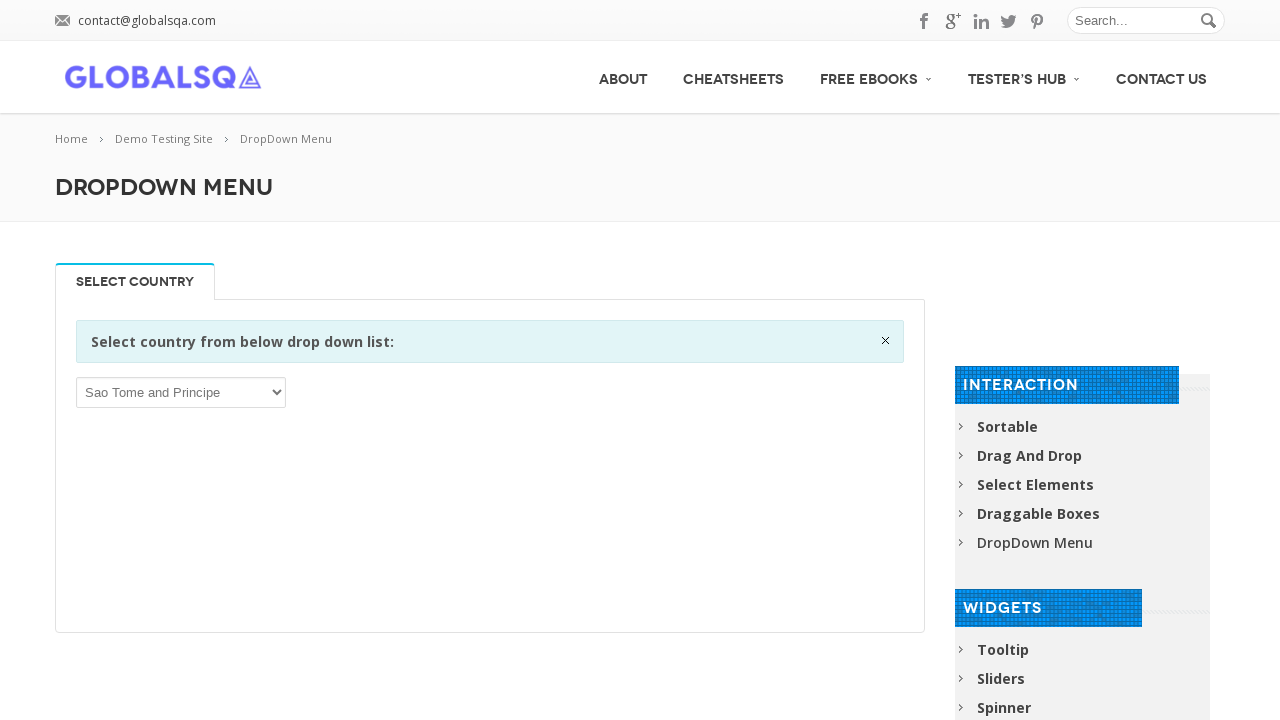

Retrieved text content from odd-indexed option 195: 'Senegal'
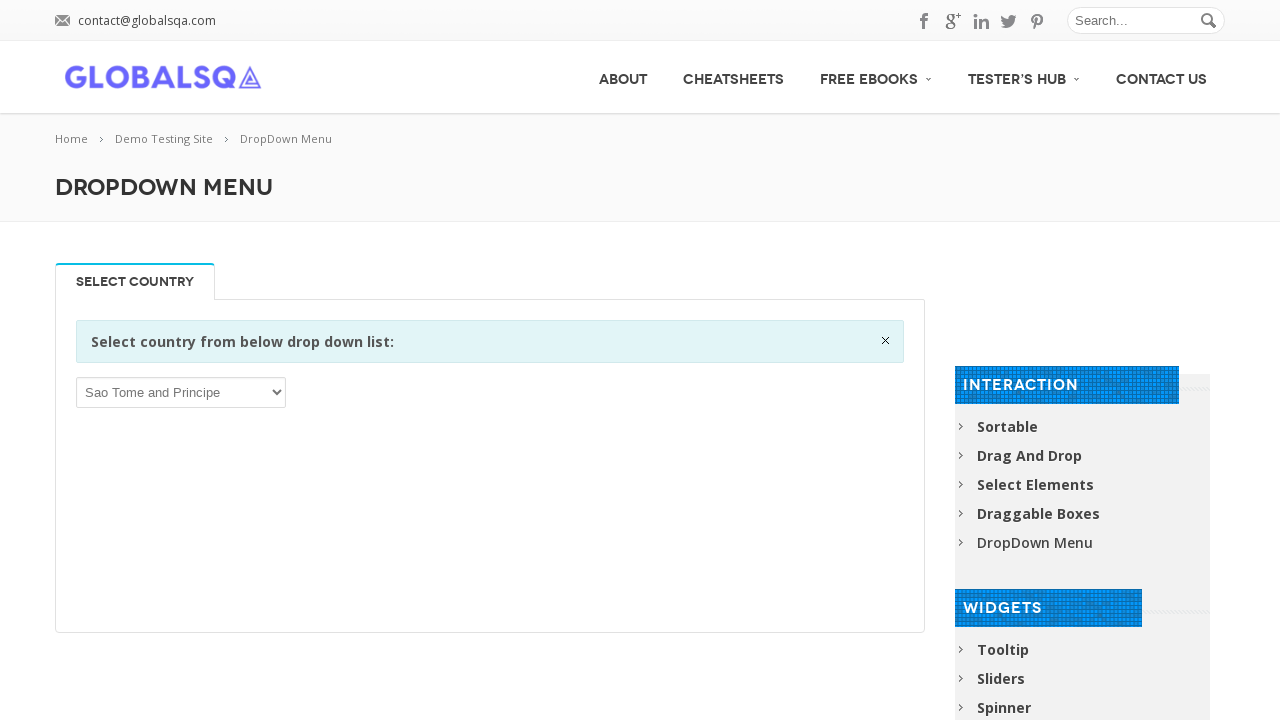

Selected dropdown option at index 195 with text 'Senegal' on select >> nth=0
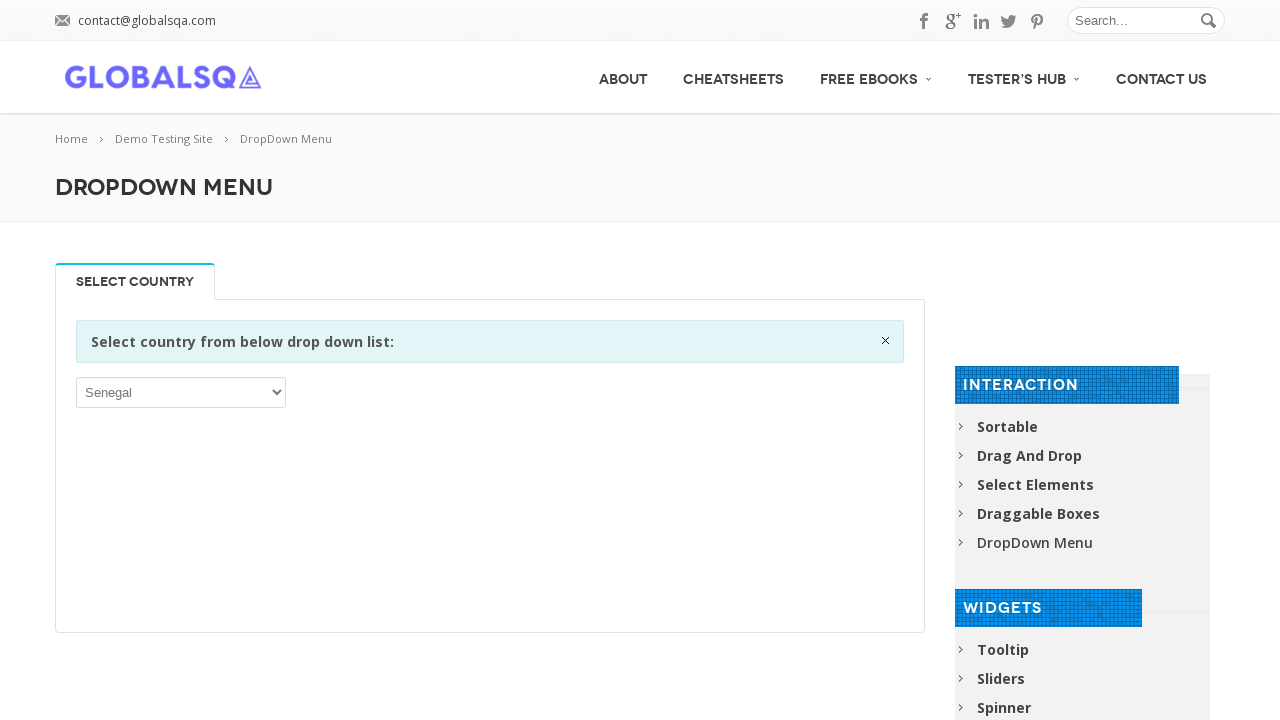

Retrieved text content from odd-indexed option 197: 'Seychelles'
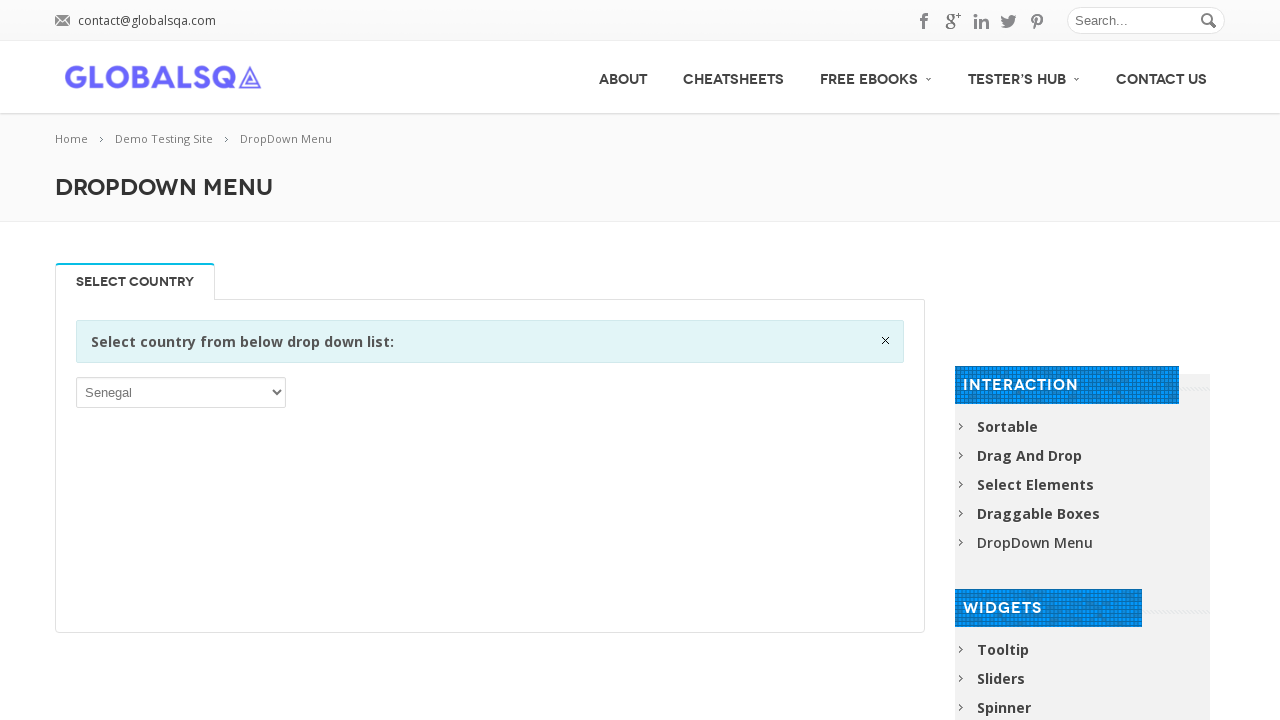

Selected dropdown option at index 197 with text 'Seychelles' on select >> nth=0
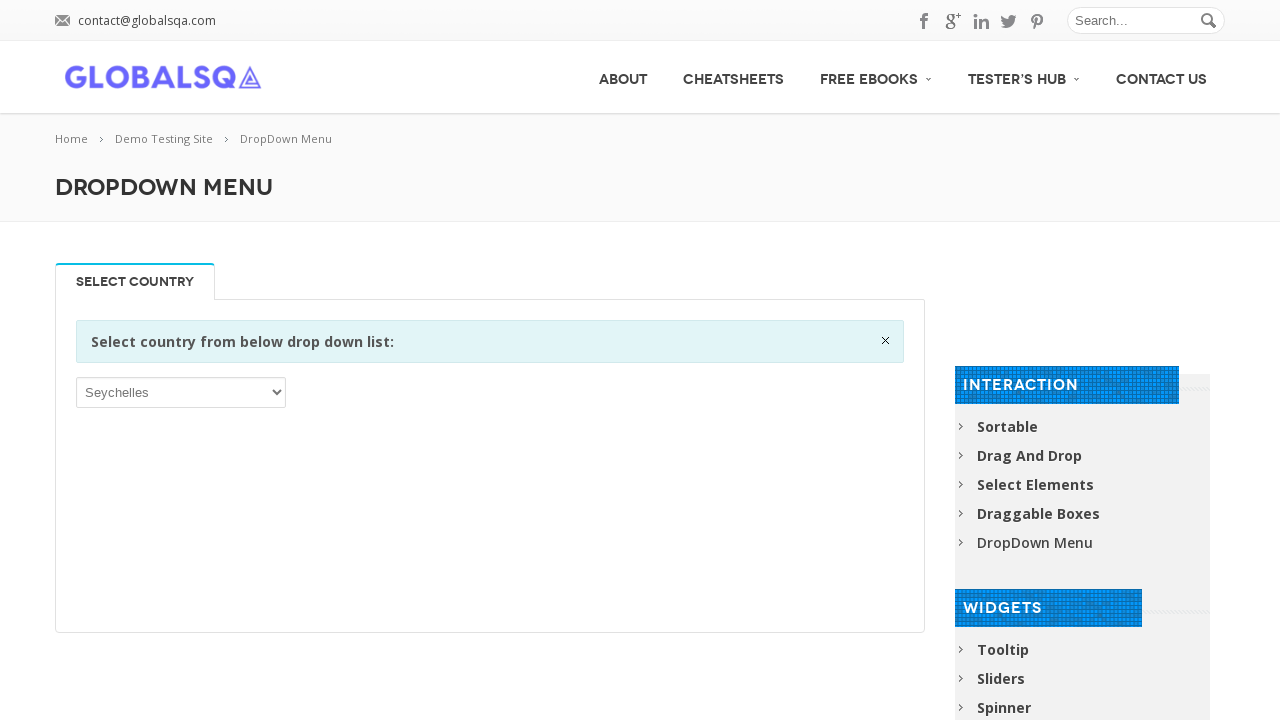

Retrieved text content from odd-indexed option 199: 'Singapore'
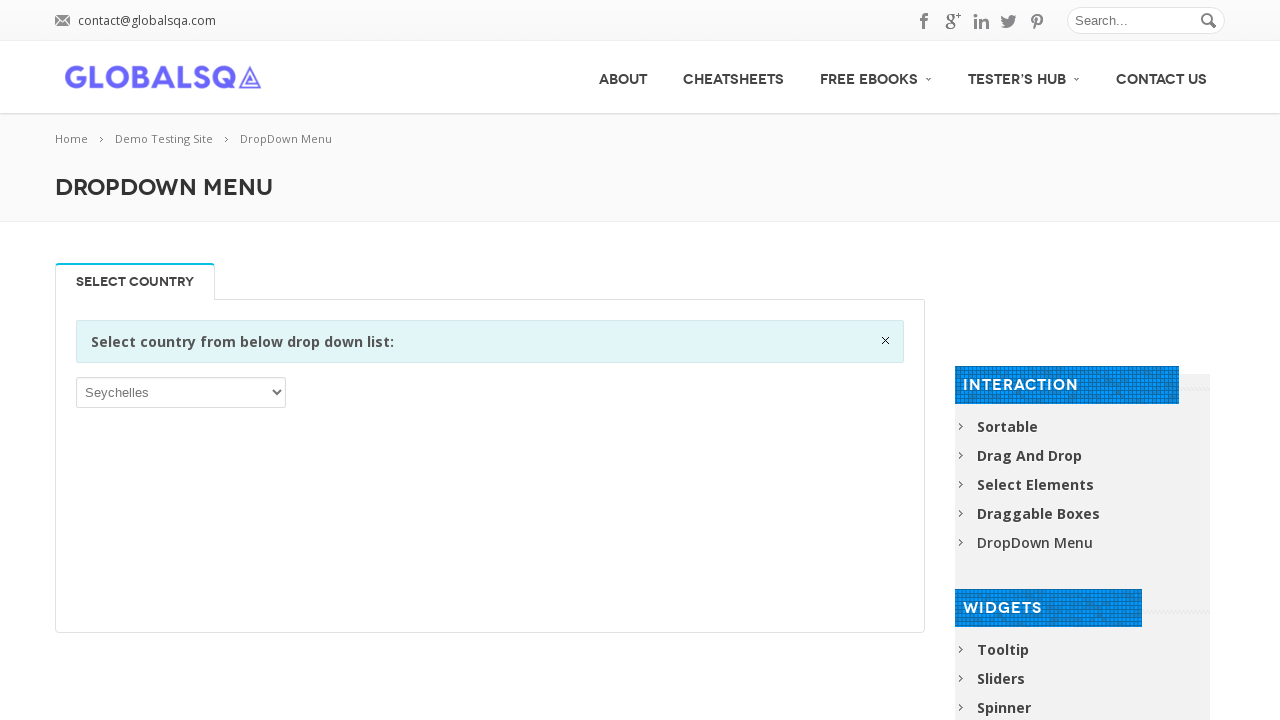

Selected dropdown option at index 199 with text 'Singapore' on select >> nth=0
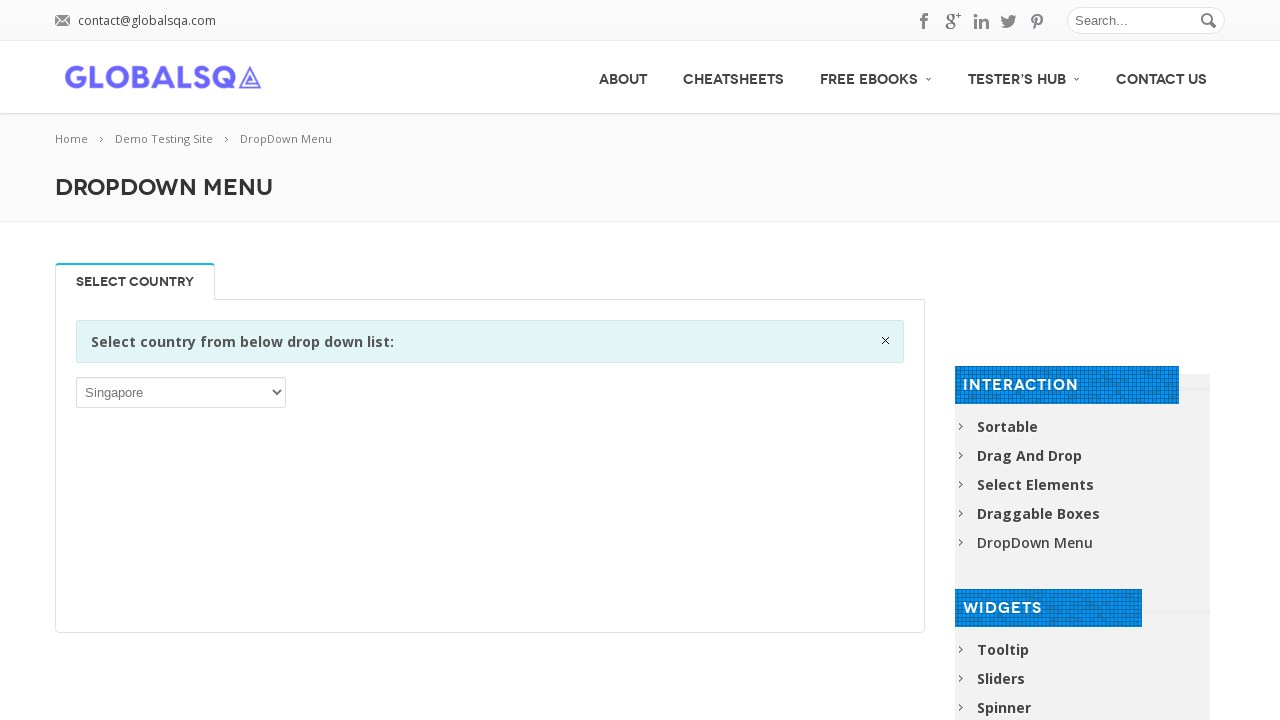

Retrieved text content from odd-indexed option 201: 'Slovakia'
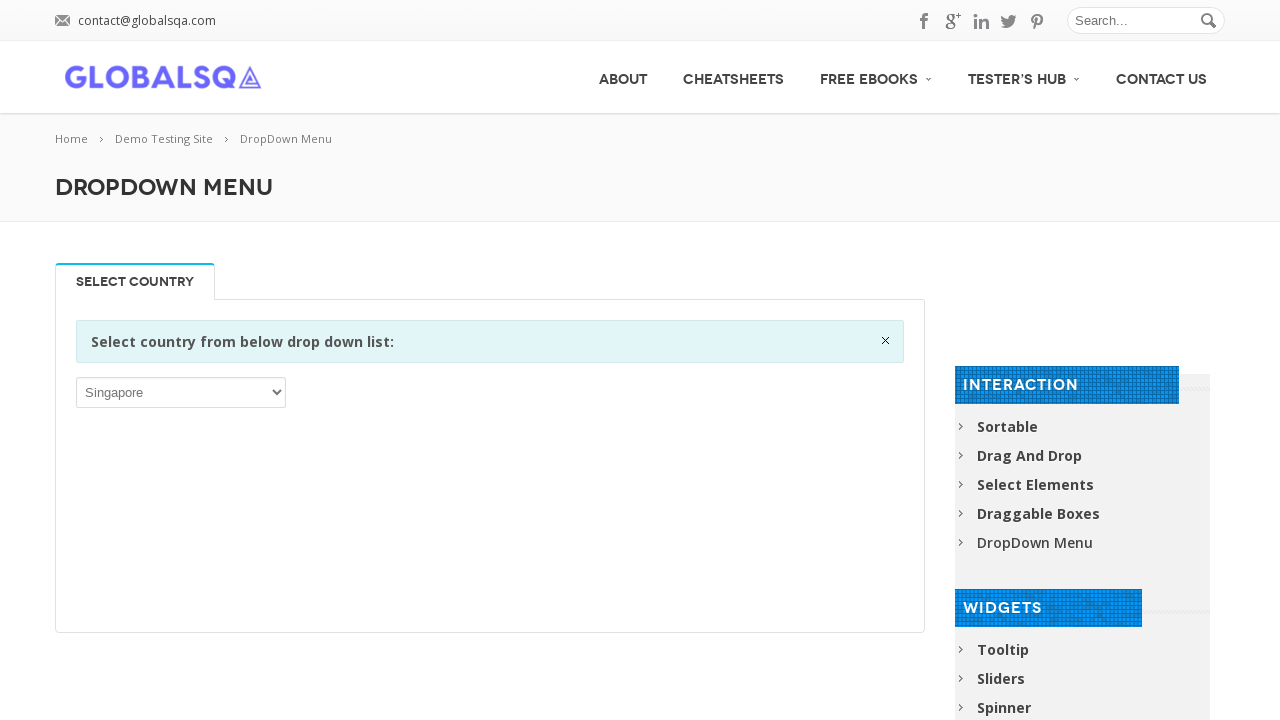

Selected dropdown option at index 201 with text 'Slovakia' on select >> nth=0
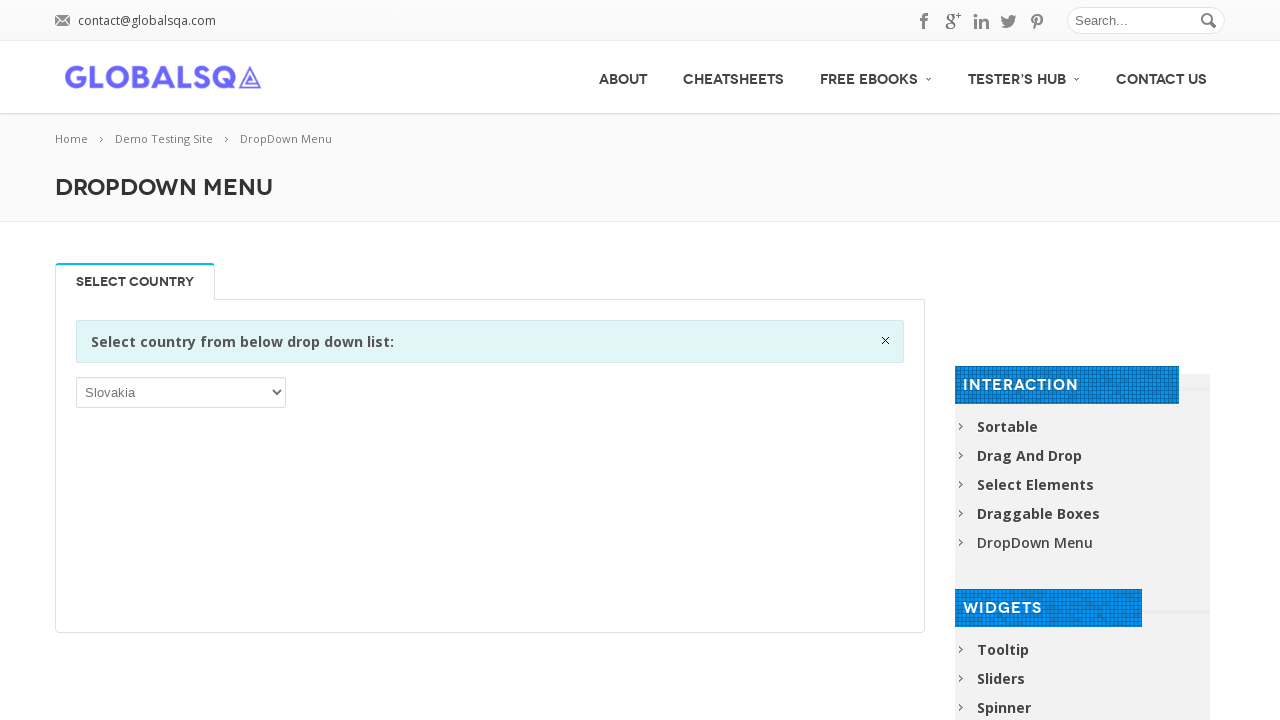

Retrieved text content from odd-indexed option 203: 'Solomon Islands'
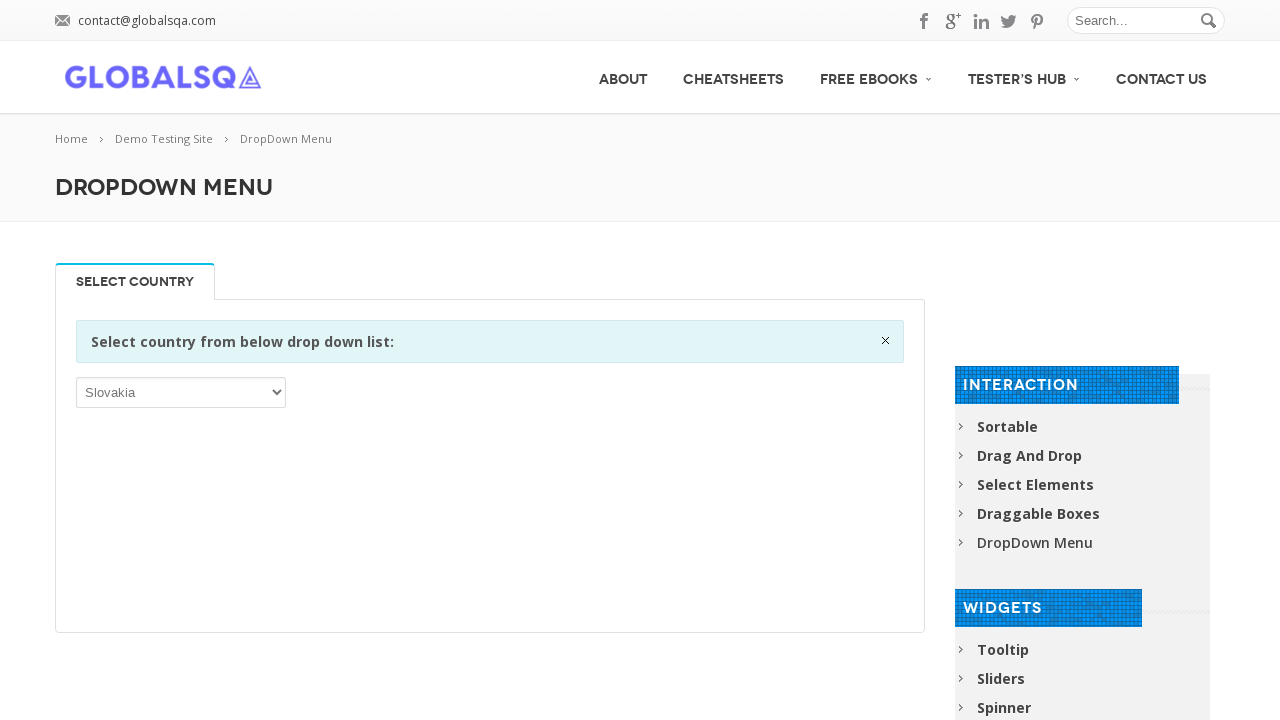

Selected dropdown option at index 203 with text 'Solomon Islands' on select >> nth=0
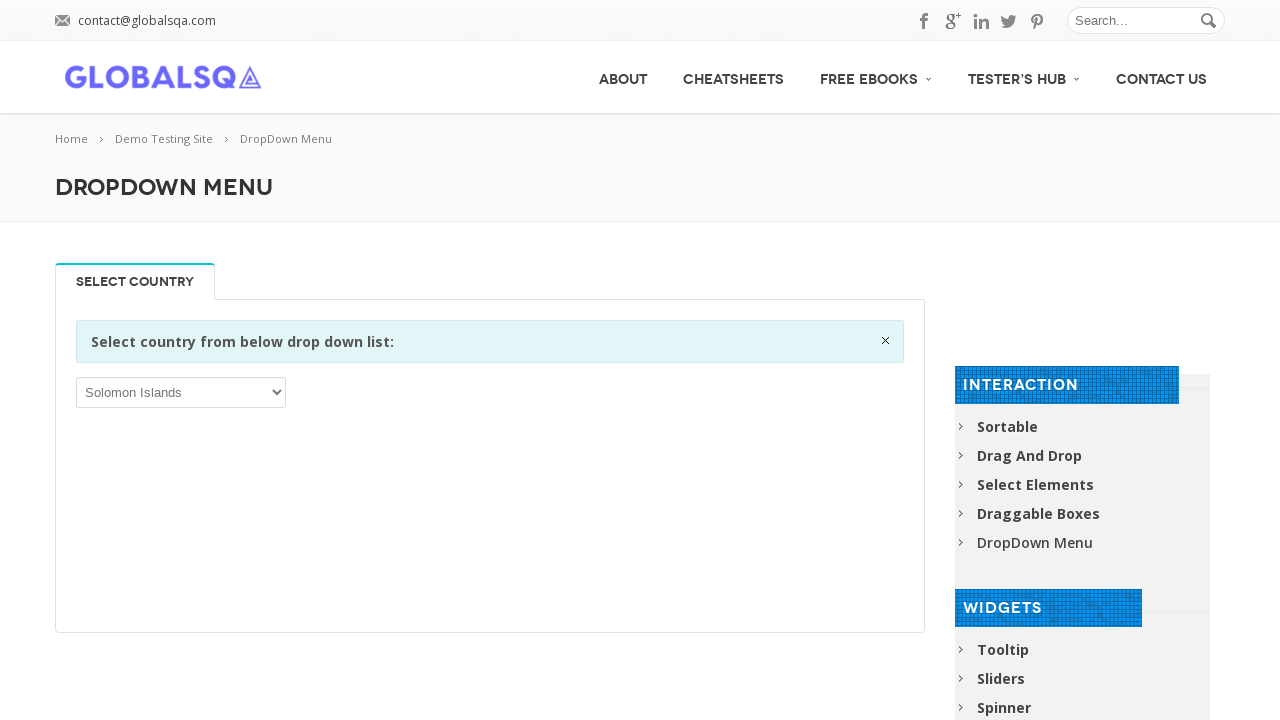

Retrieved text content from odd-indexed option 205: 'South Africa'
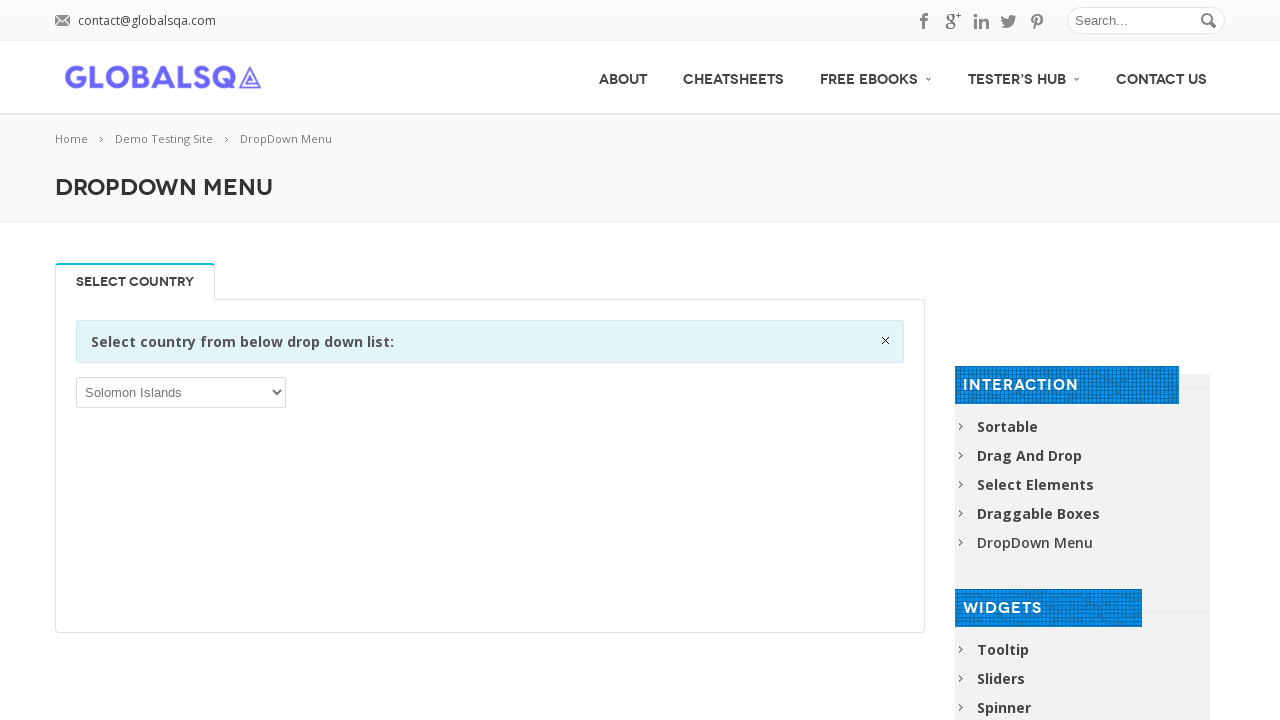

Selected dropdown option at index 205 with text 'South Africa' on select >> nth=0
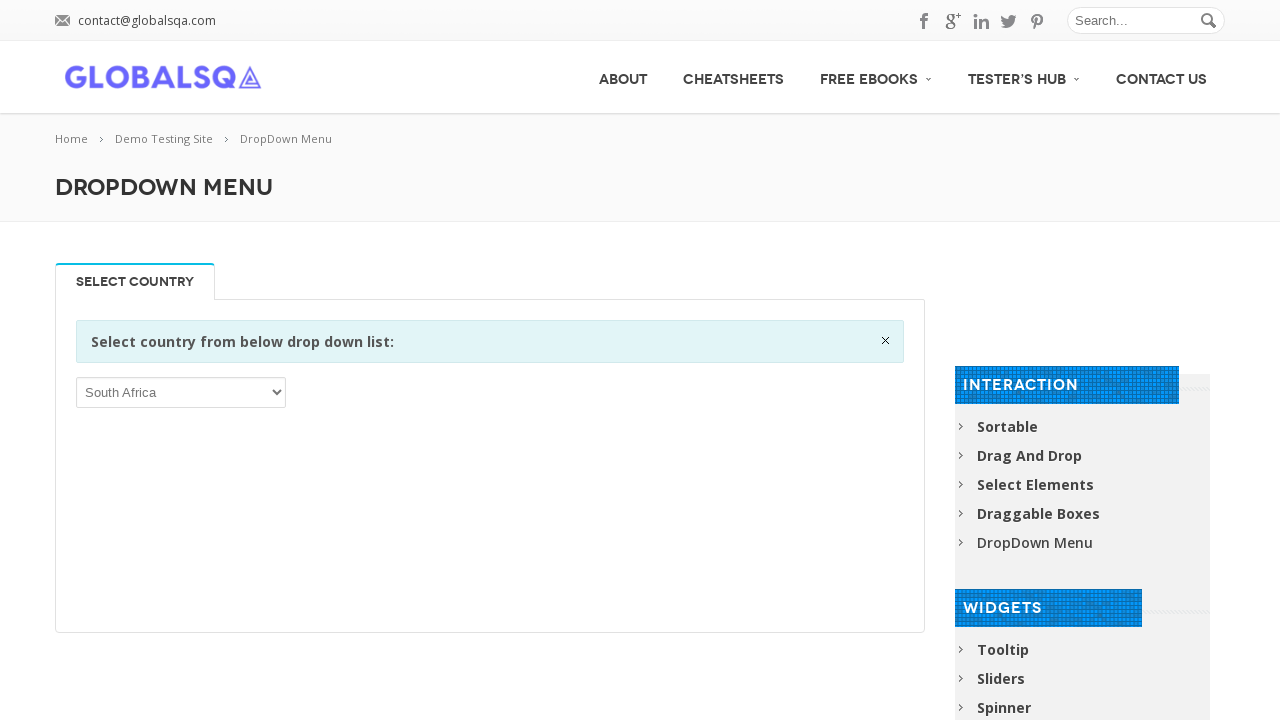

Retrieved text content from odd-indexed option 207: 'South Sudan'
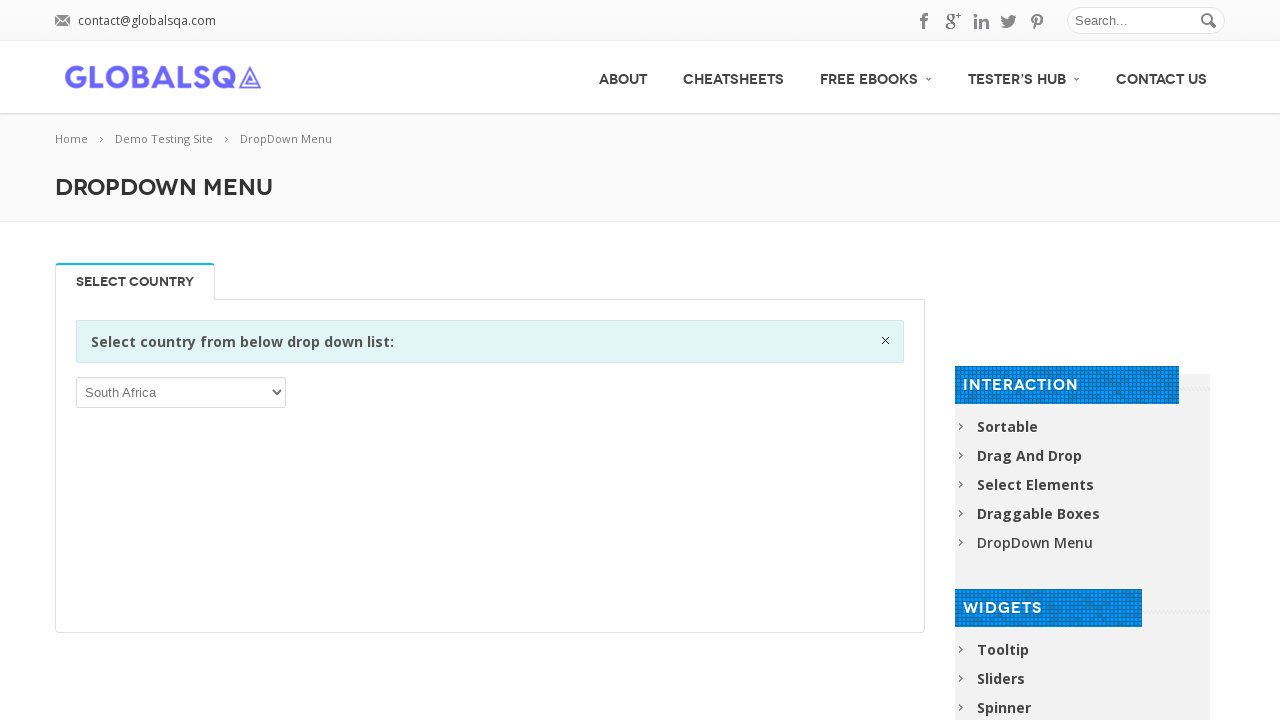

Selected dropdown option at index 207 with text 'South Sudan' on select >> nth=0
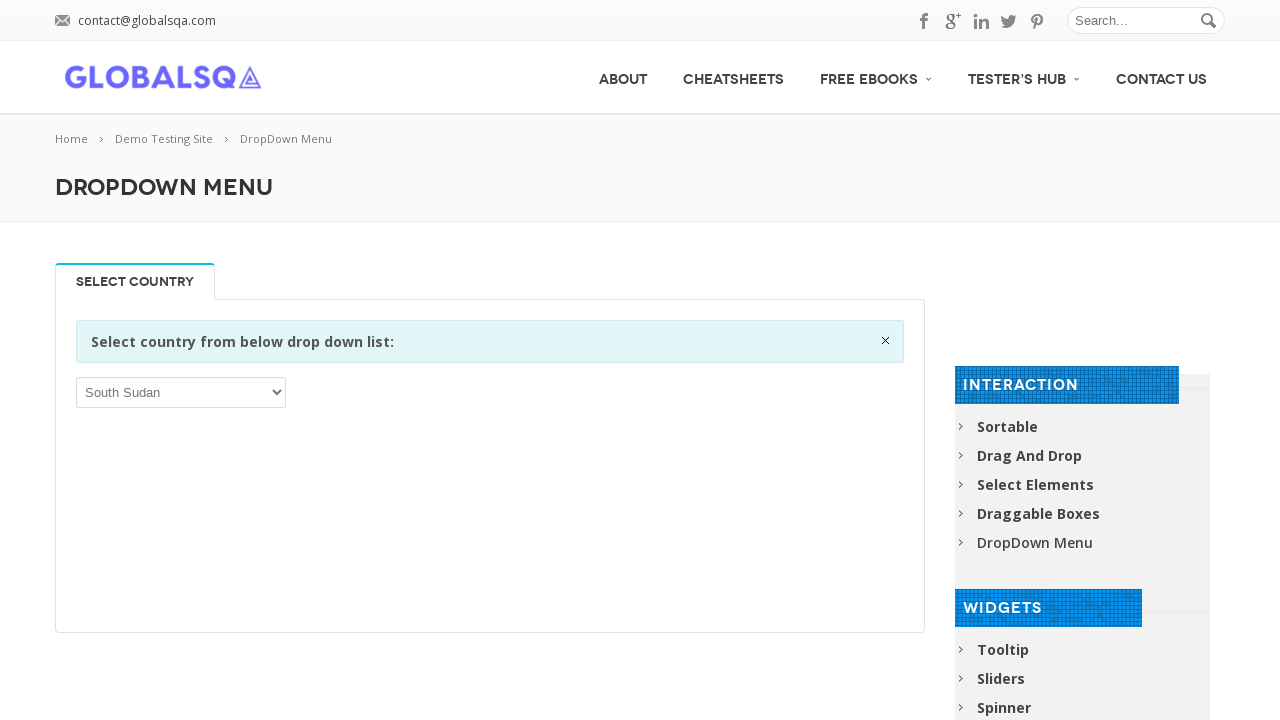

Retrieved text content from odd-indexed option 209: 'Sri Lanka'
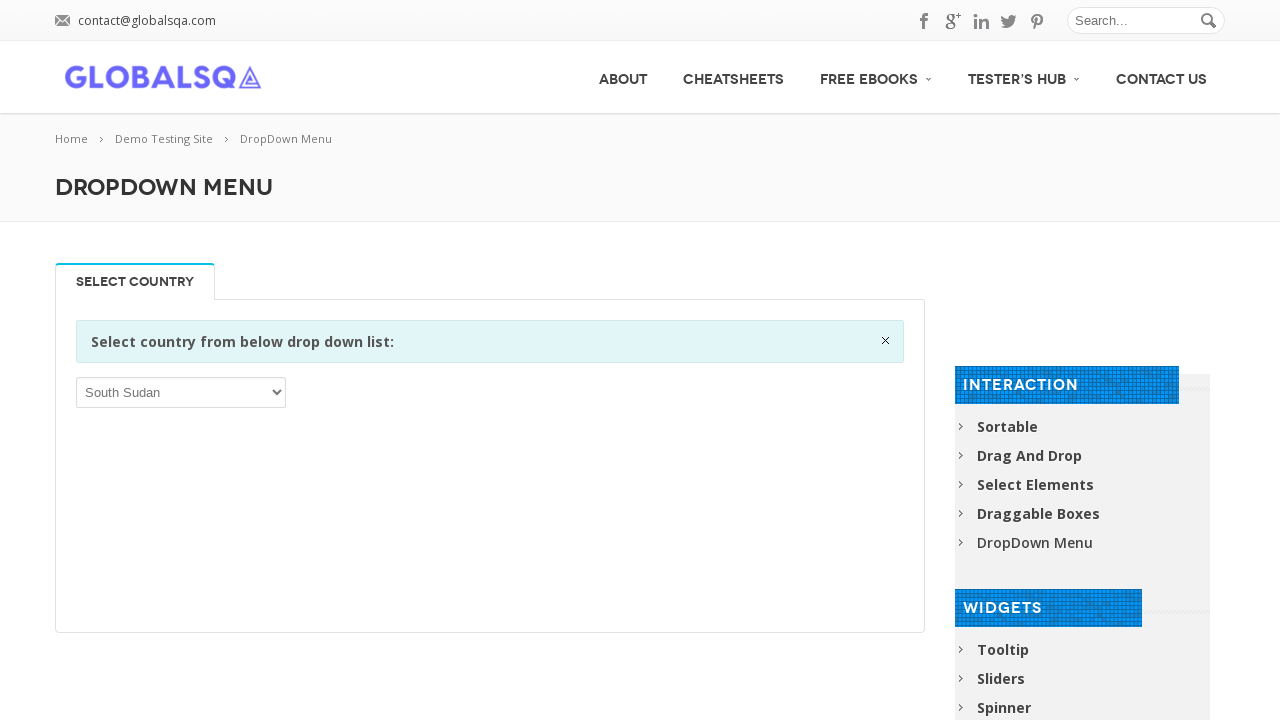

Selected dropdown option at index 209 with text 'Sri Lanka' on select >> nth=0
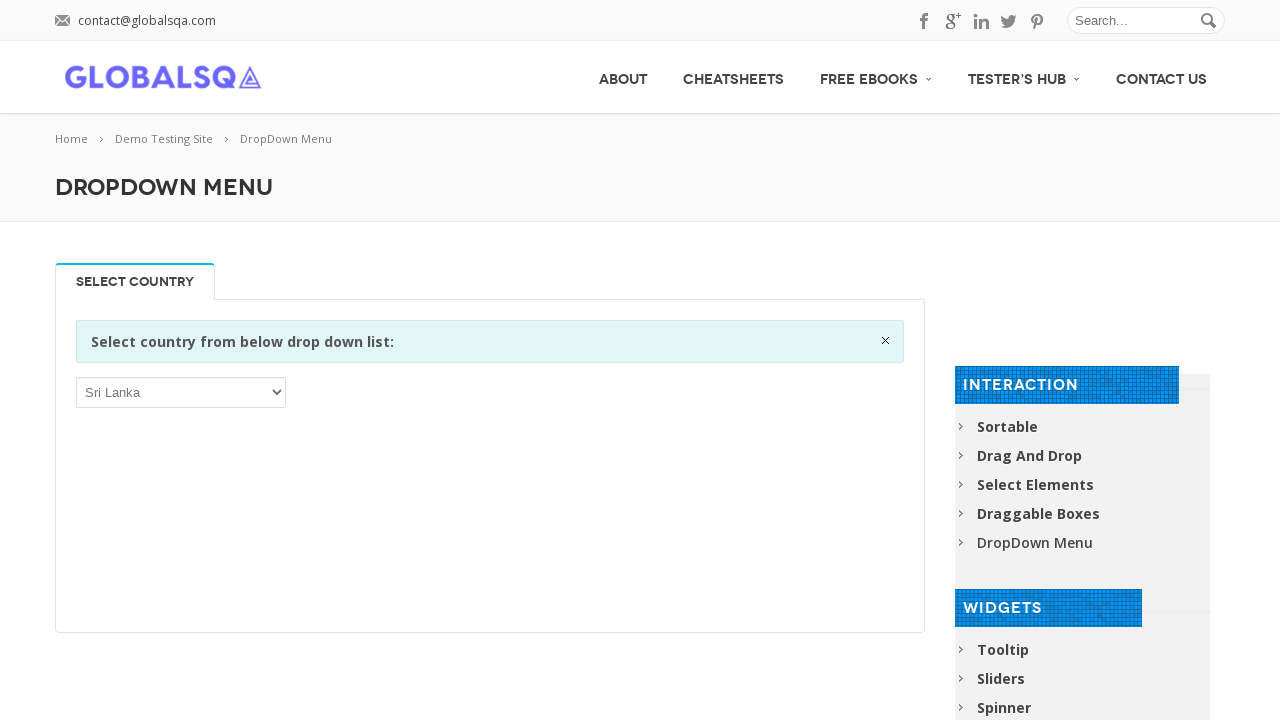

Retrieved text content from odd-indexed option 211: 'Suriname'
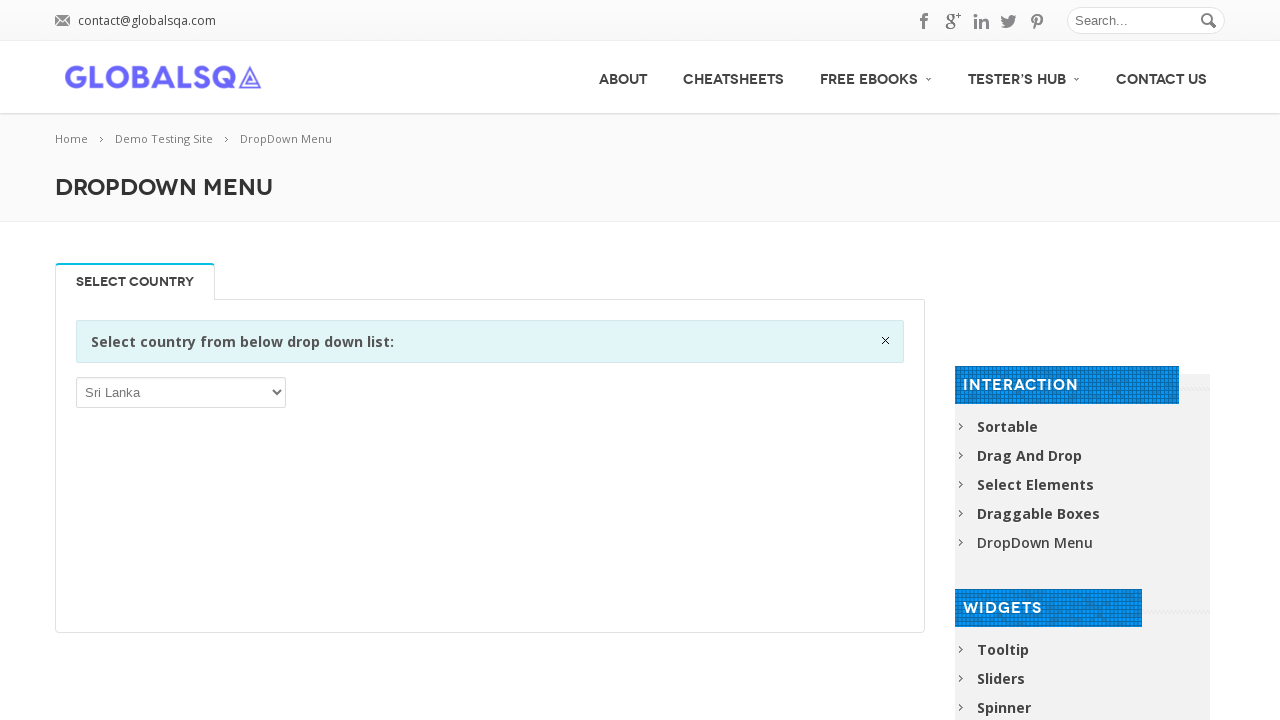

Selected dropdown option at index 211 with text 'Suriname' on select >> nth=0
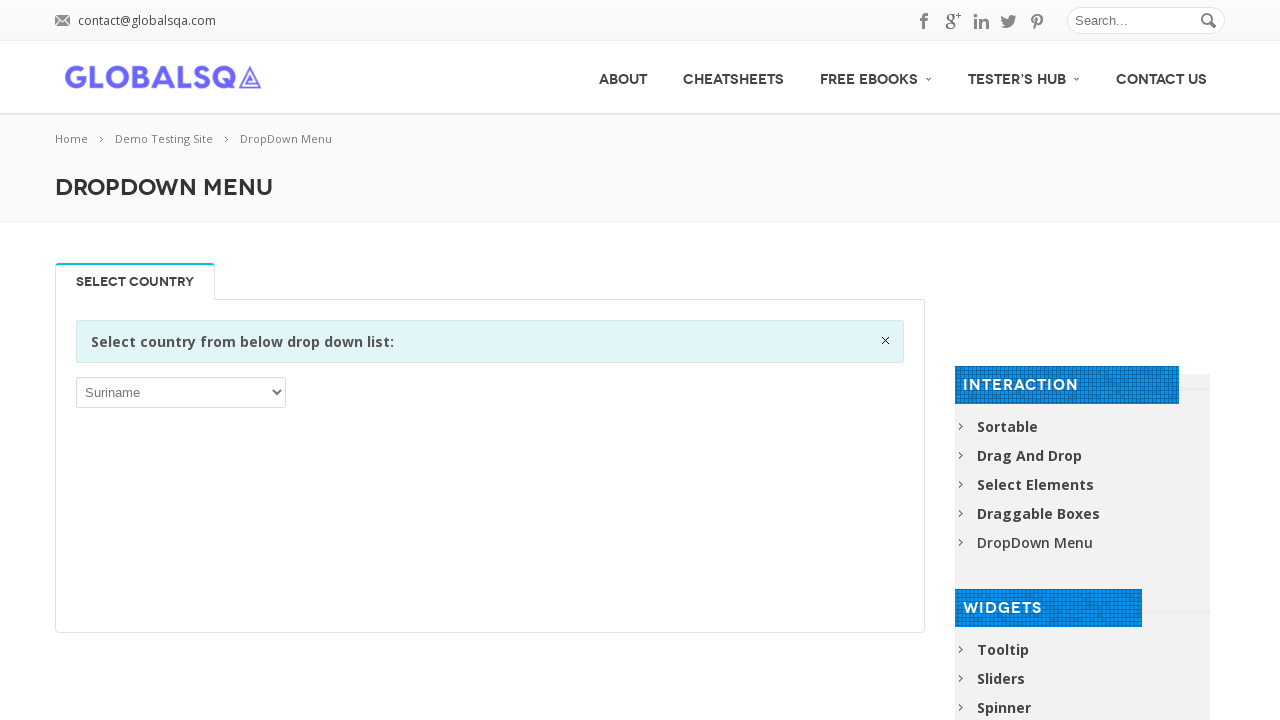

Retrieved text content from odd-indexed option 213: 'Swaziland'
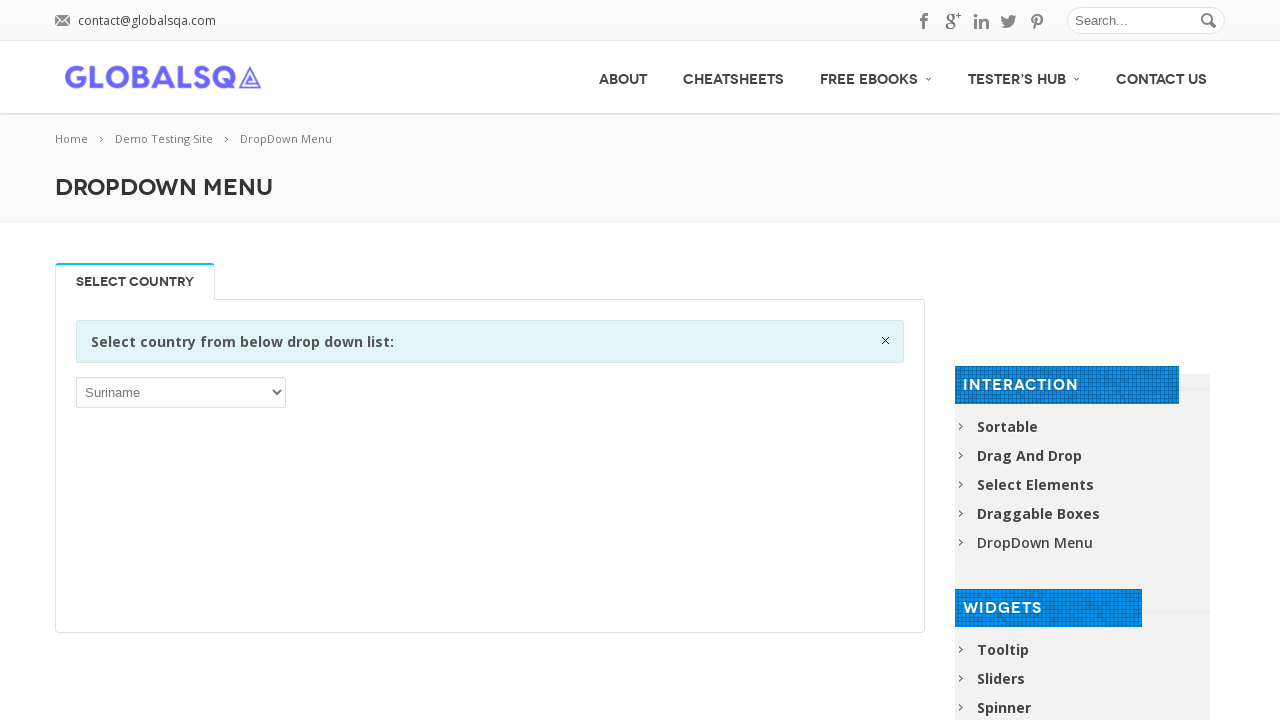

Selected dropdown option at index 213 with text 'Swaziland' on select >> nth=0
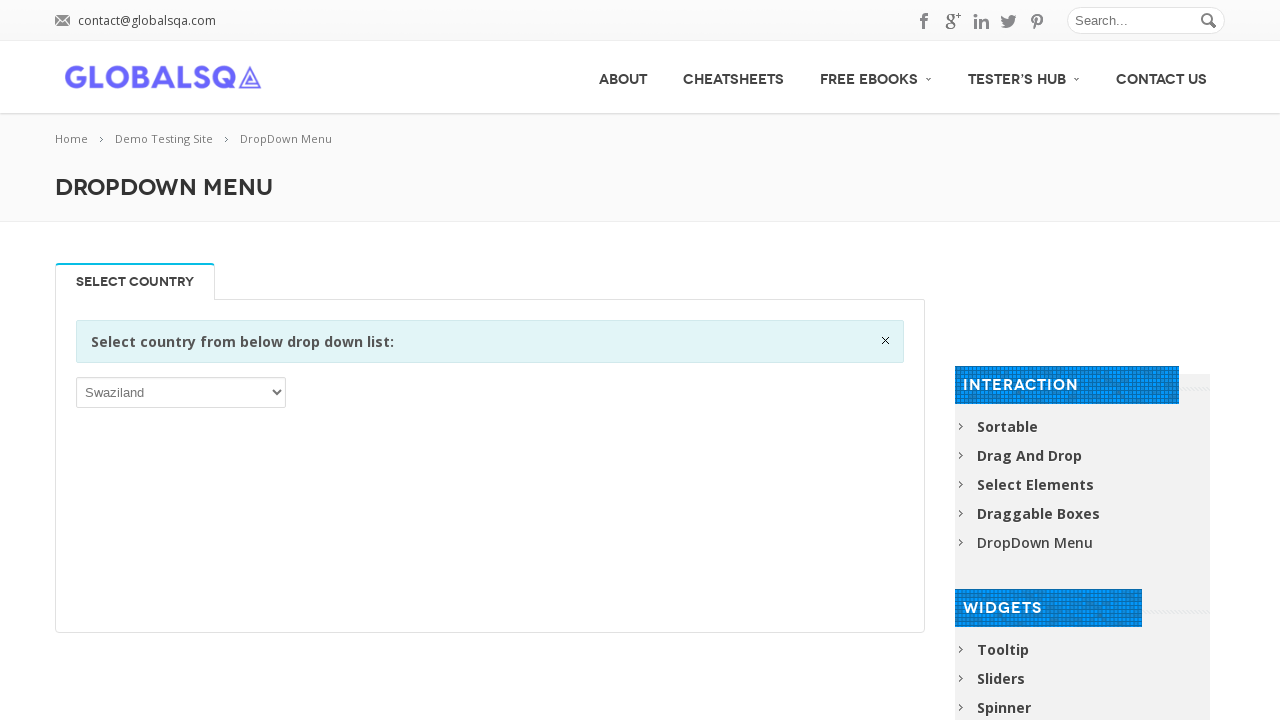

Retrieved text content from odd-indexed option 215: 'Switzerland'
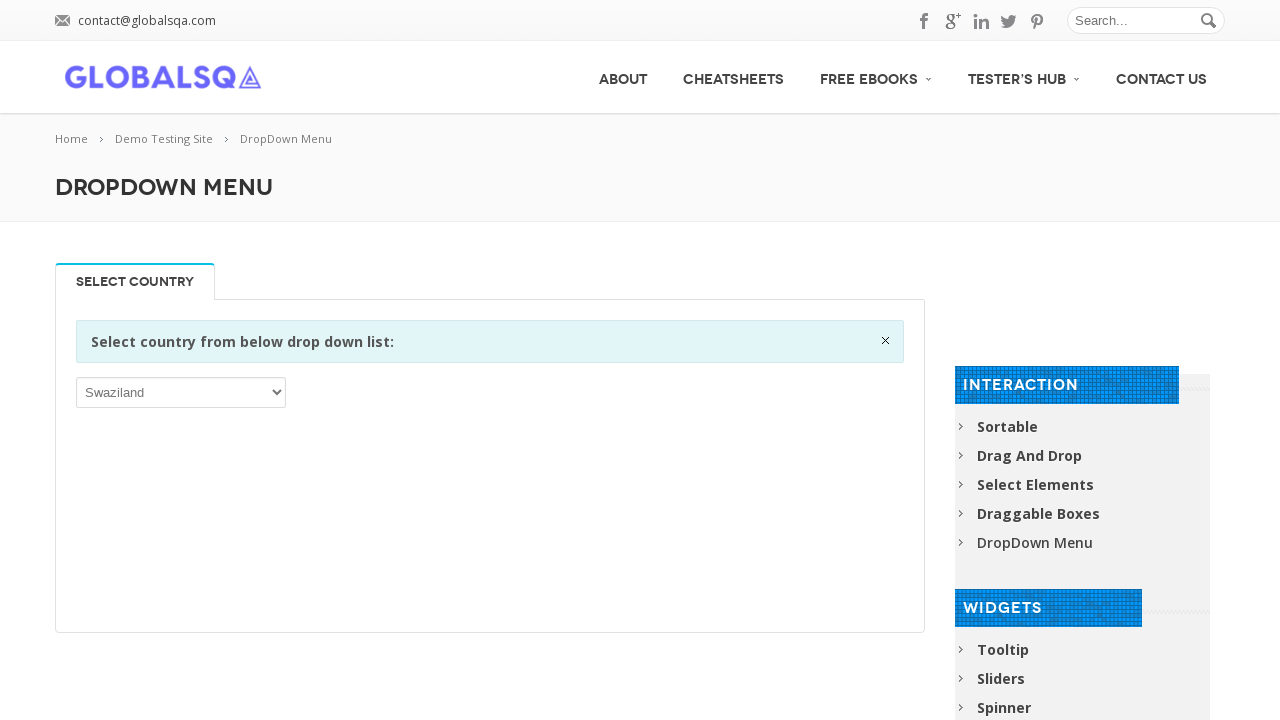

Selected dropdown option at index 215 with text 'Switzerland' on select >> nth=0
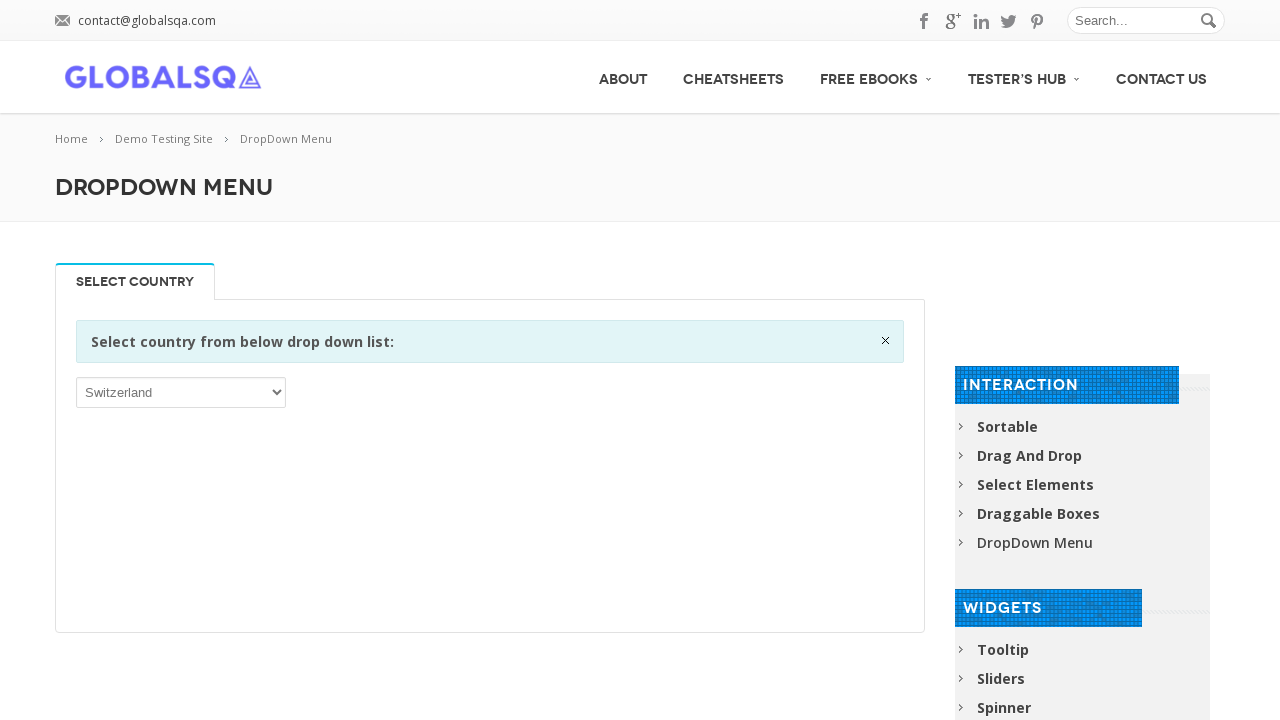

Retrieved text content from odd-indexed option 217: 'Taiwan, Province of China'
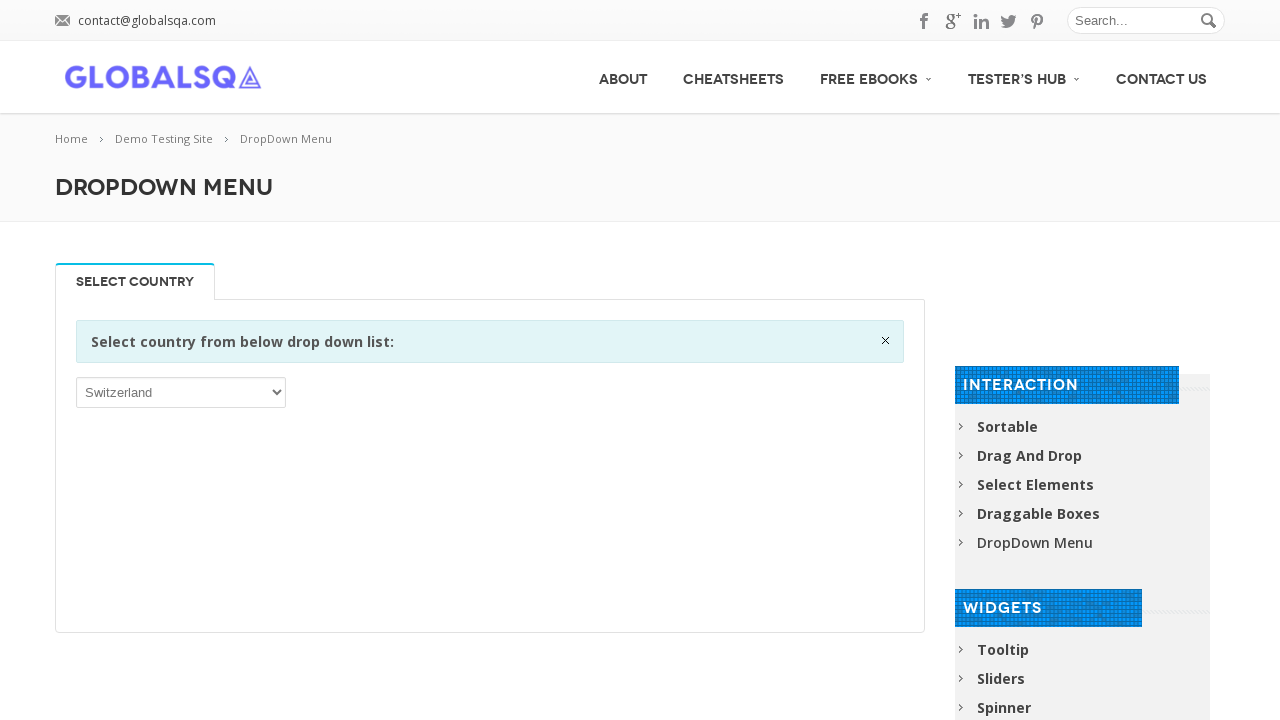

Selected dropdown option at index 217 with text 'Taiwan, Province of China' on select >> nth=0
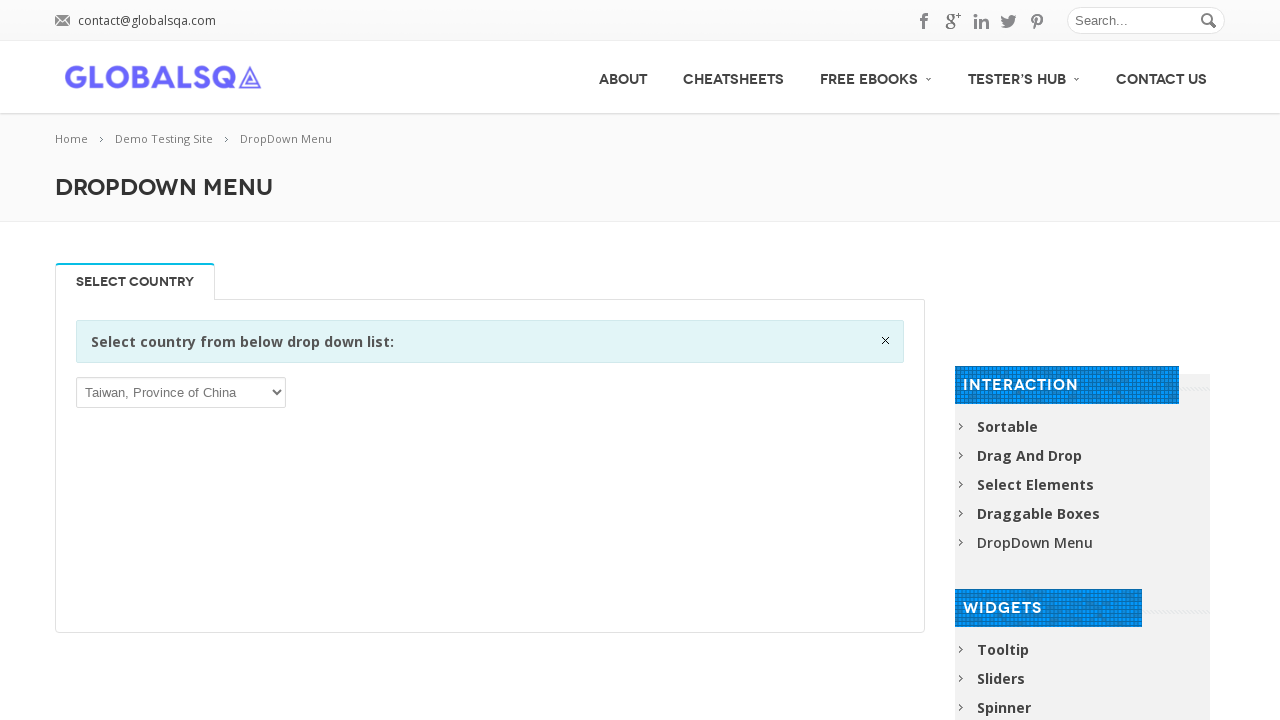

Retrieved text content from odd-indexed option 219: 'Tanzania, United Republic of'
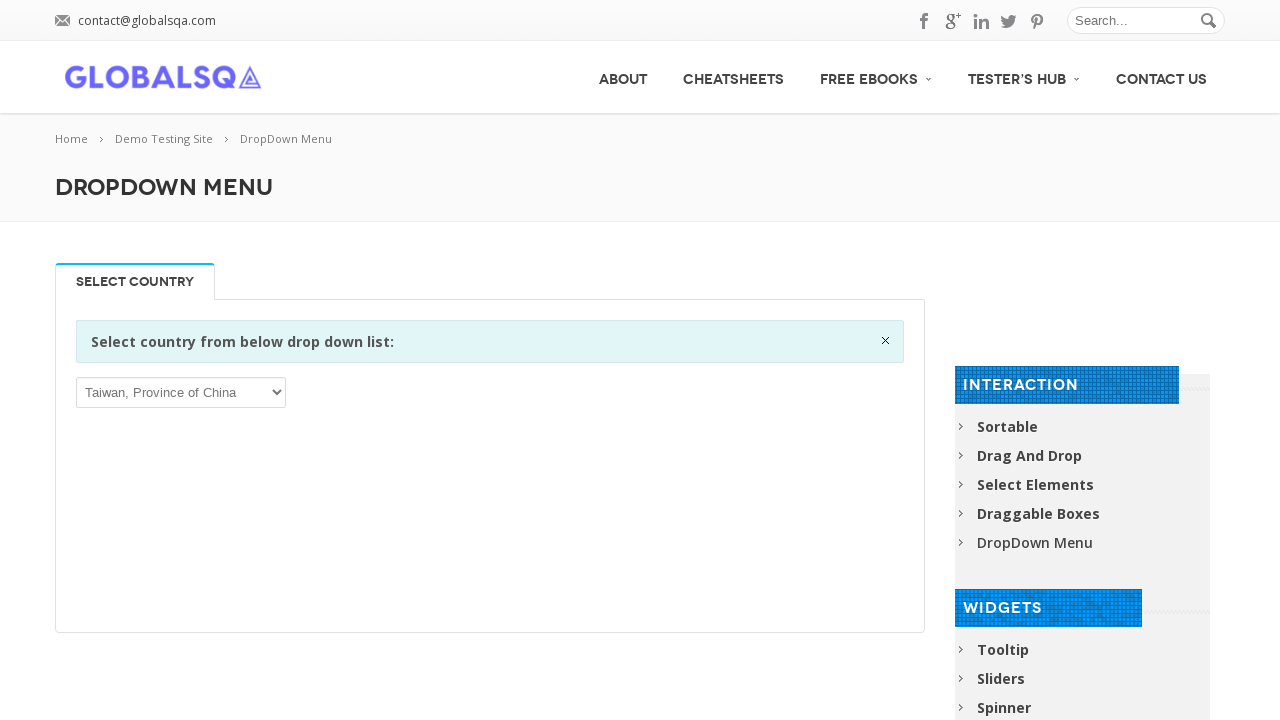

Selected dropdown option at index 219 with text 'Tanzania, United Republic of' on select >> nth=0
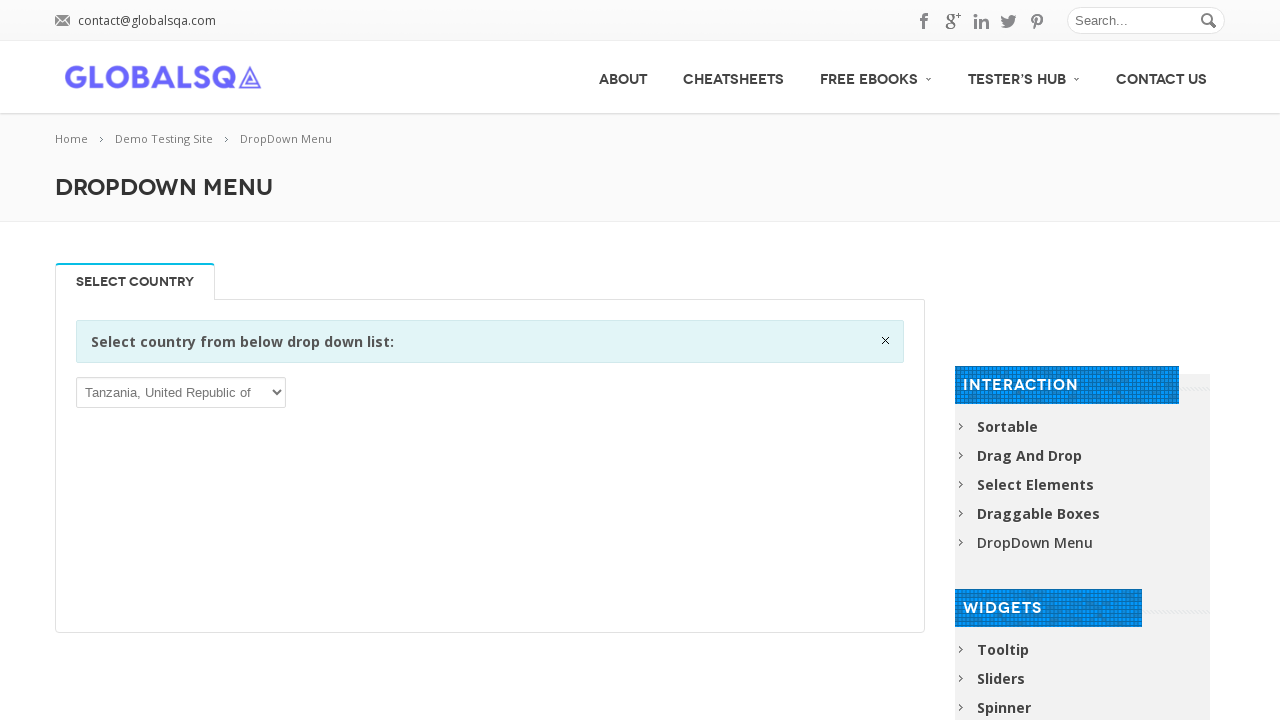

Retrieved text content from odd-indexed option 221: 'Timor-Leste'
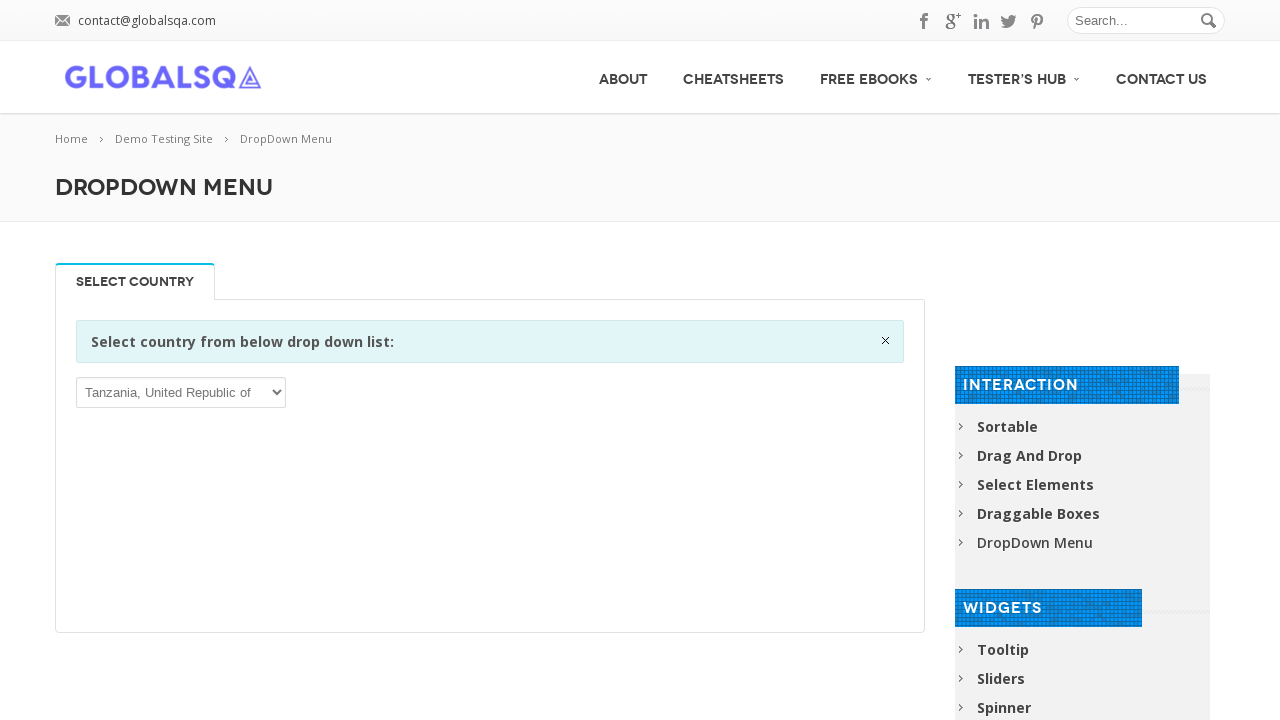

Selected dropdown option at index 221 with text 'Timor-Leste' on select >> nth=0
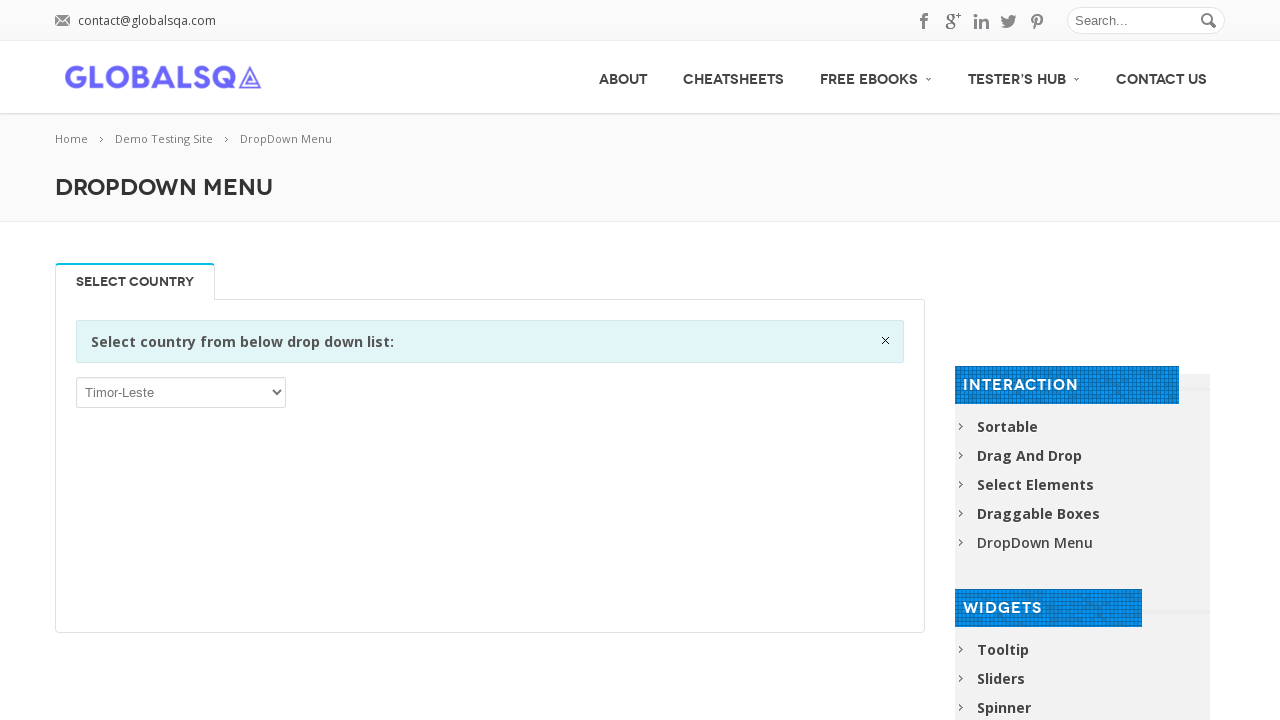

Retrieved text content from odd-indexed option 223: 'Tokelau'
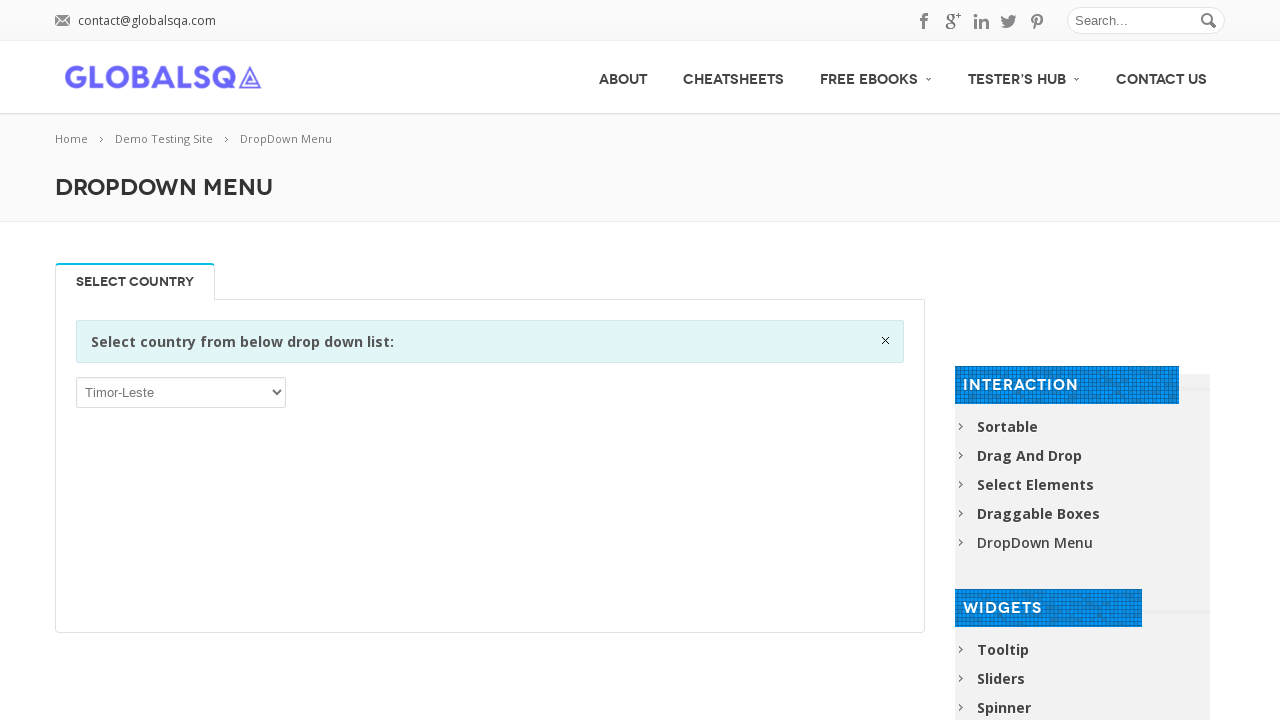

Selected dropdown option at index 223 with text 'Tokelau' on select >> nth=0
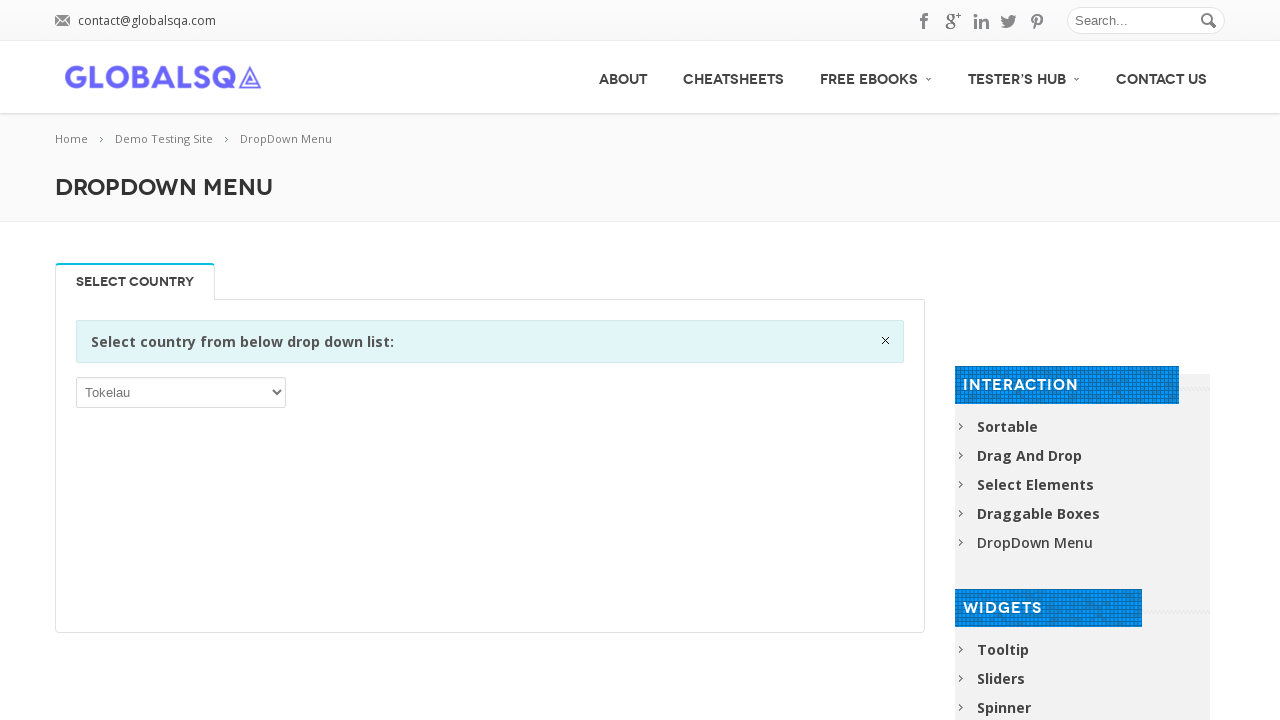

Retrieved text content from odd-indexed option 225: 'Trinidad and Tobago'
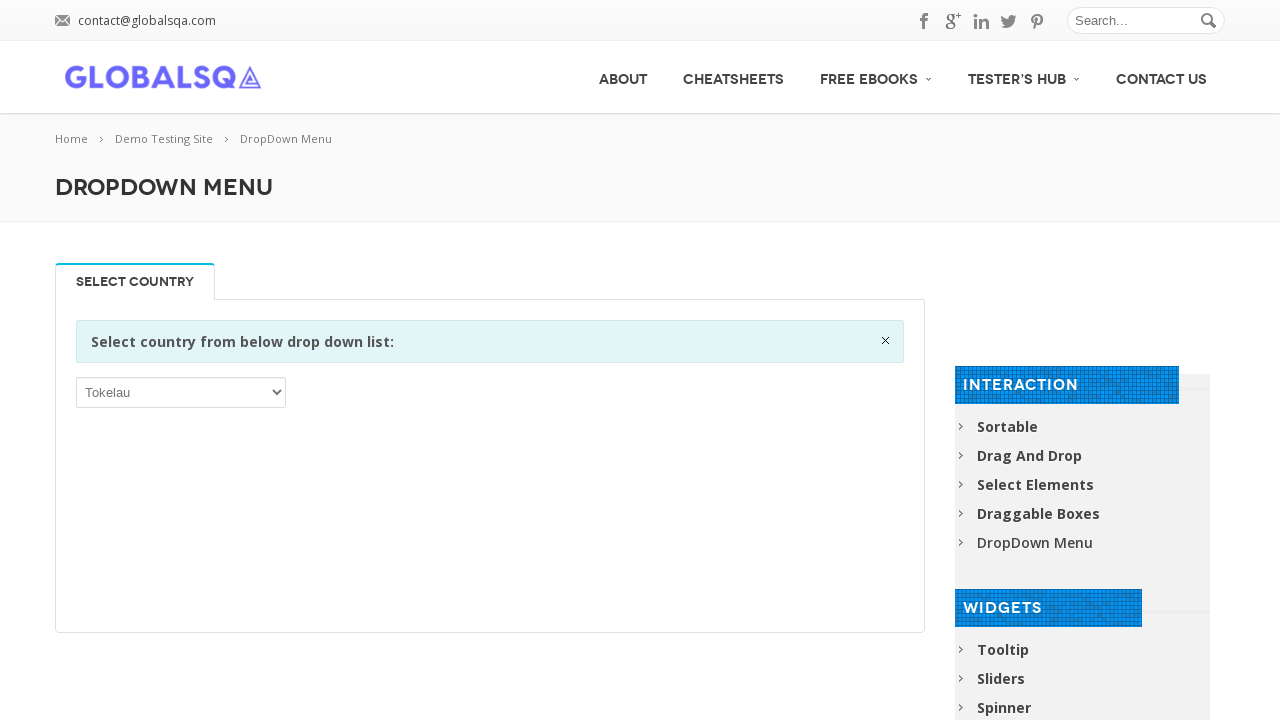

Selected dropdown option at index 225 with text 'Trinidad and Tobago' on select >> nth=0
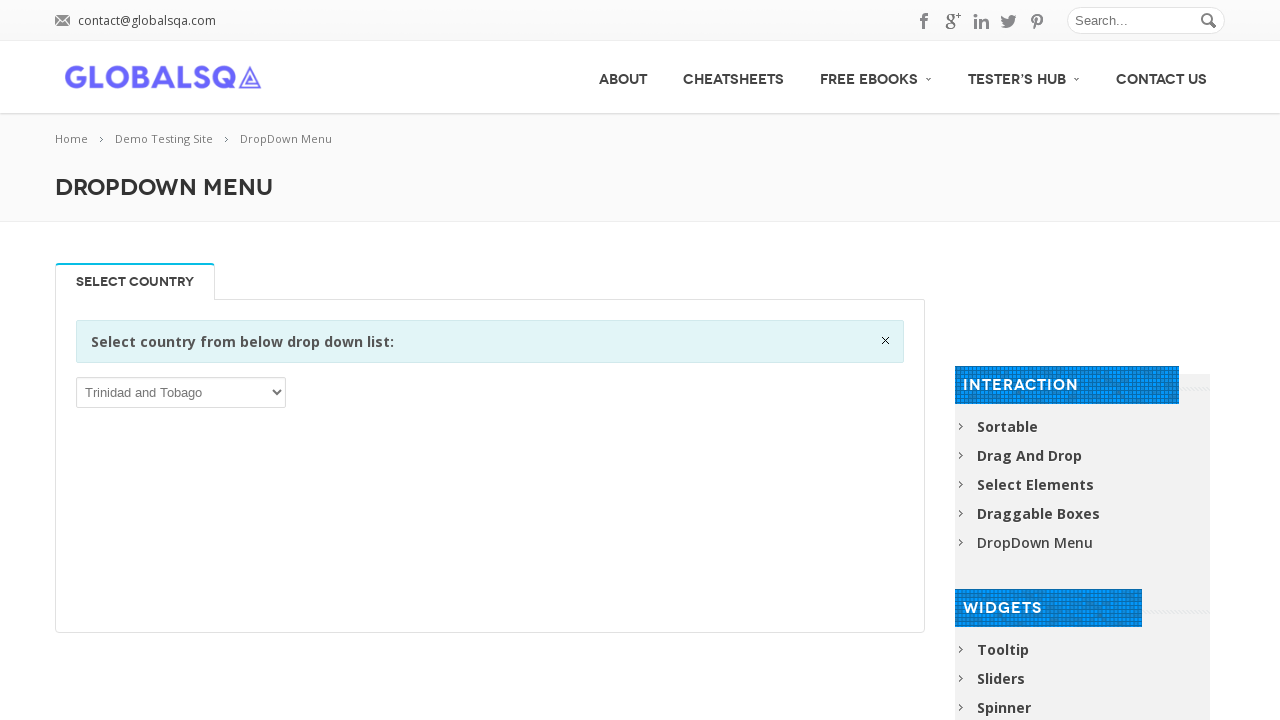

Retrieved text content from odd-indexed option 227: 'Turkey'
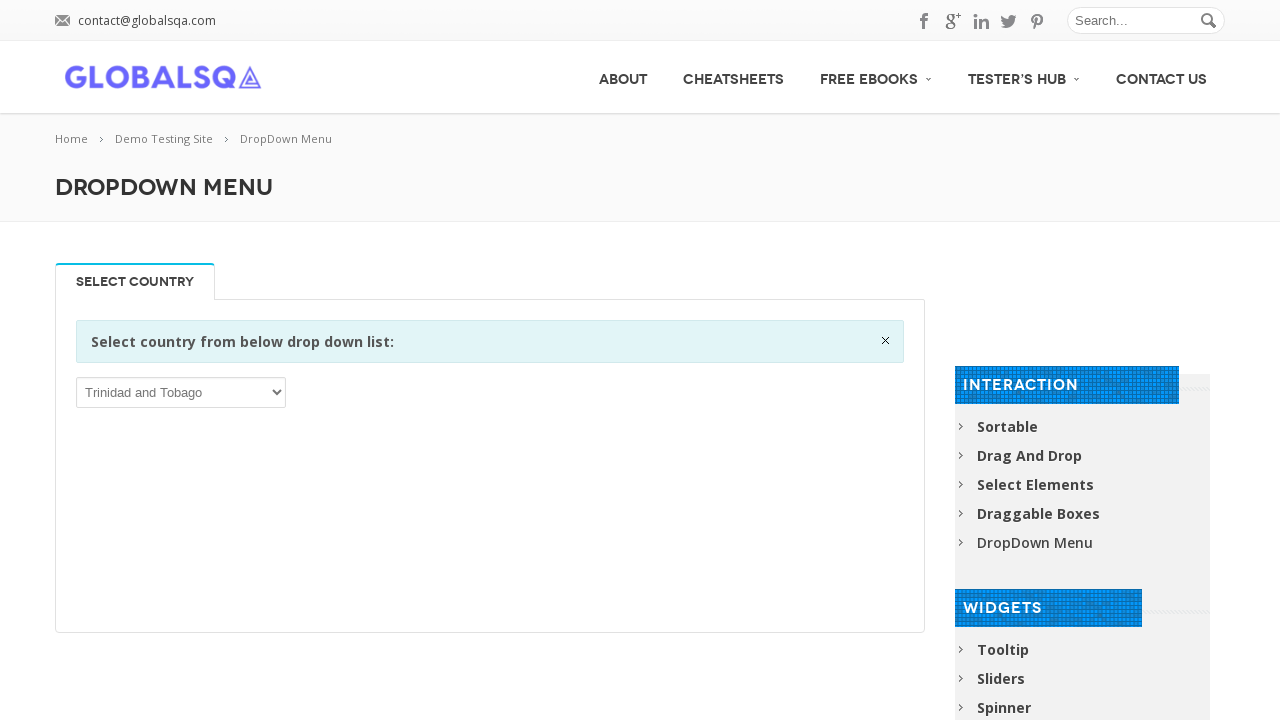

Selected dropdown option at index 227 with text 'Turkey' on select >> nth=0
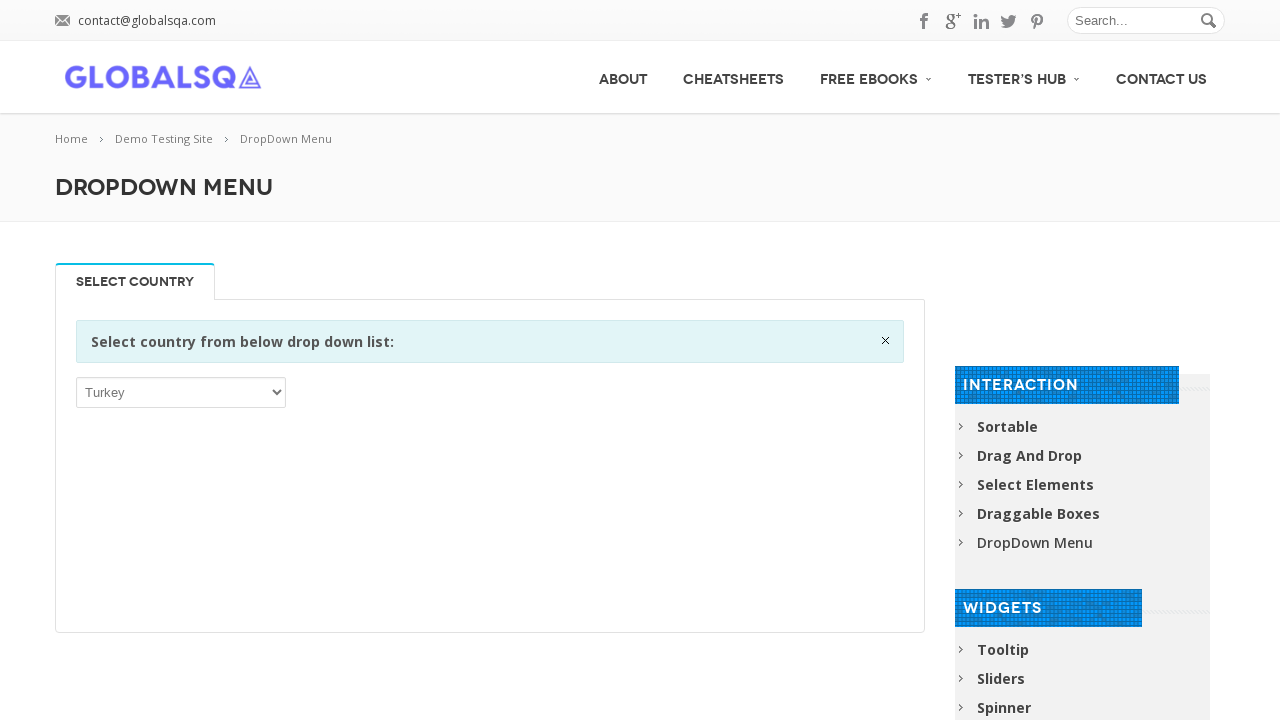

Retrieved text content from odd-indexed option 229: 'Turks and Caicos Islands'
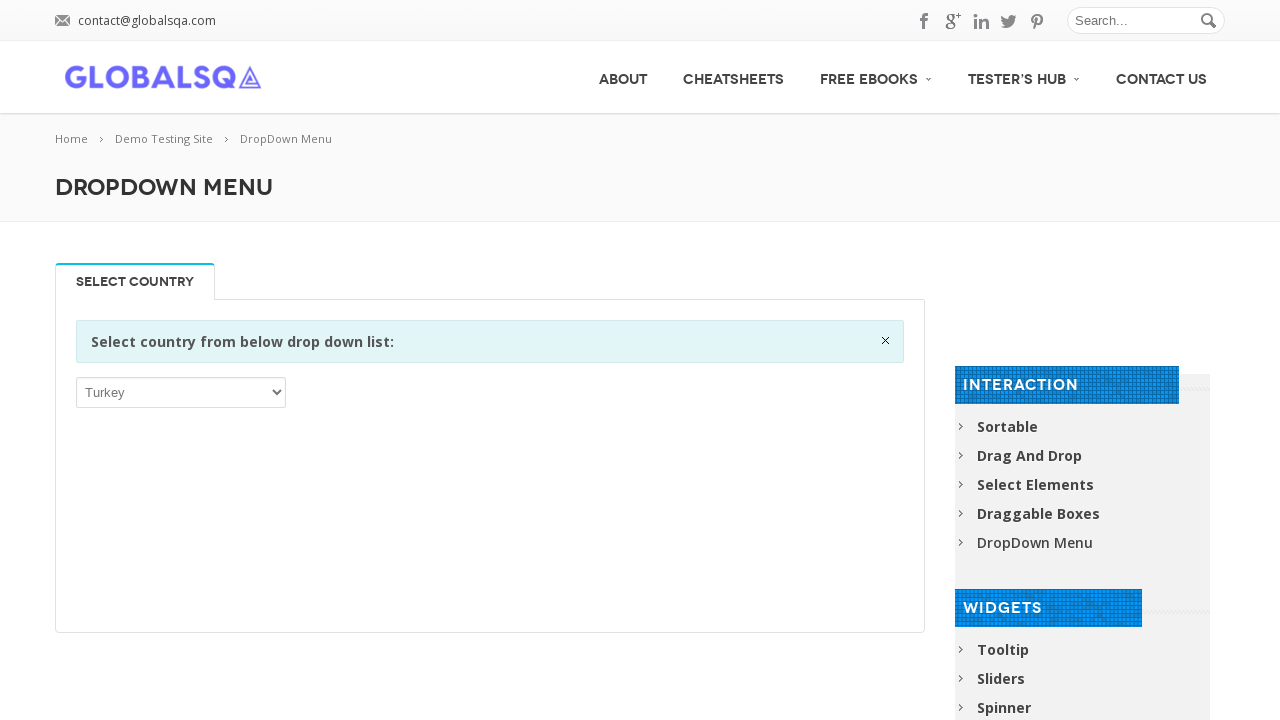

Selected dropdown option at index 229 with text 'Turks and Caicos Islands' on select >> nth=0
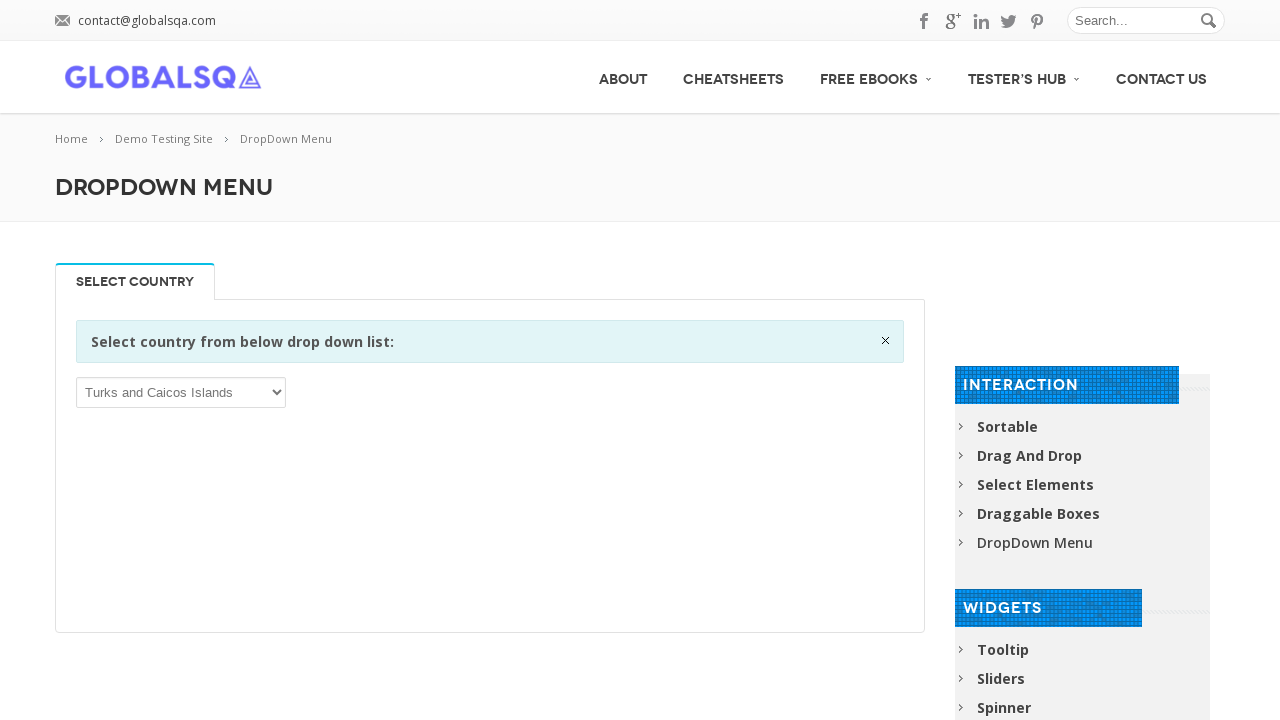

Retrieved text content from odd-indexed option 231: 'Uganda'
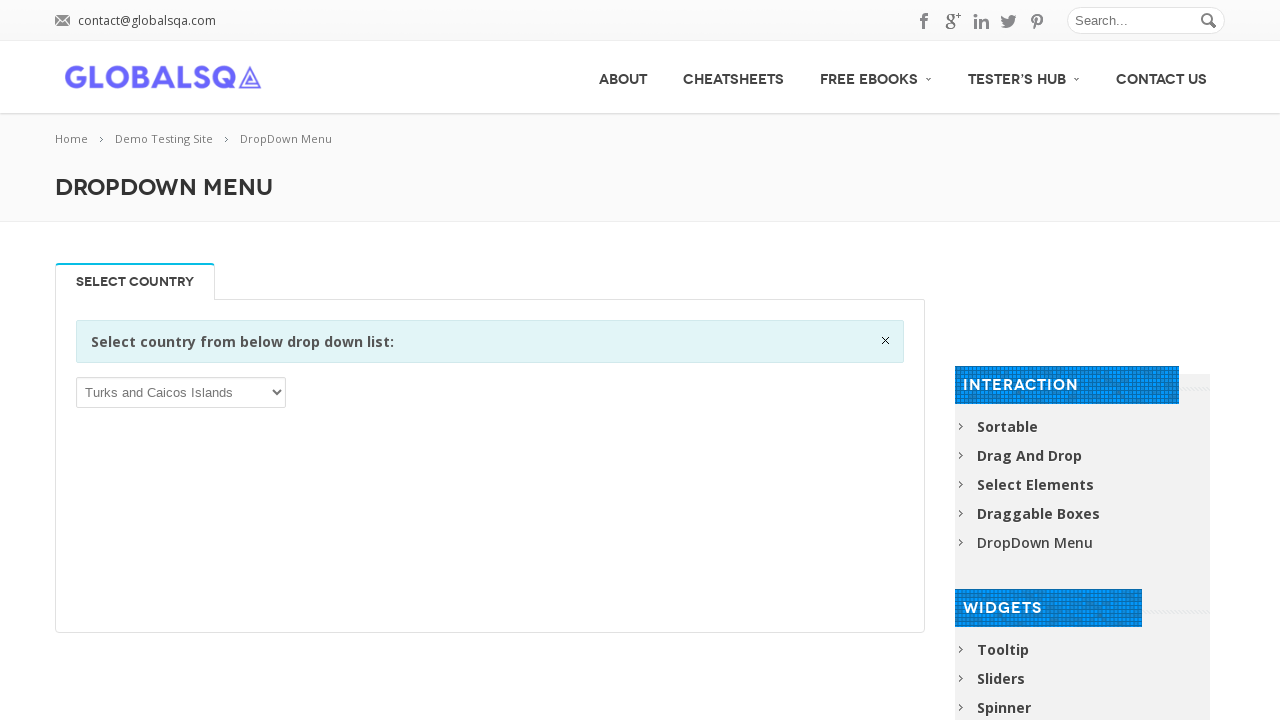

Selected dropdown option at index 231 with text 'Uganda' on select >> nth=0
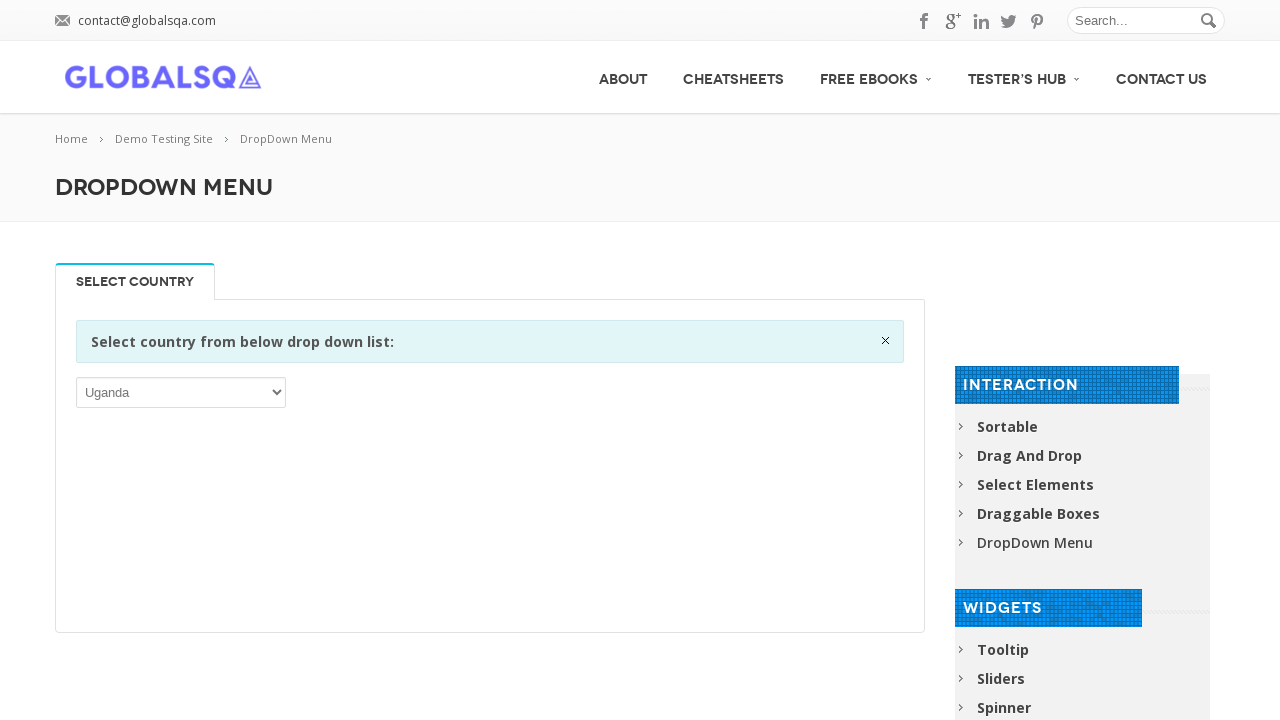

Retrieved text content from odd-indexed option 233: 'United Arab Emirates'
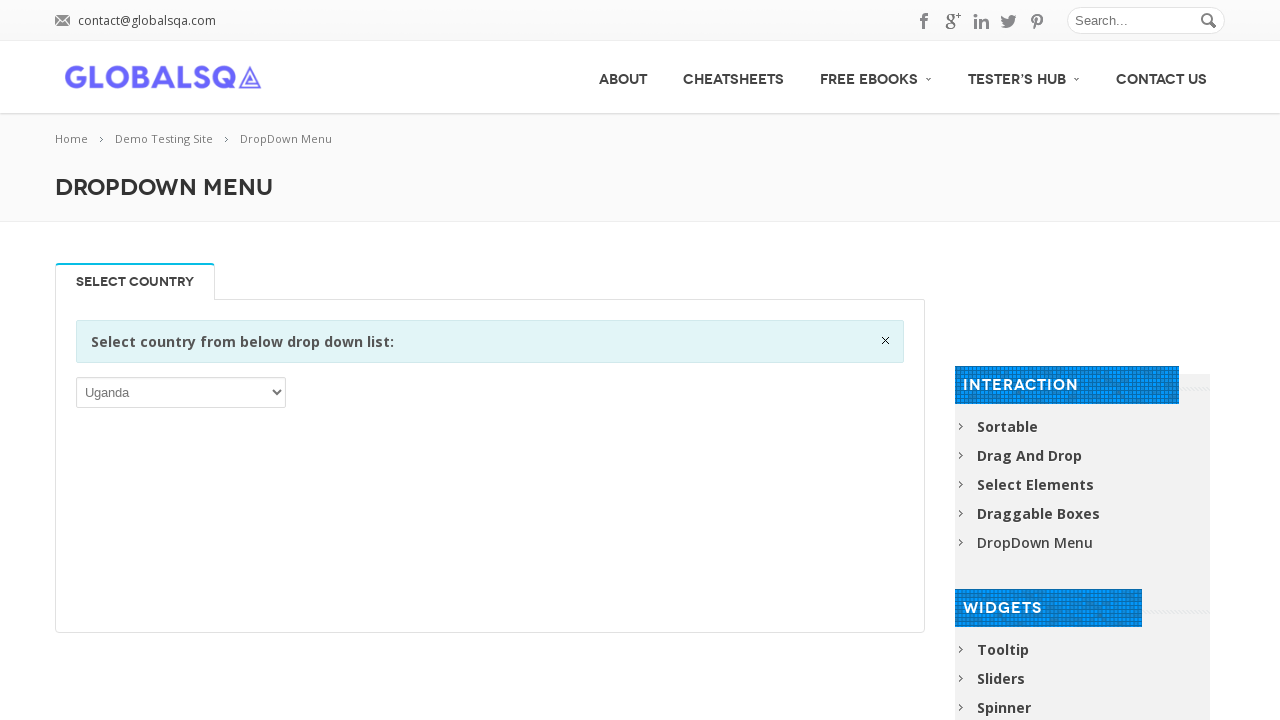

Selected dropdown option at index 233 with text 'United Arab Emirates' on select >> nth=0
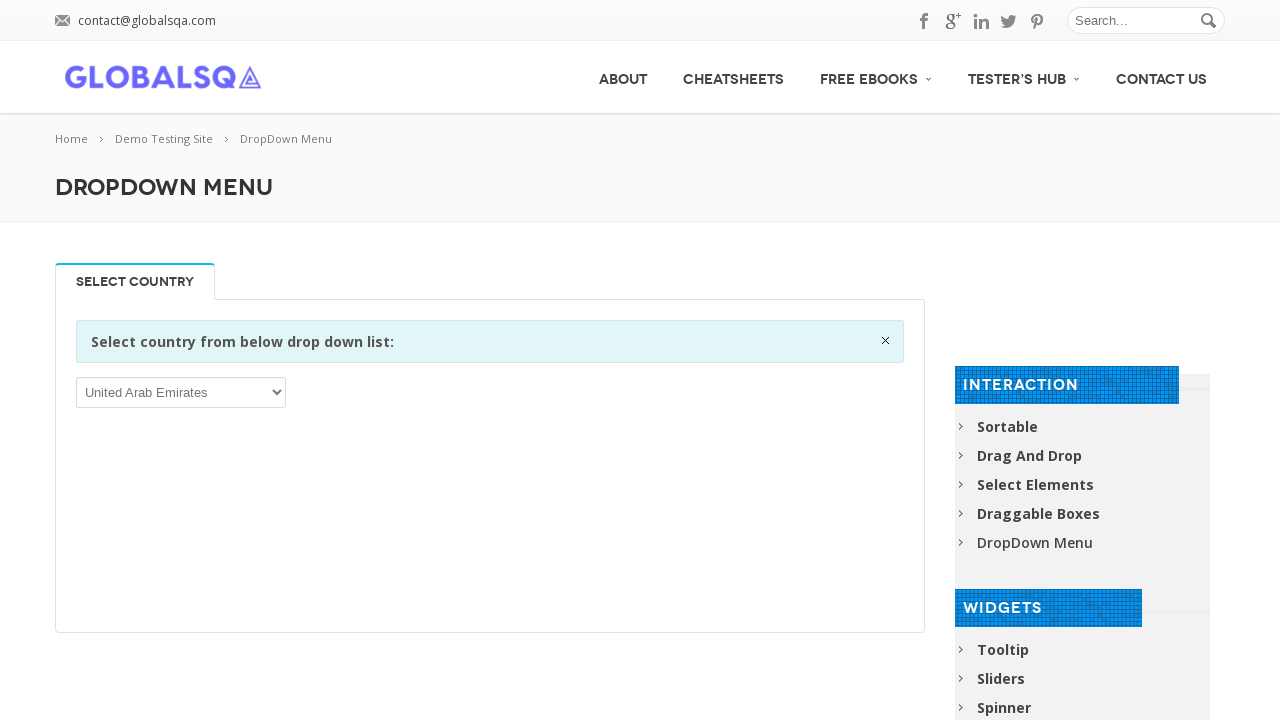

Retrieved text content from odd-indexed option 235: 'United States'
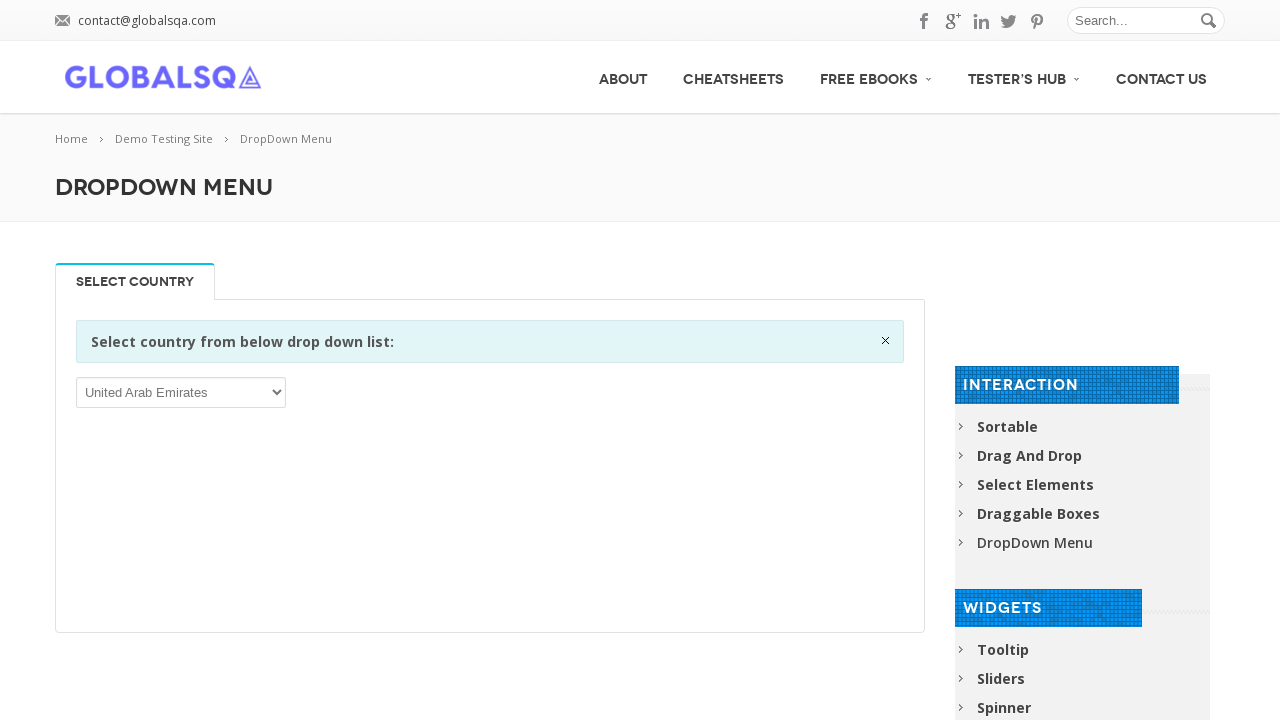

Selected dropdown option at index 235 with text 'United States' on select >> nth=0
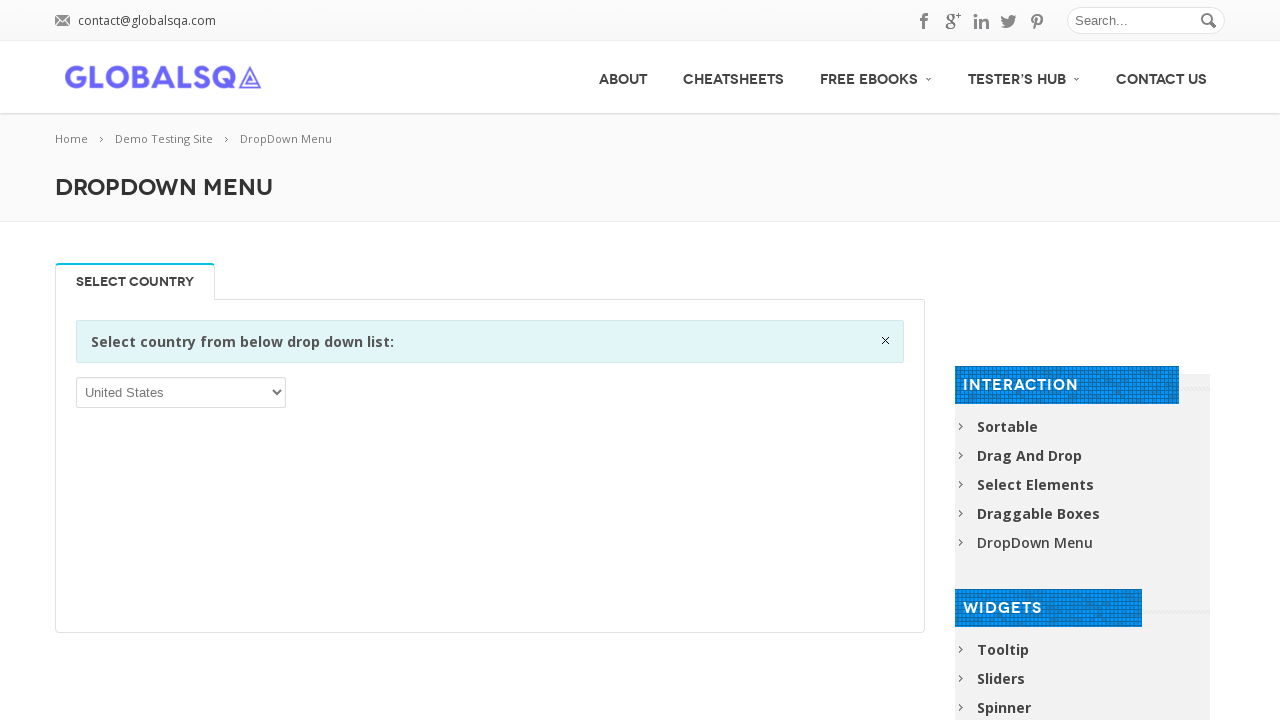

Retrieved text content from odd-indexed option 237: 'Uruguay'
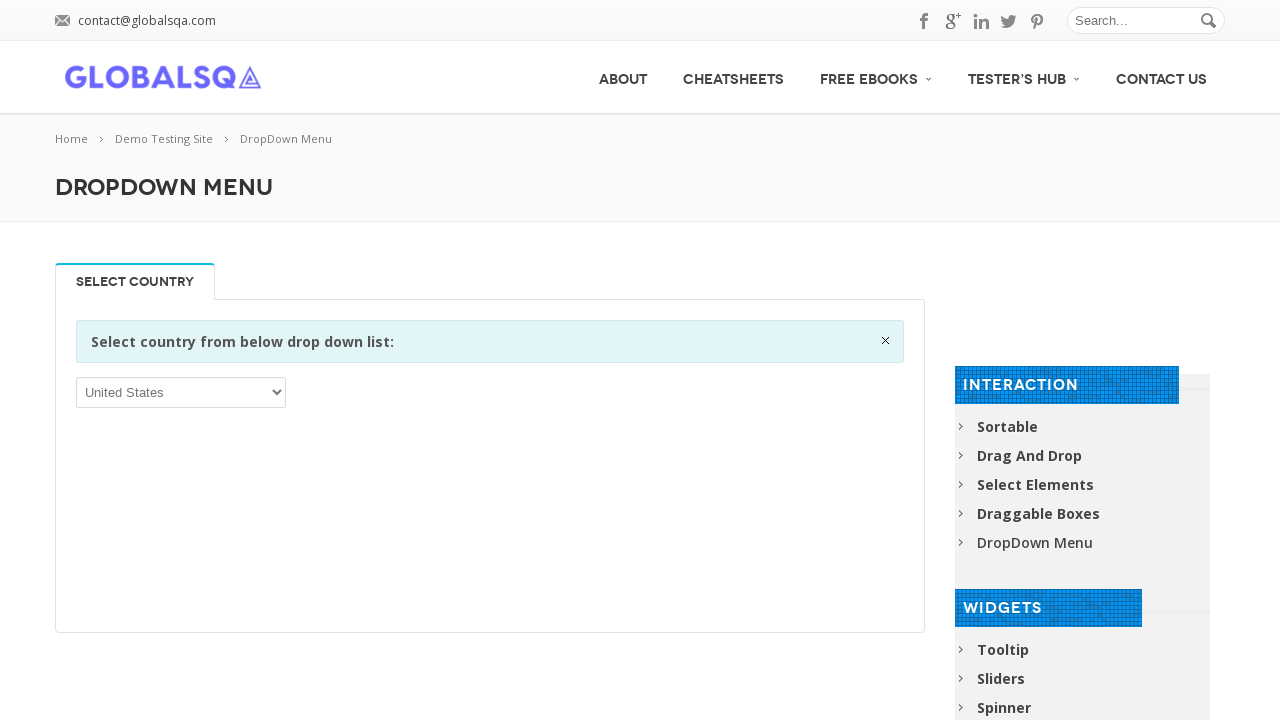

Selected dropdown option at index 237 with text 'Uruguay' on select >> nth=0
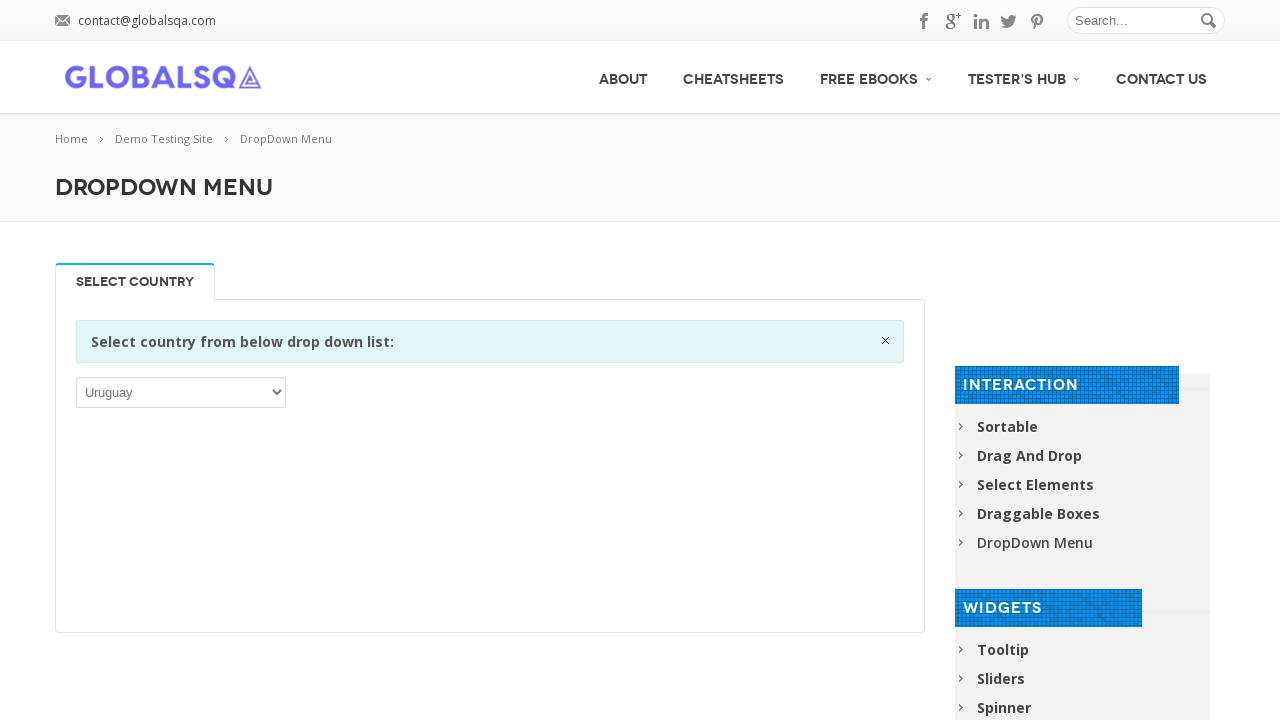

Retrieved text content from odd-indexed option 239: 'Vanuatu'
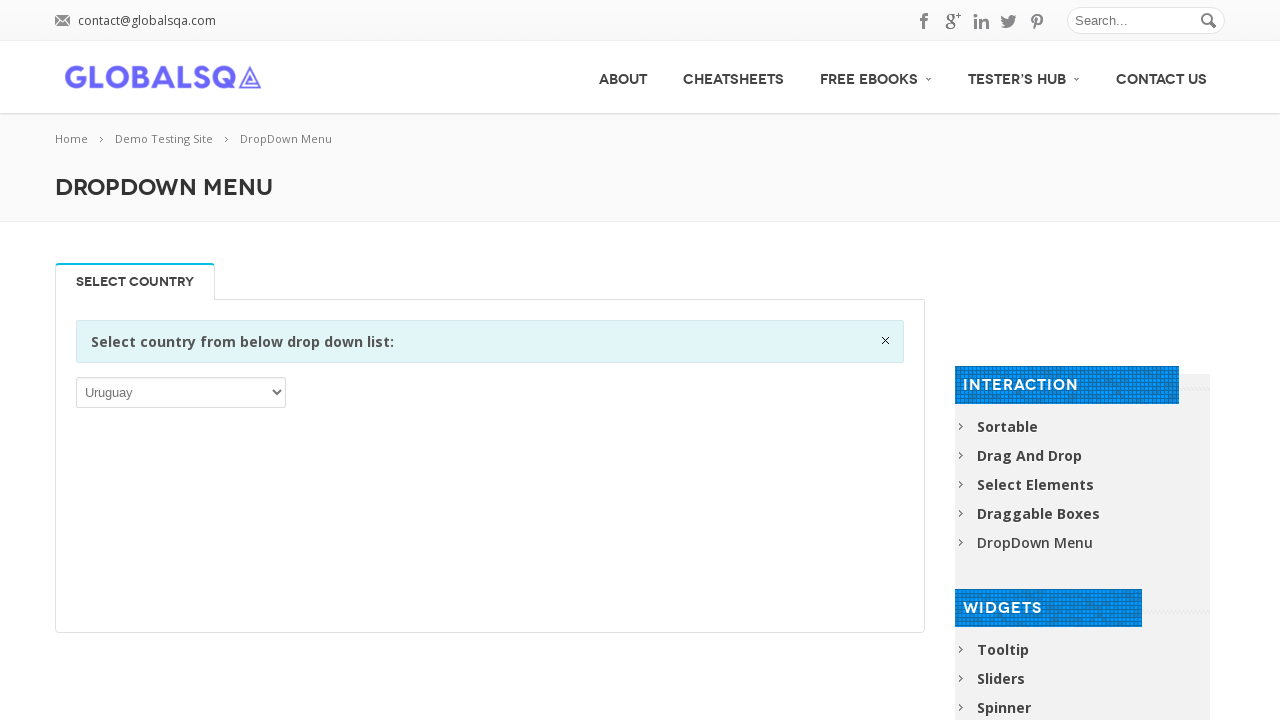

Selected dropdown option at index 239 with text 'Vanuatu' on select >> nth=0
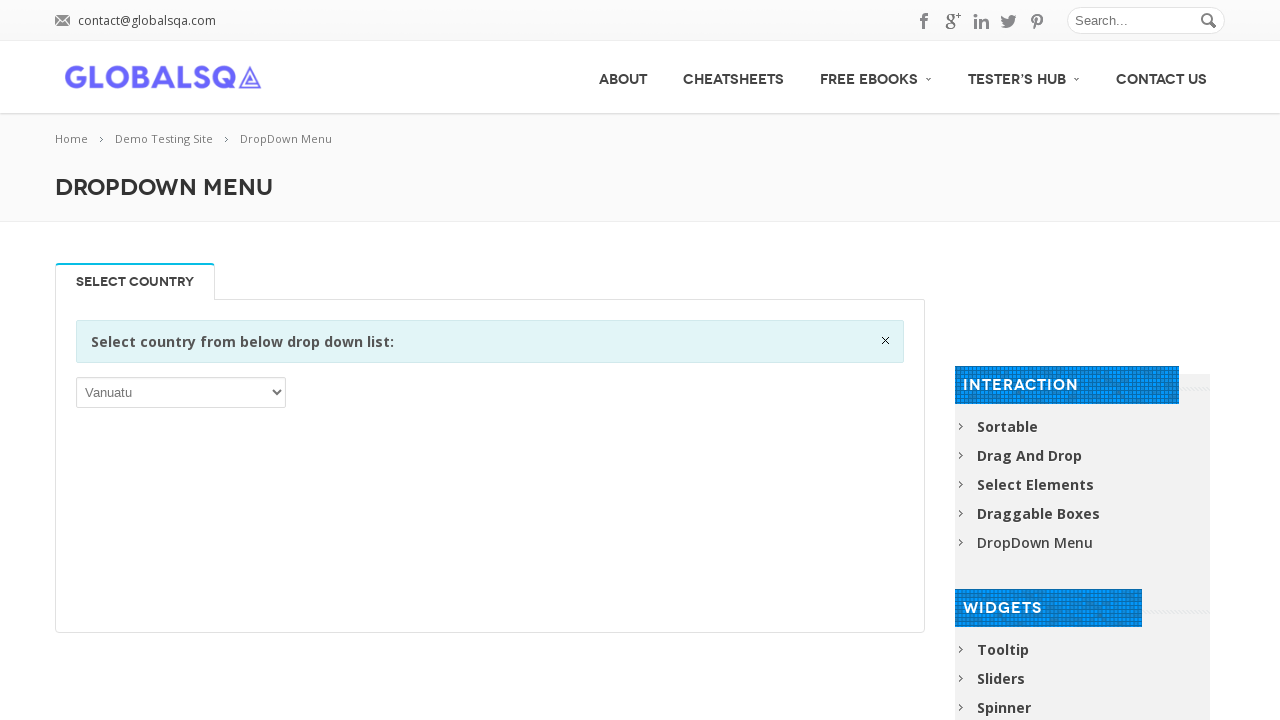

Retrieved text content from odd-indexed option 241: 'Viet Nam'
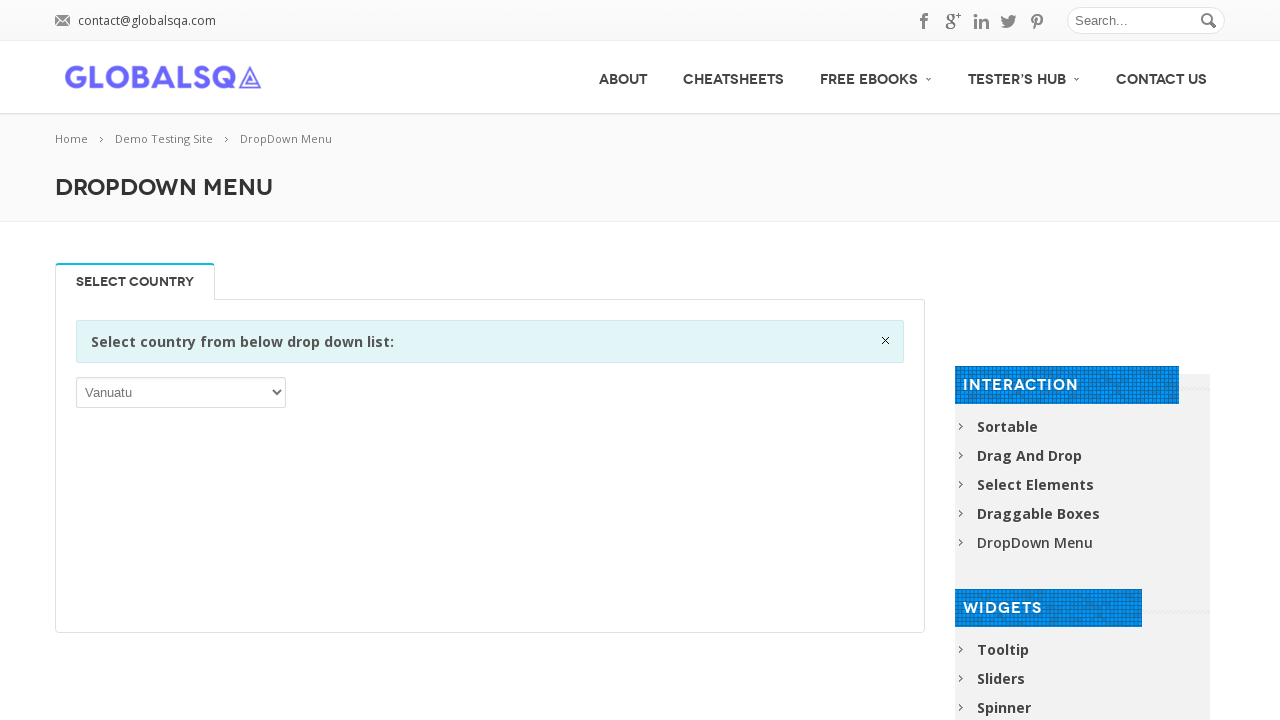

Selected dropdown option at index 241 with text 'Viet Nam' on select >> nth=0
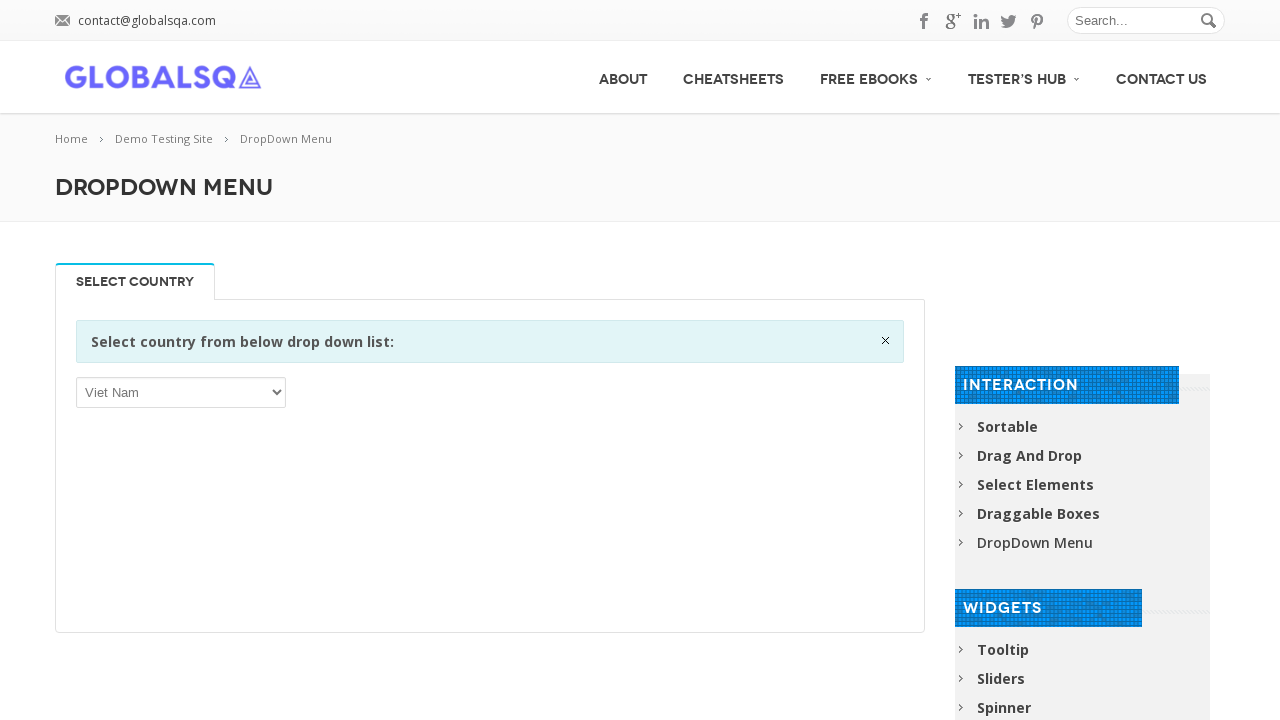

Retrieved text content from odd-indexed option 243: 'Virgin Islands, U.S.'
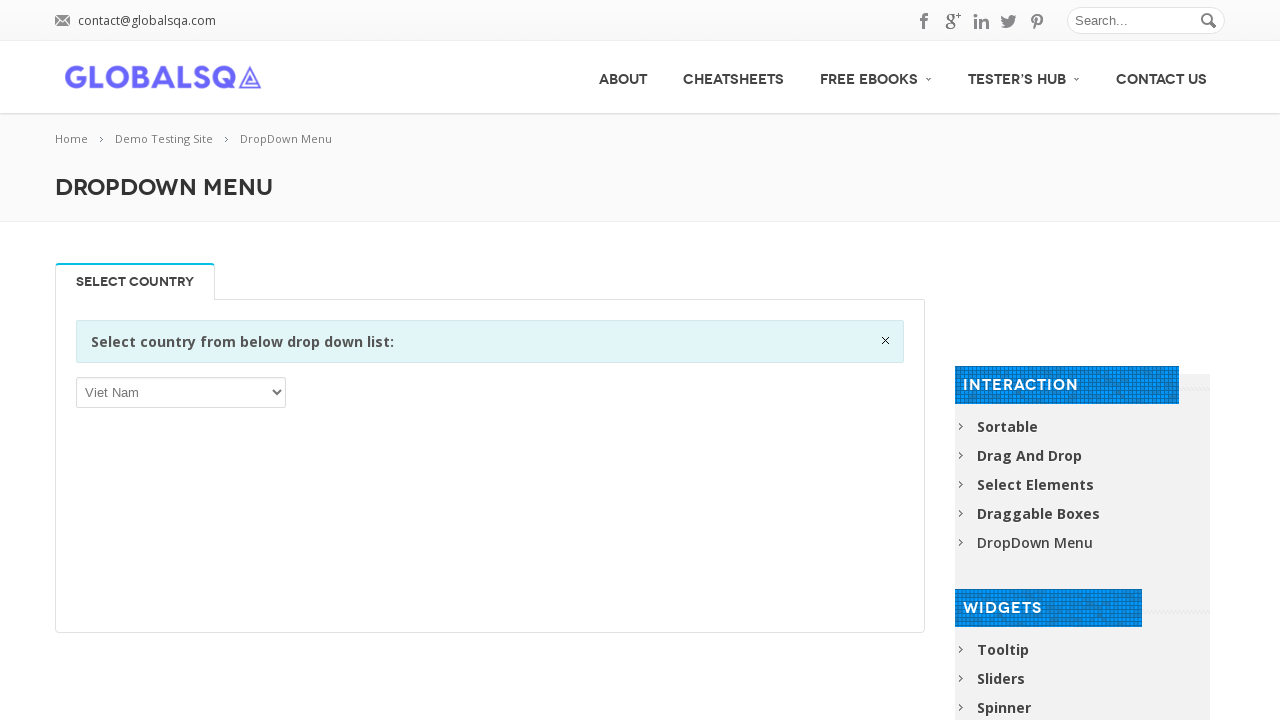

Selected dropdown option at index 243 with text 'Virgin Islands, U.S.' on select >> nth=0
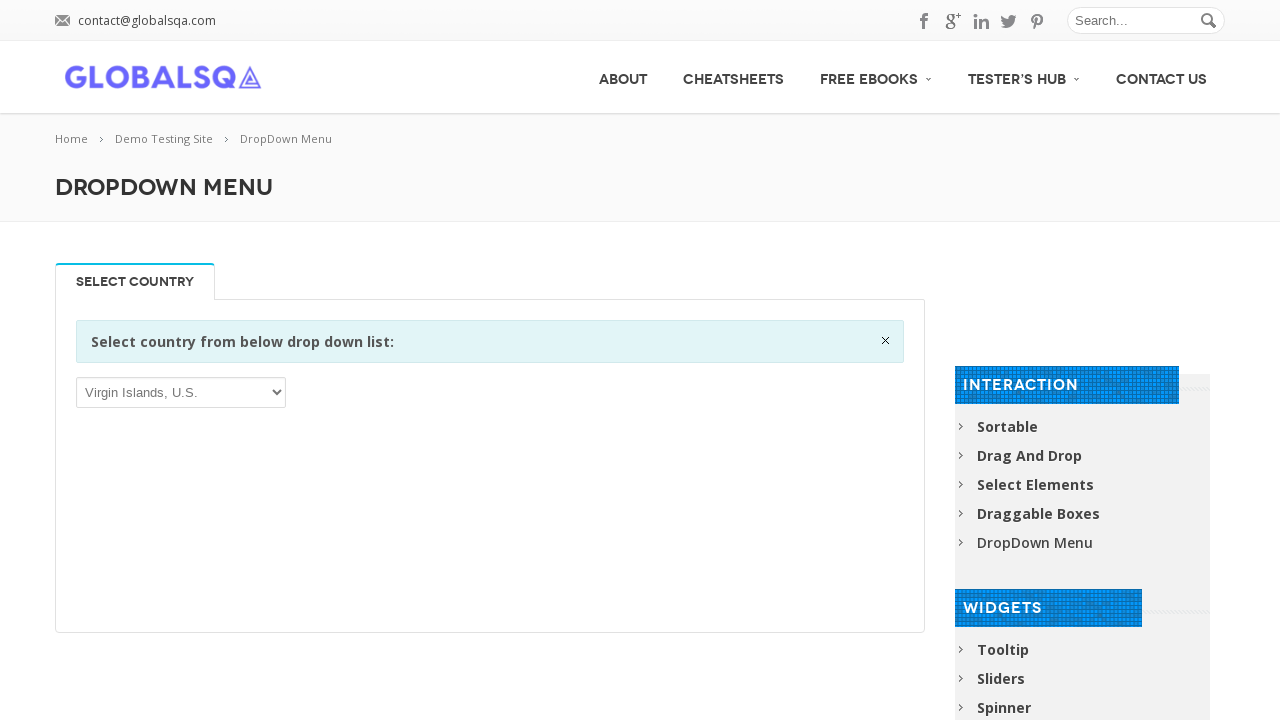

Retrieved text content from odd-indexed option 245: 'Western Sahara'
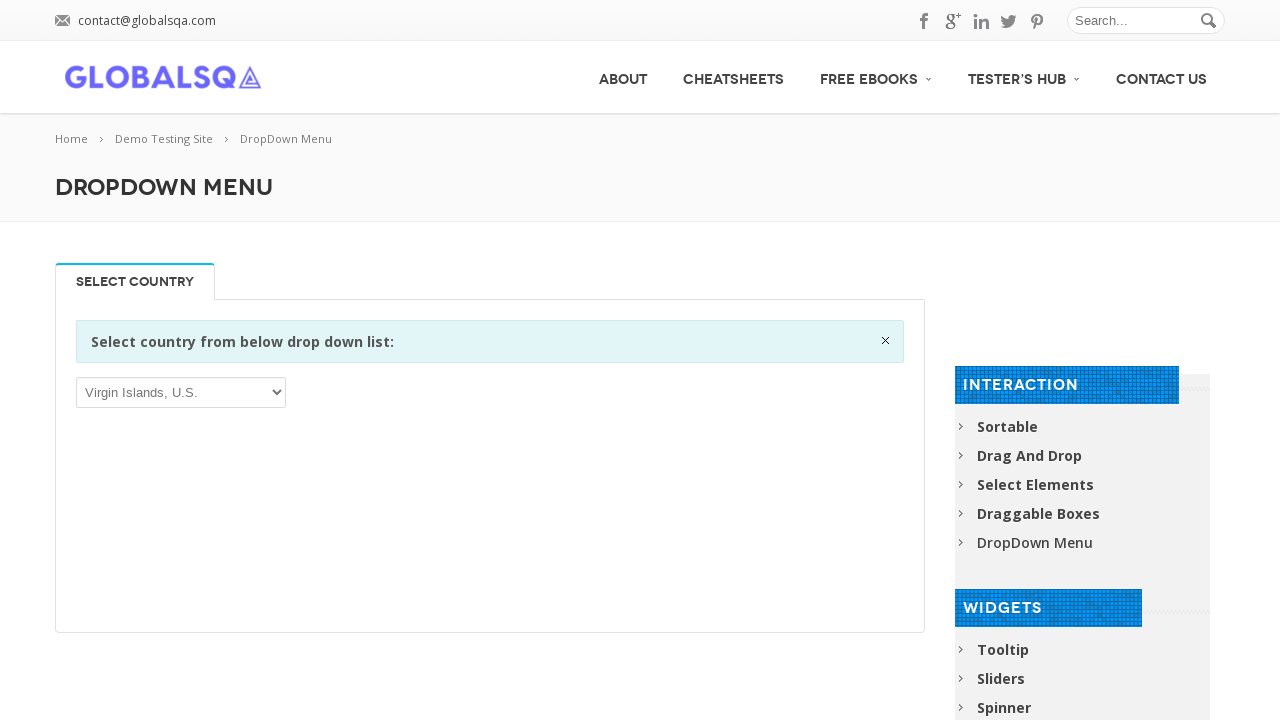

Selected dropdown option at index 245 with text 'Western Sahara' on select >> nth=0
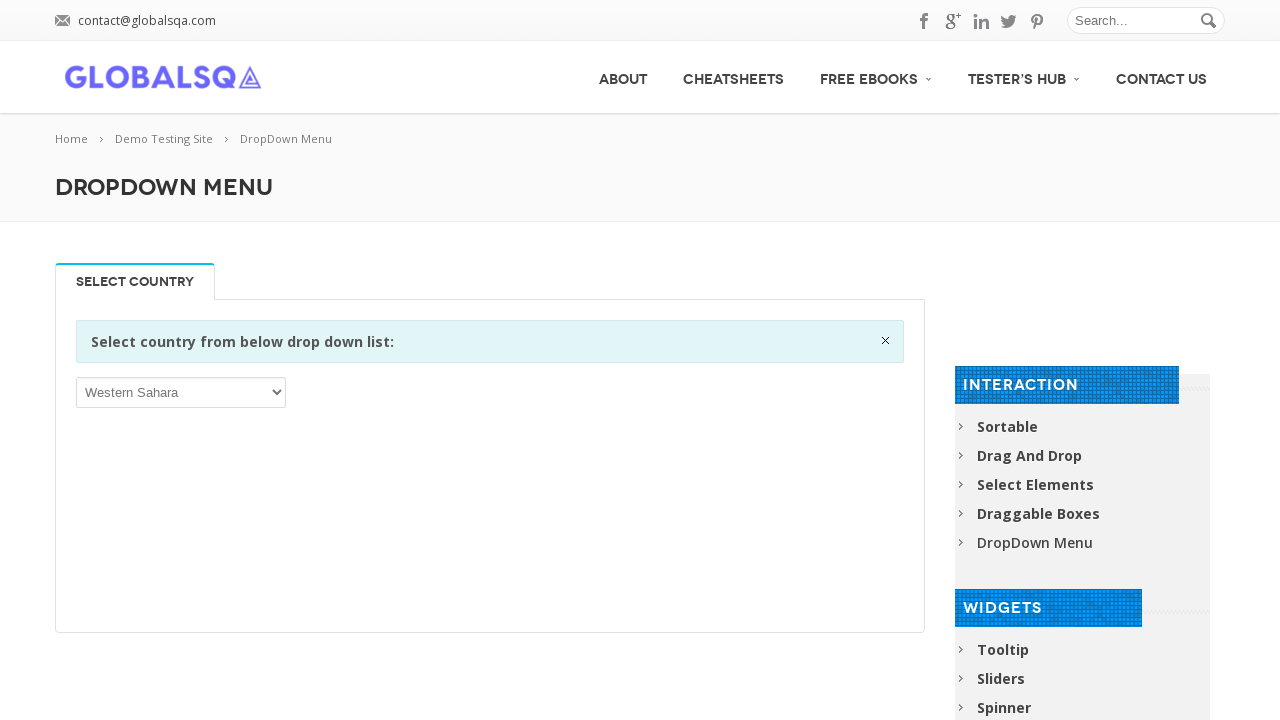

Retrieved text content from odd-indexed option 247: 'Zambia'
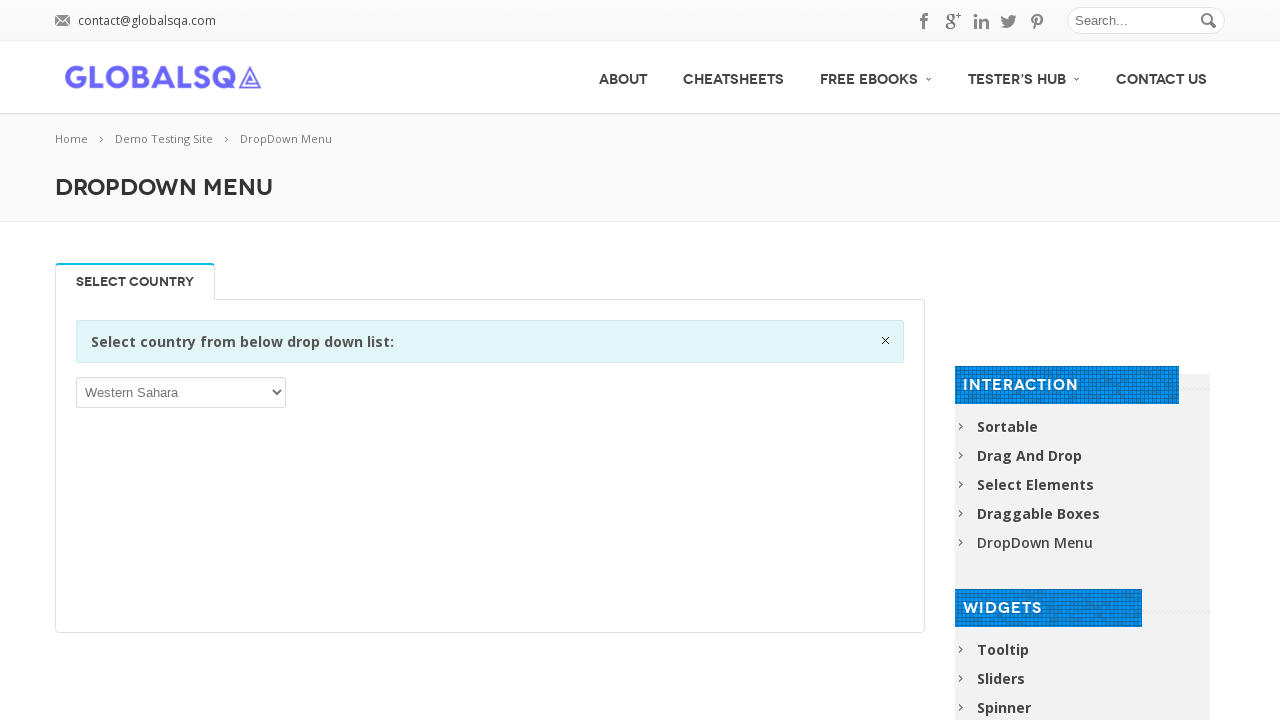

Selected dropdown option at index 247 with text 'Zambia' on select >> nth=0
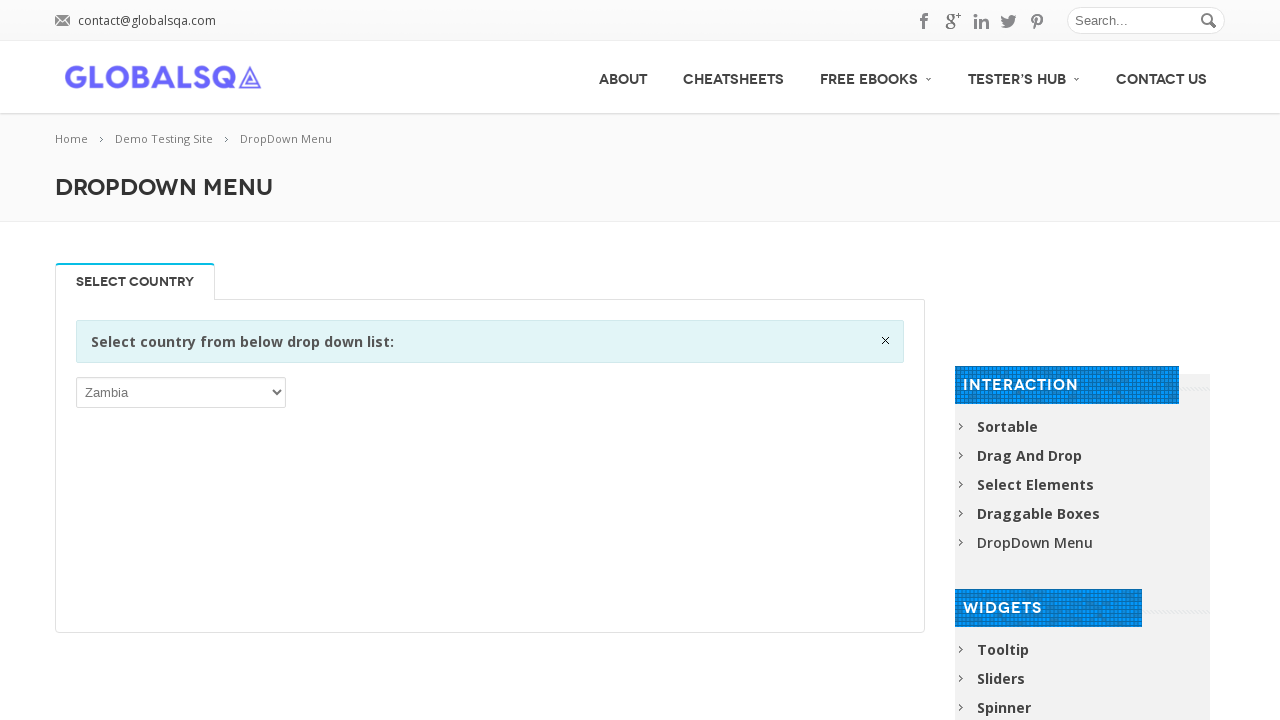

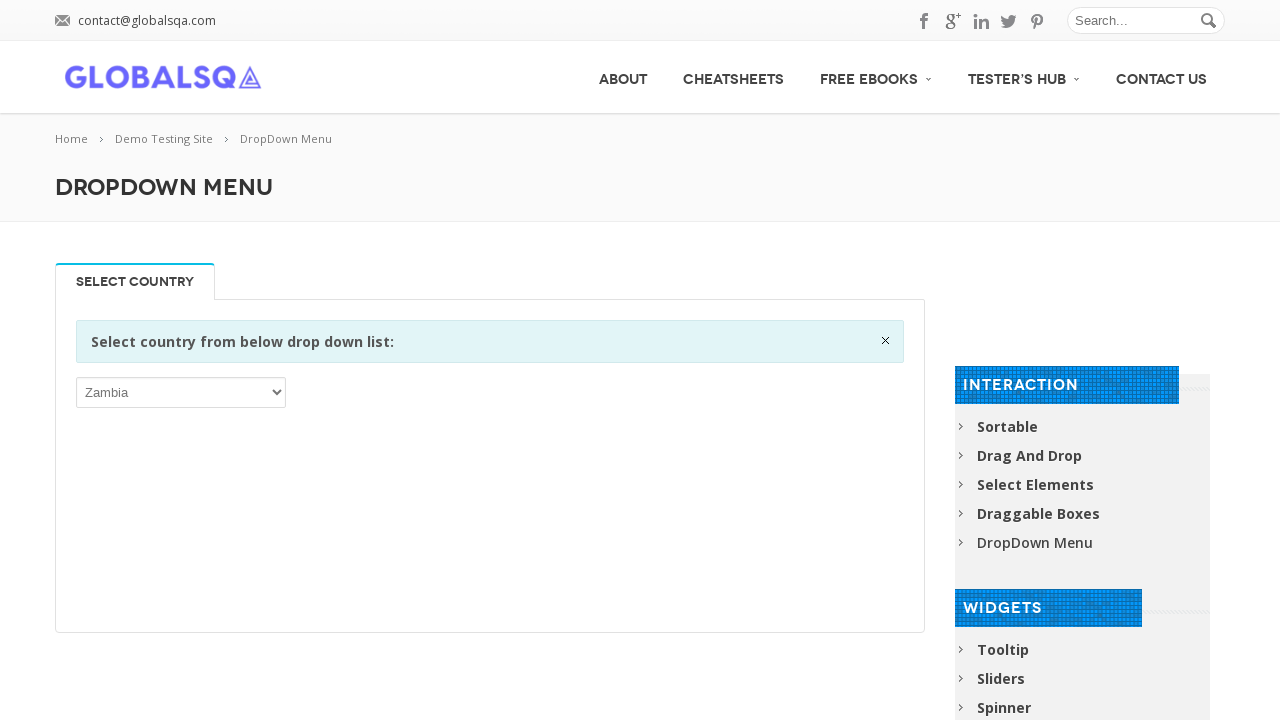